Tests dropdown selection functionality on OrangeHRM trial signup page by selecting a country from the dropdown without using Select class

Starting URL: https://www.orangehrm.com/orangehrm-30-day-trial/

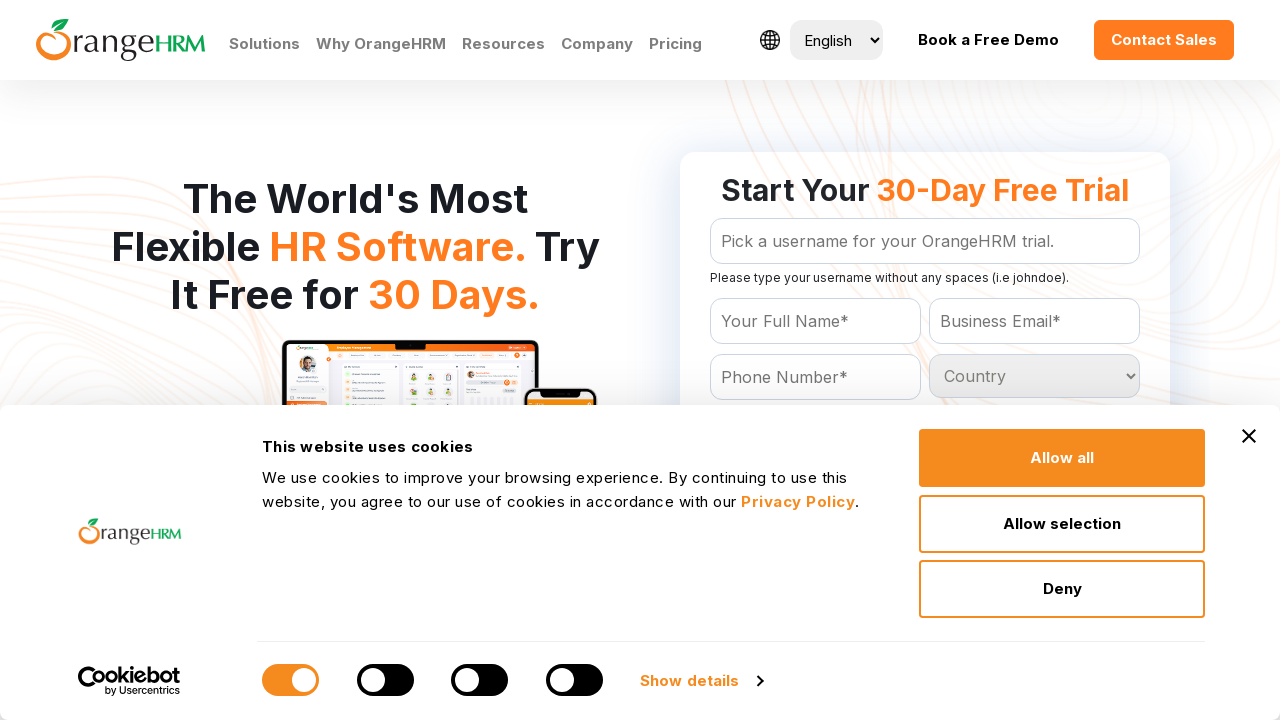

Located all option elements in country dropdown
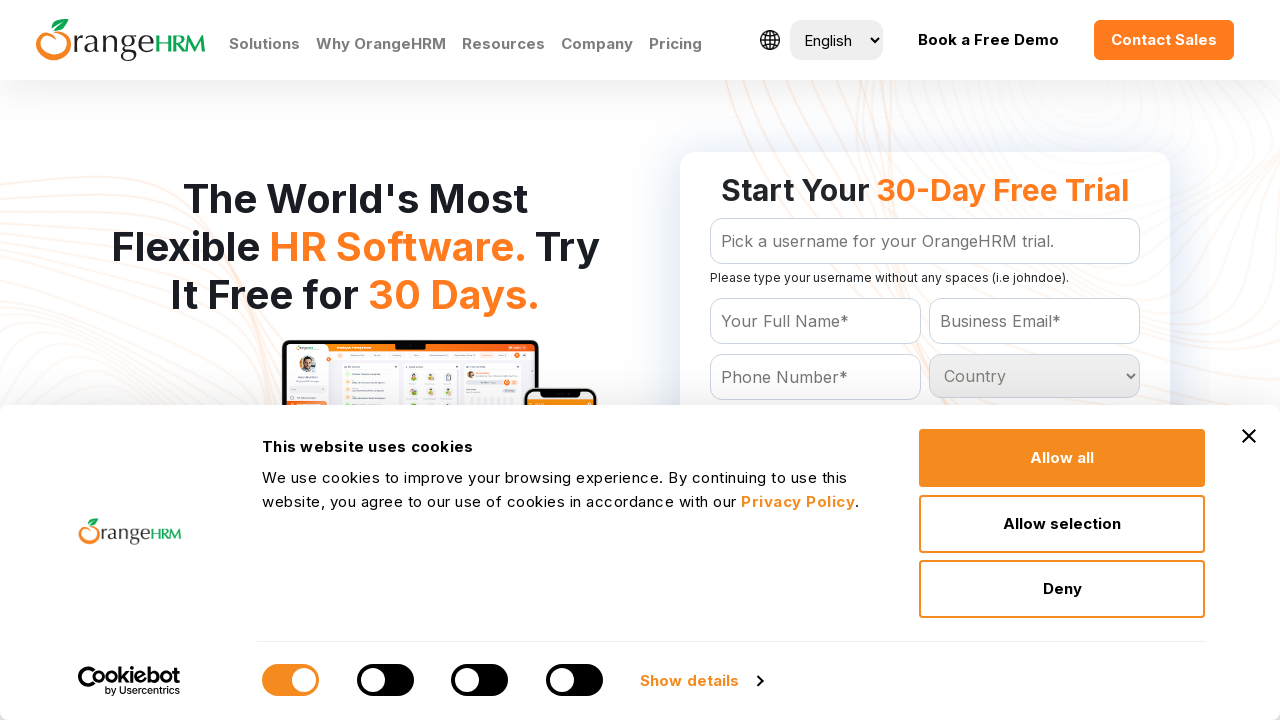

Found 235 total options in dropdown
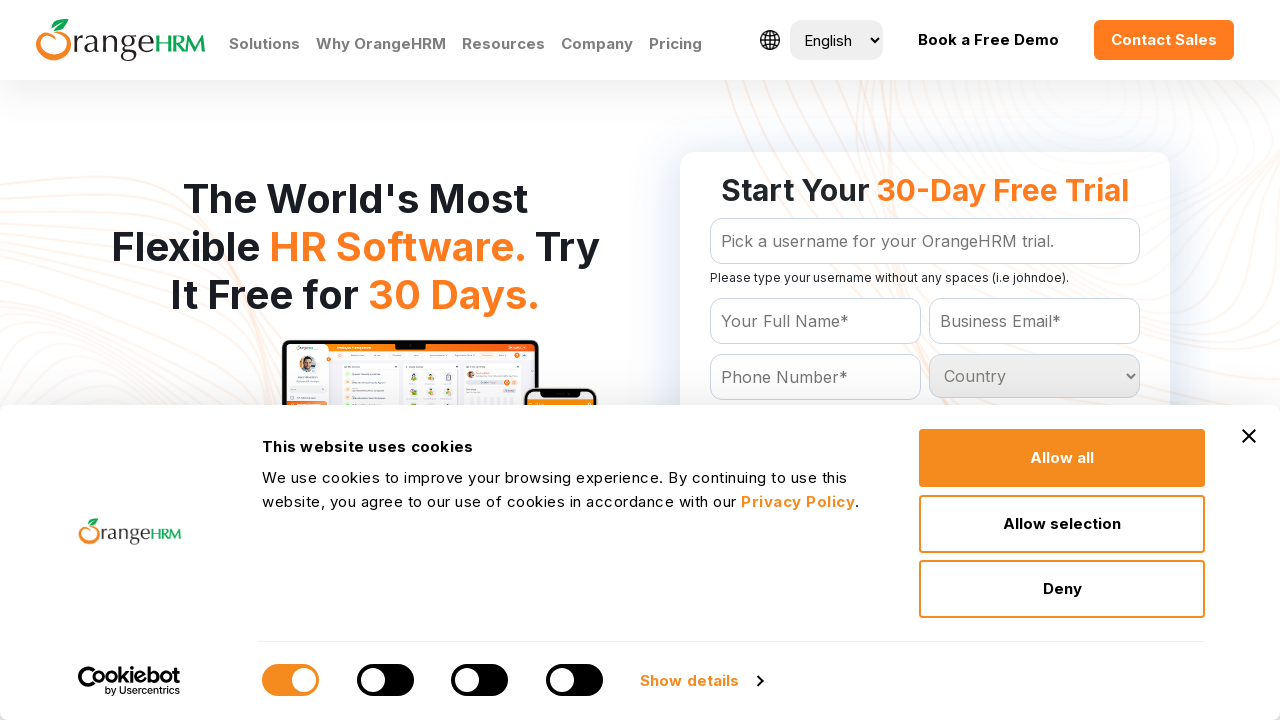

Inspected dropdown option: 
                                        English
                                
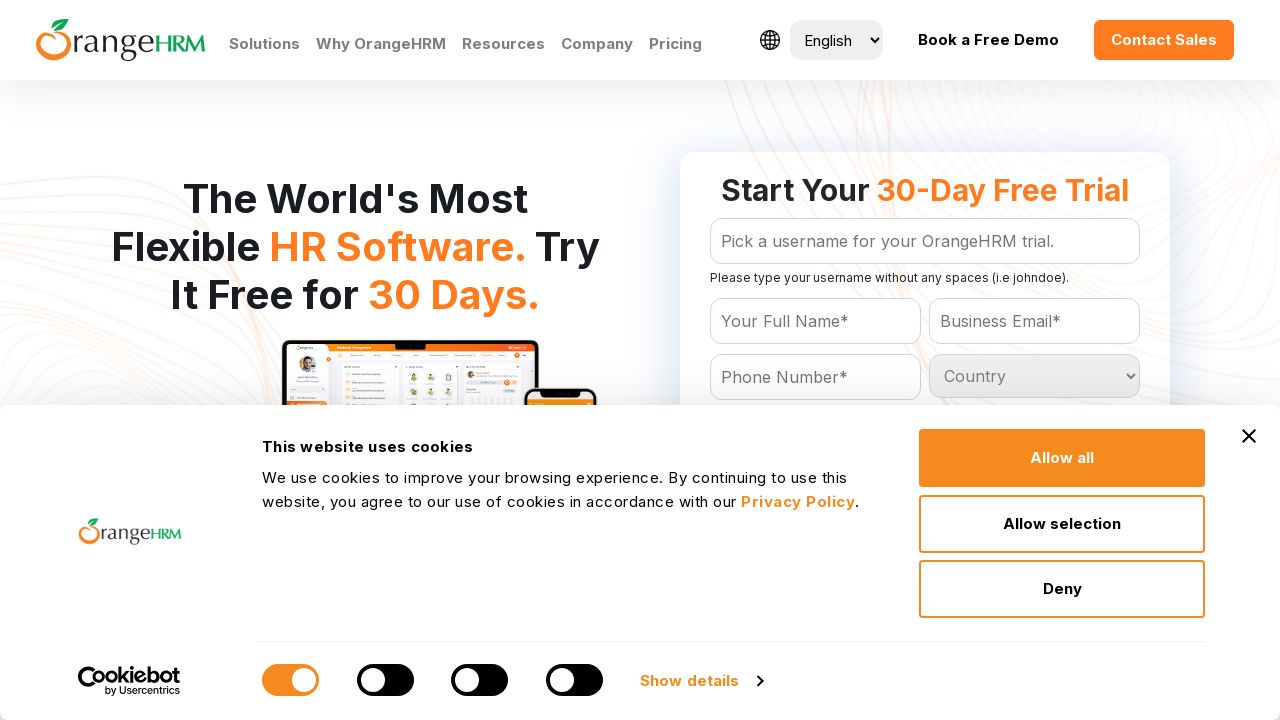

Inspected dropdown option: 
                                        Spanish
                                
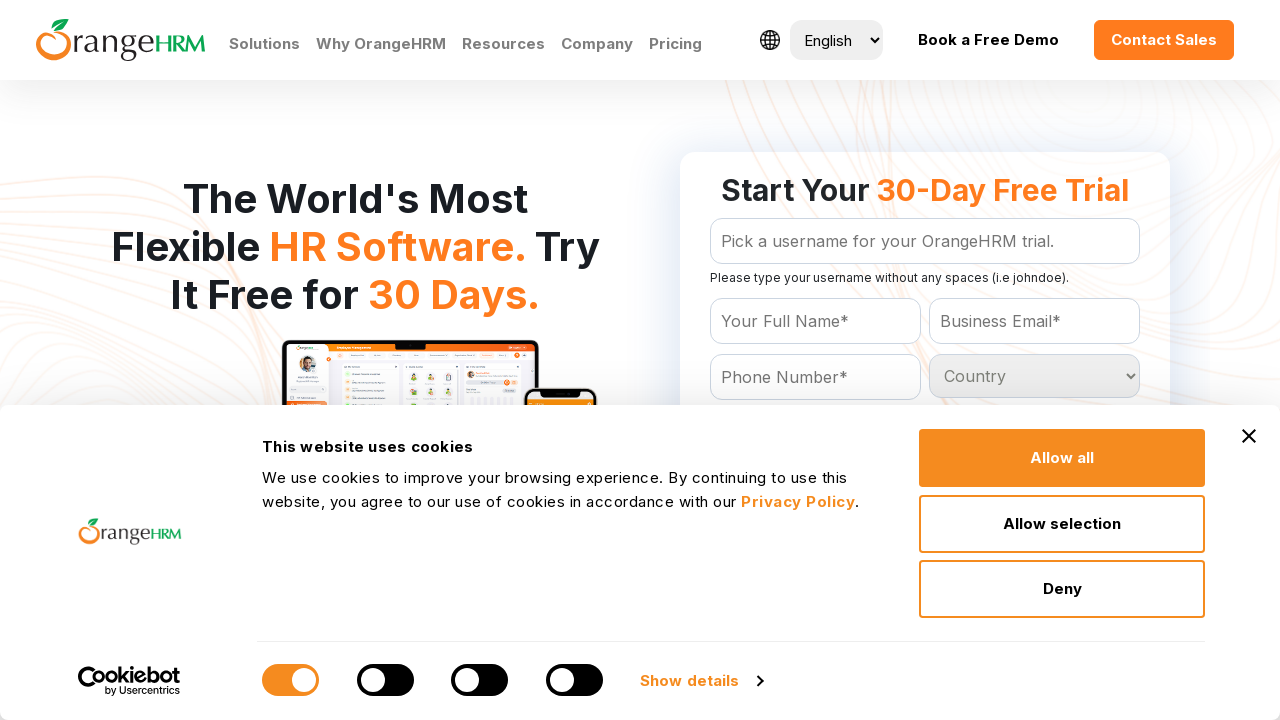

Inspected dropdown option: Country
	
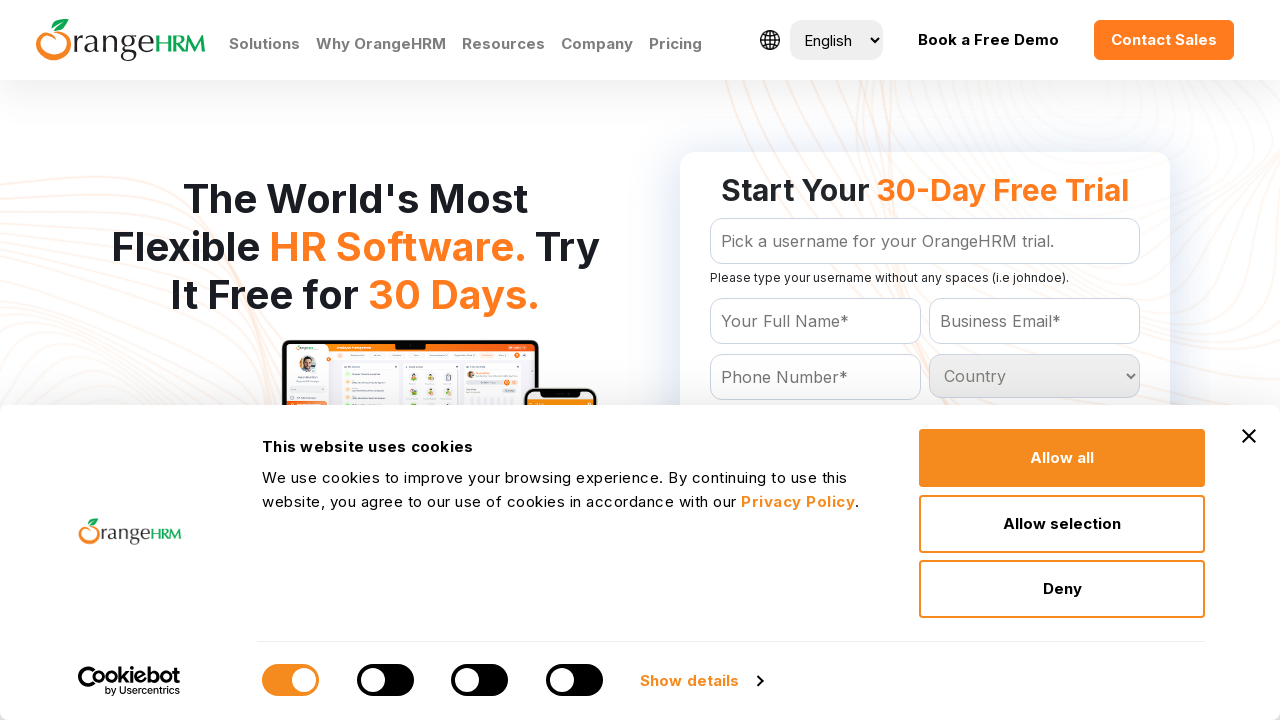

Inspected dropdown option: Afghanistan
	
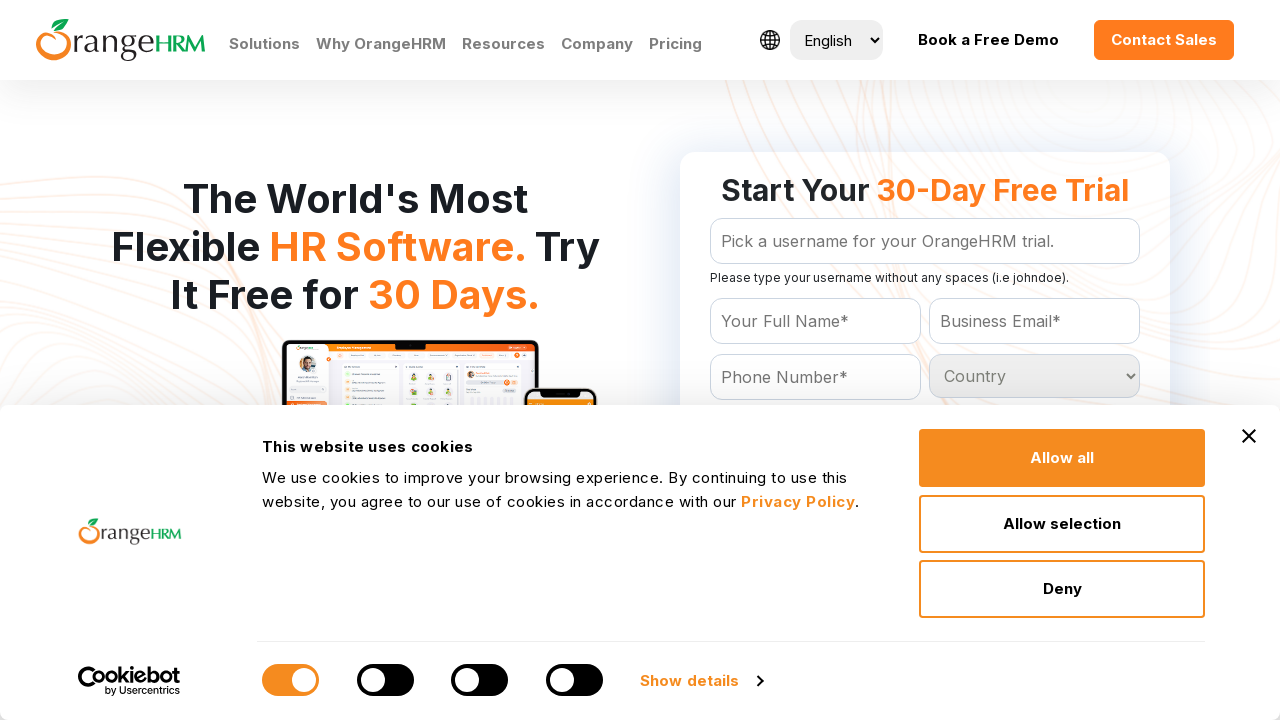

Inspected dropdown option: Albania
	
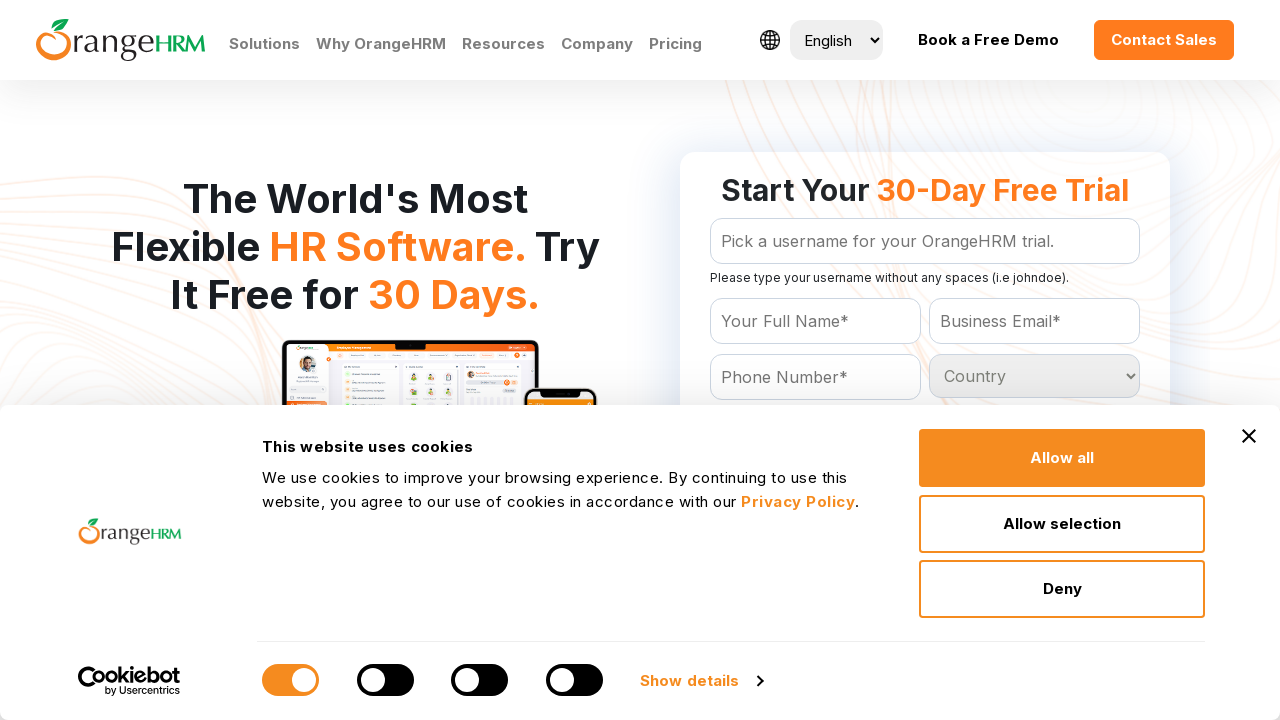

Inspected dropdown option: Algeria
	
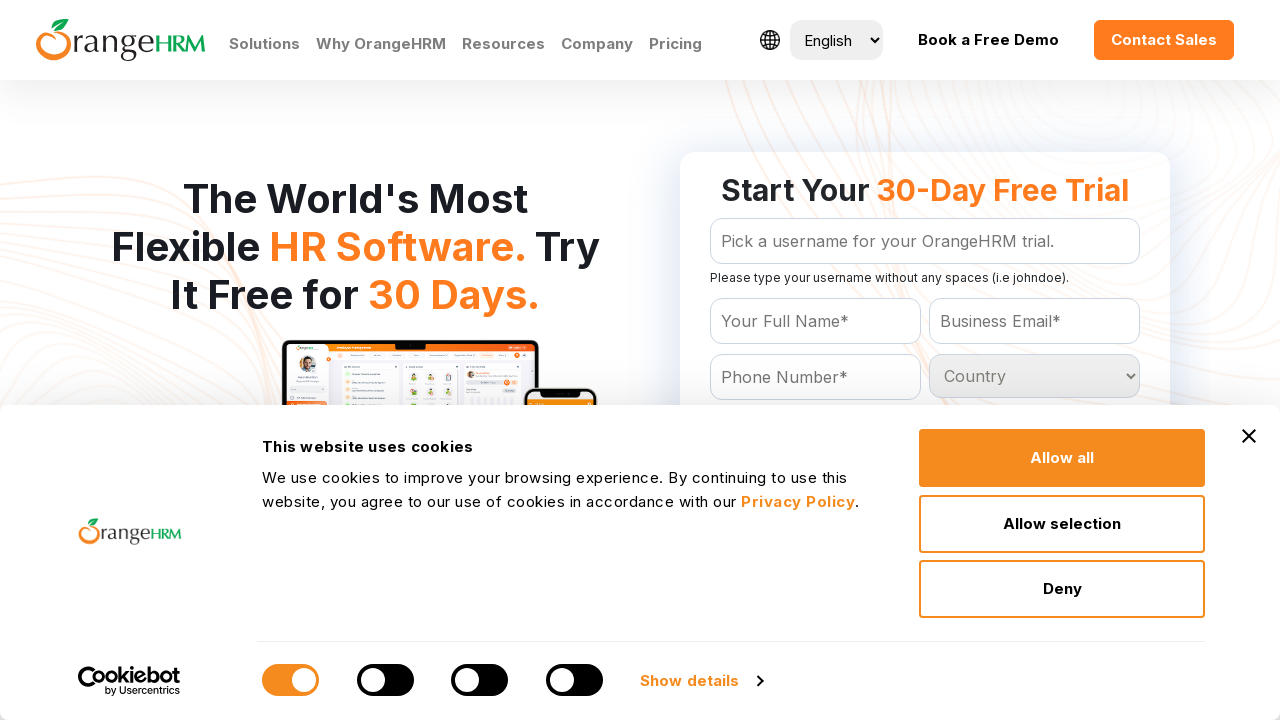

Inspected dropdown option: American Samoa
	
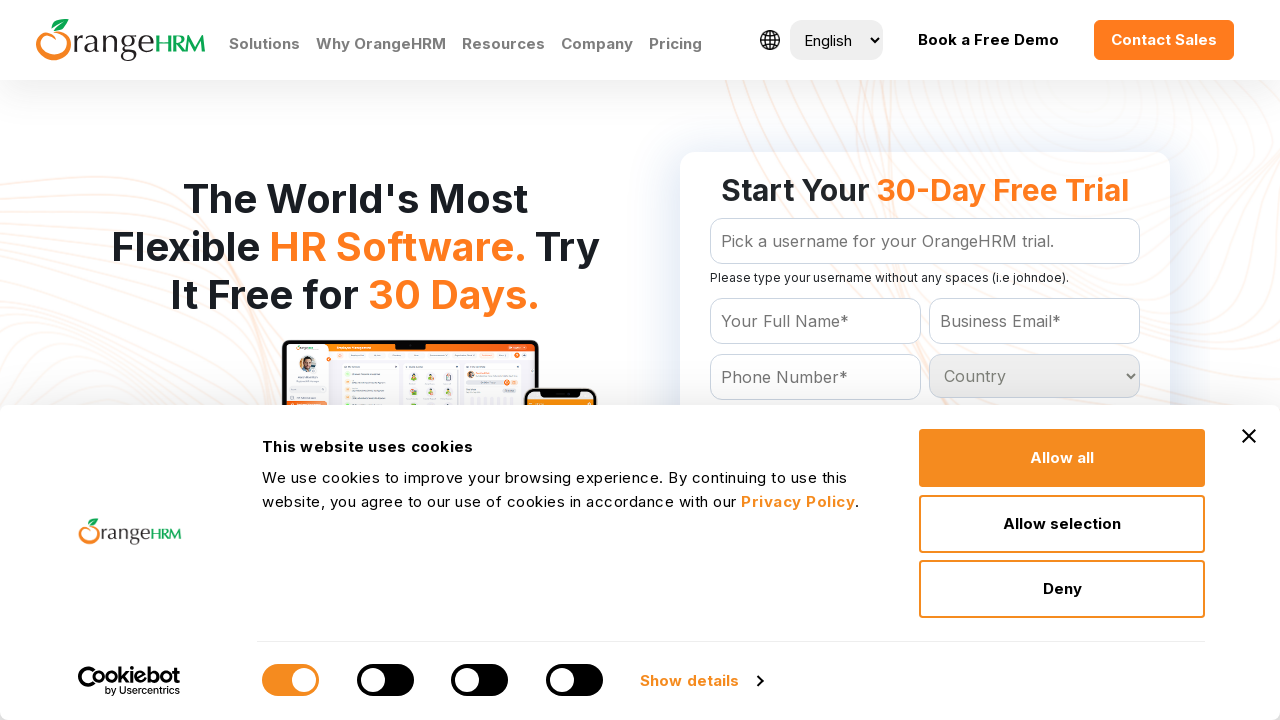

Inspected dropdown option: Andorra
	
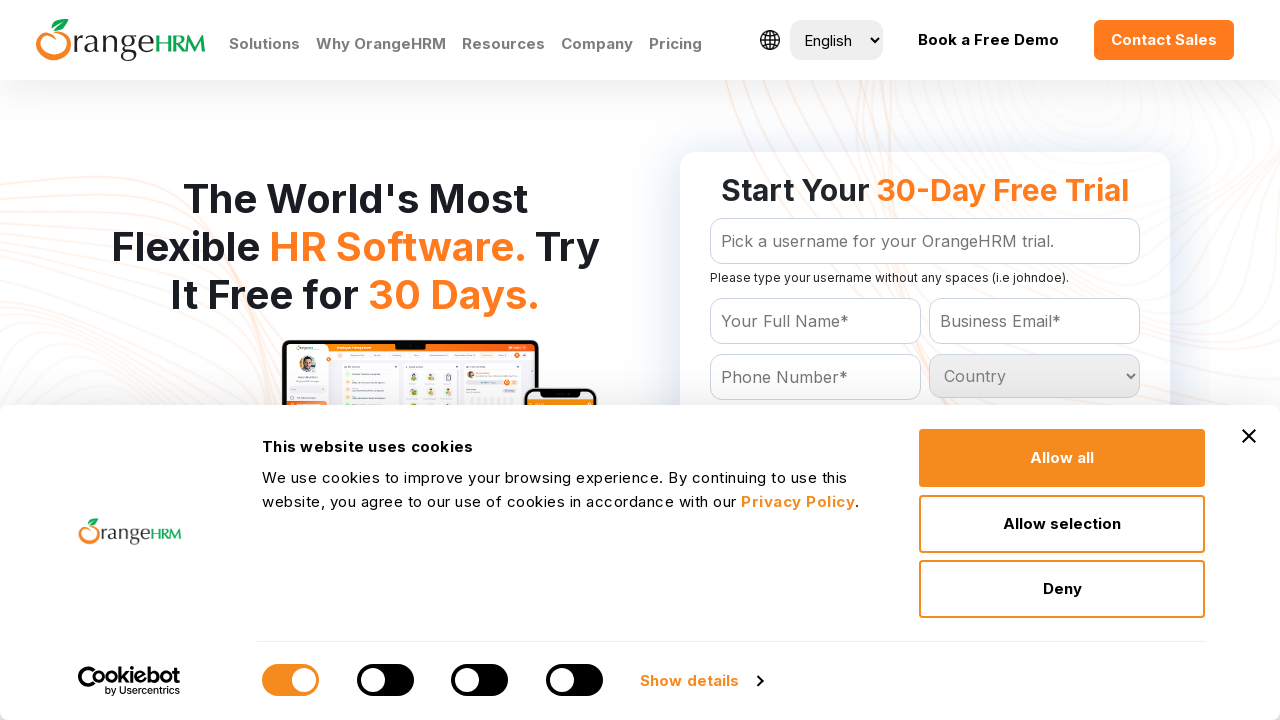

Inspected dropdown option: Angola
	
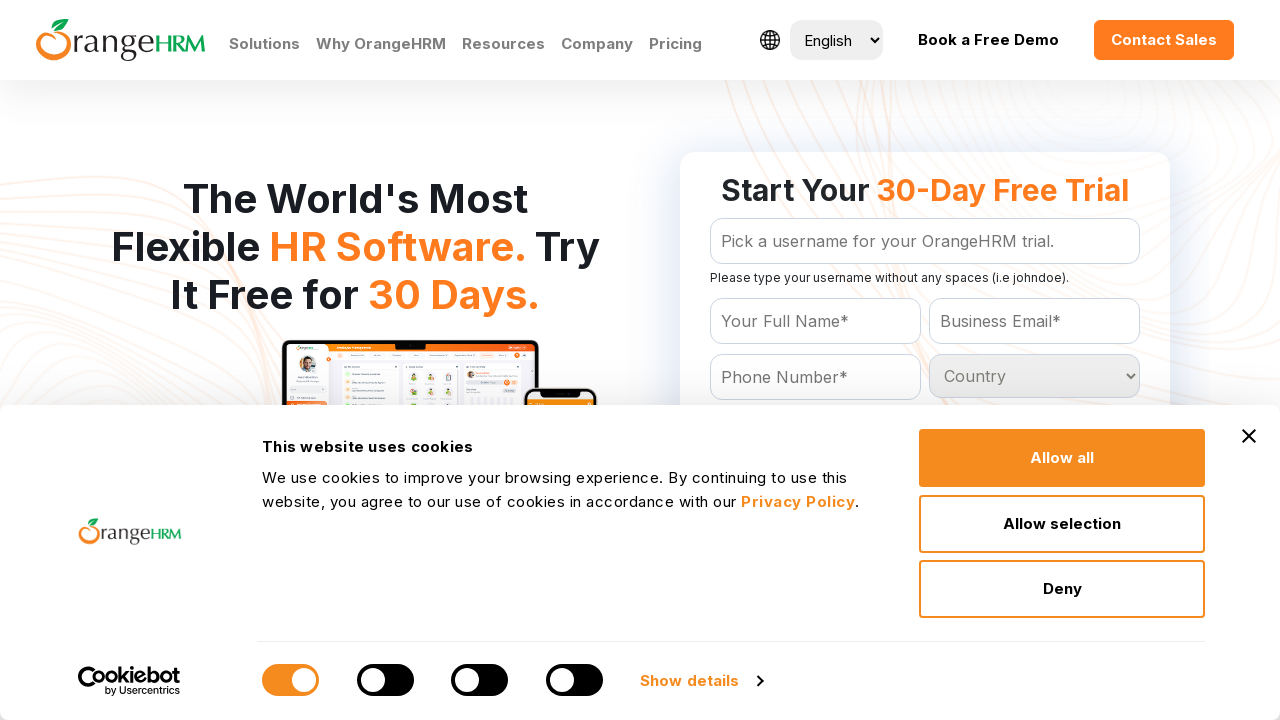

Inspected dropdown option: Anguilla
	
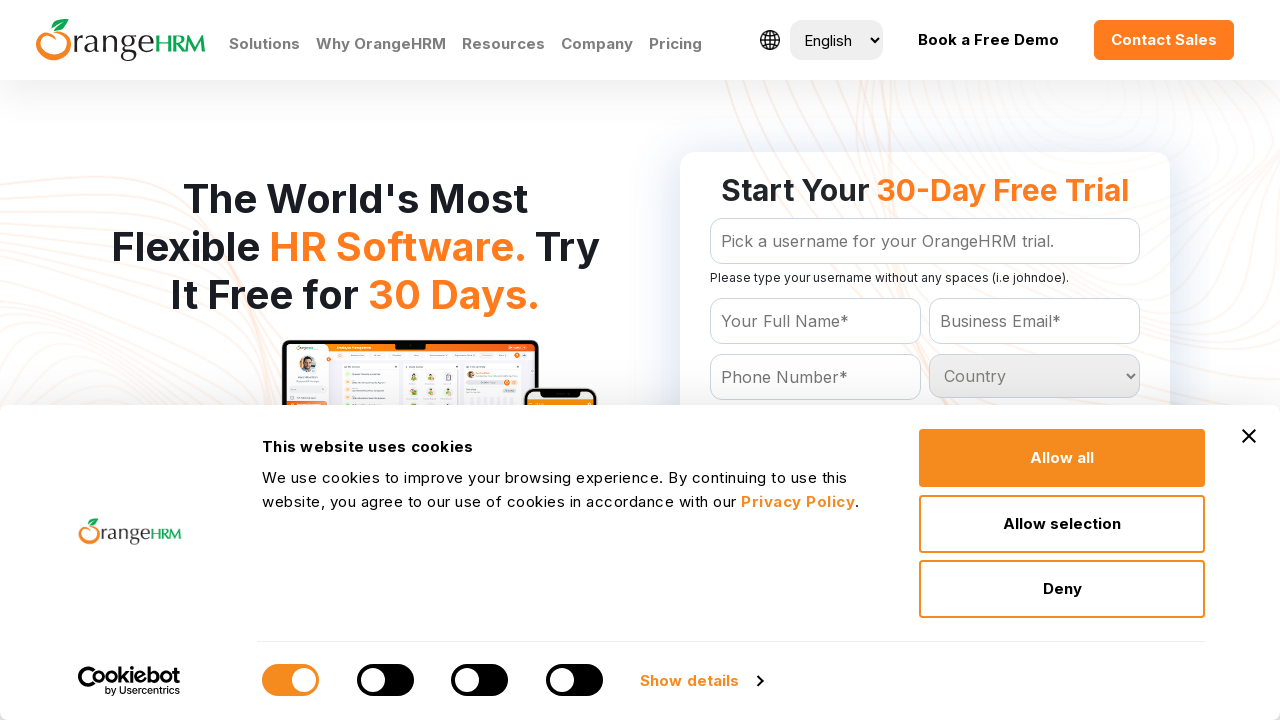

Inspected dropdown option: Antigua and Barbuda
	
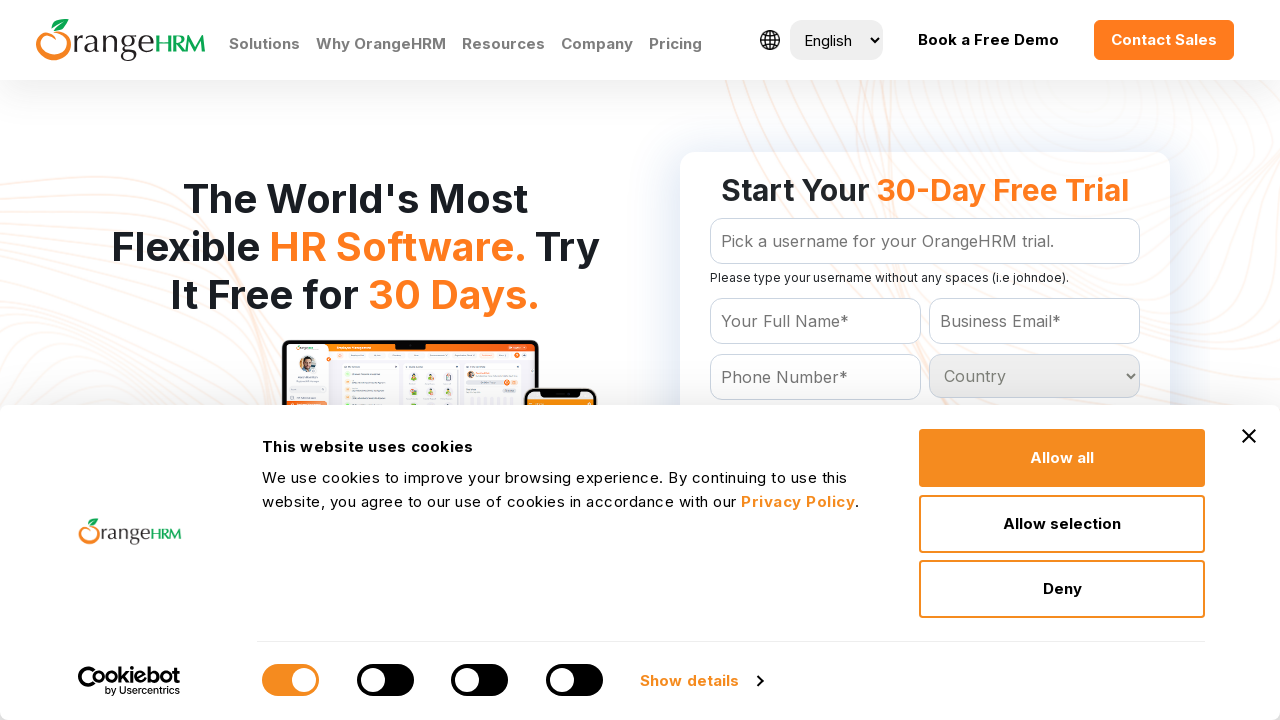

Inspected dropdown option: Argentina
	
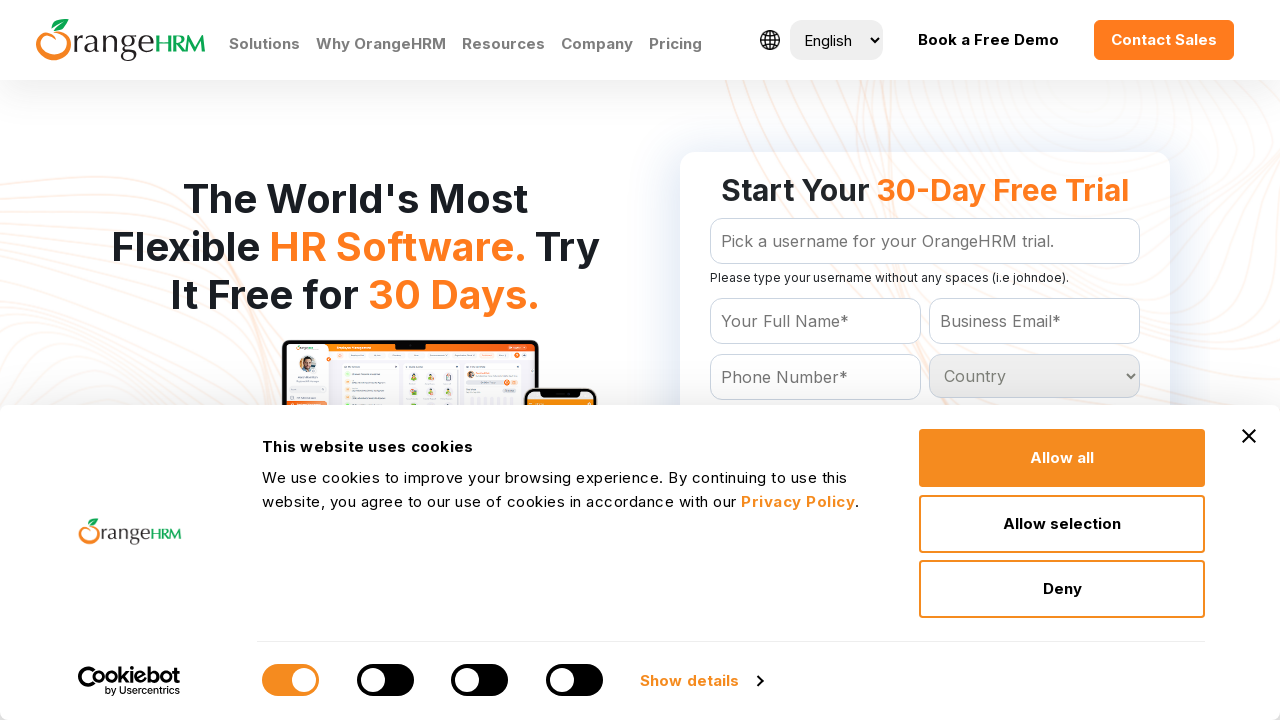

Inspected dropdown option: Armenia
	
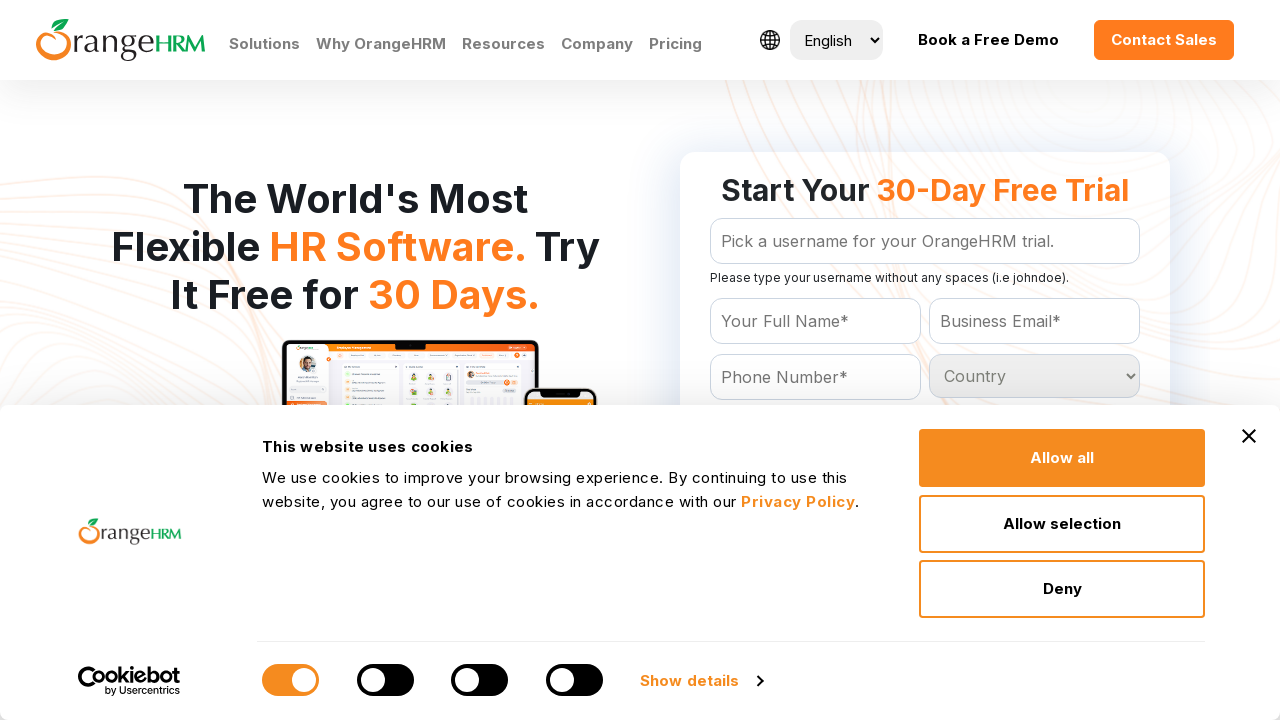

Inspected dropdown option: Aruba
	
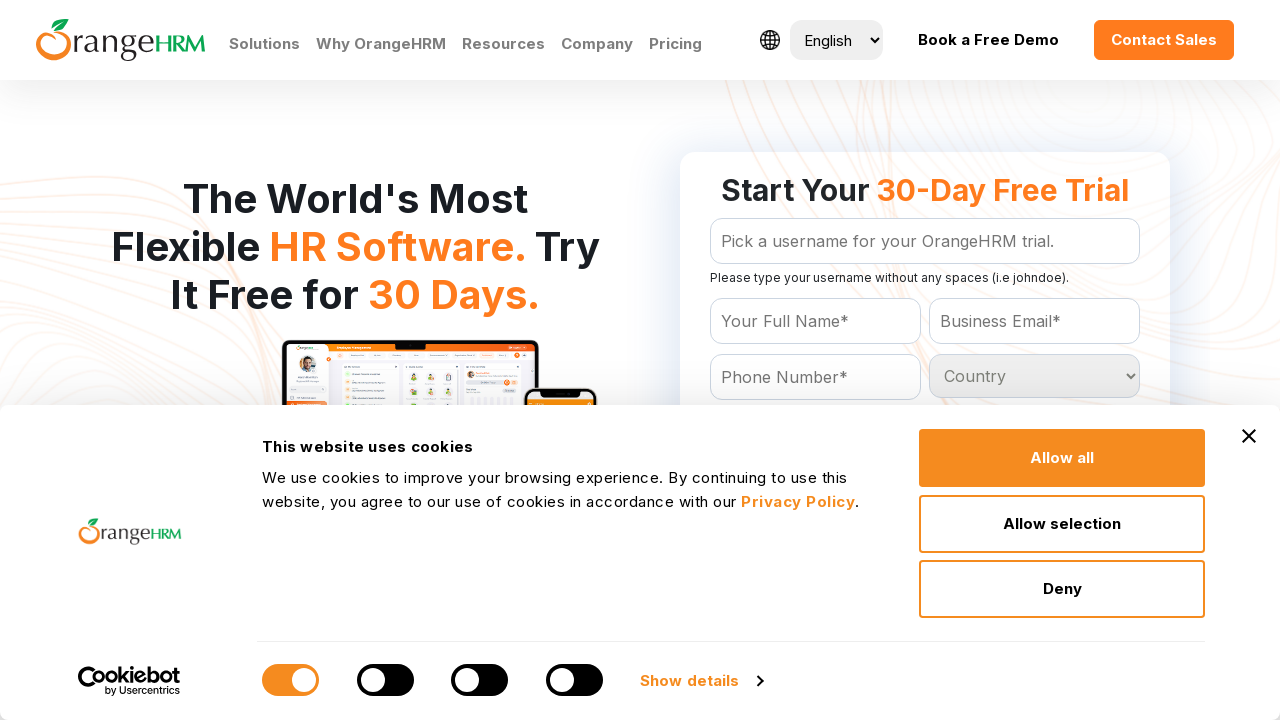

Inspected dropdown option: Australia
	
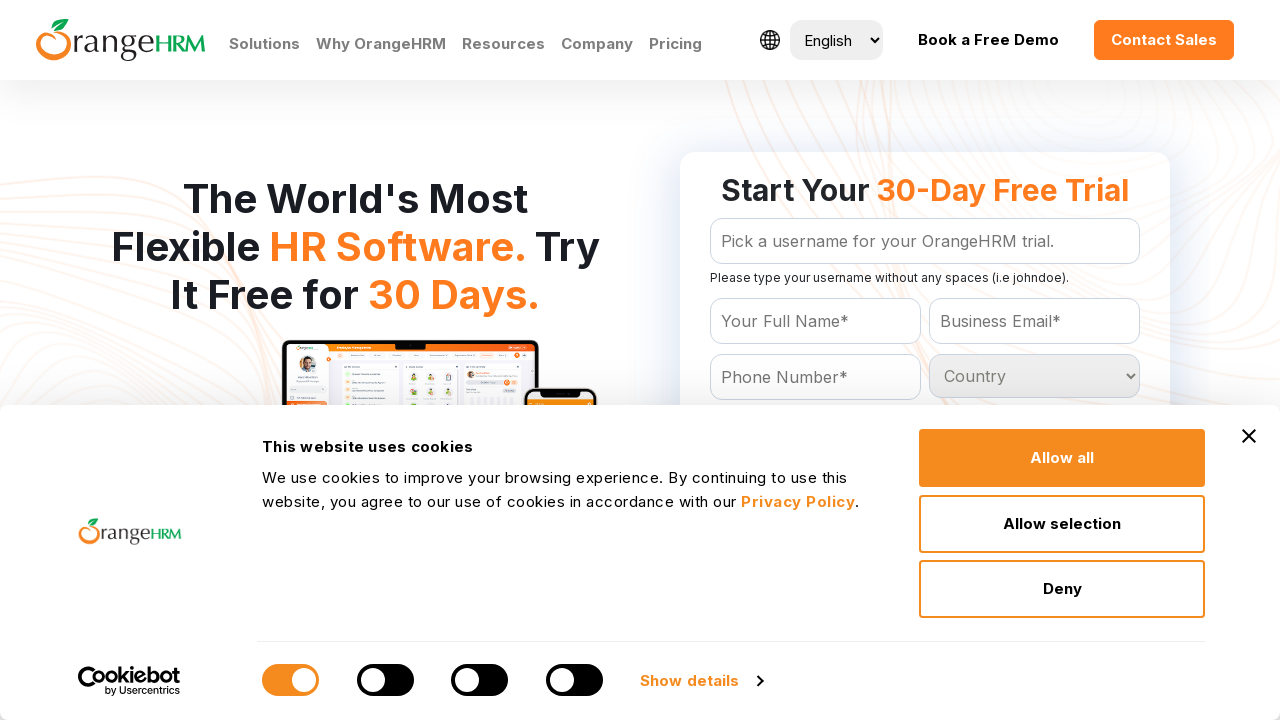

Inspected dropdown option: Austria
	
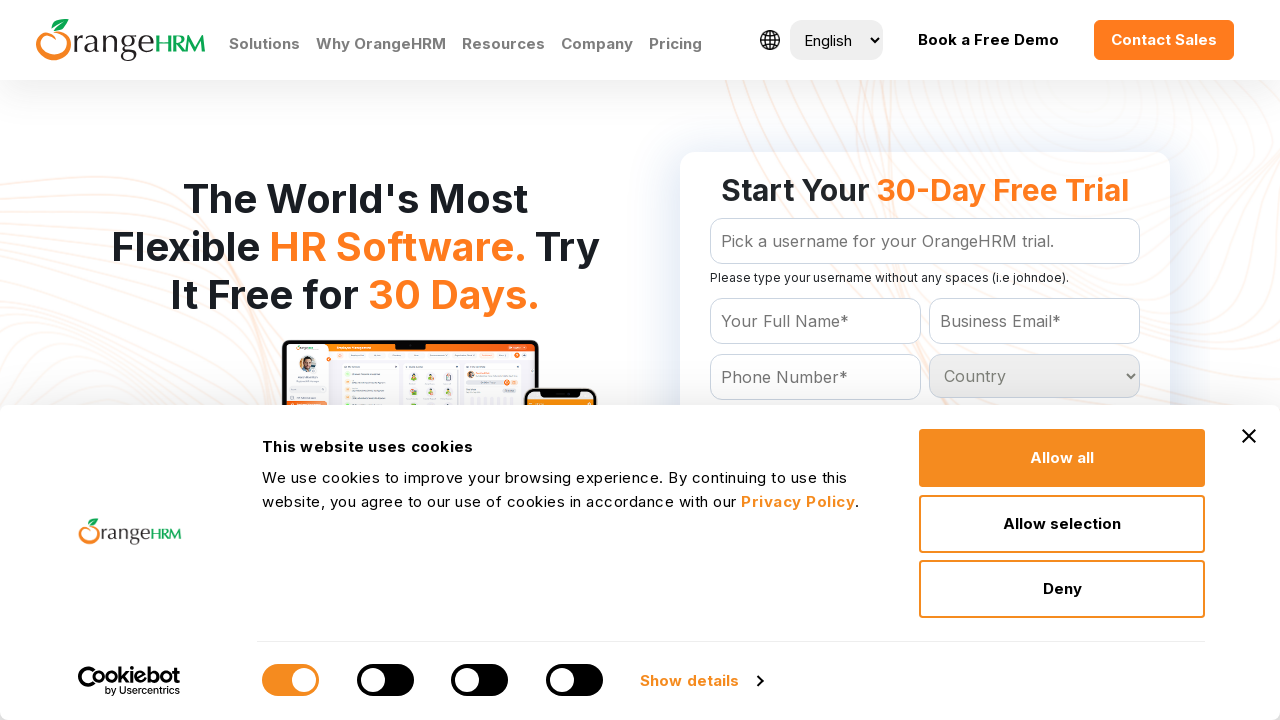

Inspected dropdown option: Azerbaijan
	
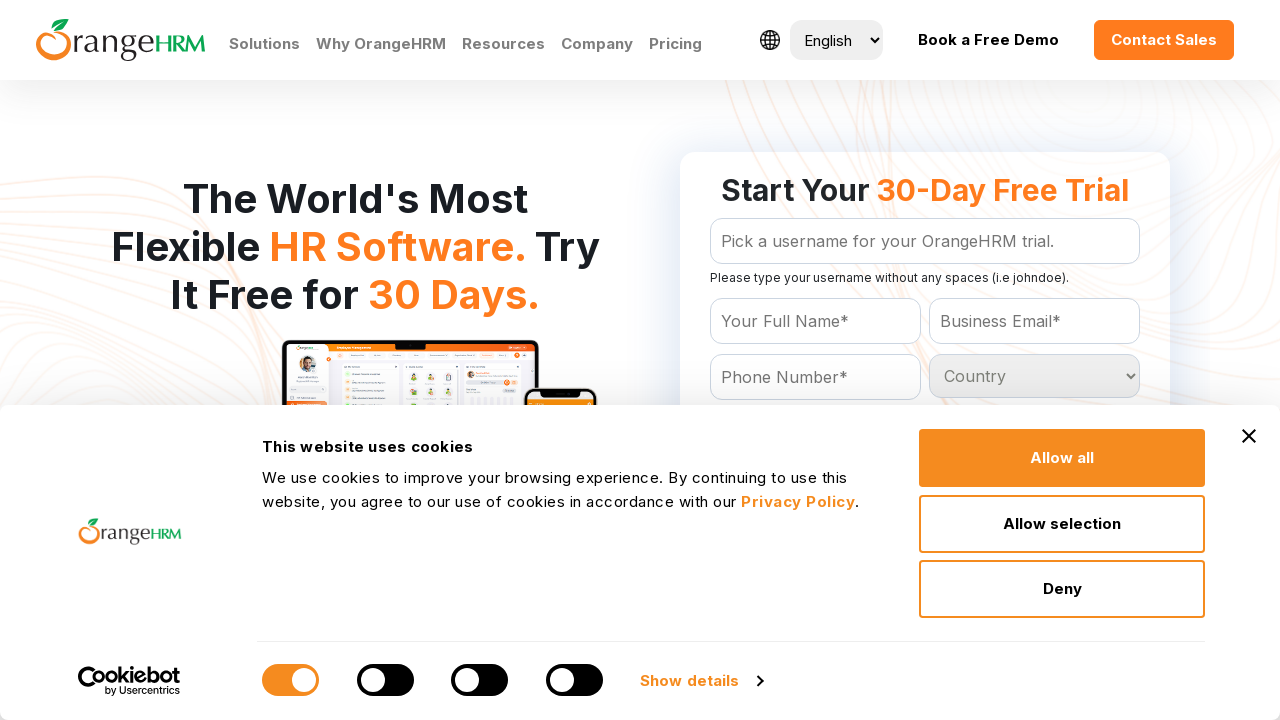

Inspected dropdown option: Bahamas
	
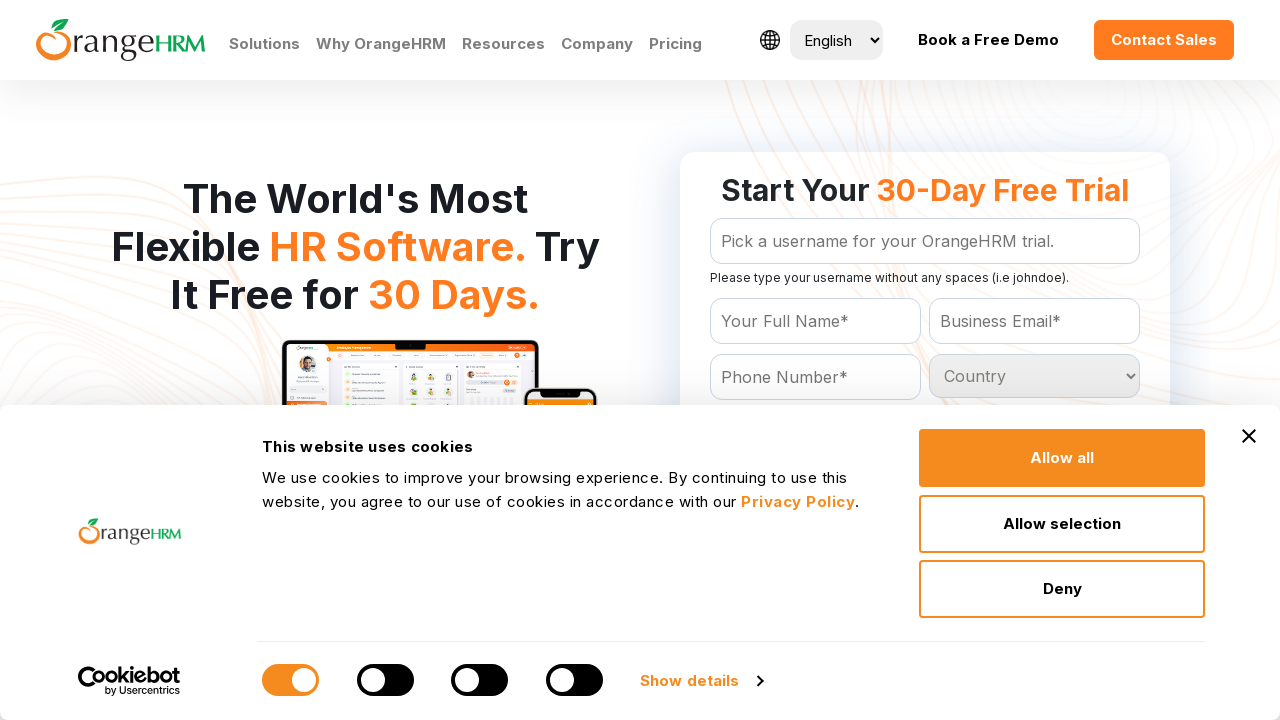

Inspected dropdown option: Bahrain
	
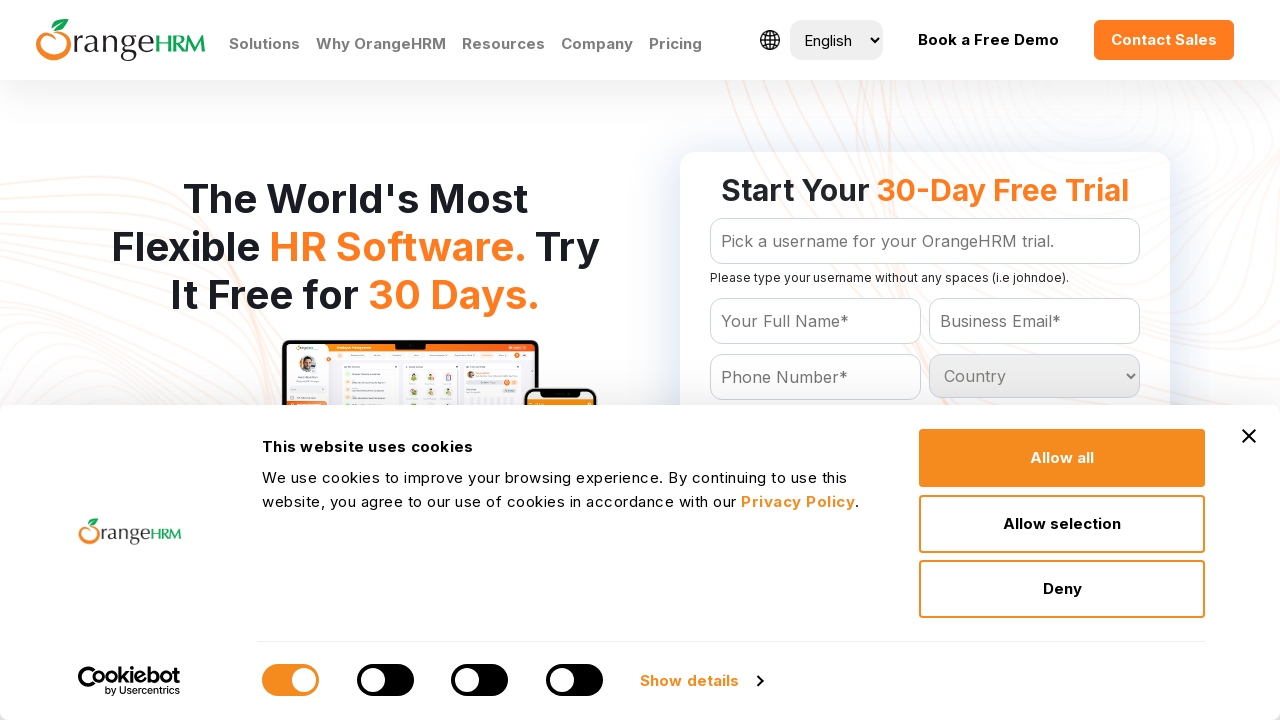

Inspected dropdown option: Bangladesh
	
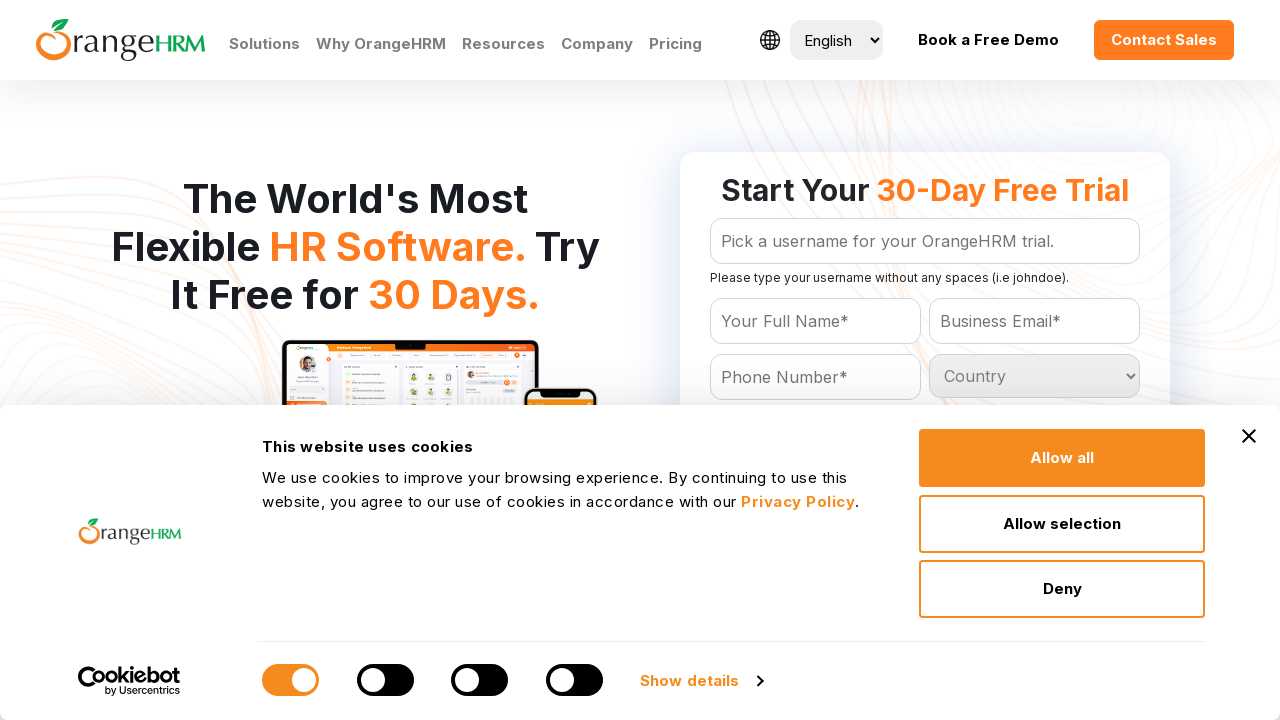

Inspected dropdown option: Barbados
	
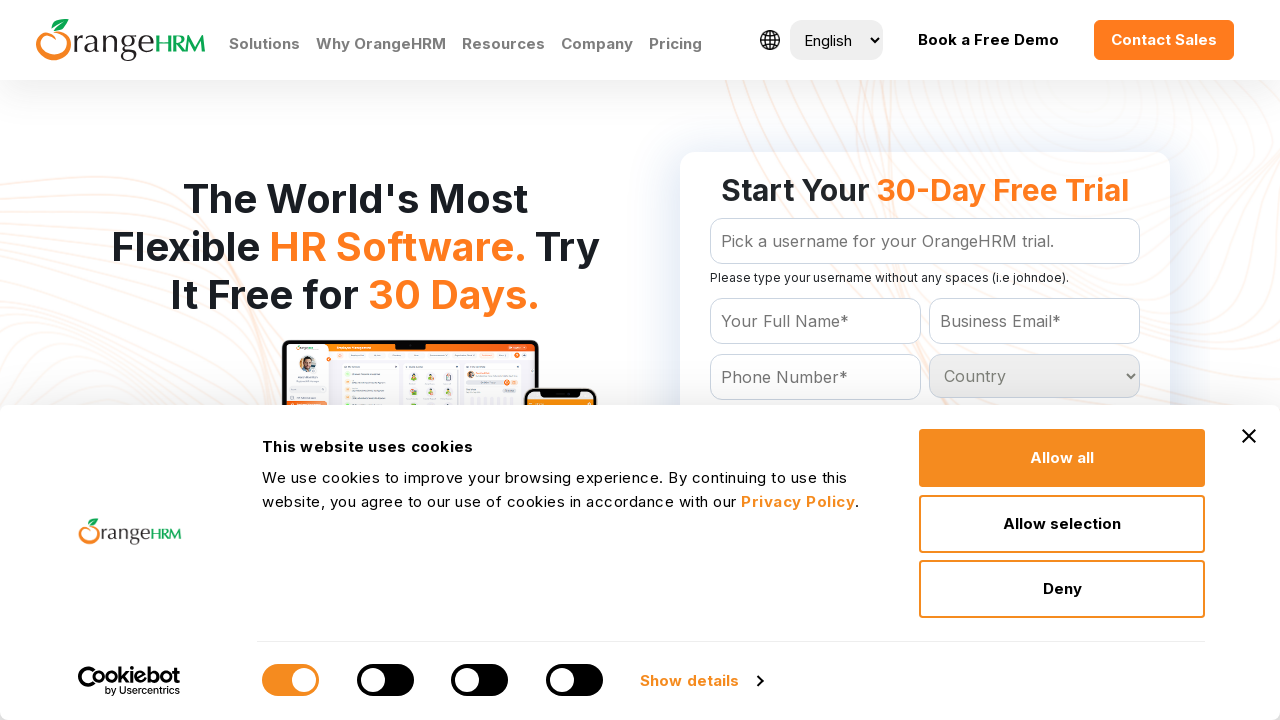

Inspected dropdown option: Belarus
	
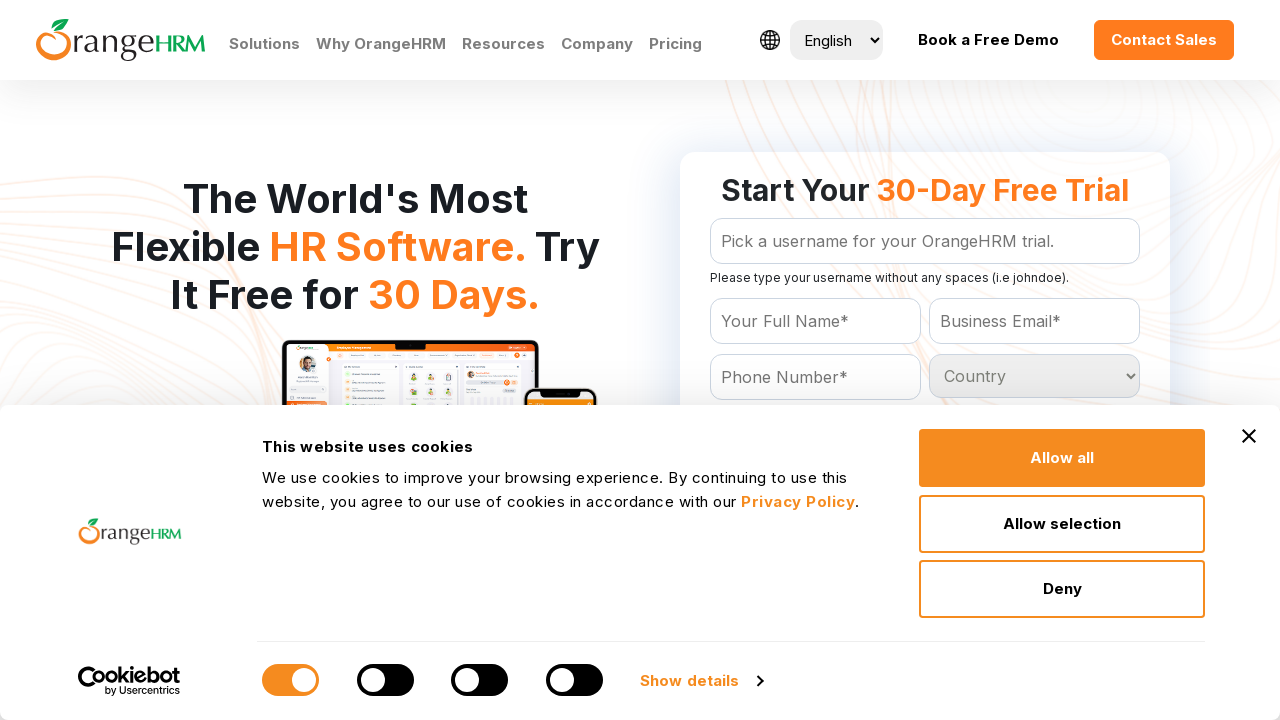

Inspected dropdown option: Belgium
	
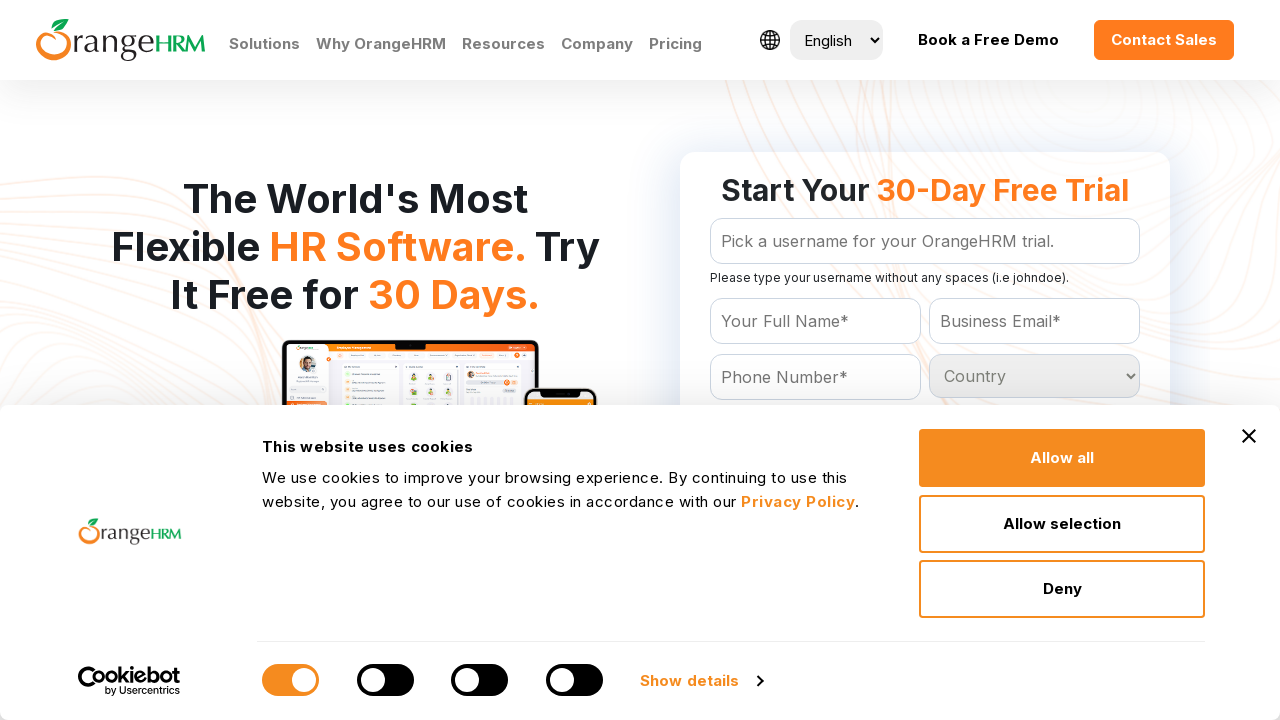

Inspected dropdown option: Belize
	
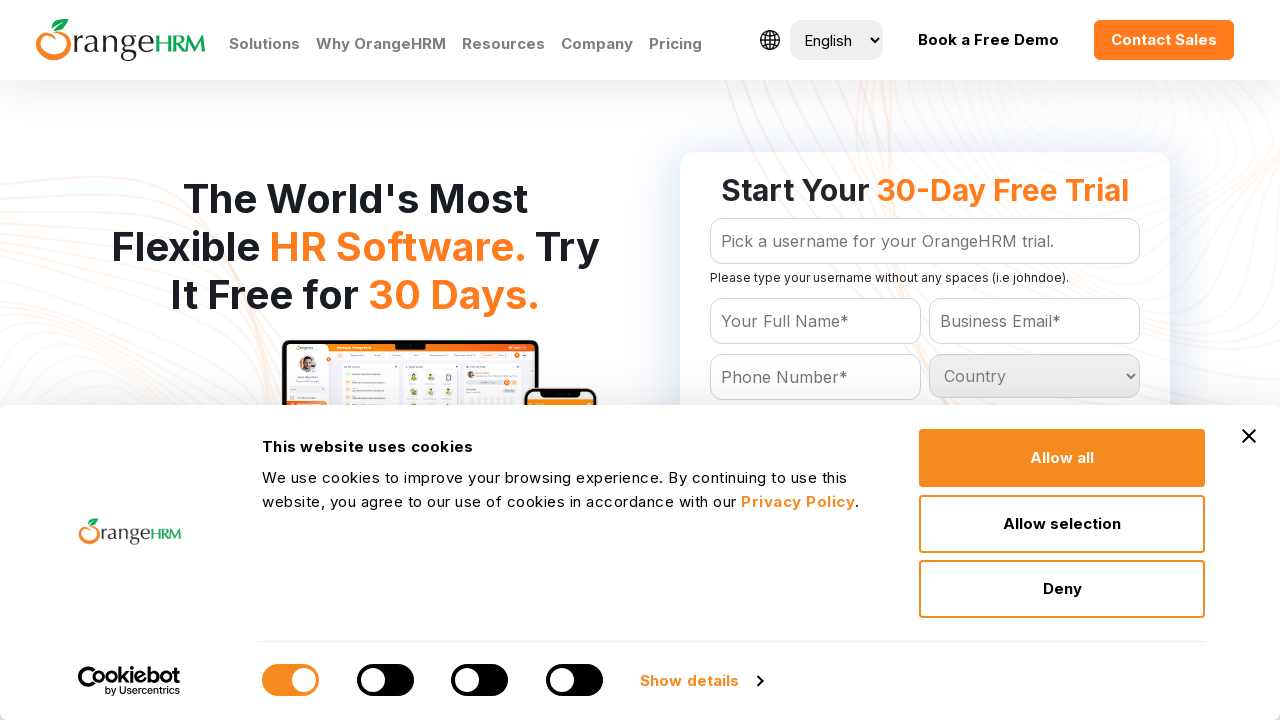

Inspected dropdown option: Benin
	
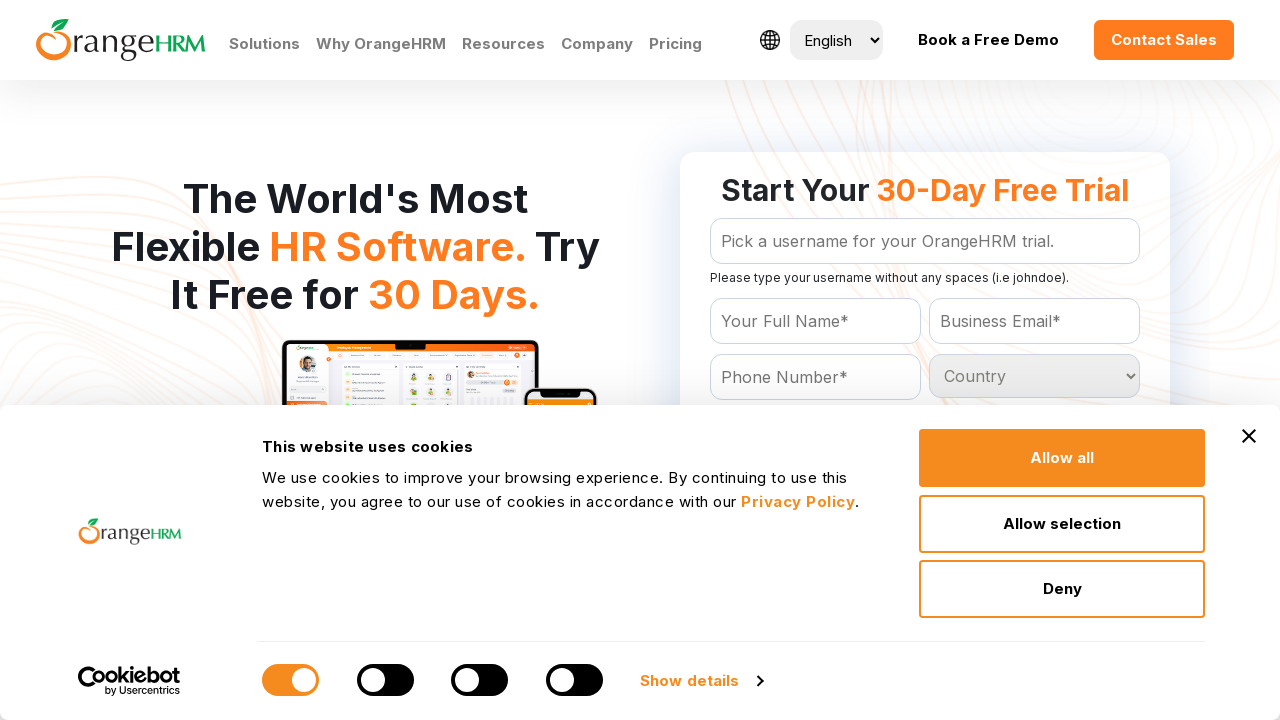

Inspected dropdown option: Bermuda
	
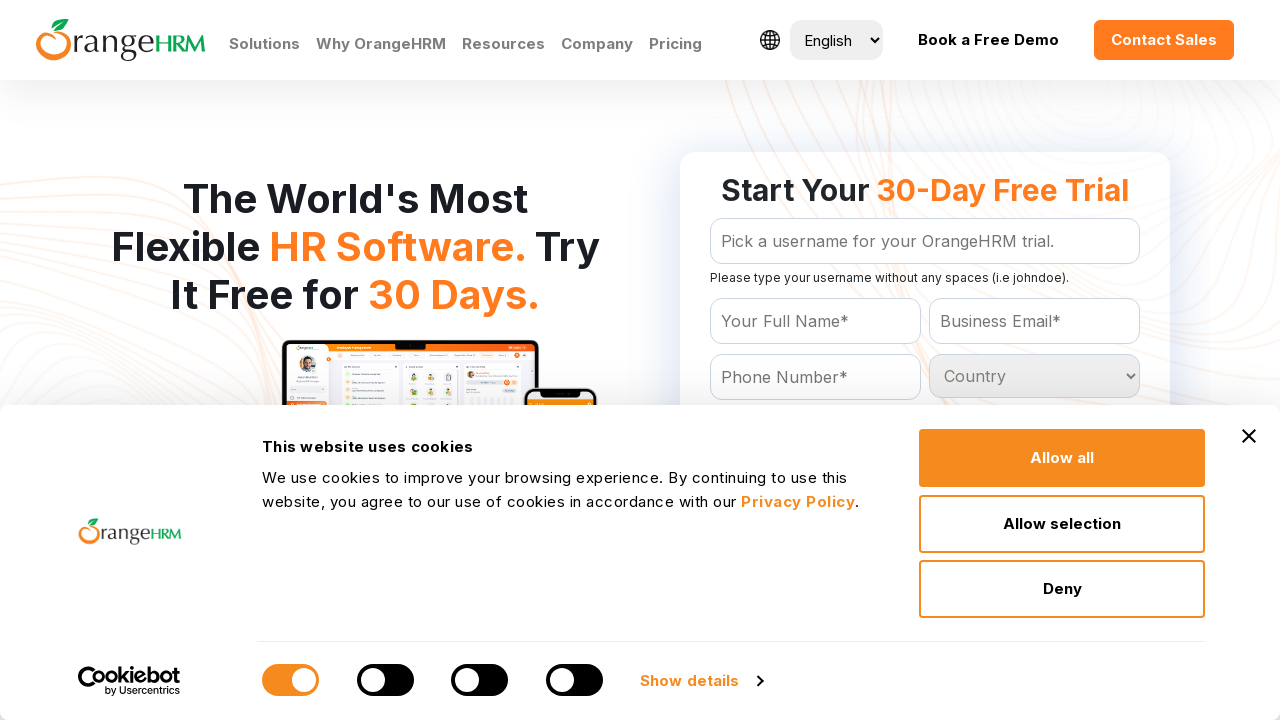

Inspected dropdown option: Bhutan
	
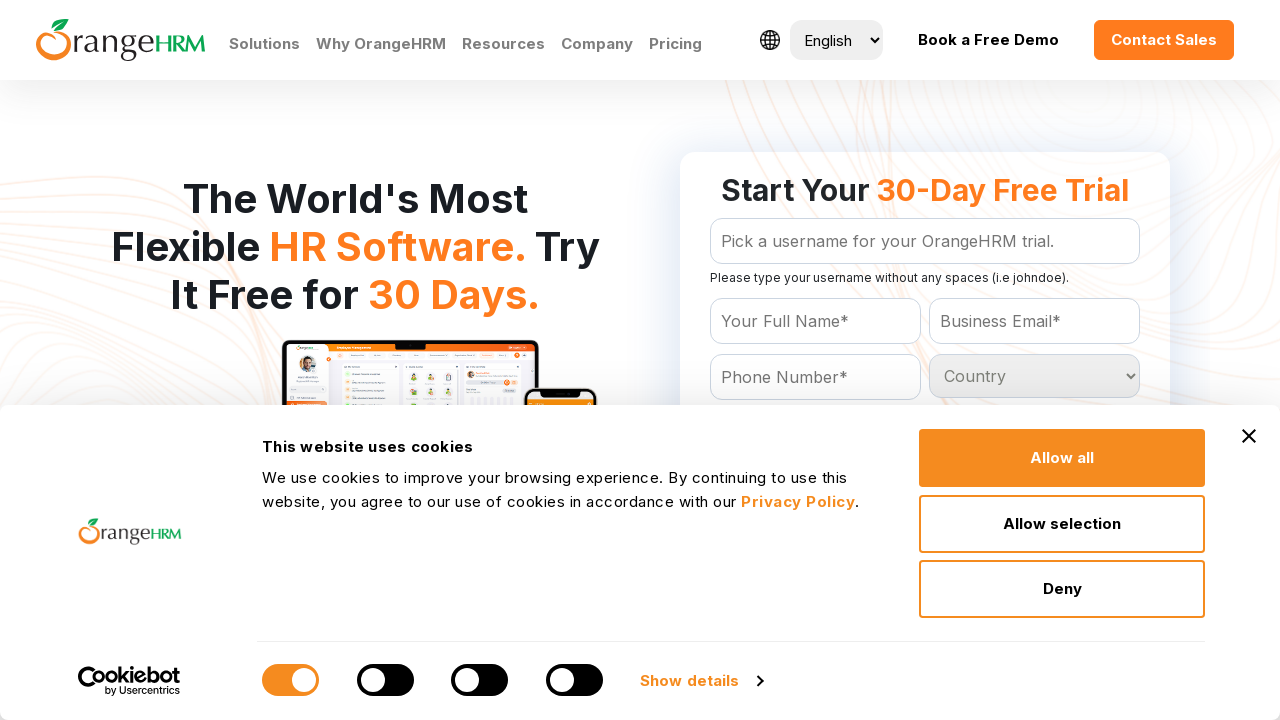

Inspected dropdown option: Bolivia
	
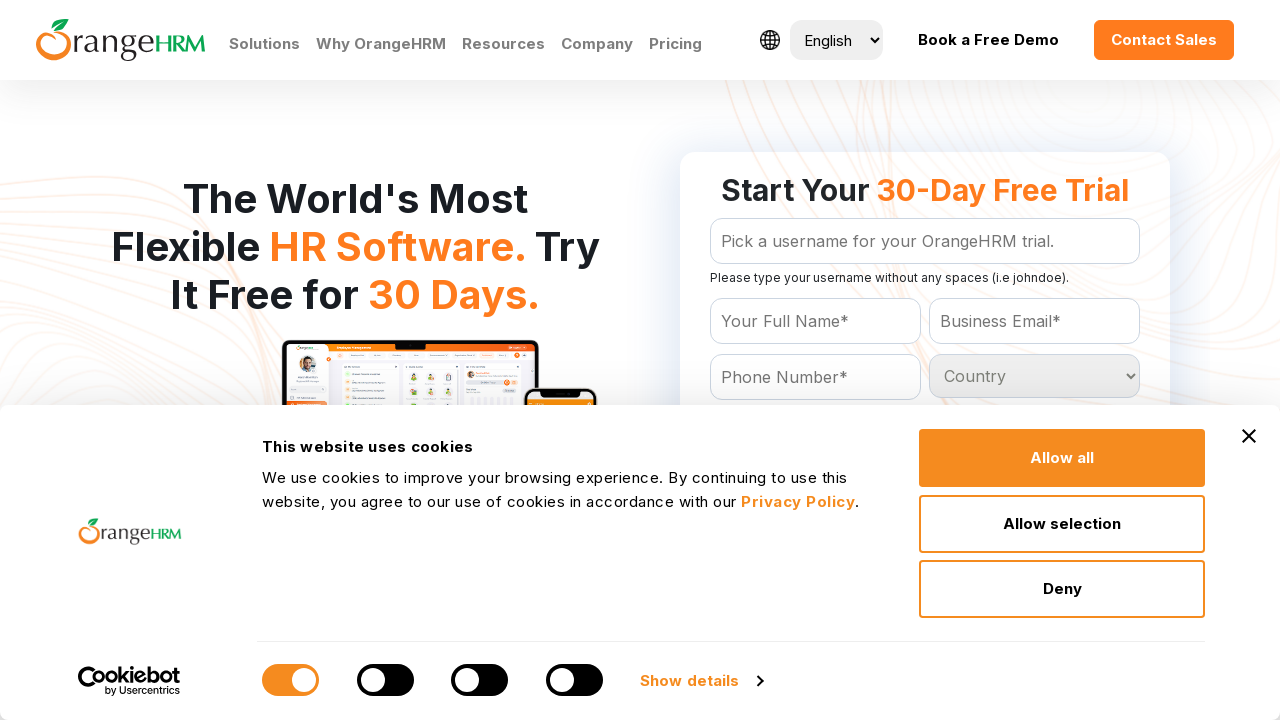

Inspected dropdown option: Bosnia and Herzegowina
	
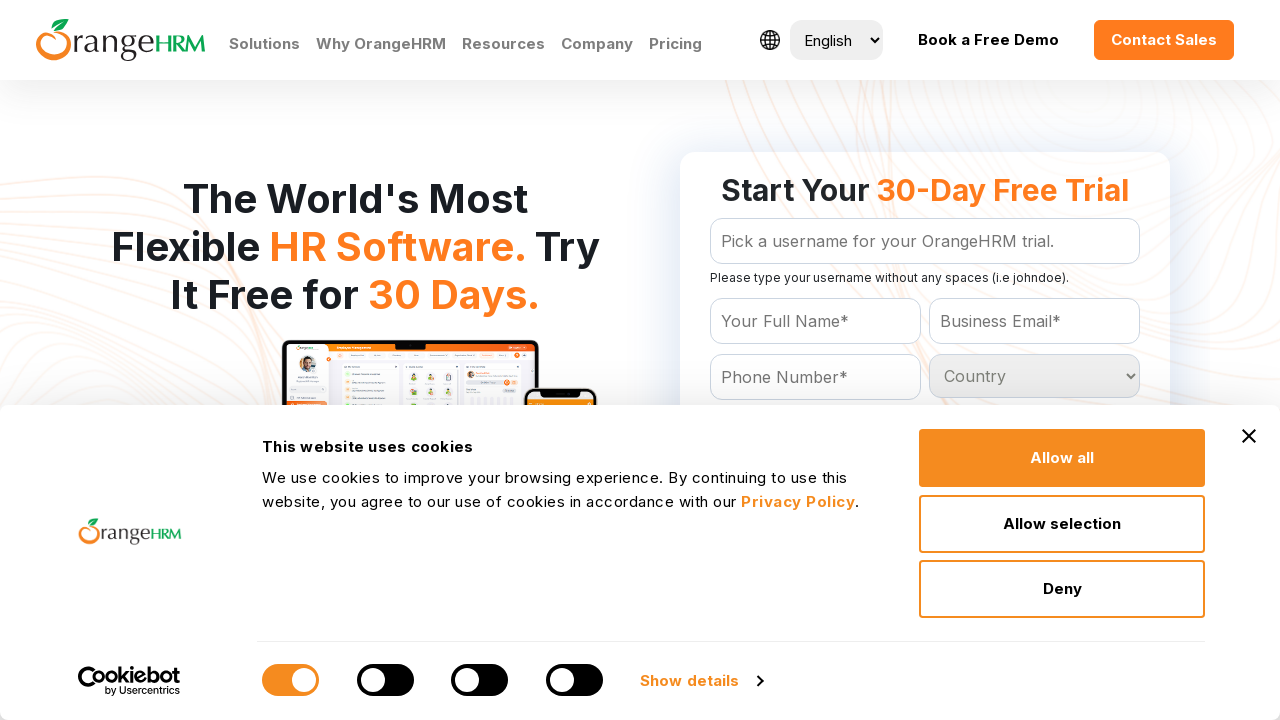

Inspected dropdown option: Botswana
	
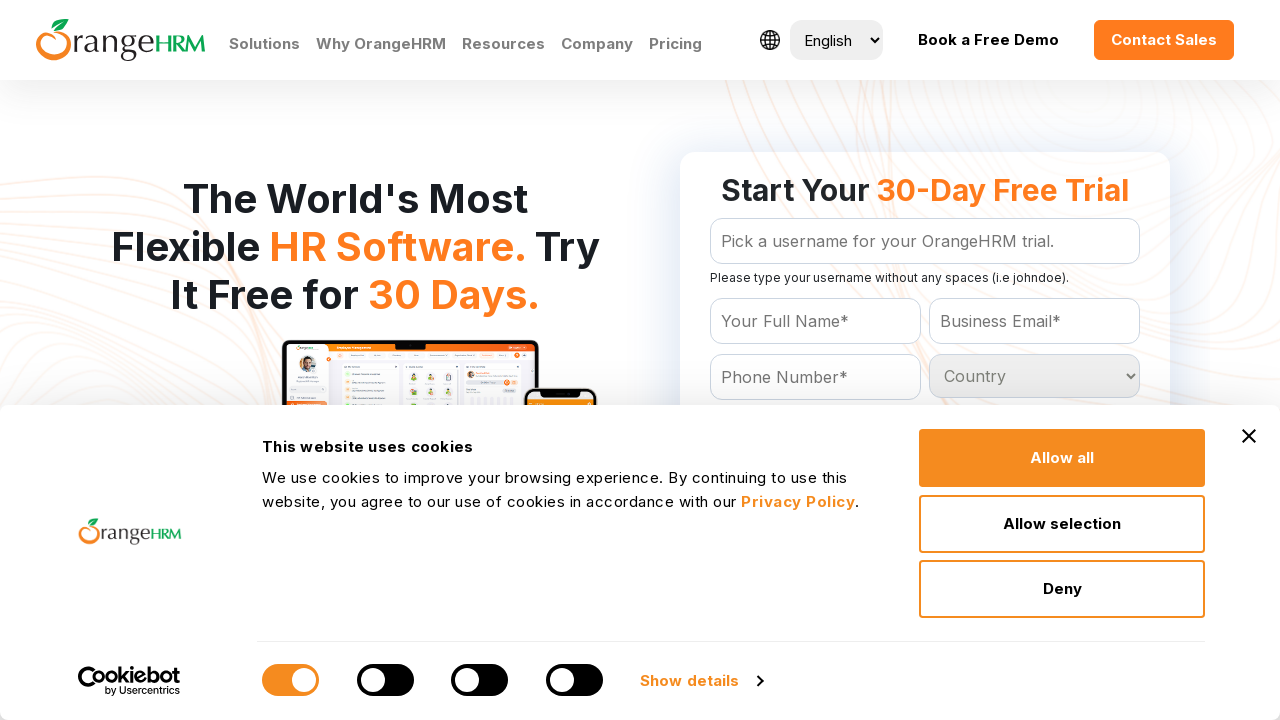

Inspected dropdown option: Bouvet Island
	
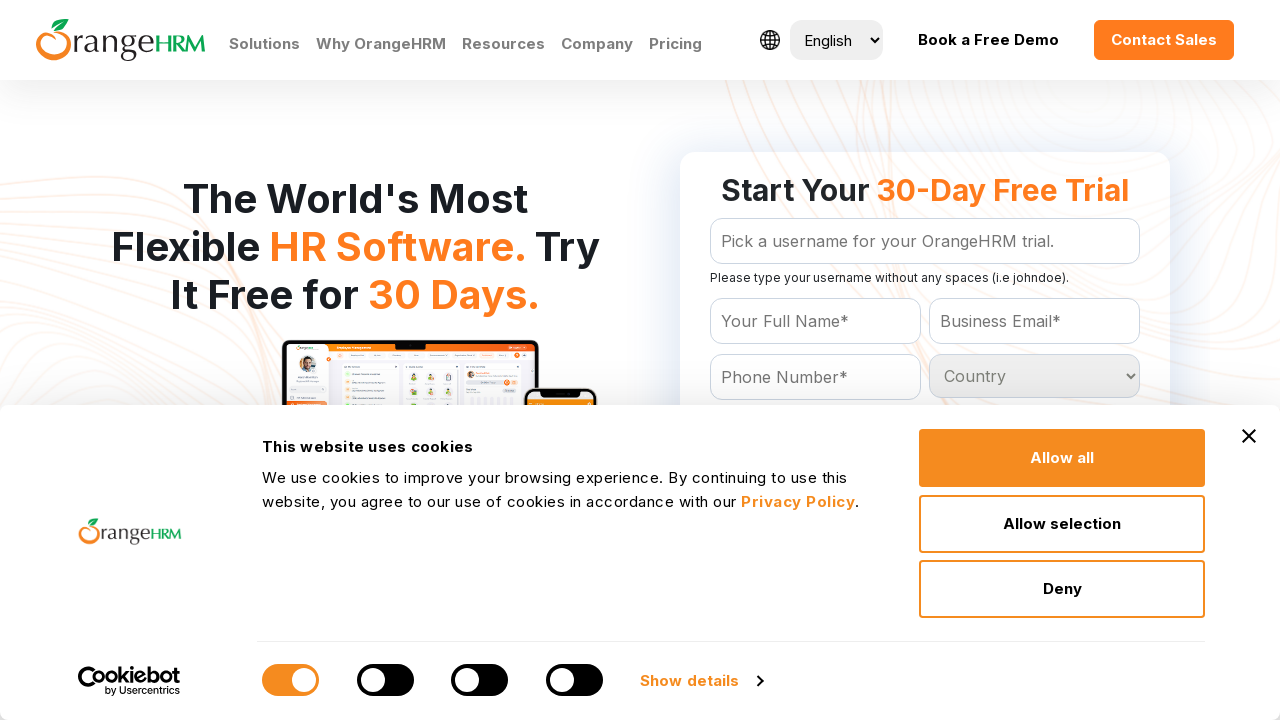

Inspected dropdown option: Brazil
	
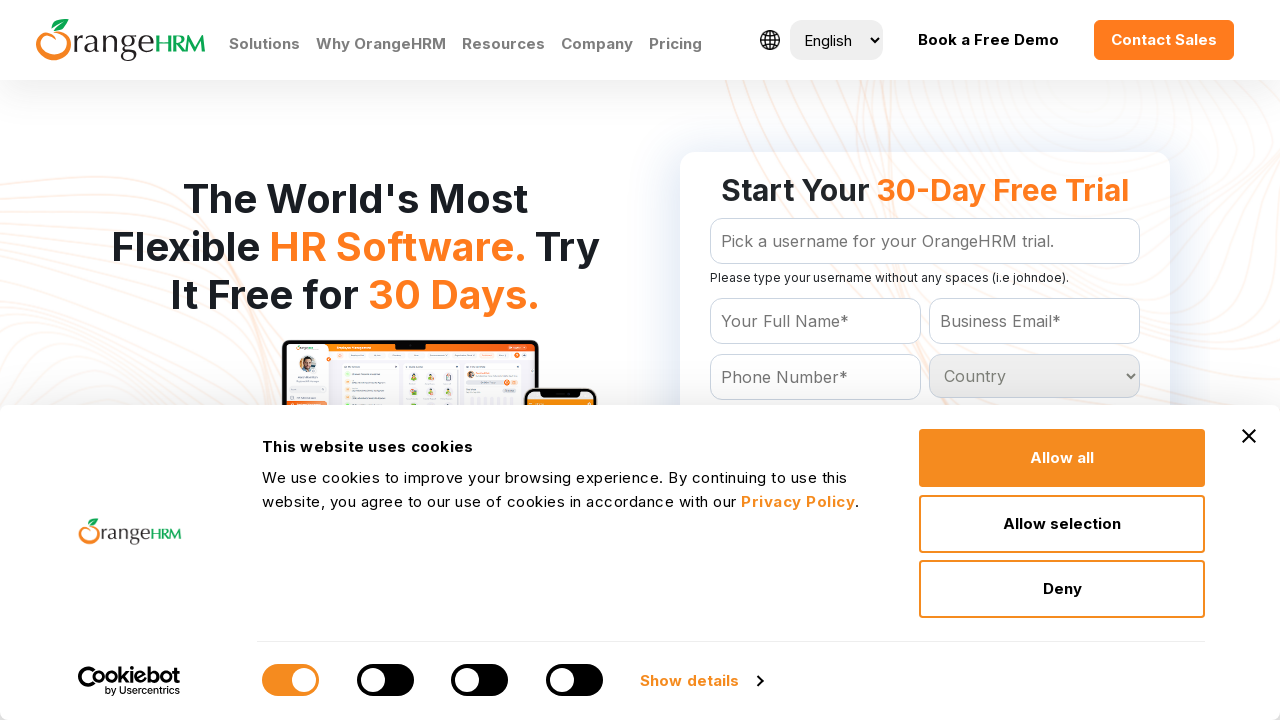

Inspected dropdown option: Brunei Darussalam
	
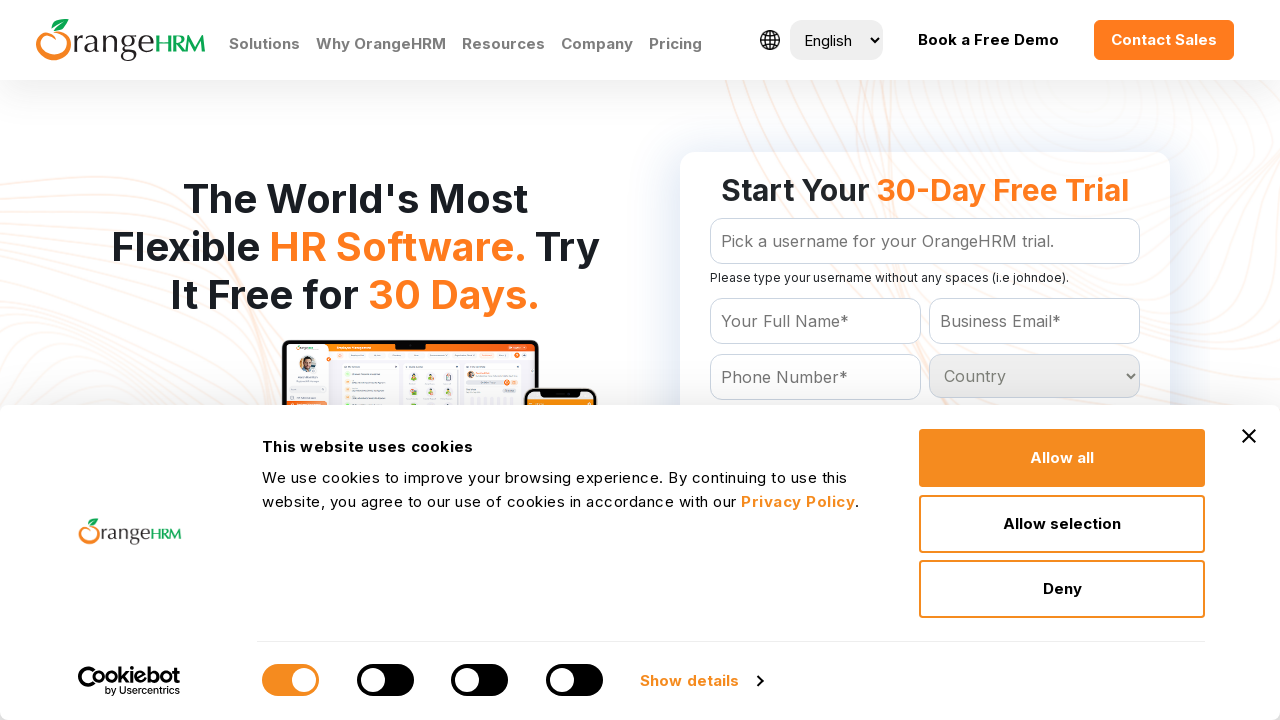

Inspected dropdown option: Bulgaria
	
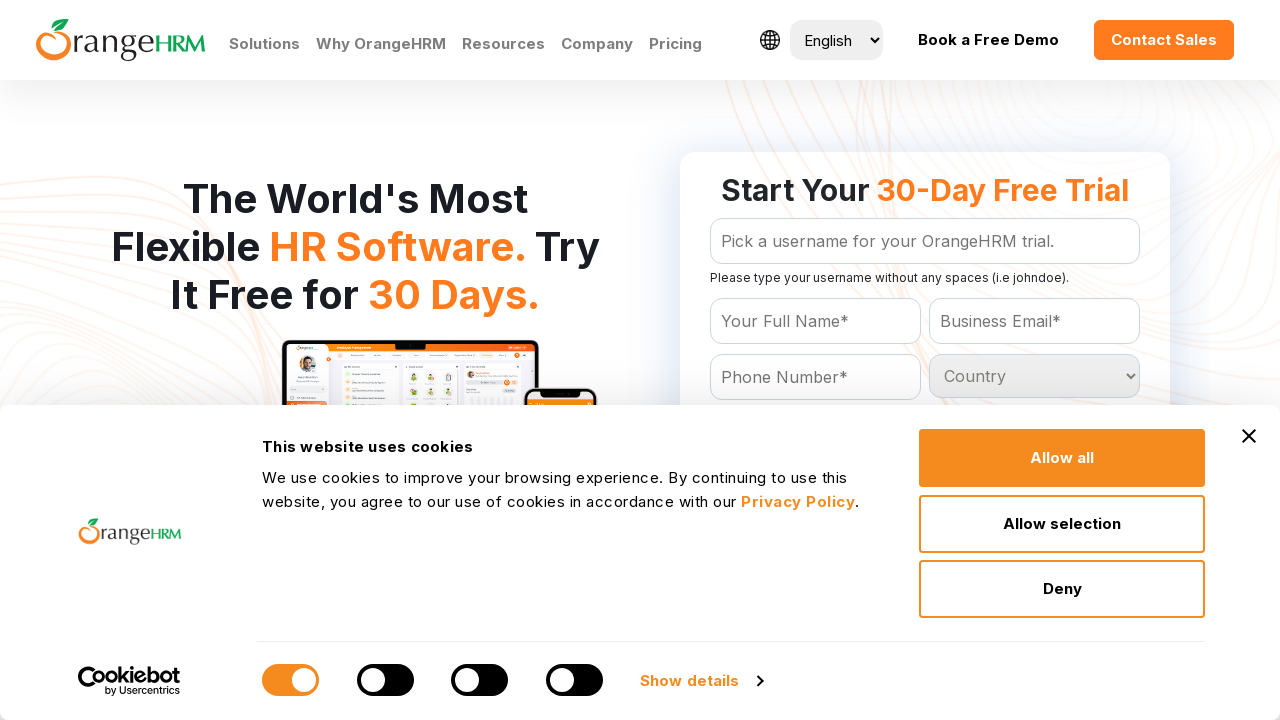

Inspected dropdown option: Burkina Faso
	
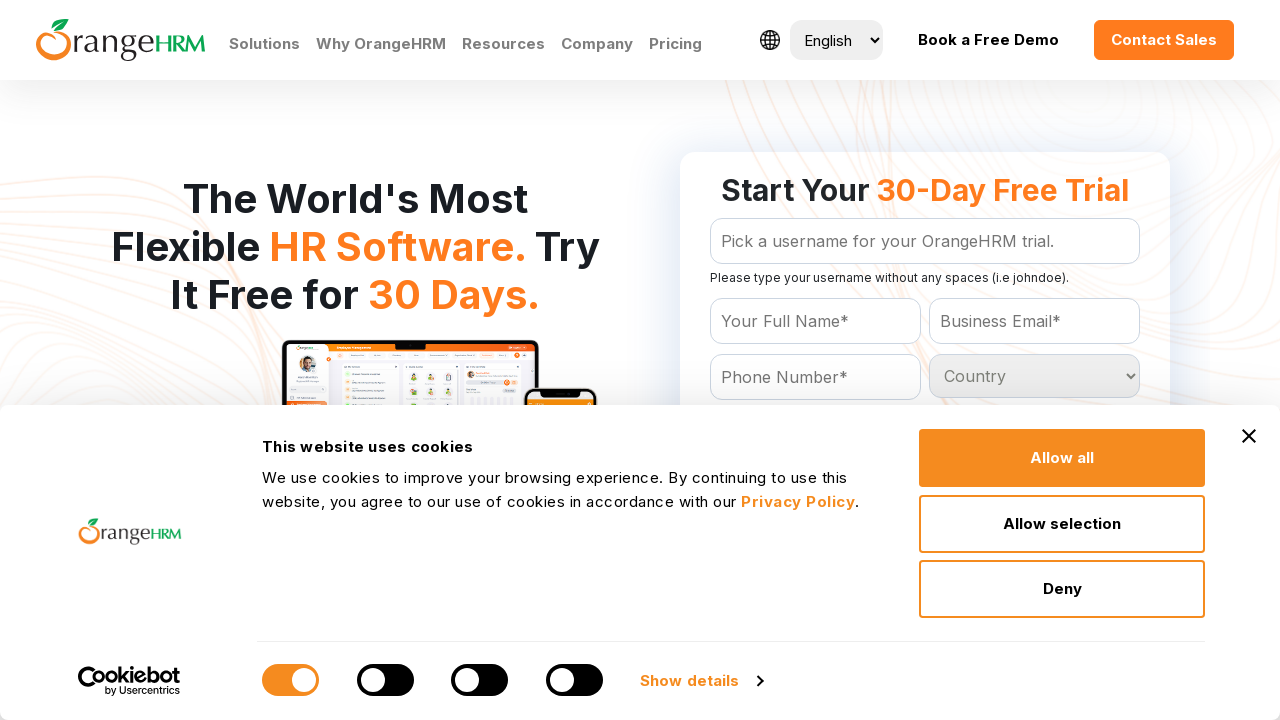

Inspected dropdown option: Burundi
	
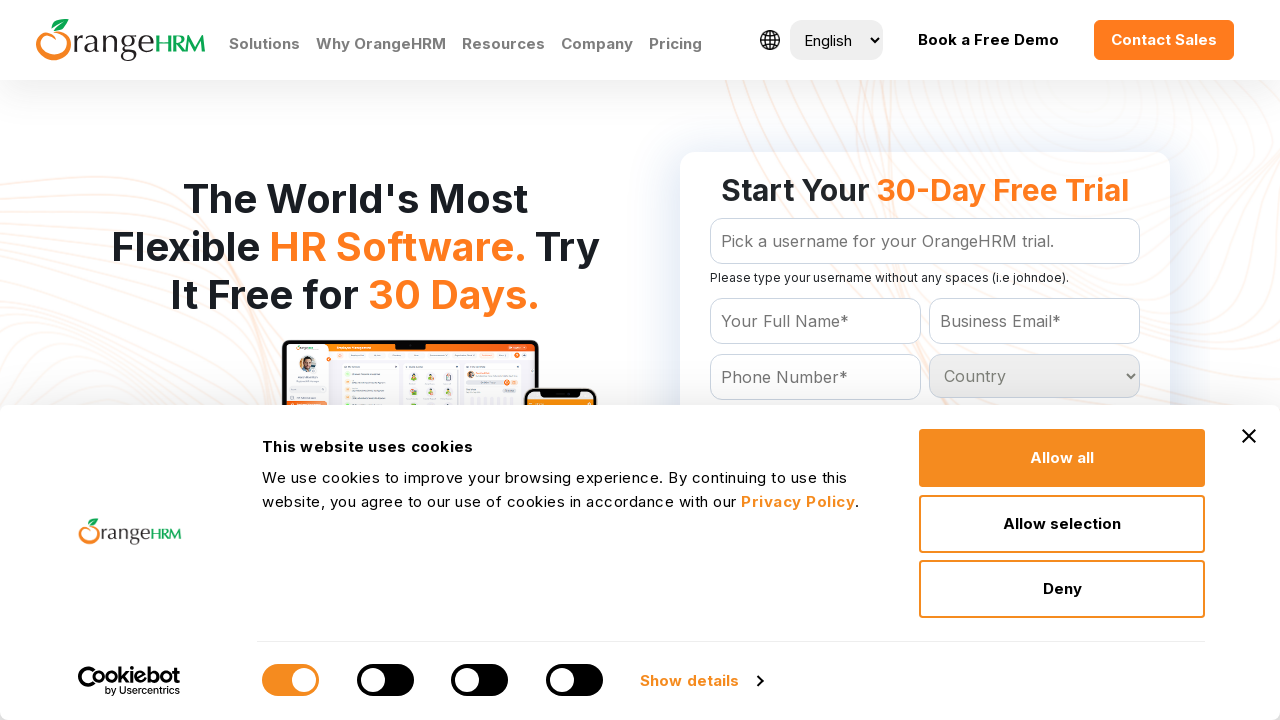

Inspected dropdown option: Cambodia
	
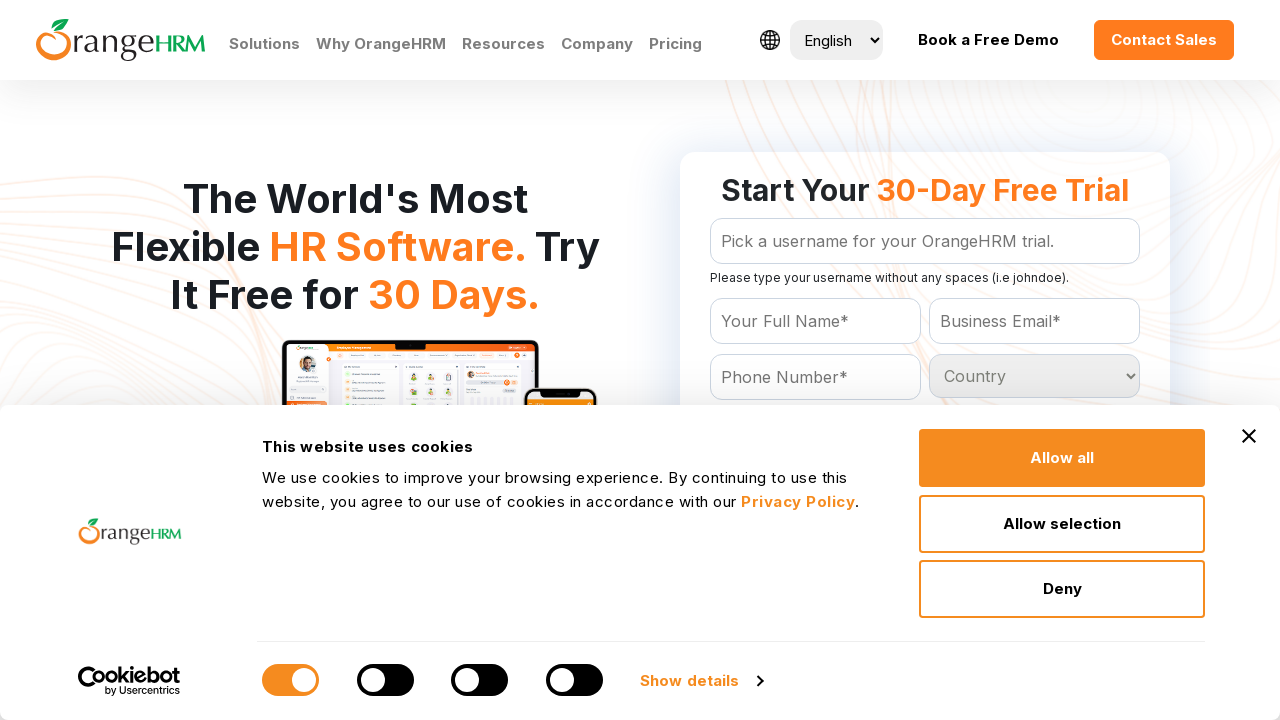

Inspected dropdown option: Cameroon
	
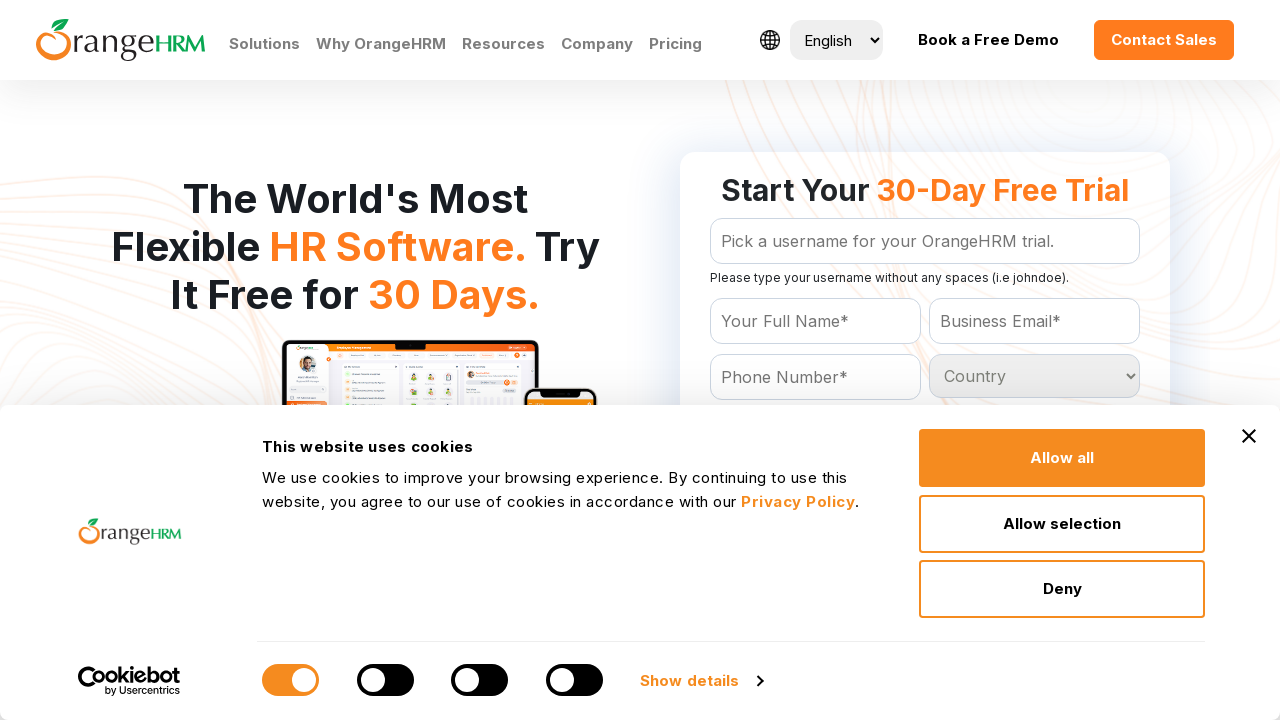

Inspected dropdown option: Canada
	
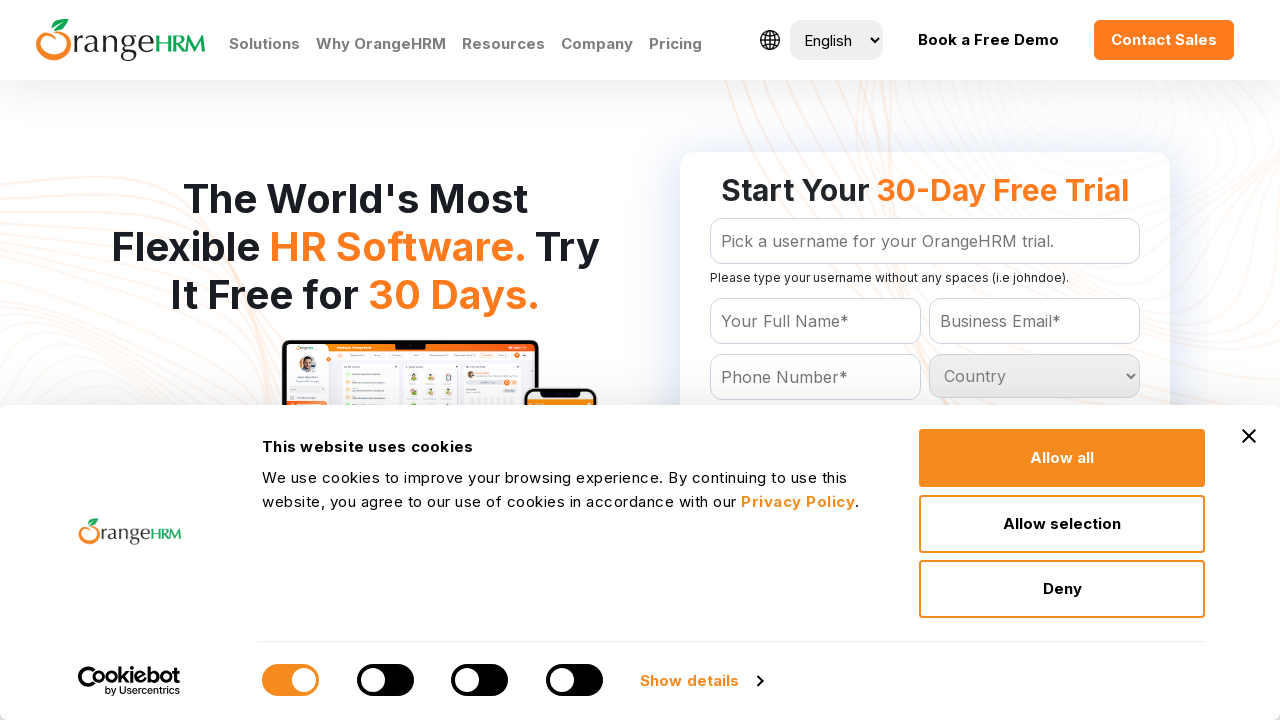

Inspected dropdown option: Cape Verde
	
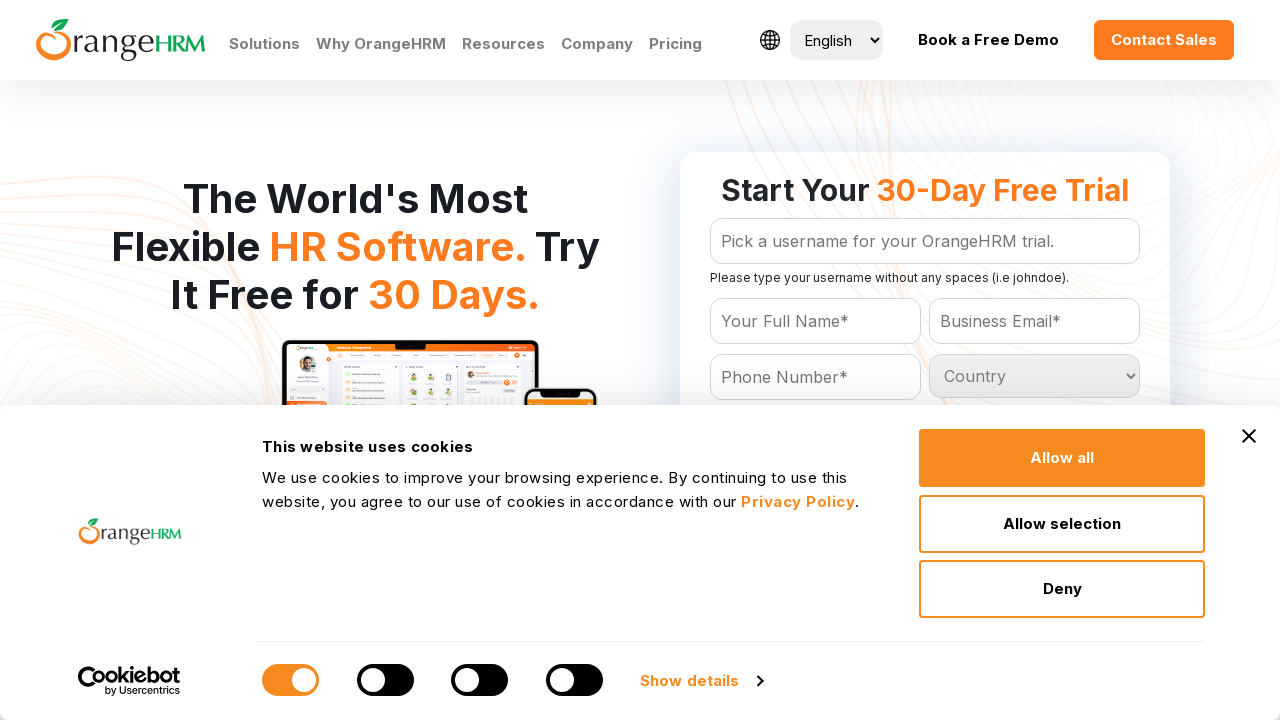

Inspected dropdown option: Cayman Islands
	
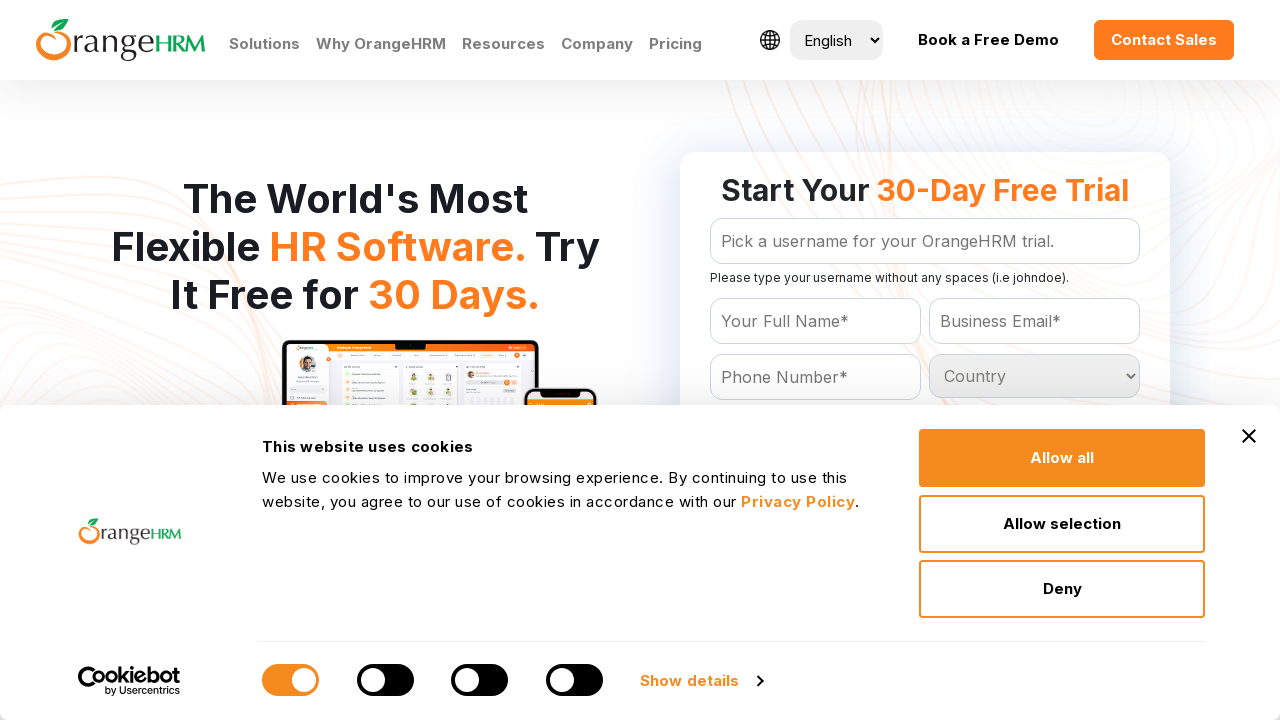

Inspected dropdown option: Central African Republic
	
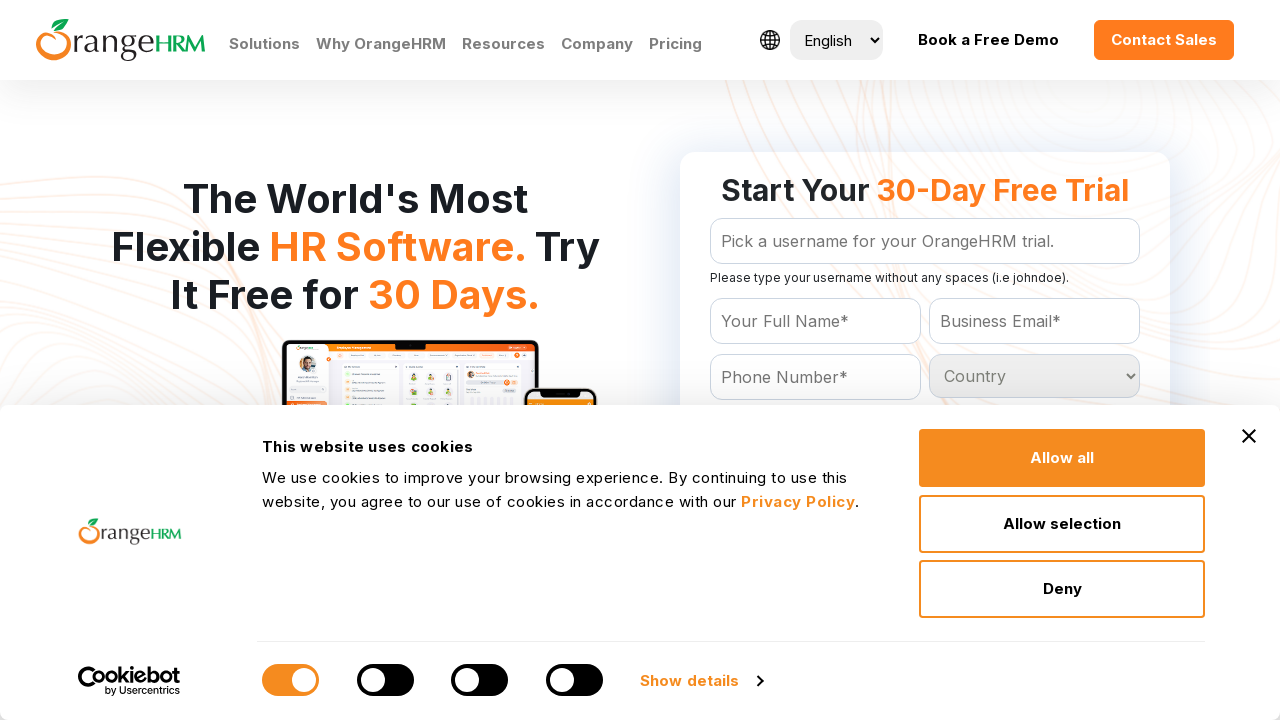

Inspected dropdown option: Chad
	
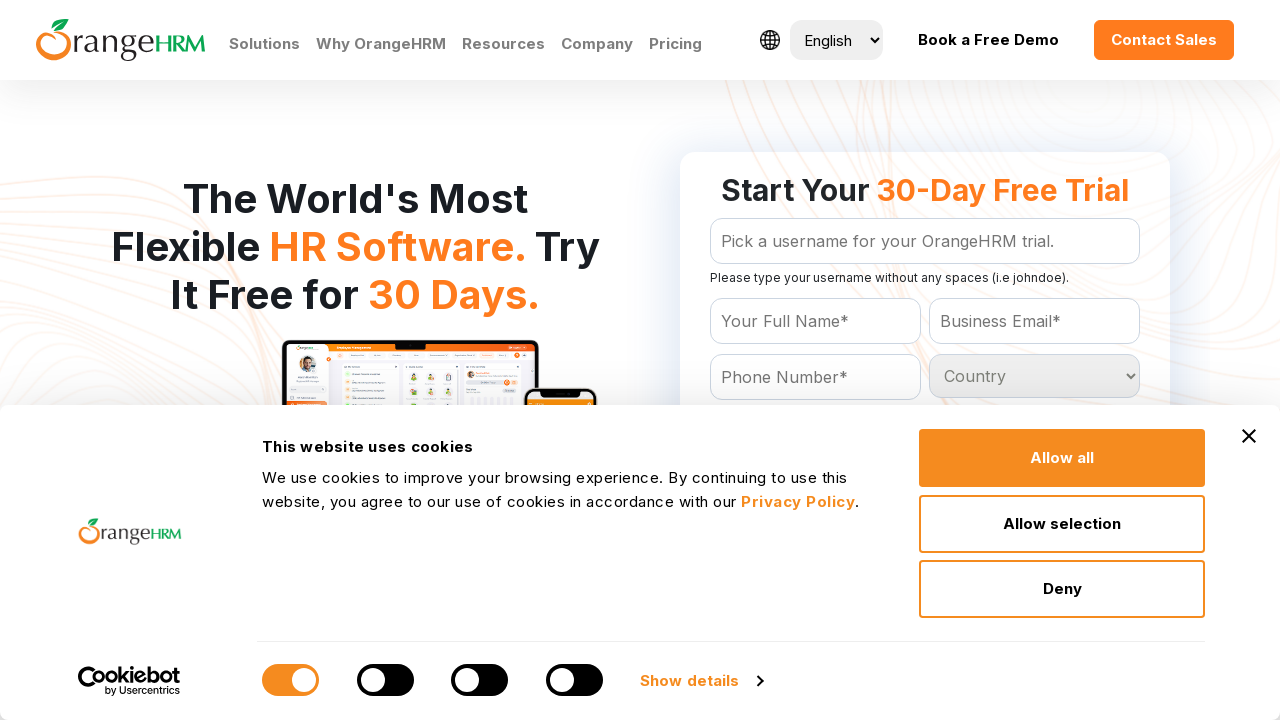

Inspected dropdown option: Chile
	
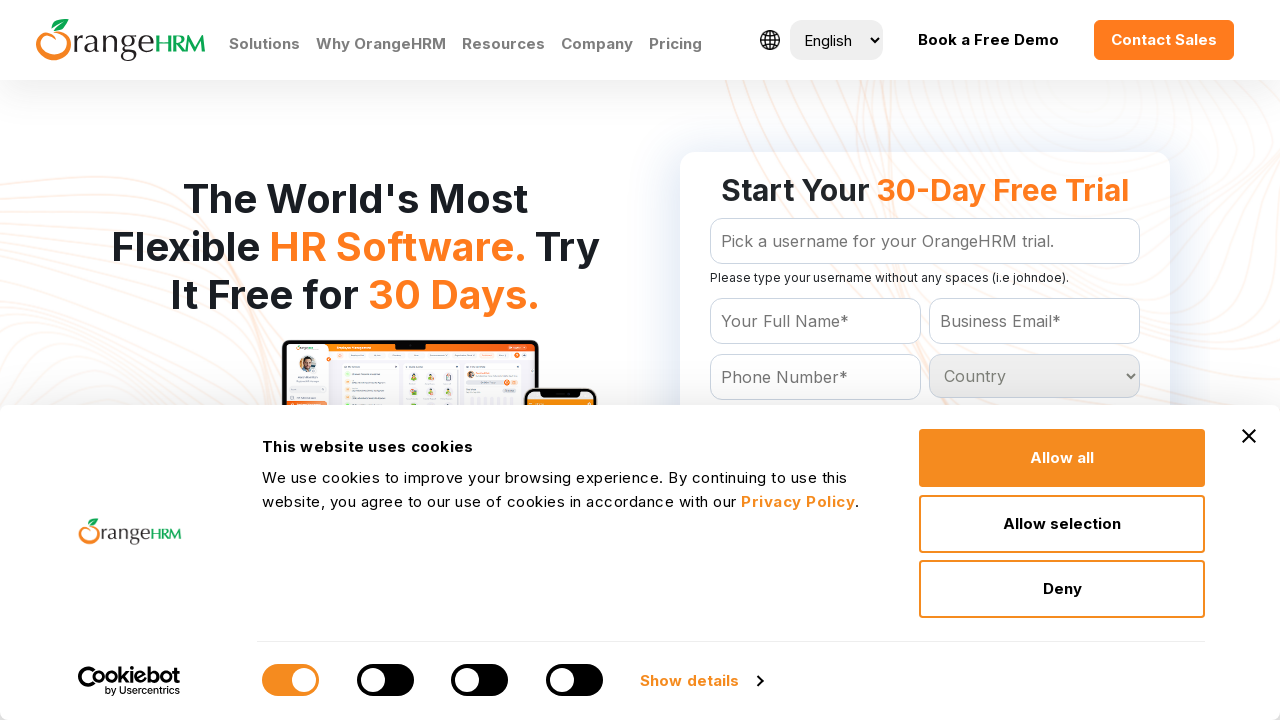

Inspected dropdown option: China
	
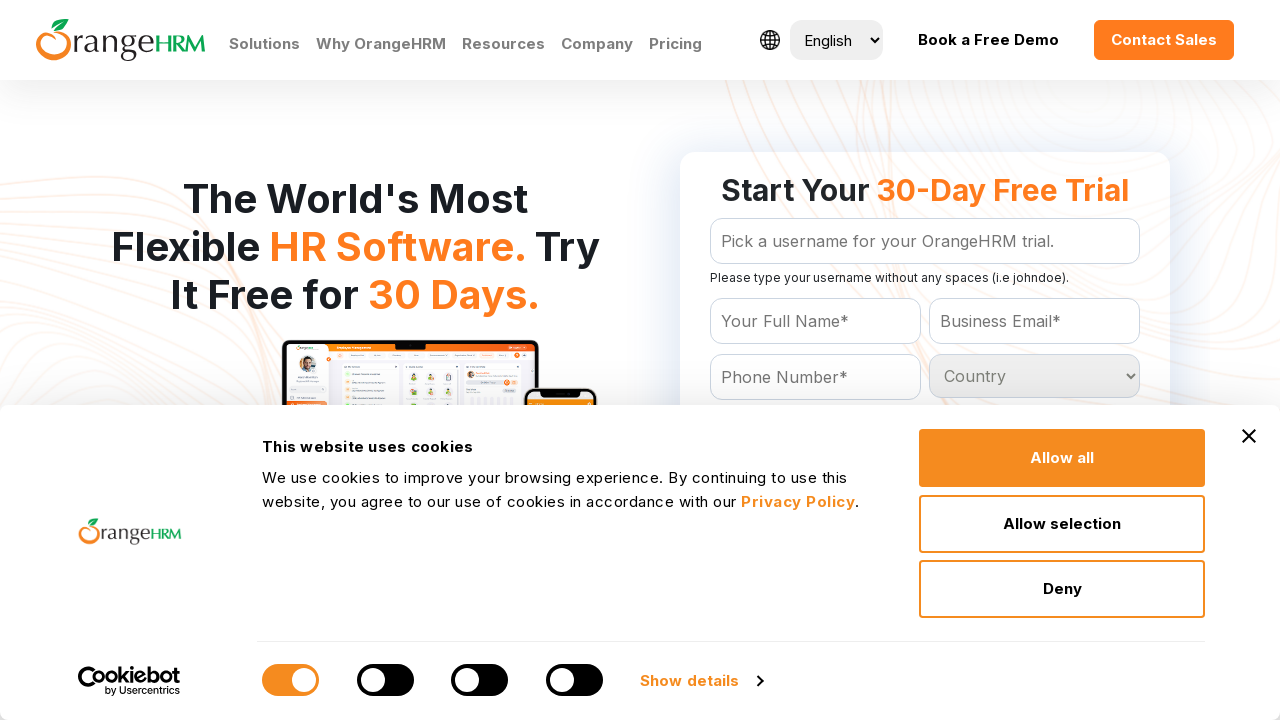

Inspected dropdown option: Christmas Island
	
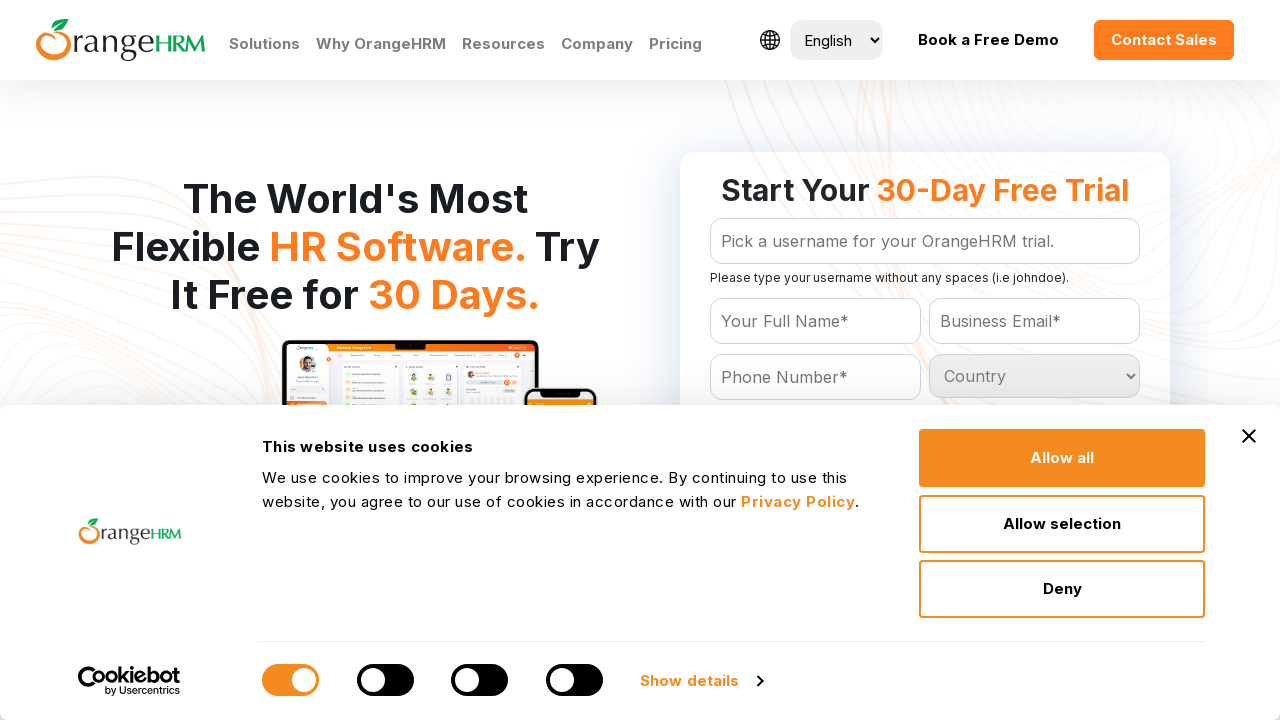

Inspected dropdown option: Cocos (Keeling) Islands
	
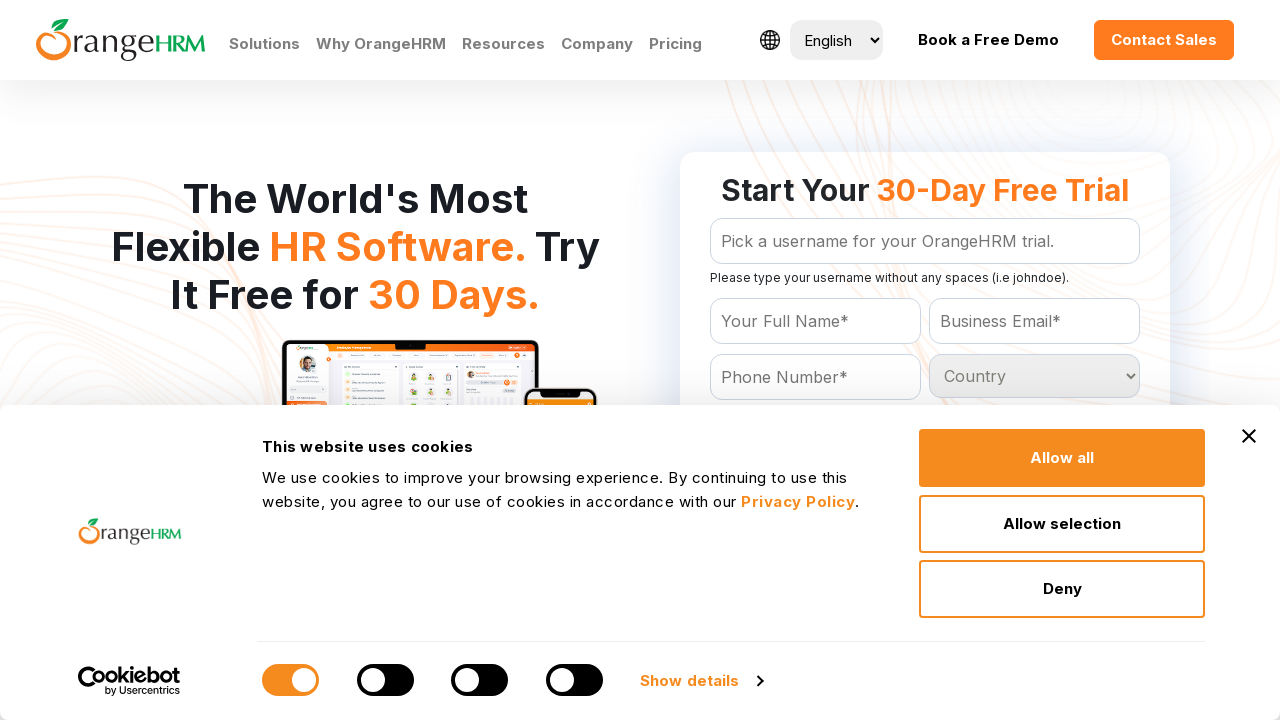

Inspected dropdown option: Colombia
	
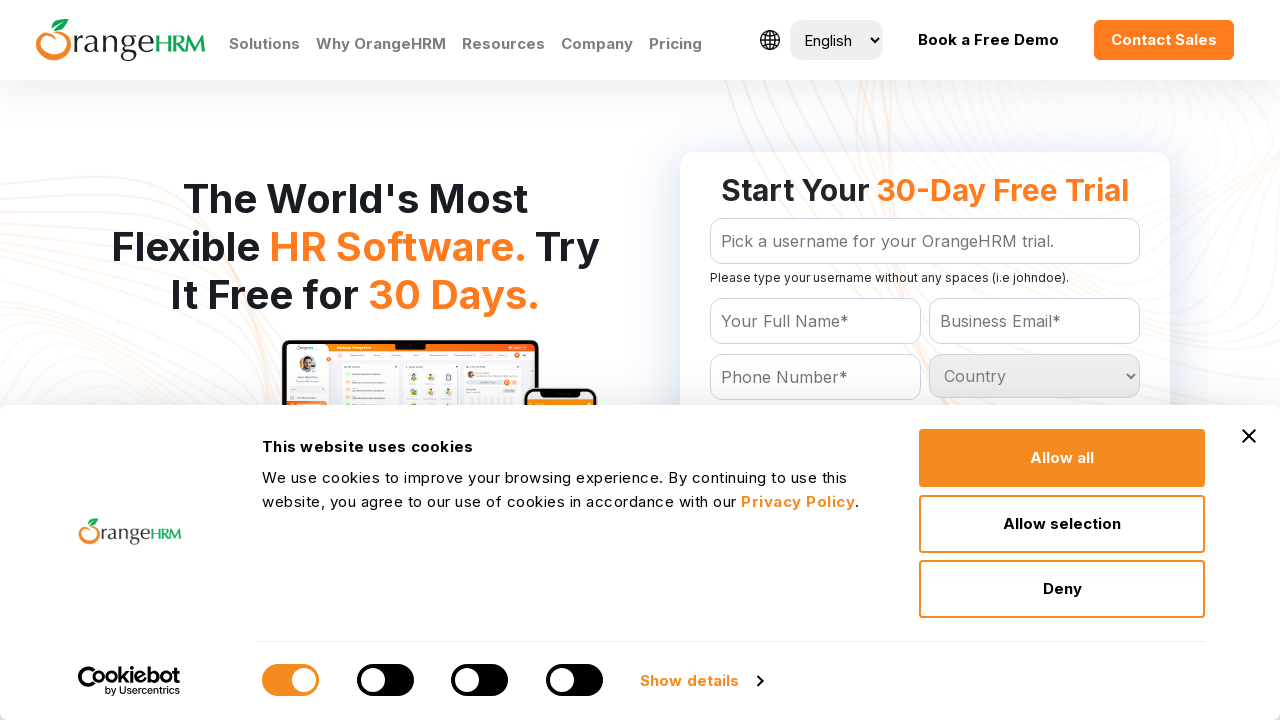

Inspected dropdown option: Comoros
	
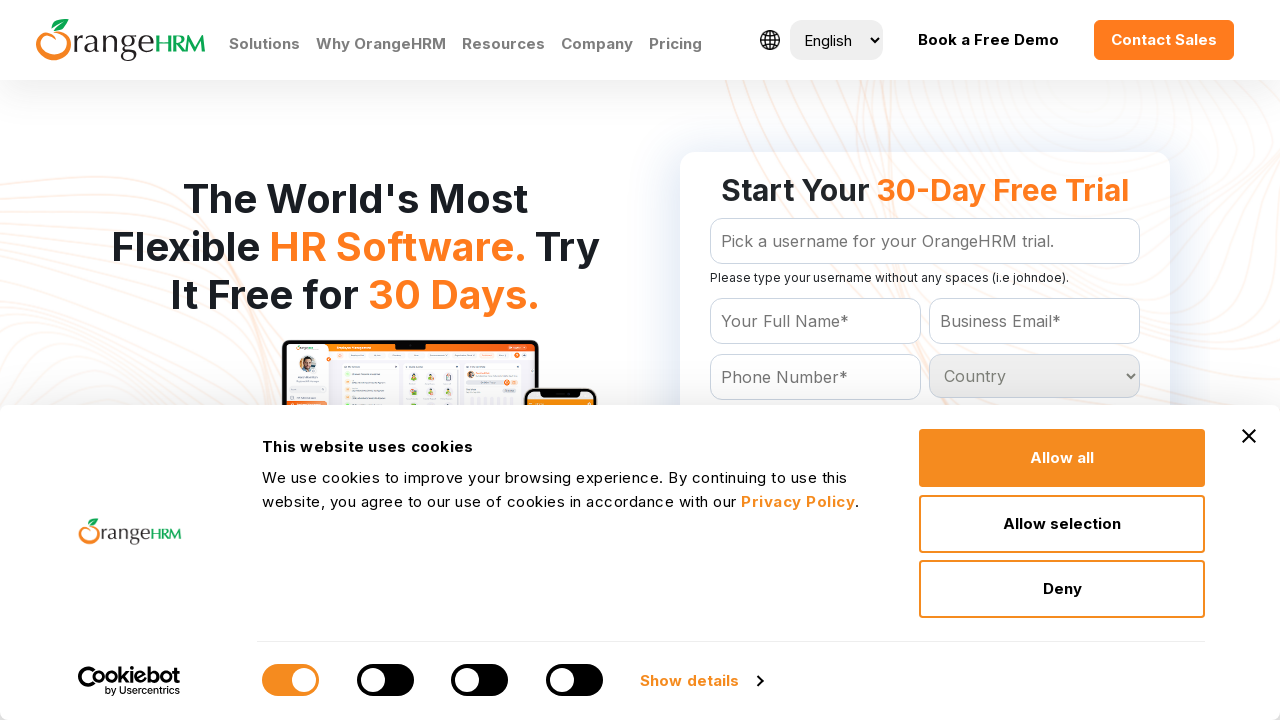

Inspected dropdown option: Congo
	
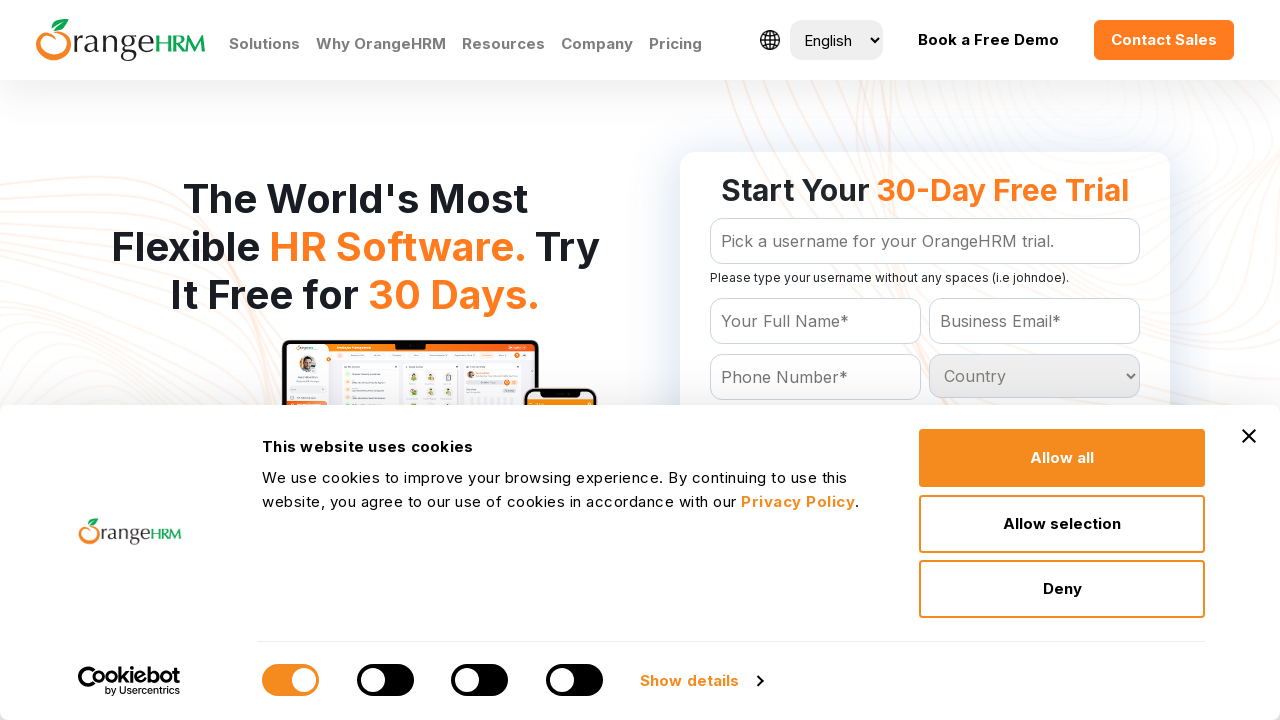

Inspected dropdown option: Cook Islands
	
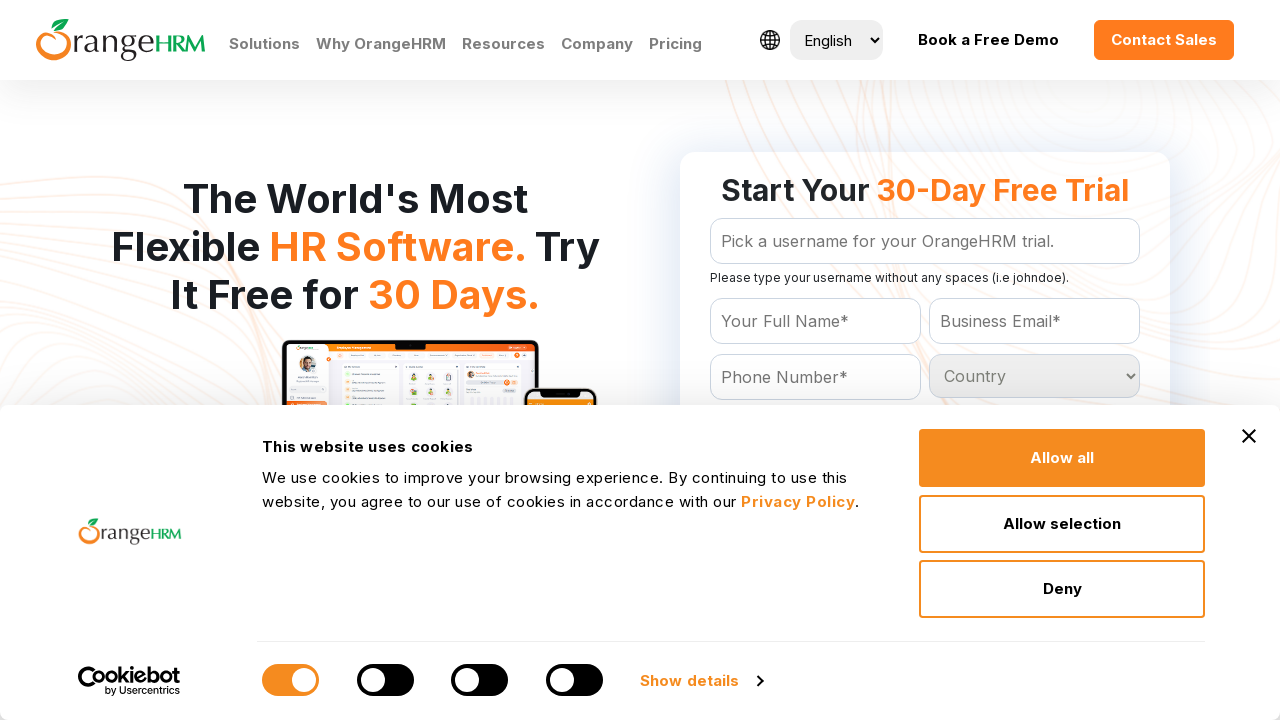

Inspected dropdown option: Costa Rica
	
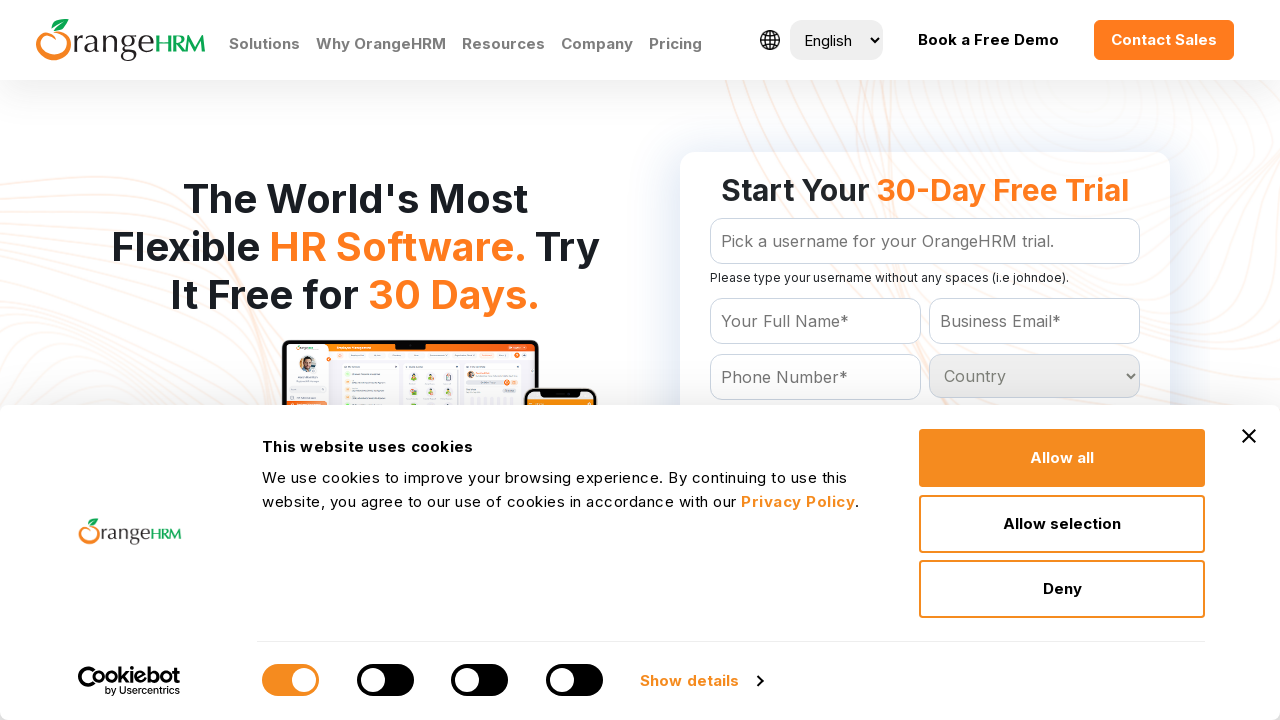

Inspected dropdown option: Cote D'Ivoire
	
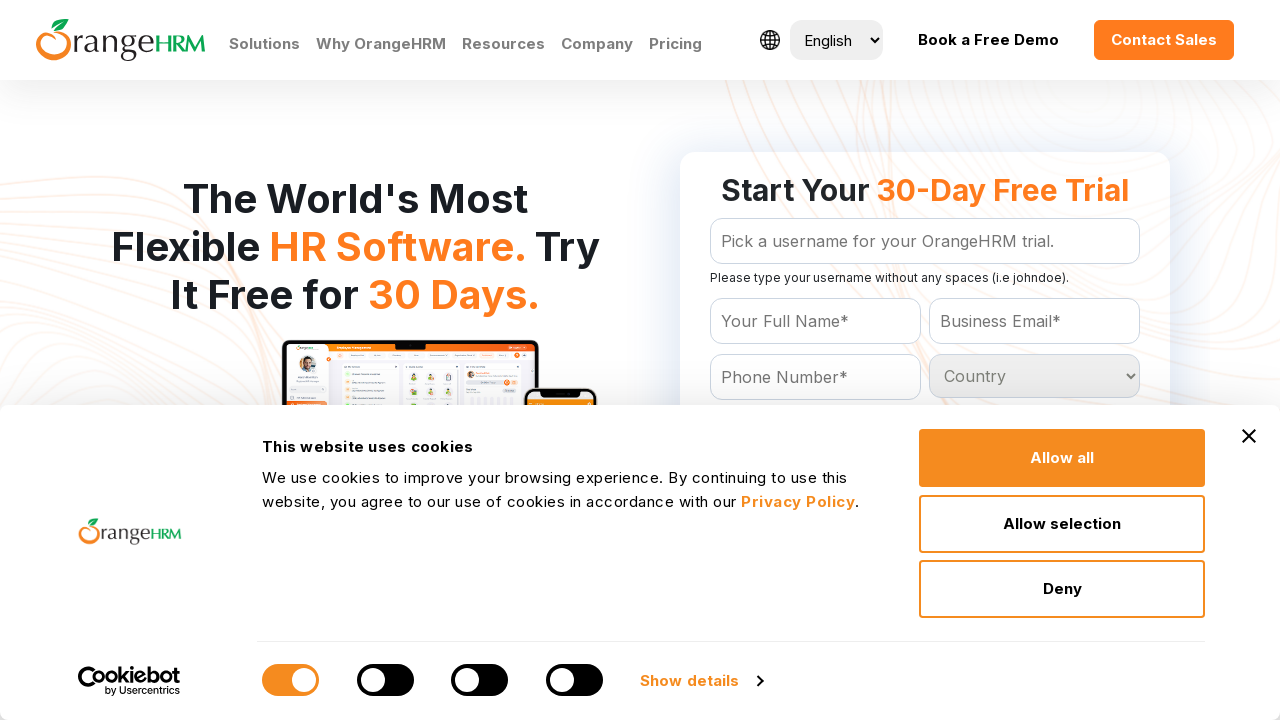

Inspected dropdown option: Croatia
	
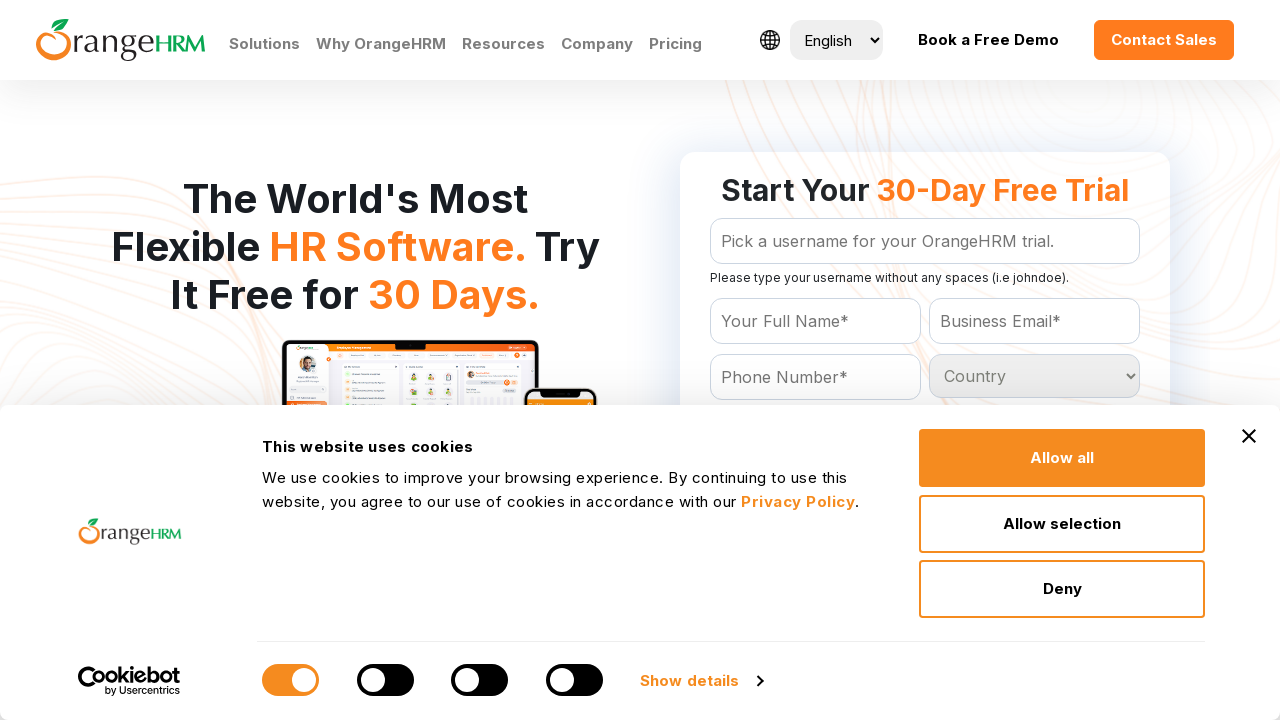

Inspected dropdown option: Cuba
	
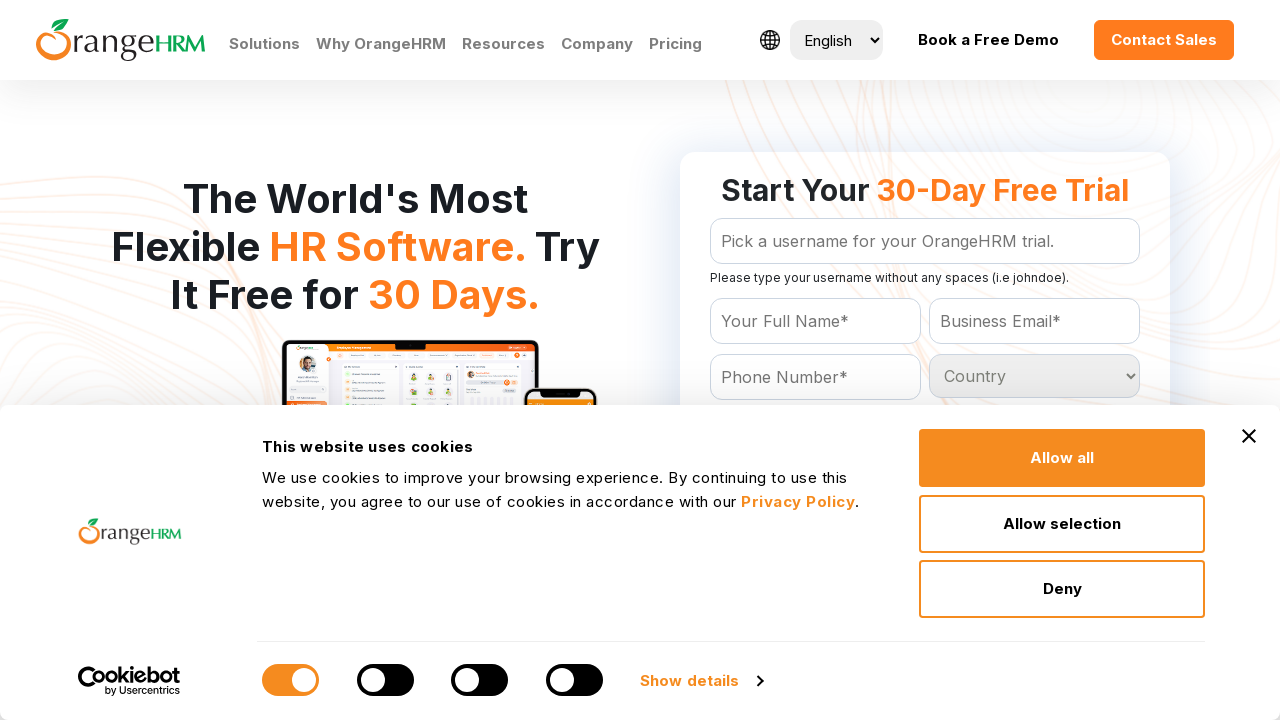

Inspected dropdown option: Cyprus
	
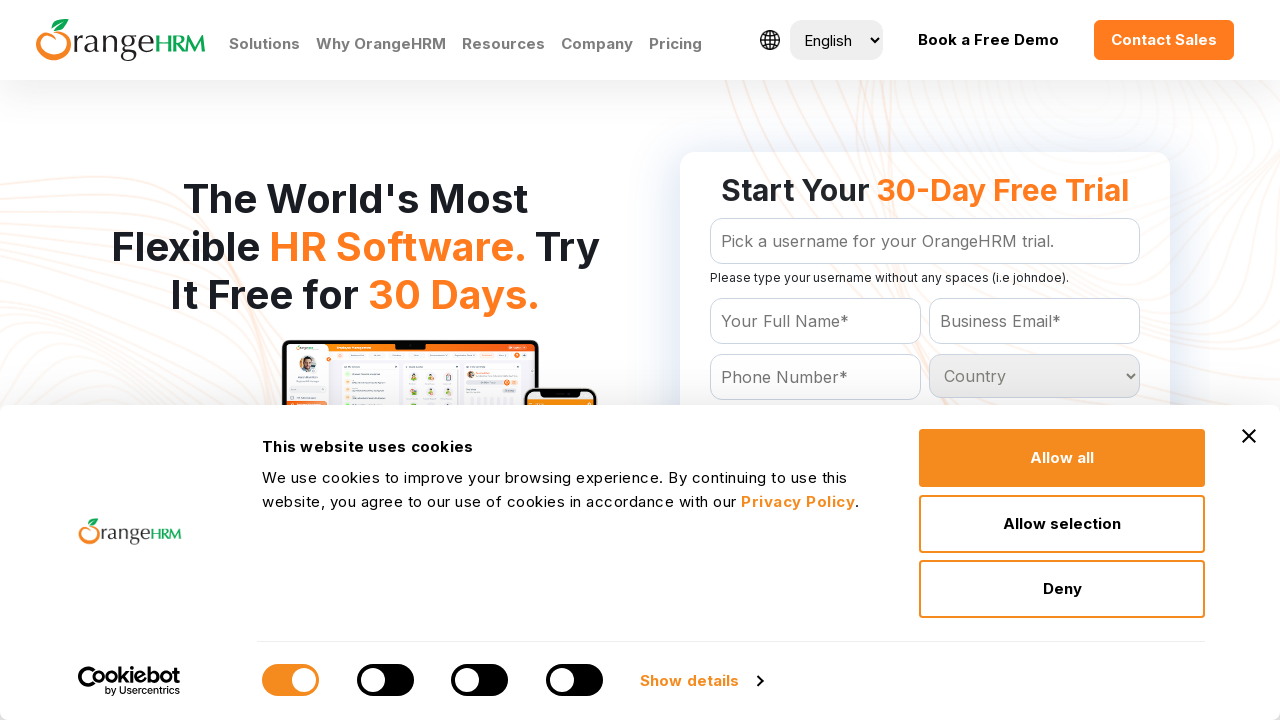

Inspected dropdown option: Czech Republic
	
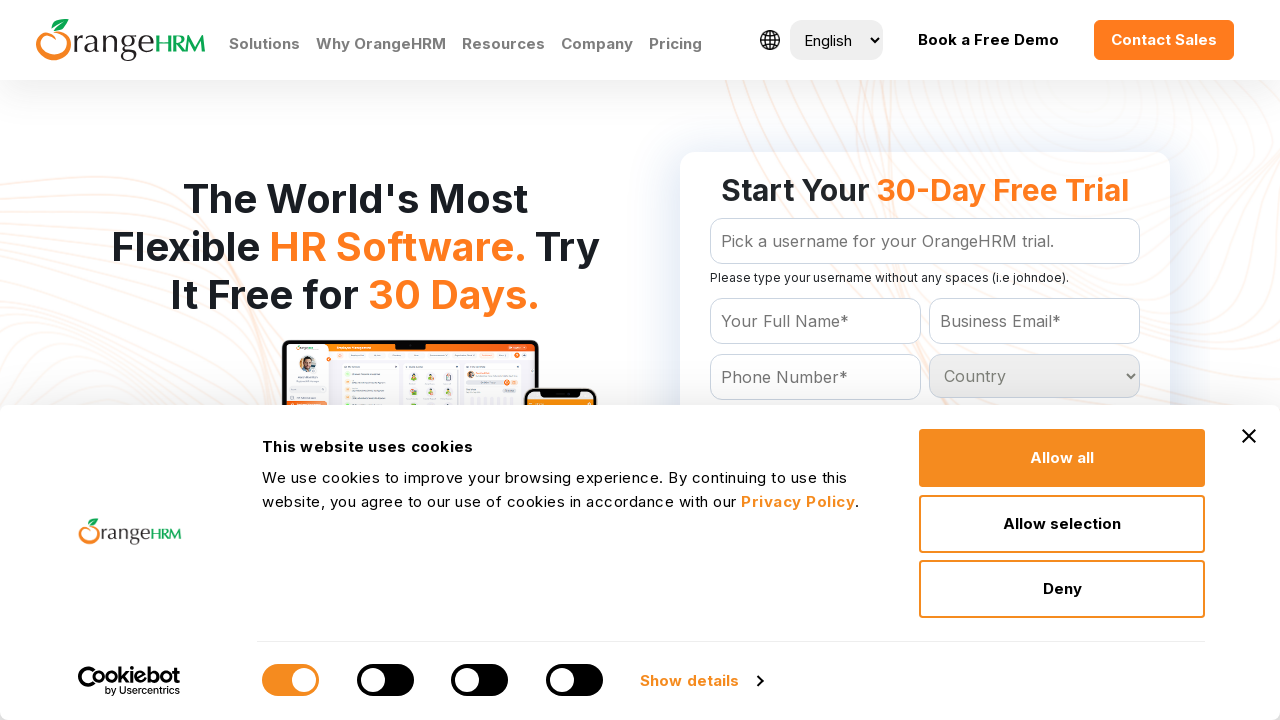

Inspected dropdown option: Denmark
	
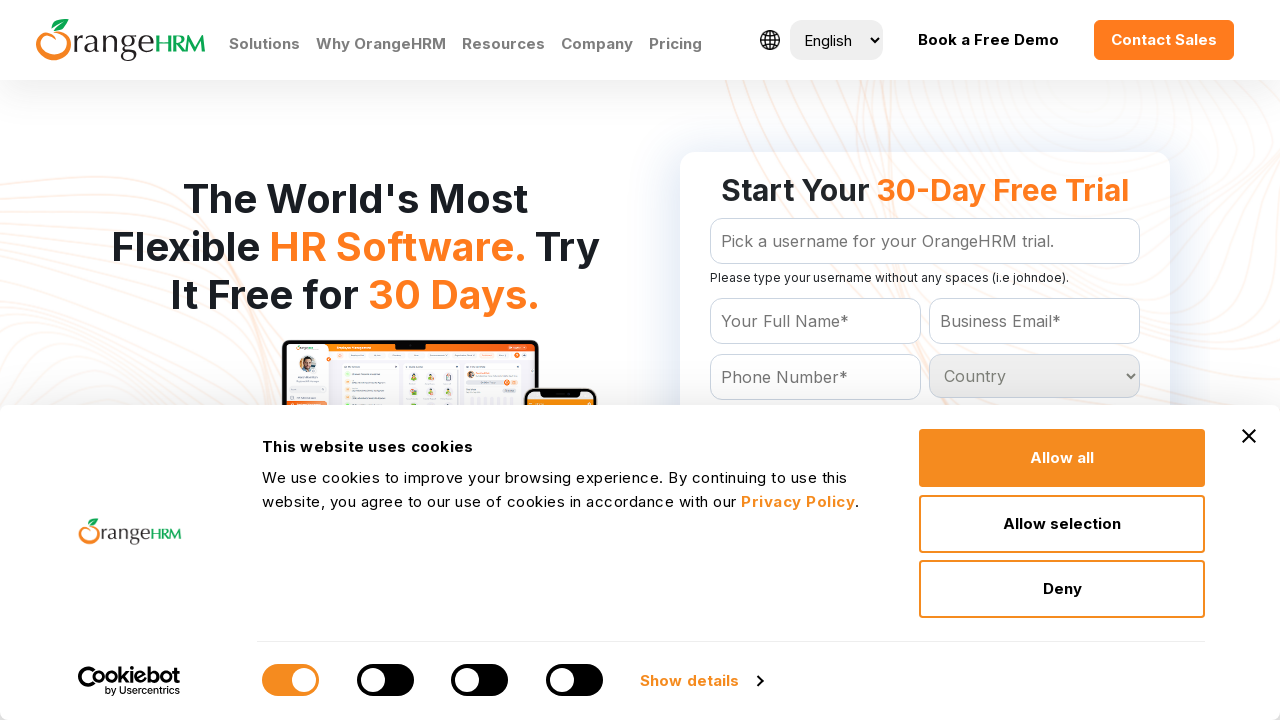

Inspected dropdown option: Djibouti
	
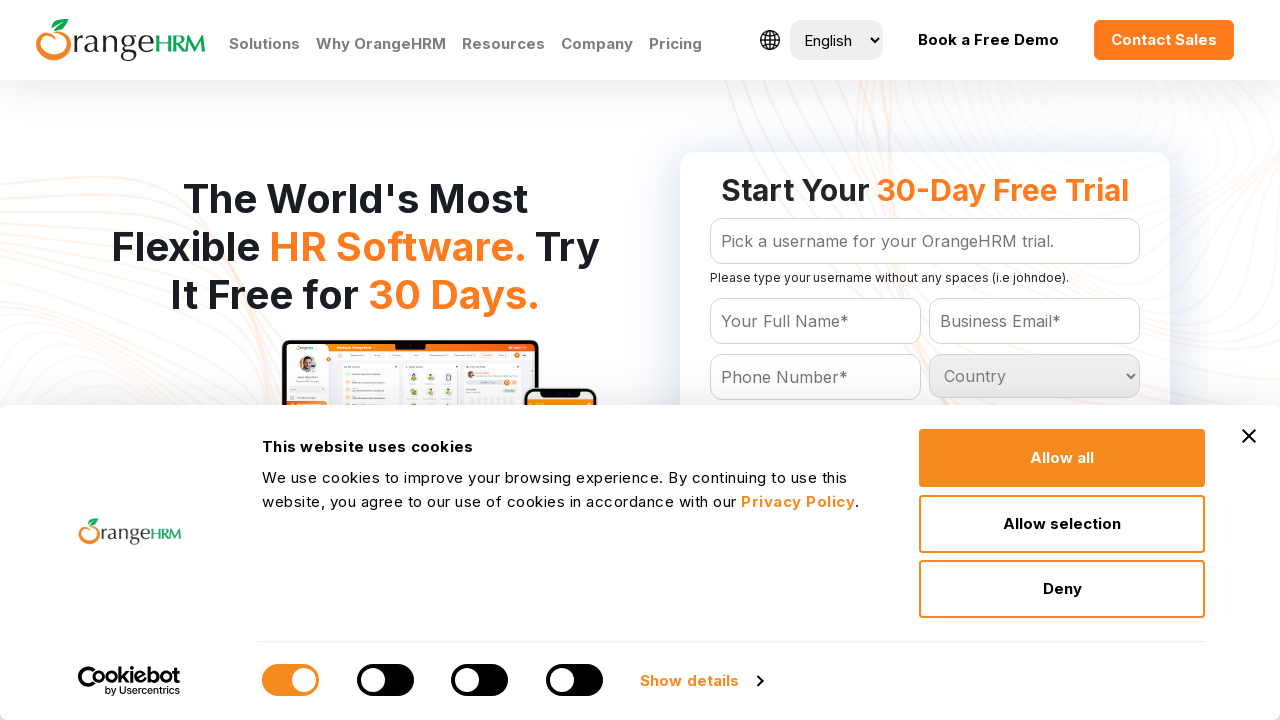

Inspected dropdown option: Dominica
	
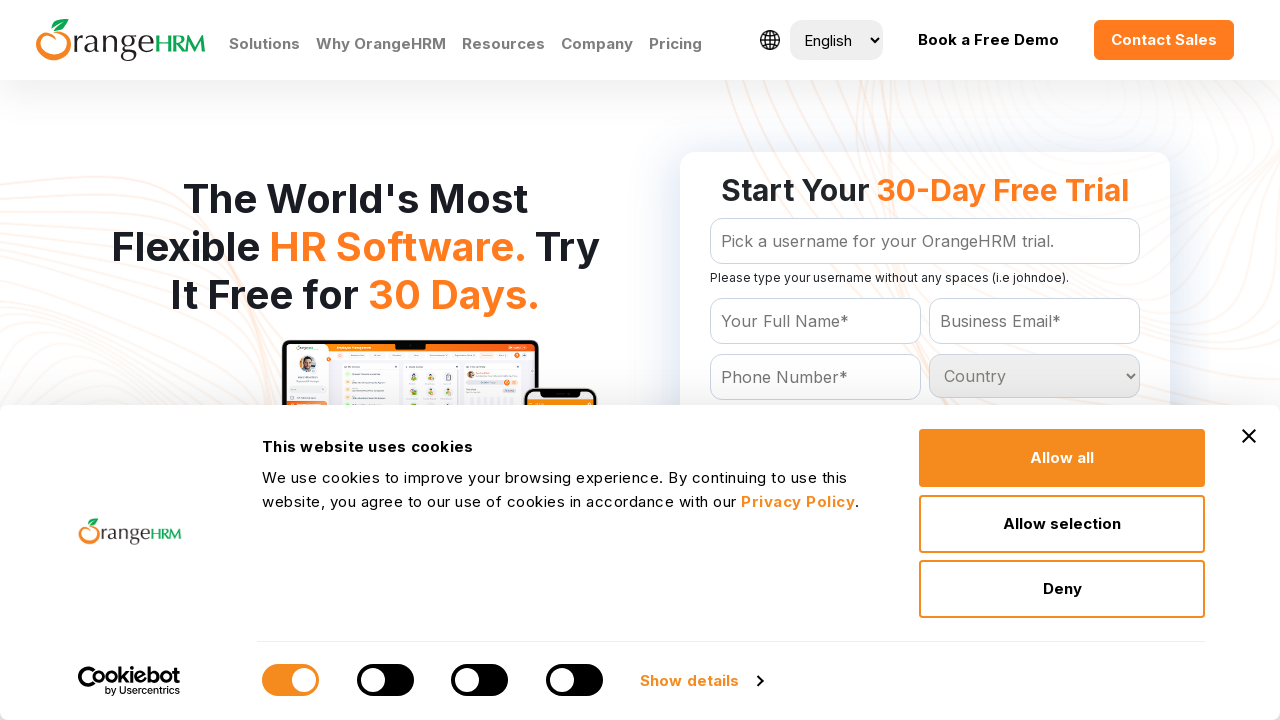

Inspected dropdown option: Dominican Republic
	
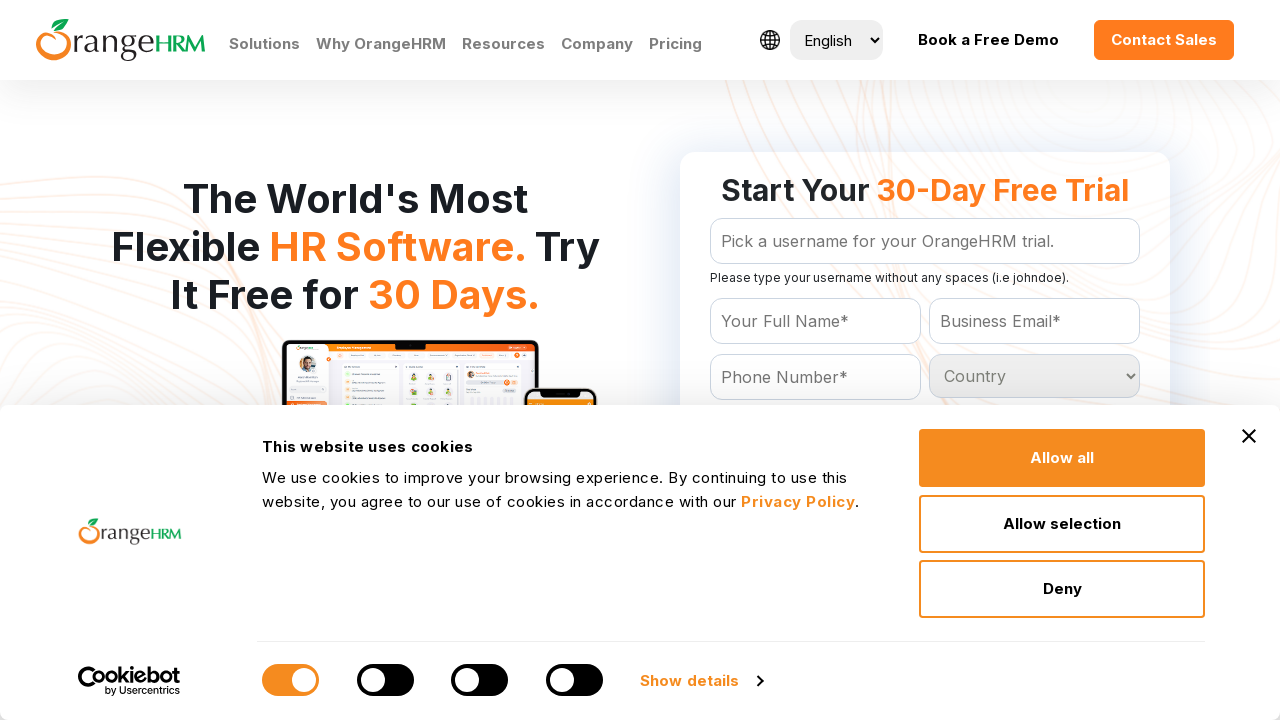

Inspected dropdown option: East Timor
	
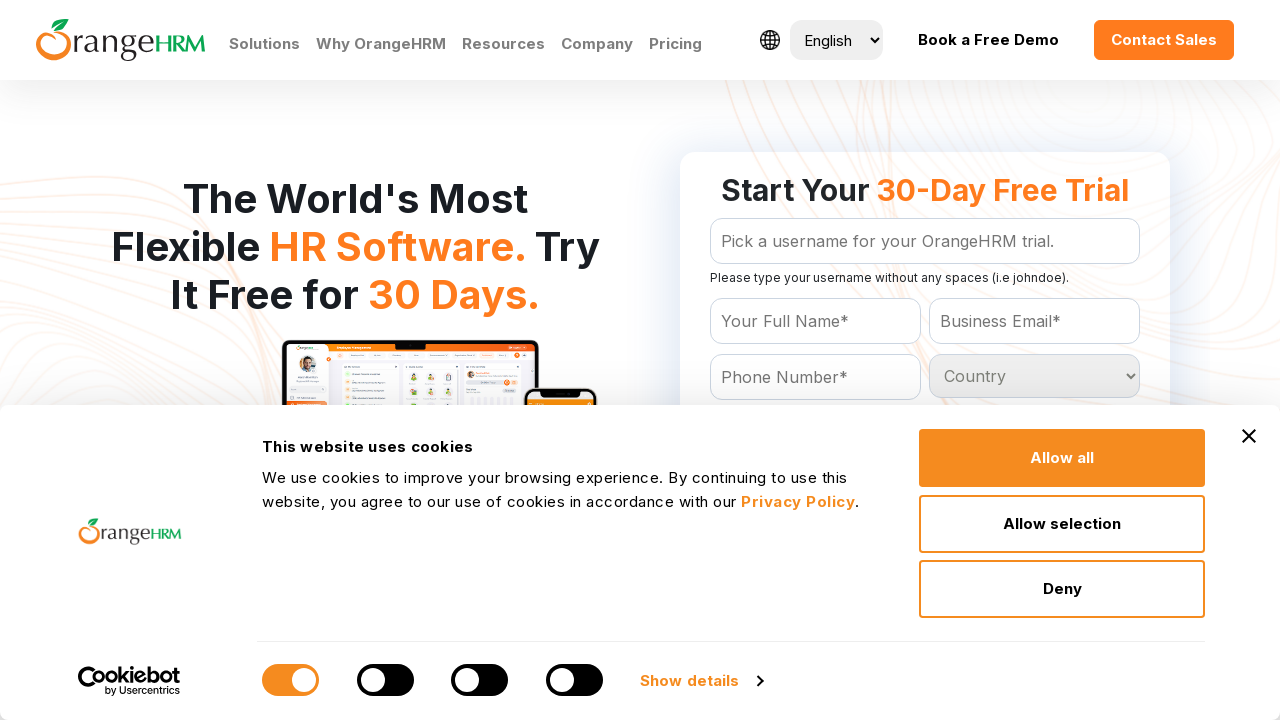

Inspected dropdown option: Ecuador
	
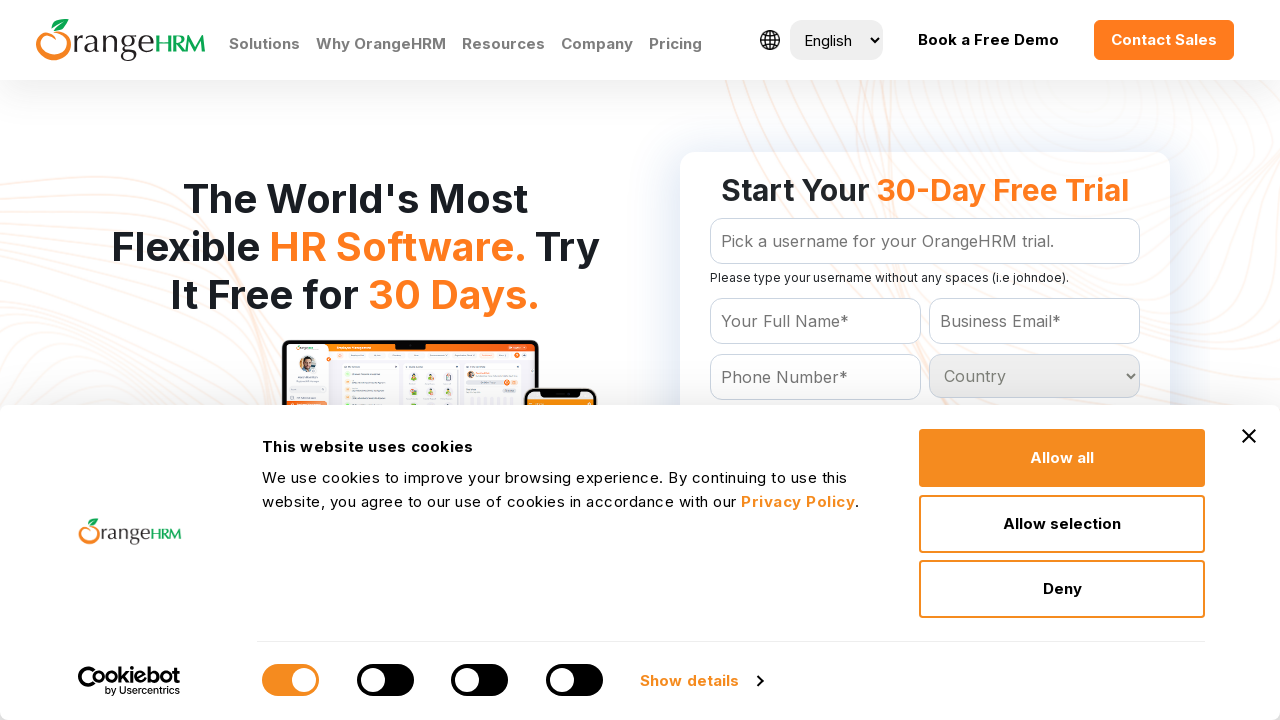

Inspected dropdown option: Egypt
	
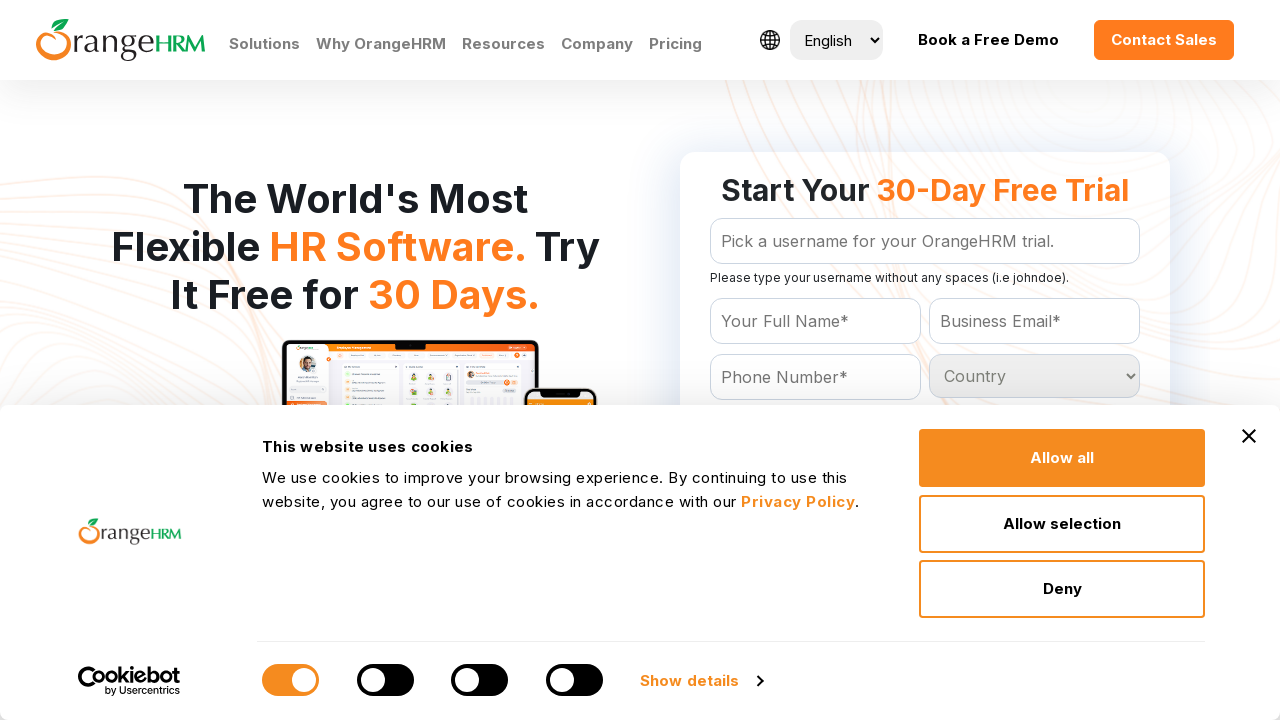

Inspected dropdown option: El Salvador
	
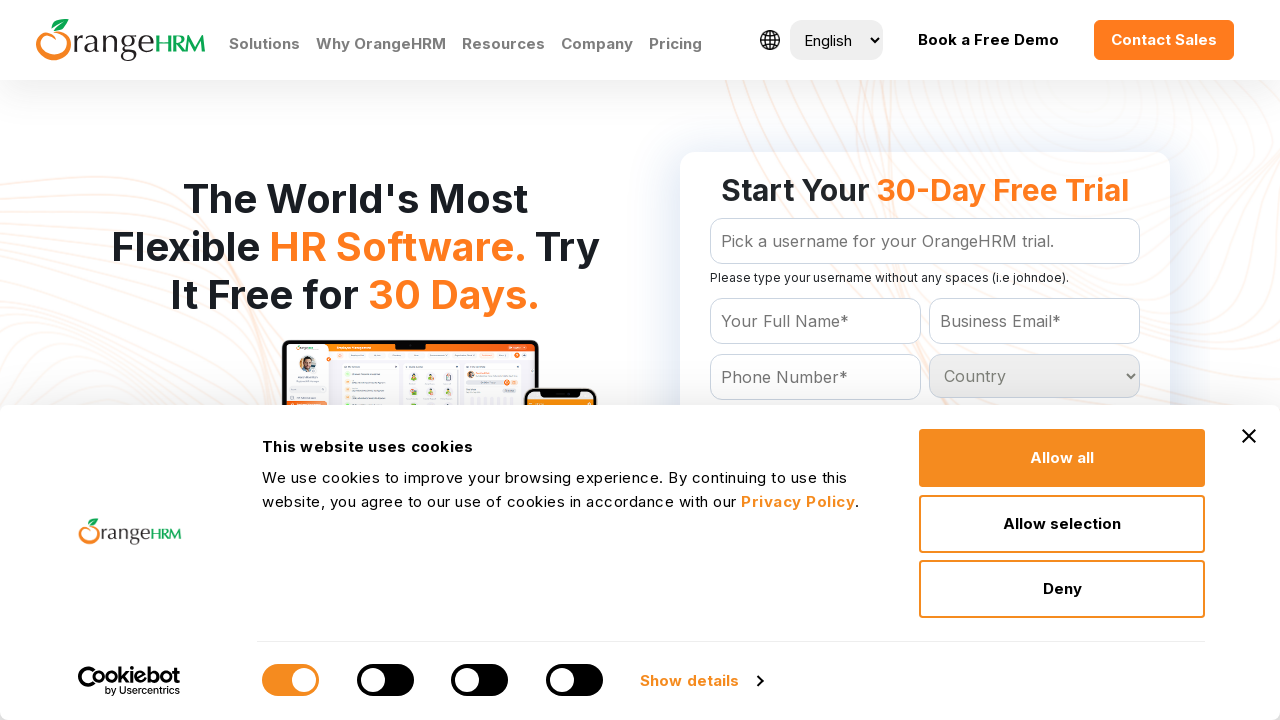

Inspected dropdown option: Equatorial Guinea
	
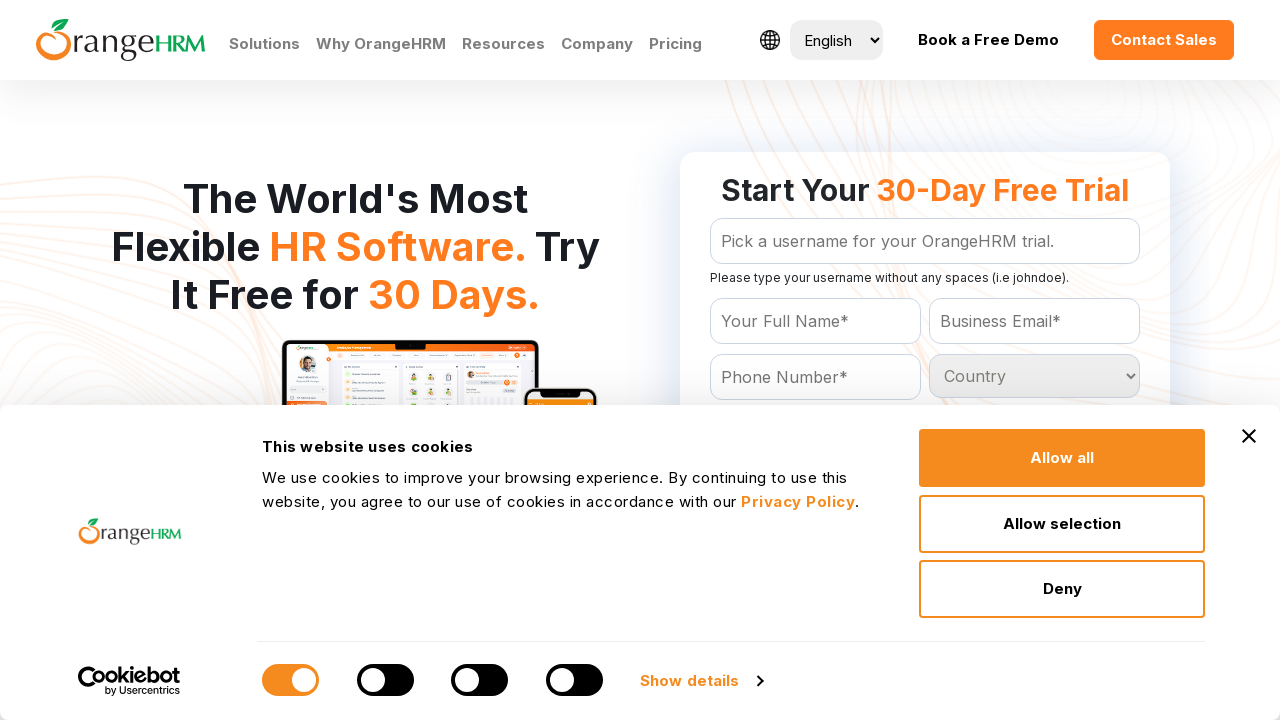

Inspected dropdown option: Eritrea
	
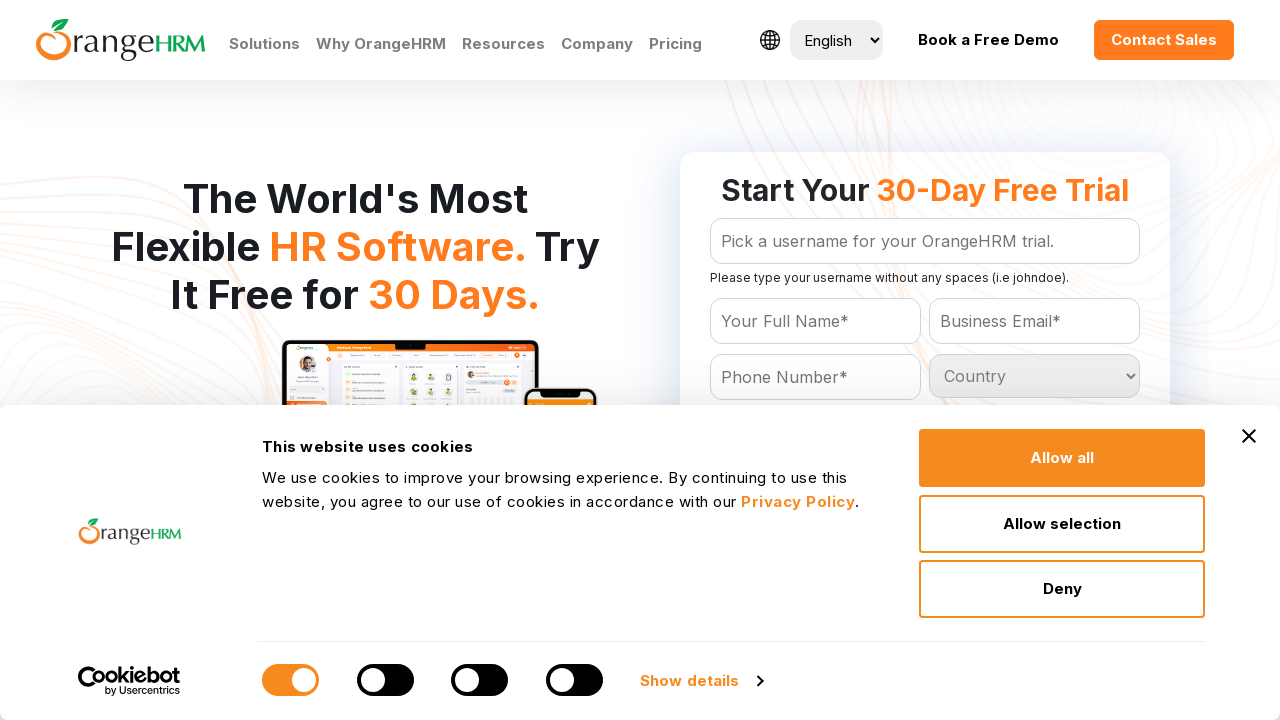

Inspected dropdown option: Estonia
	
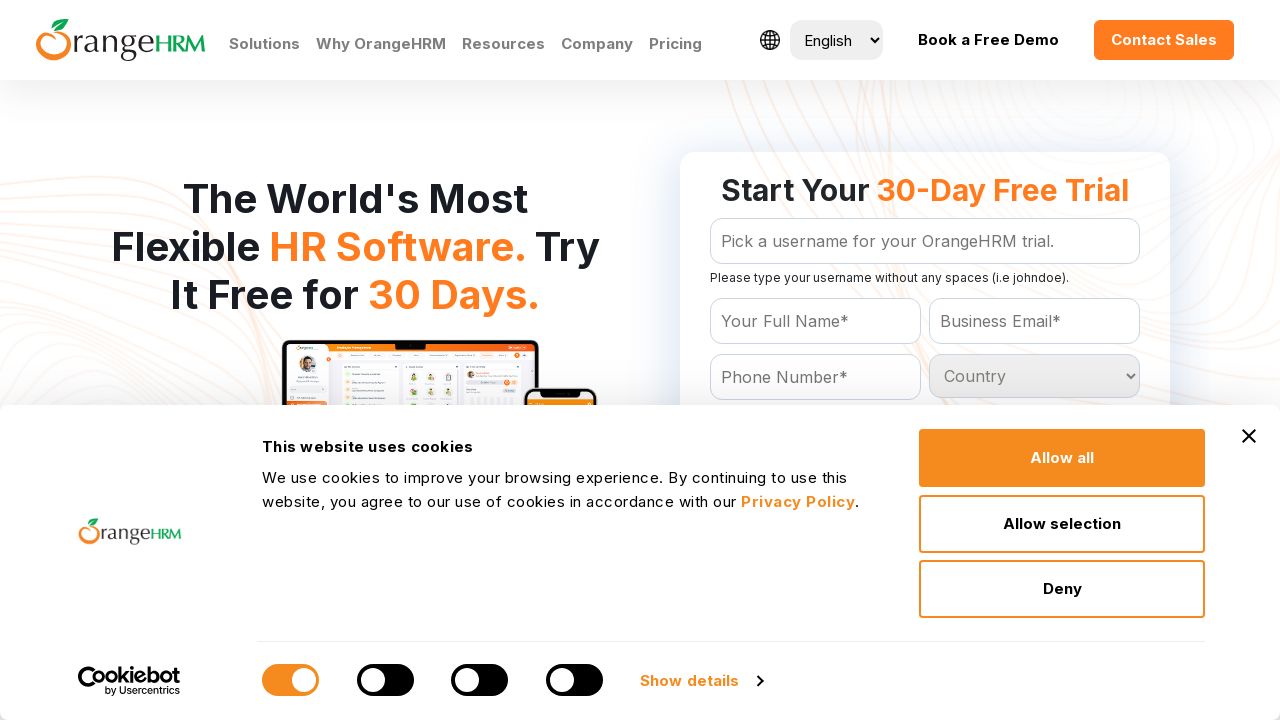

Inspected dropdown option: Ethiopia
	
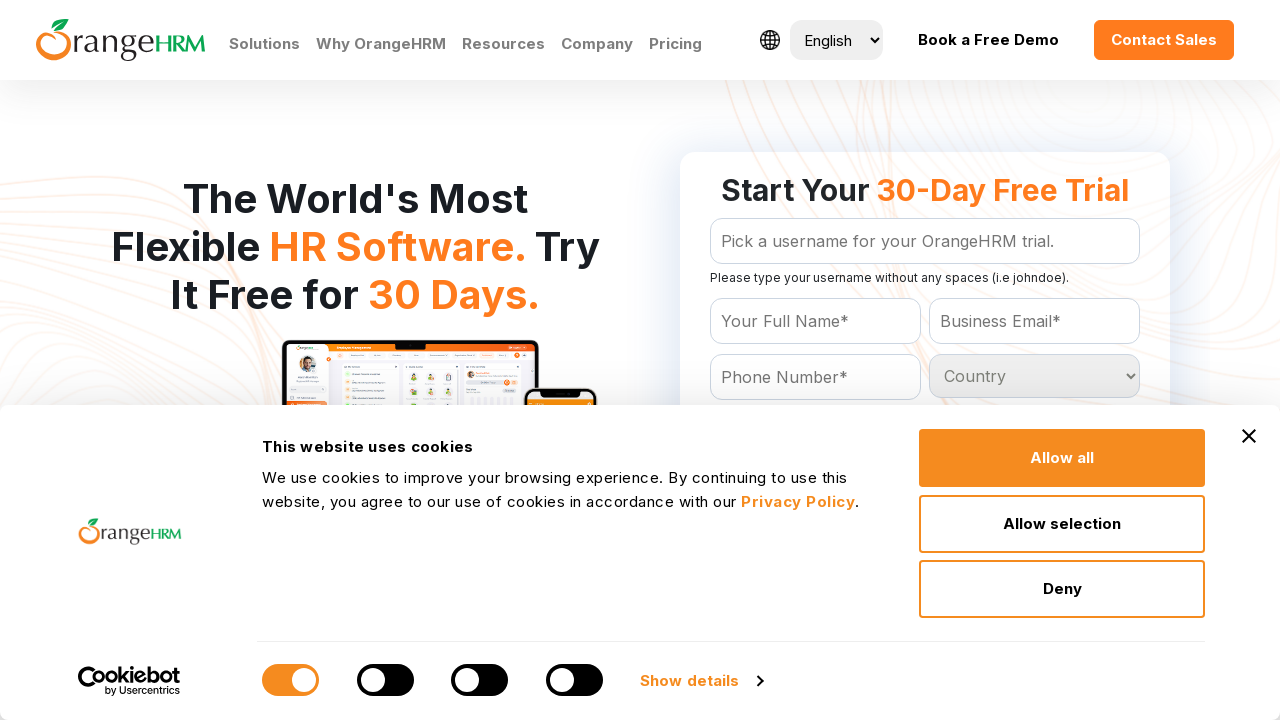

Inspected dropdown option: Falkland Islands (Malvinas)
	
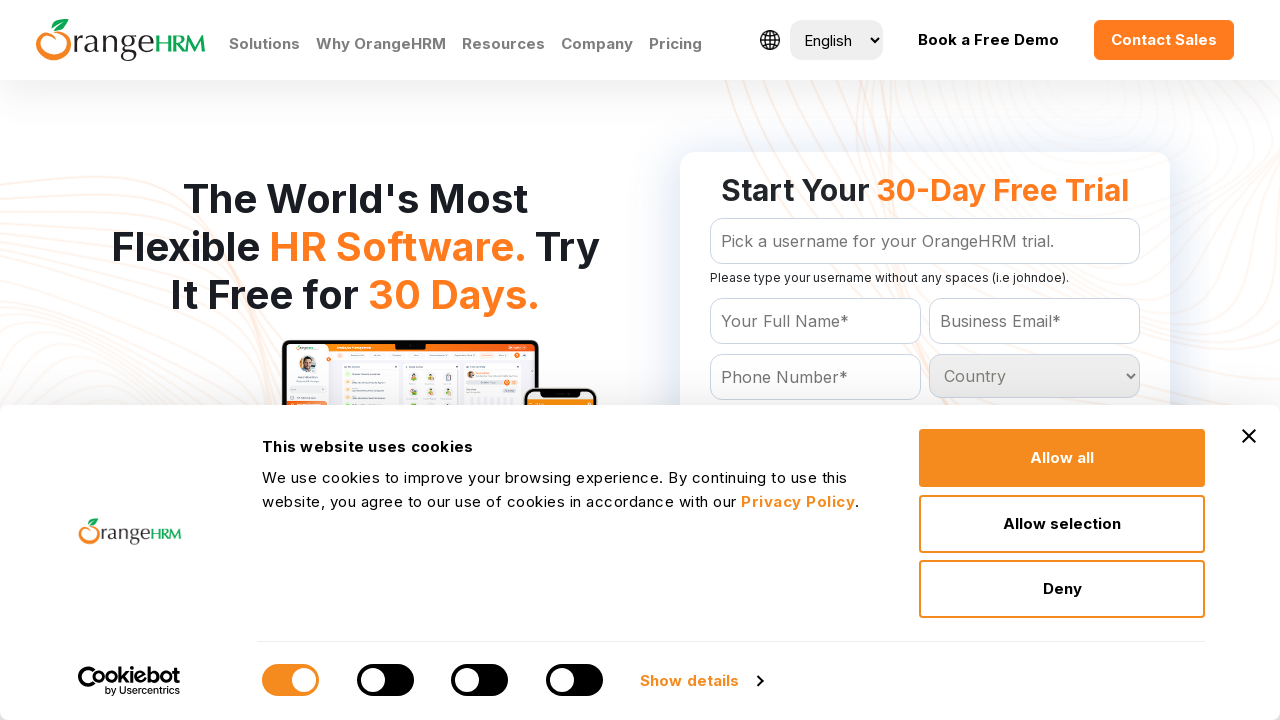

Inspected dropdown option: Faroe Islands
	
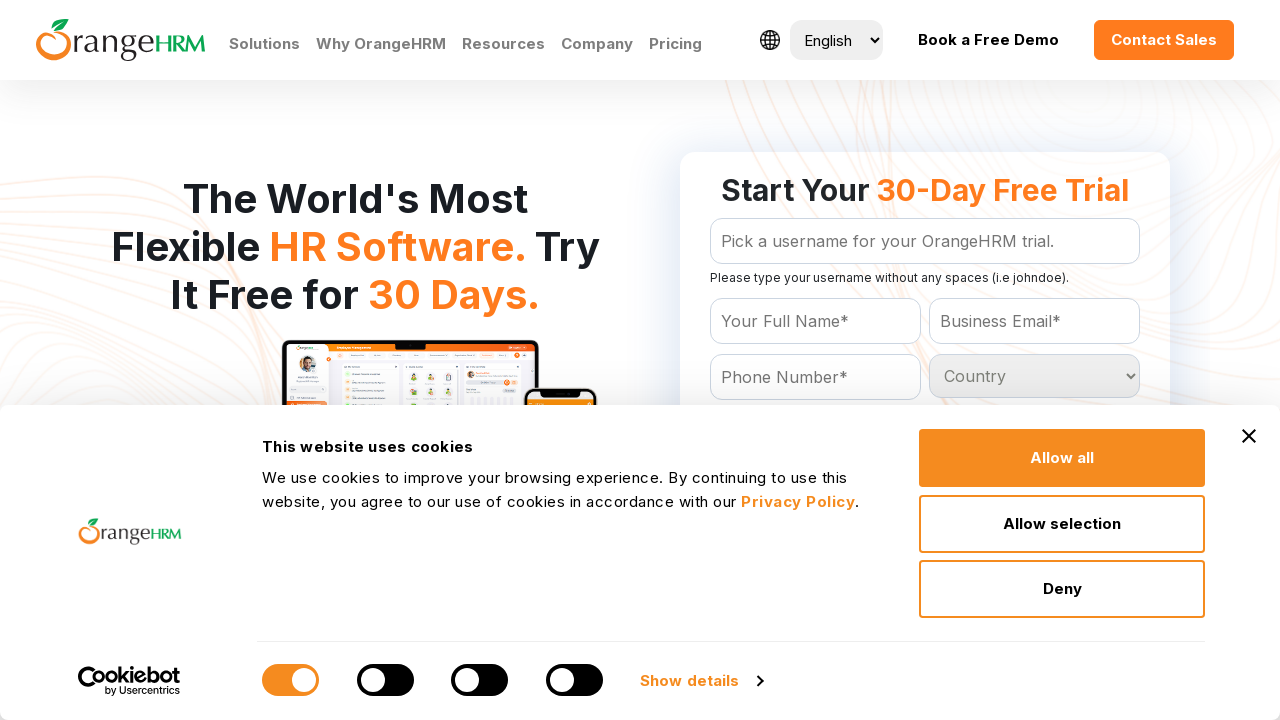

Inspected dropdown option: Fiji
	
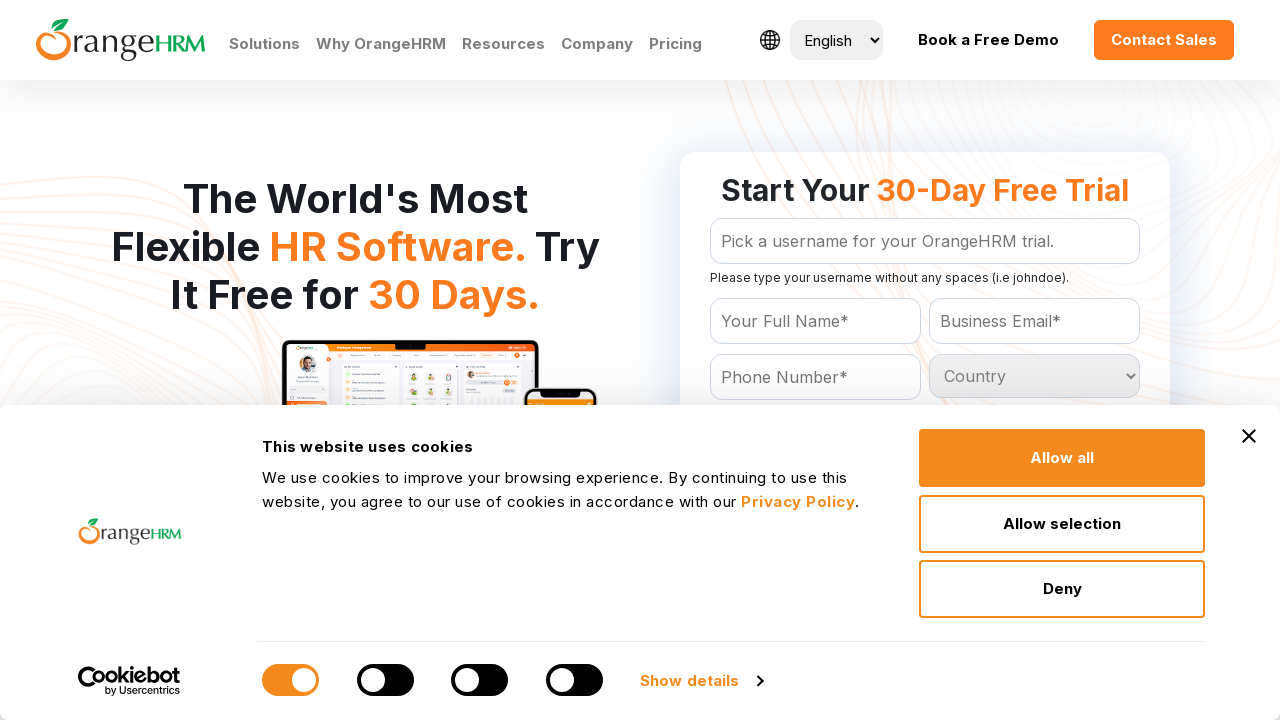

Inspected dropdown option: Finland
	
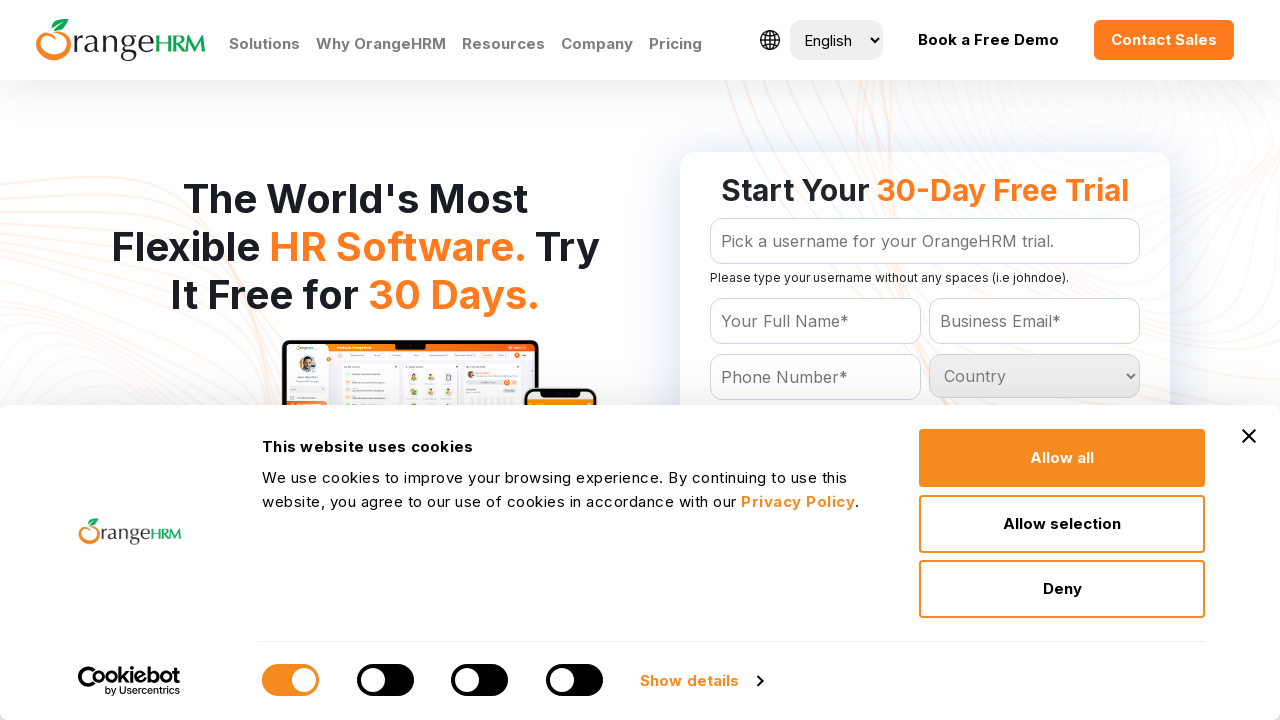

Inspected dropdown option: France
	
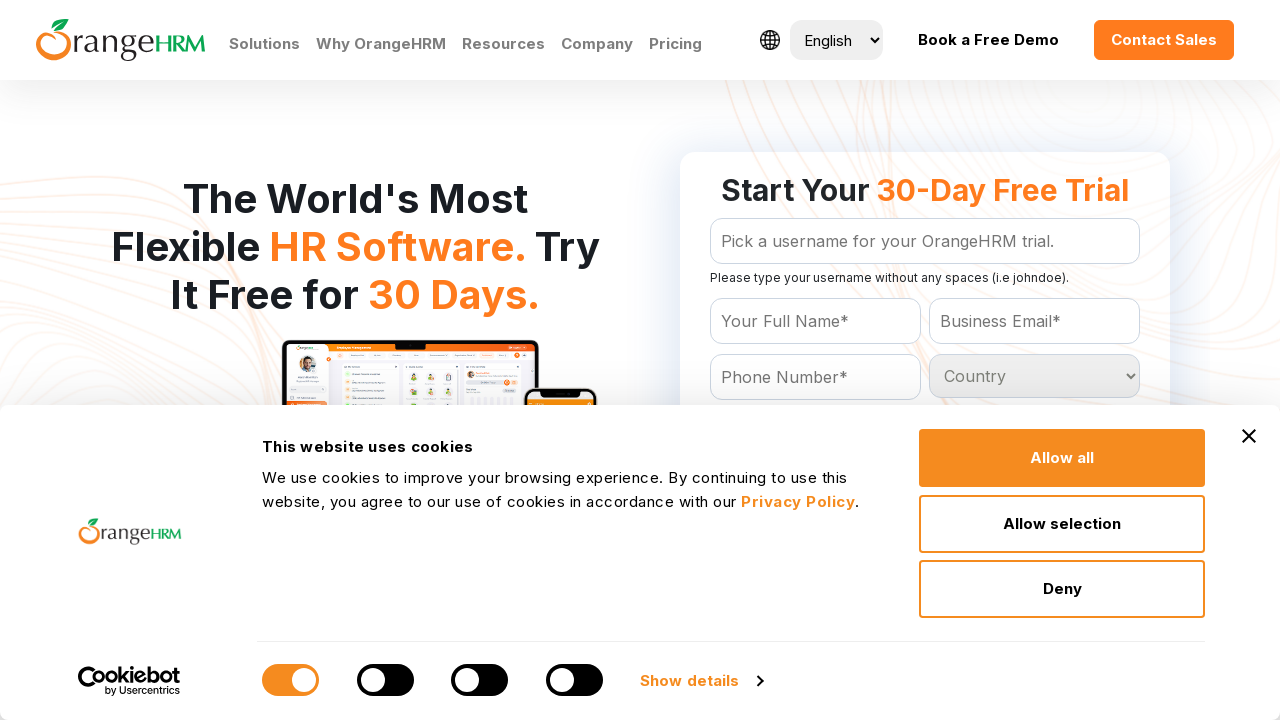

Inspected dropdown option: French Guiana
	
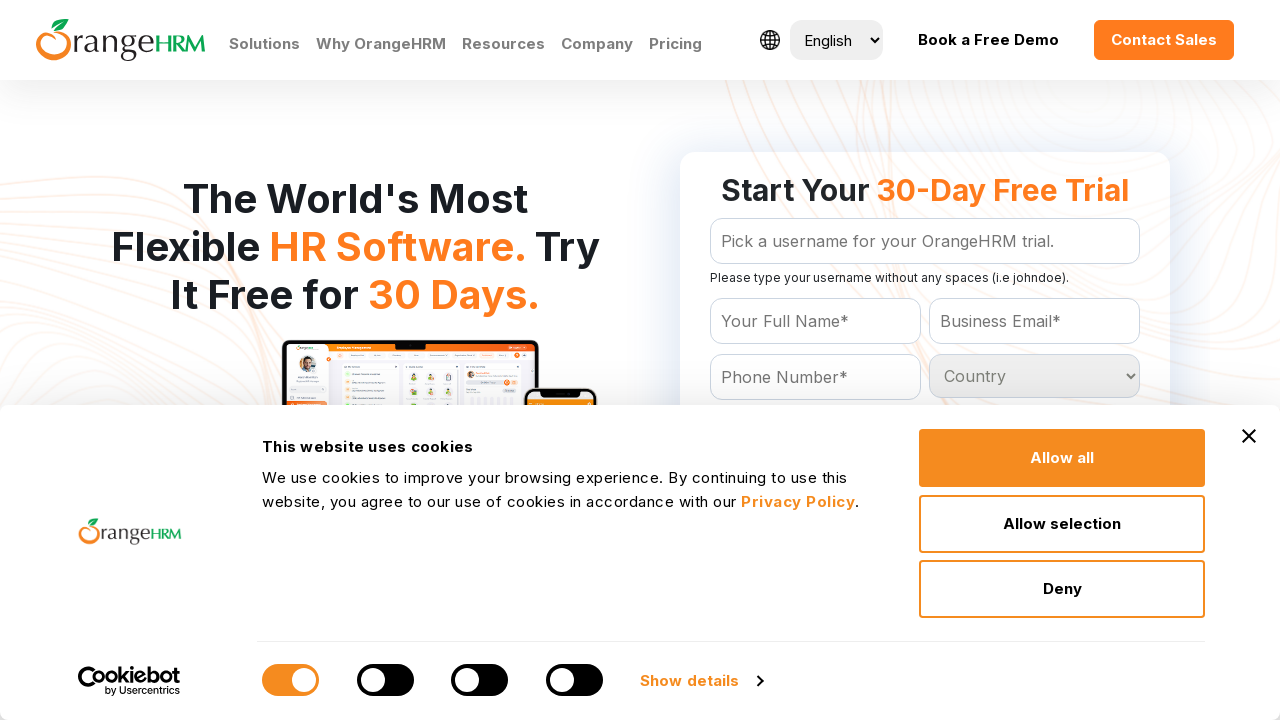

Inspected dropdown option: French Polynesia
	
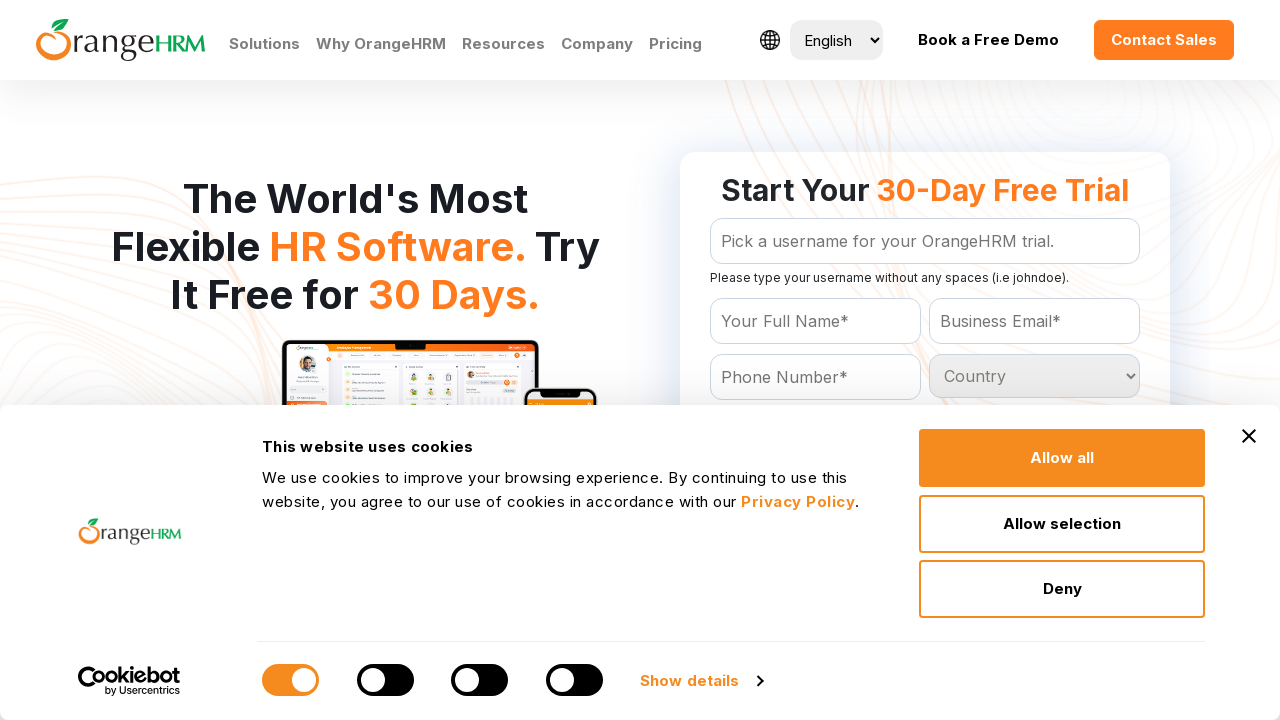

Inspected dropdown option: French Southern Territories
	
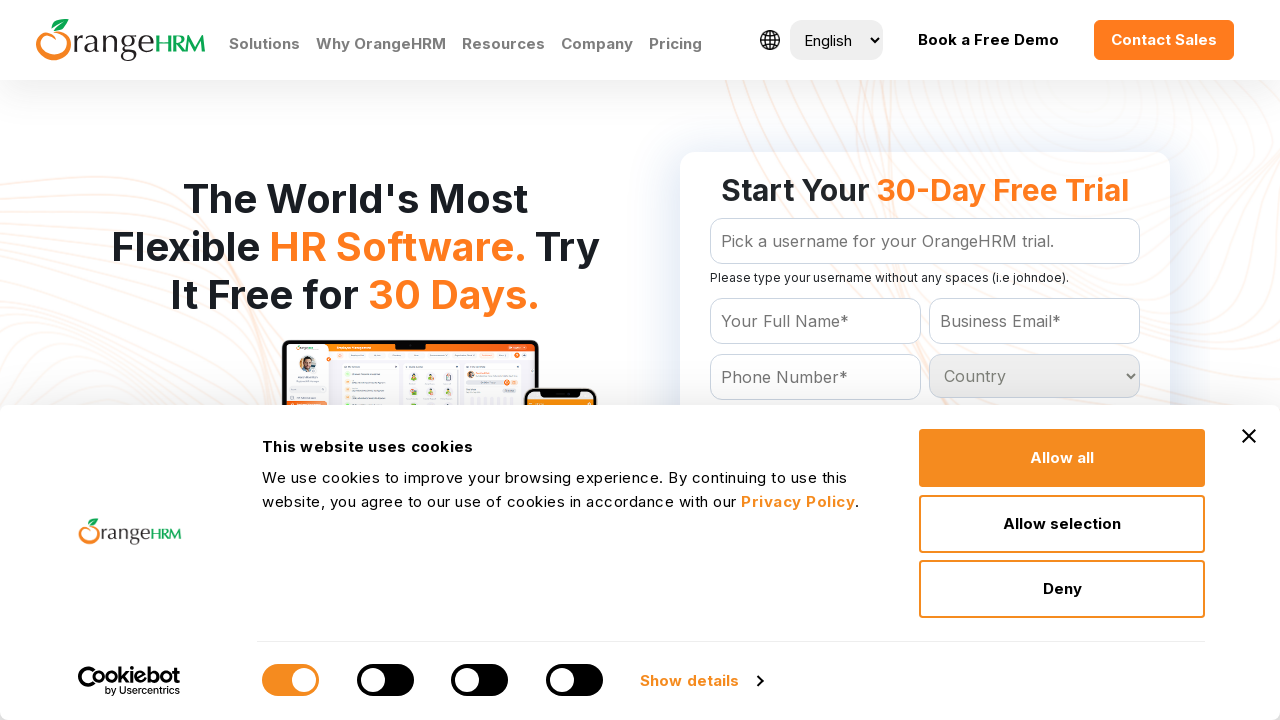

Inspected dropdown option: Gabon
	
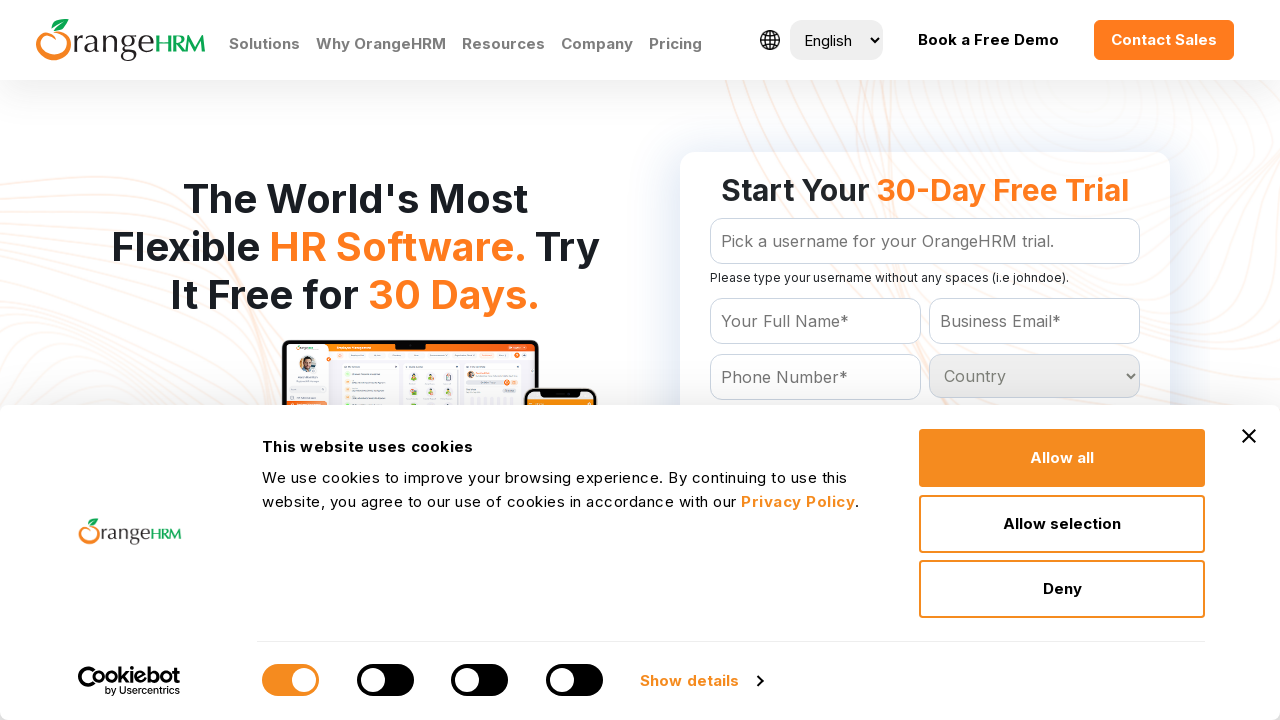

Inspected dropdown option: Gambia
	
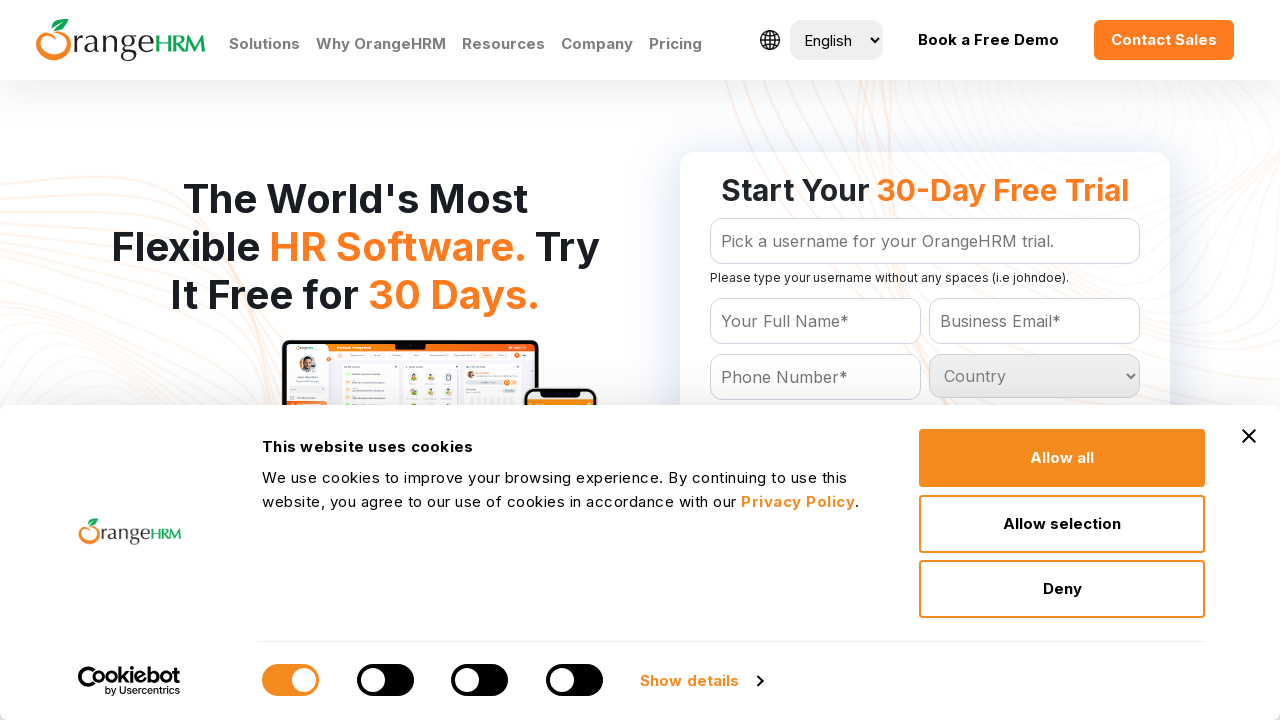

Inspected dropdown option: Georgia
	
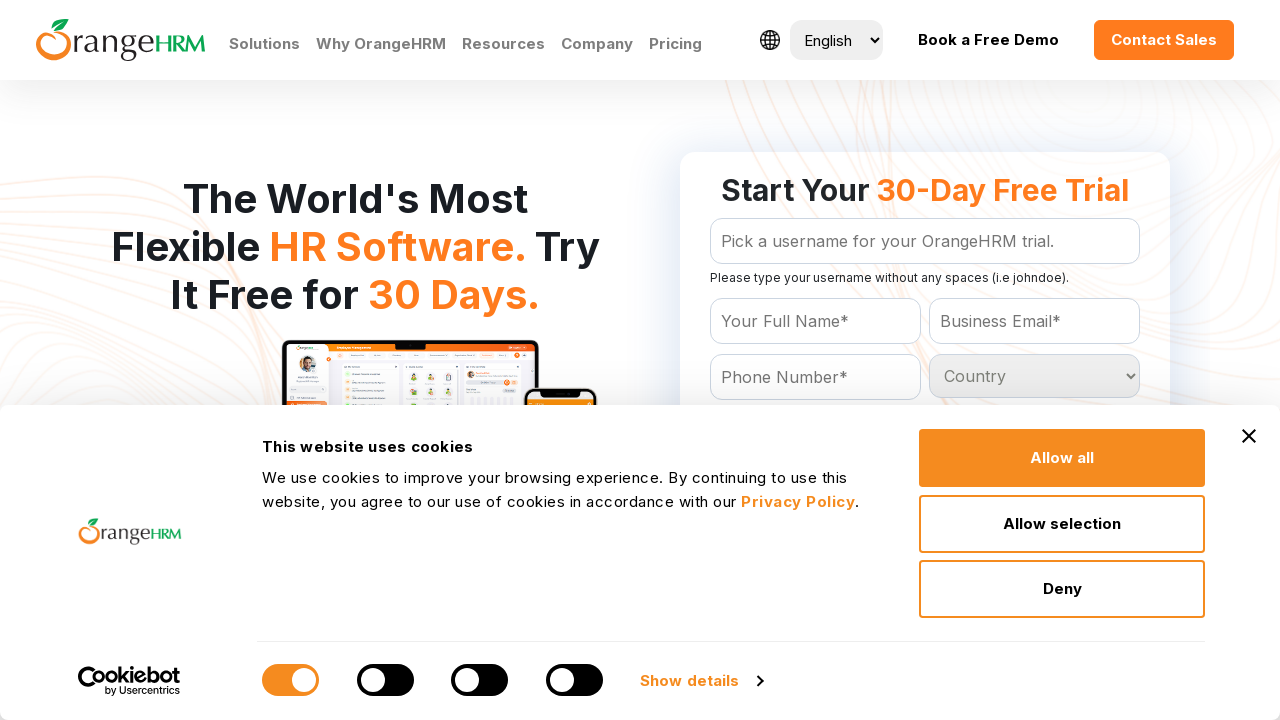

Inspected dropdown option: Germany
	
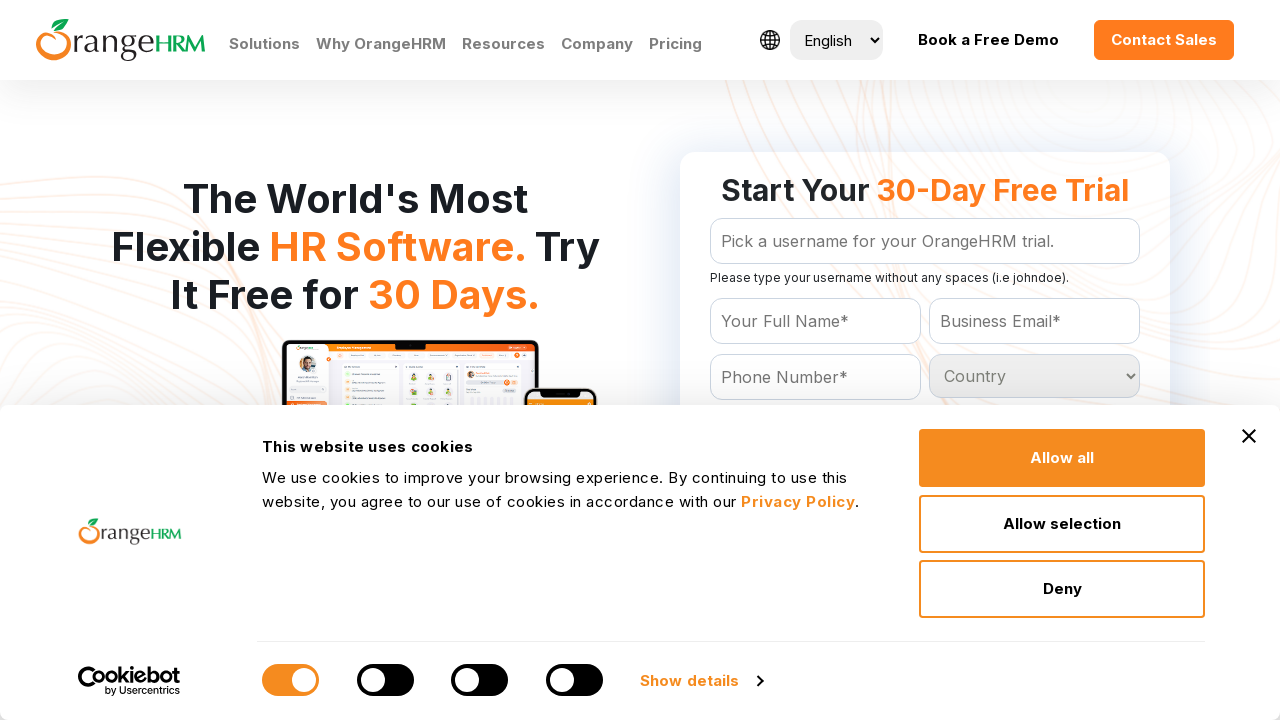

Inspected dropdown option: Ghana
	
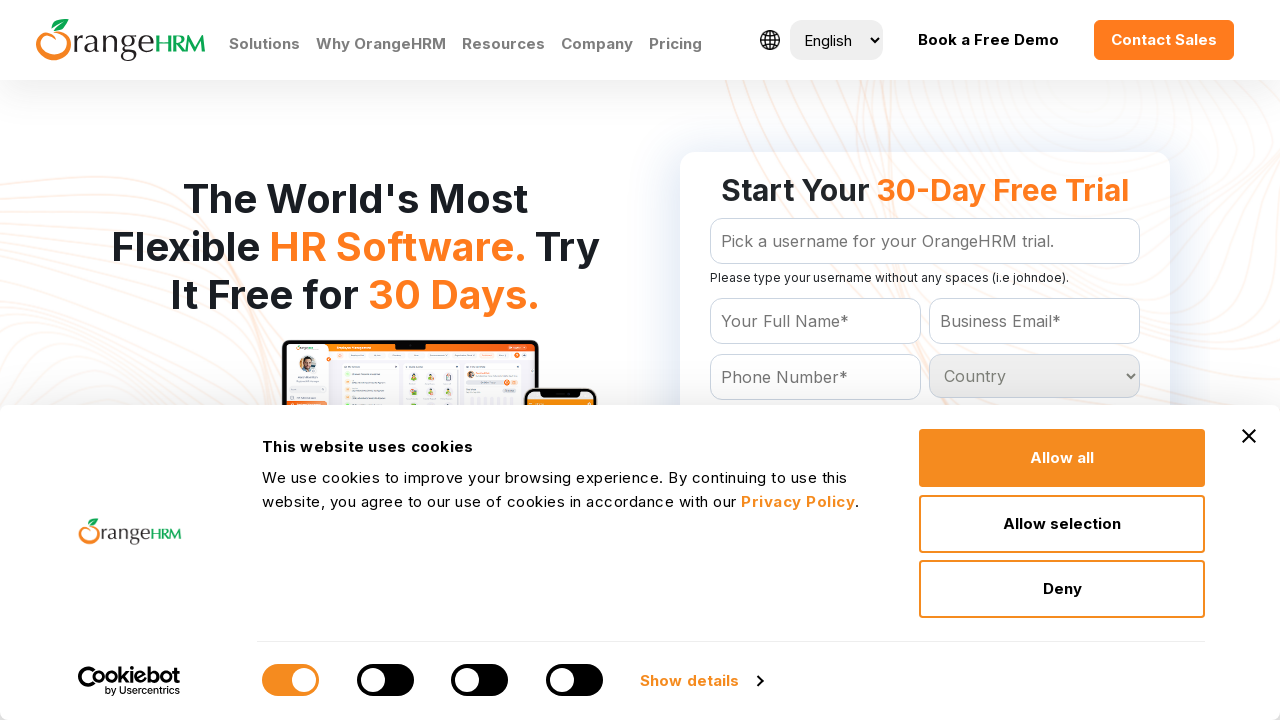

Inspected dropdown option: Gibraltar
	
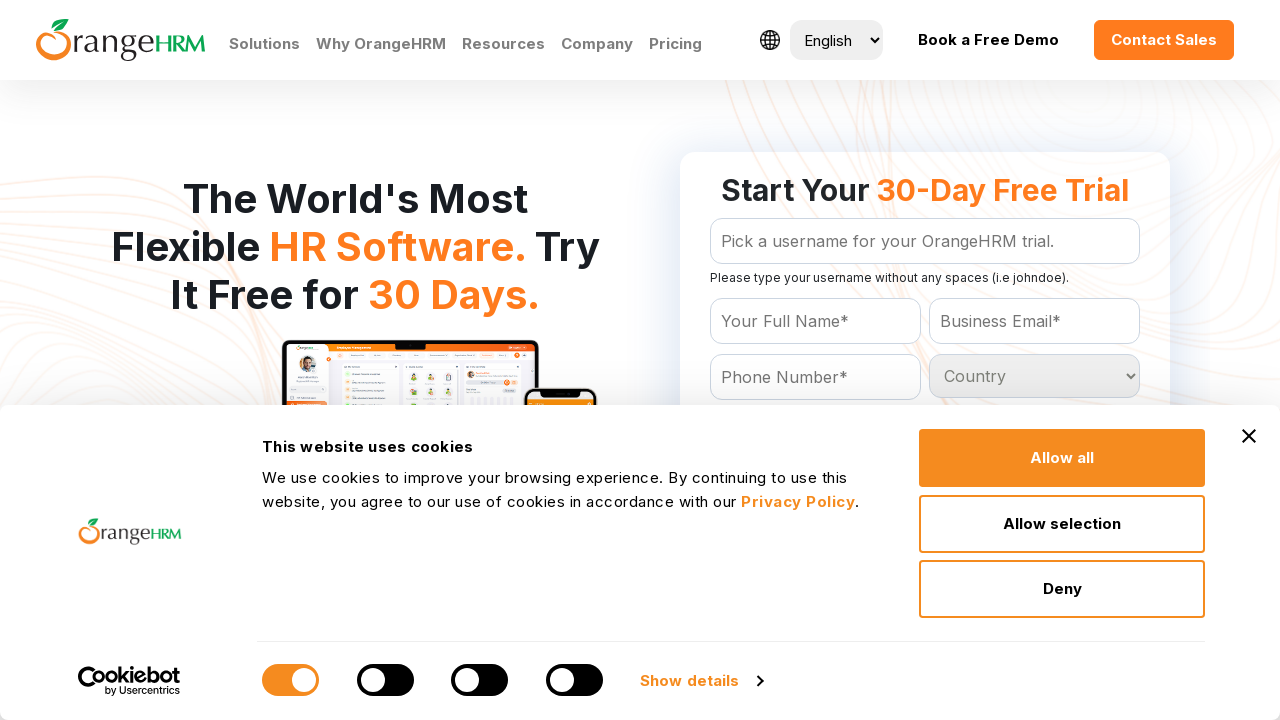

Inspected dropdown option: Greece
	
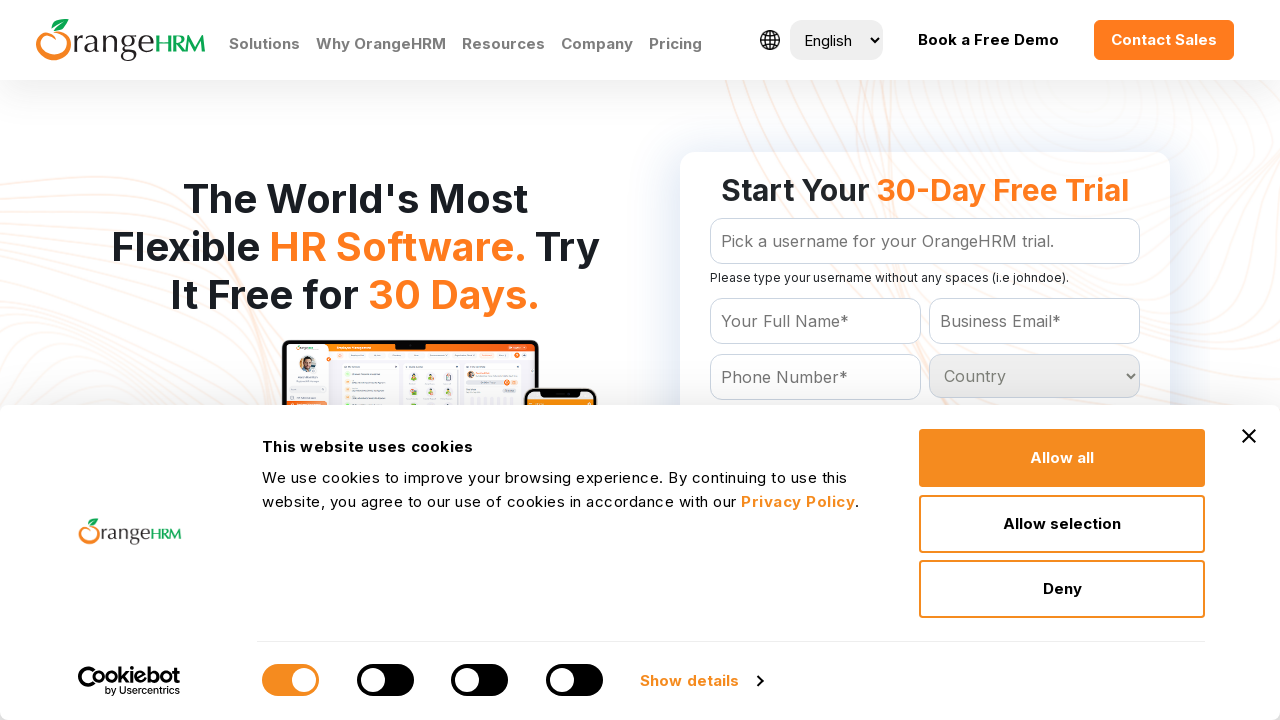

Inspected dropdown option: Greenland
	
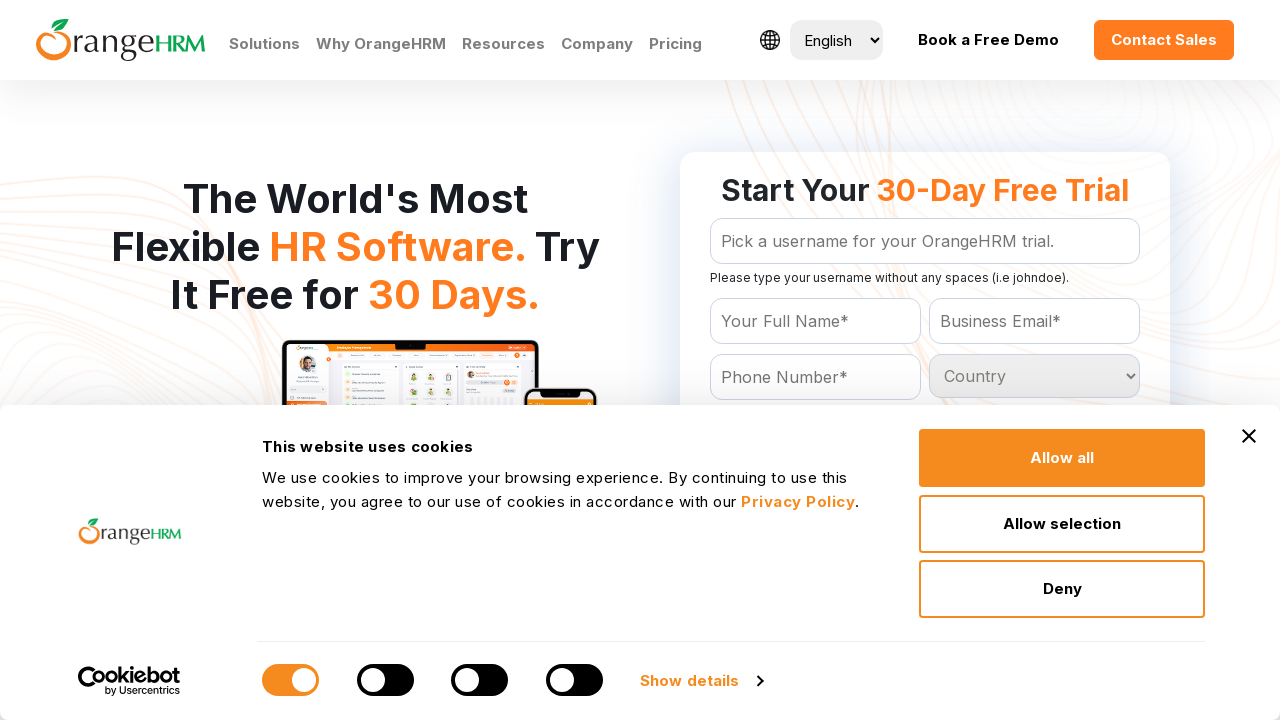

Inspected dropdown option: Grenada
	
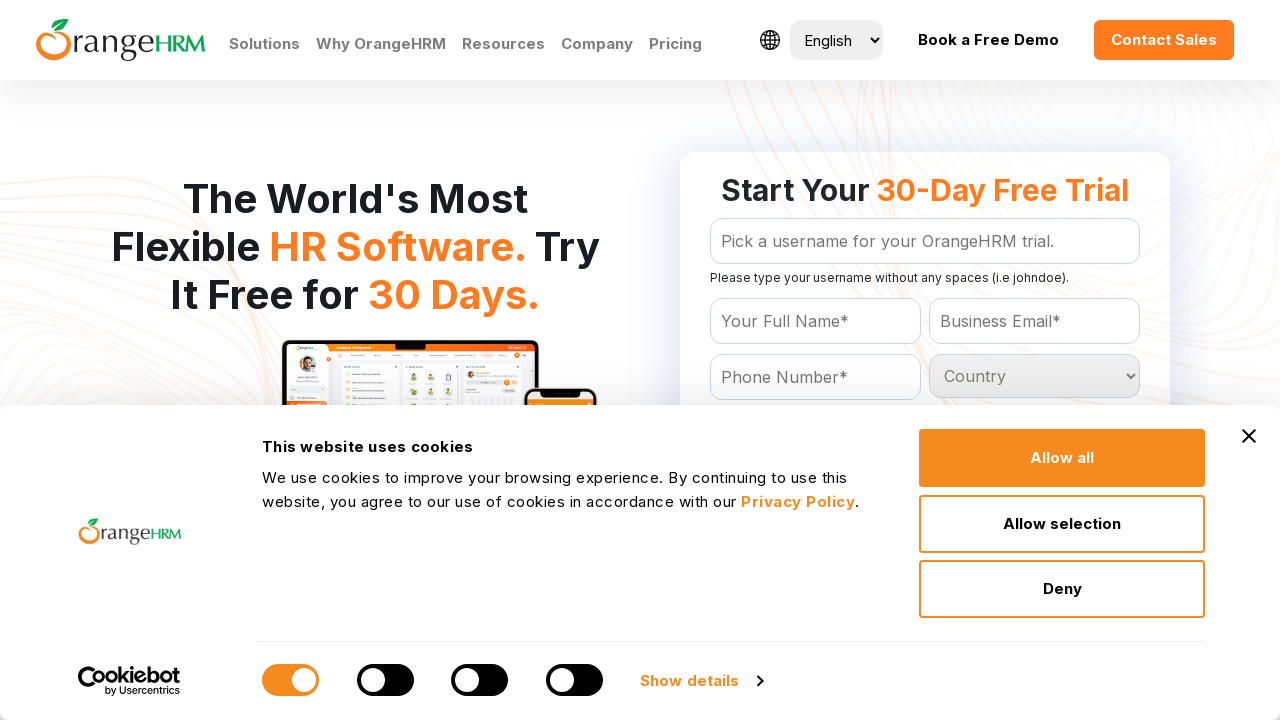

Inspected dropdown option: Guadeloupe
	
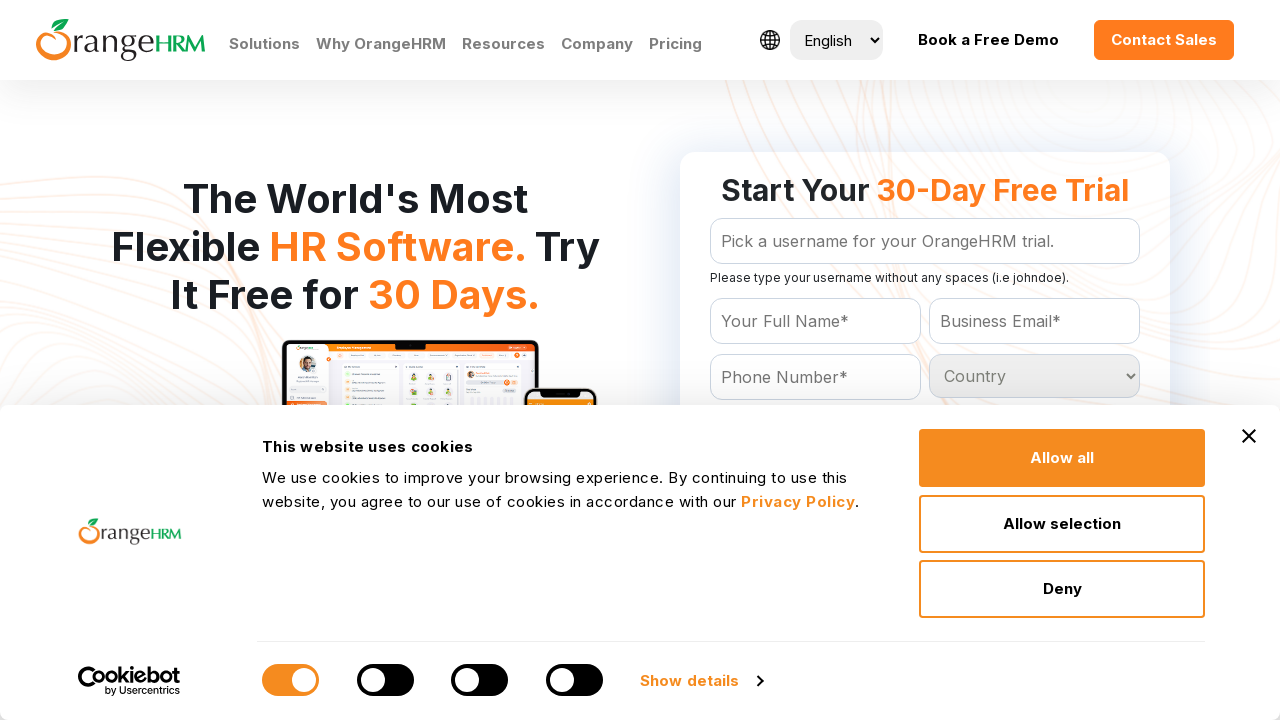

Inspected dropdown option: Guam
	
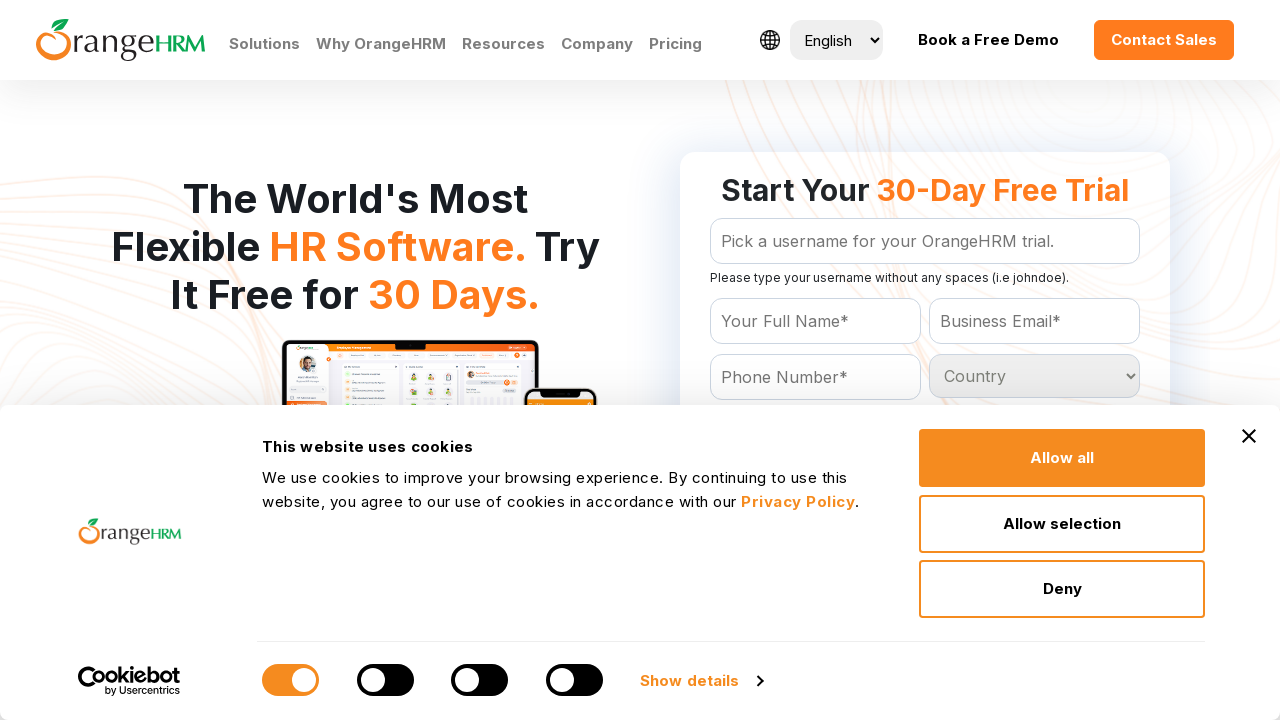

Inspected dropdown option: Guatemala
	
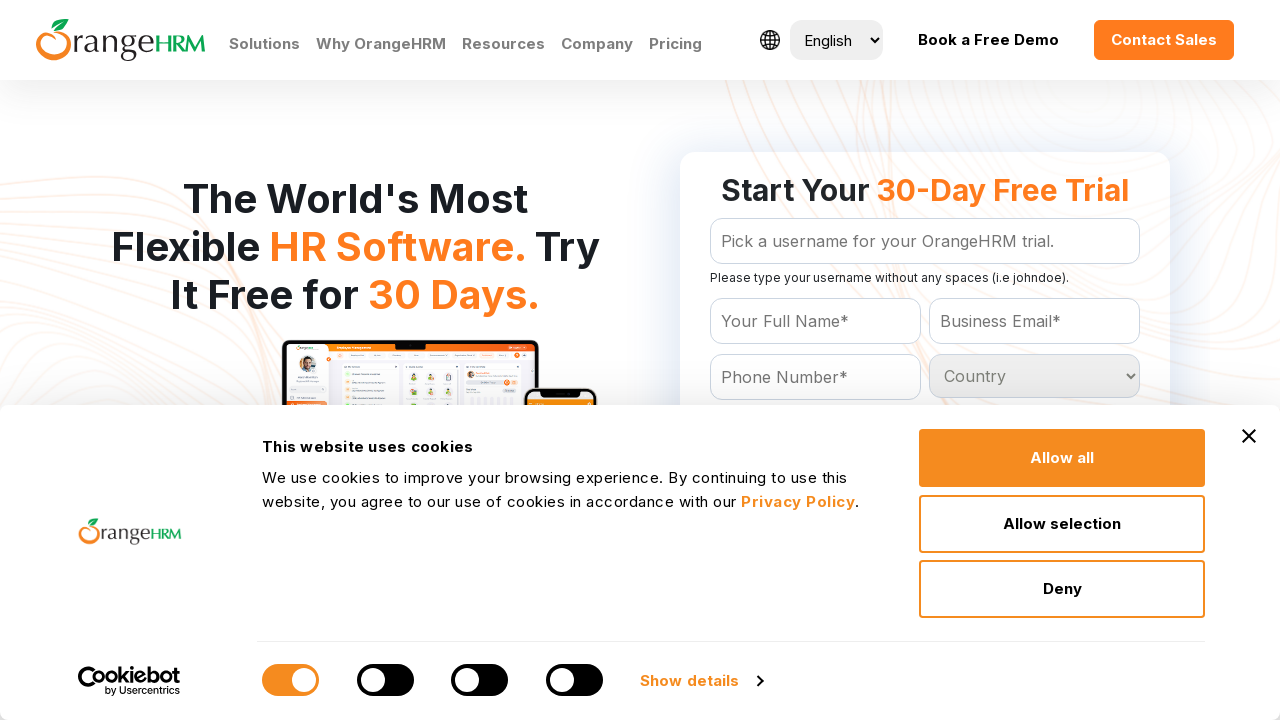

Inspected dropdown option: Guinea
	
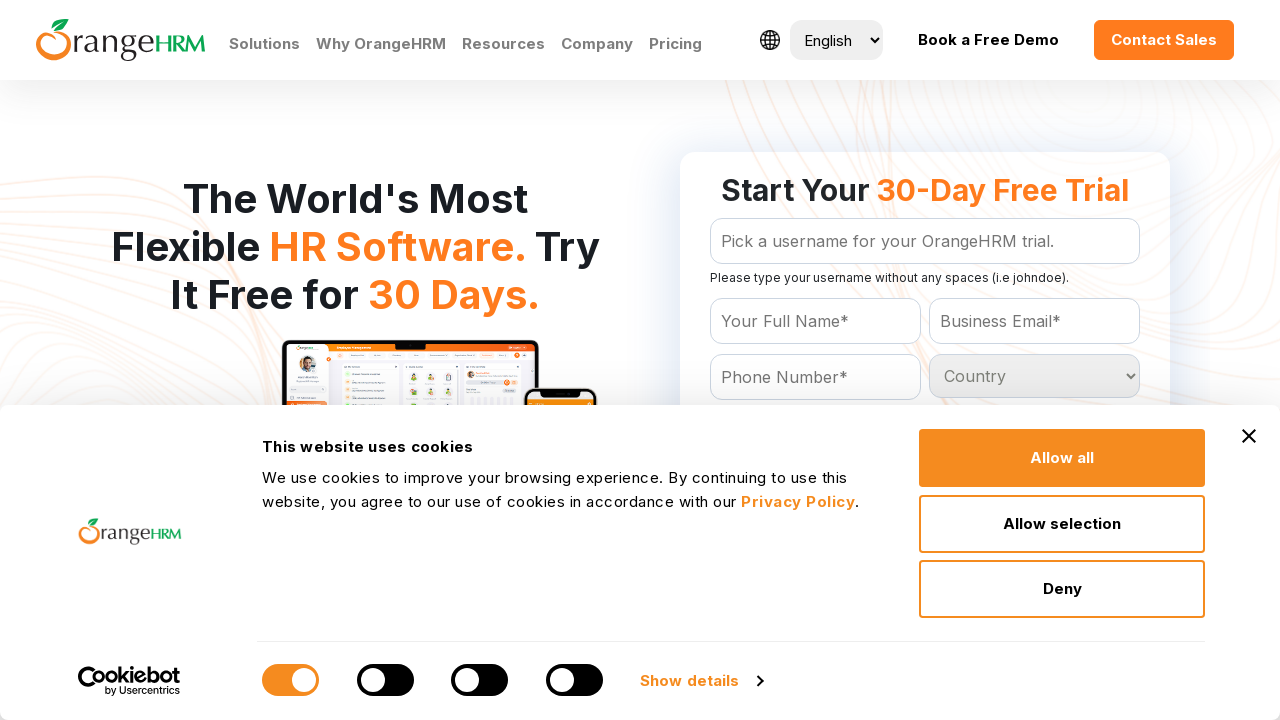

Inspected dropdown option: Guinea-bissau
	
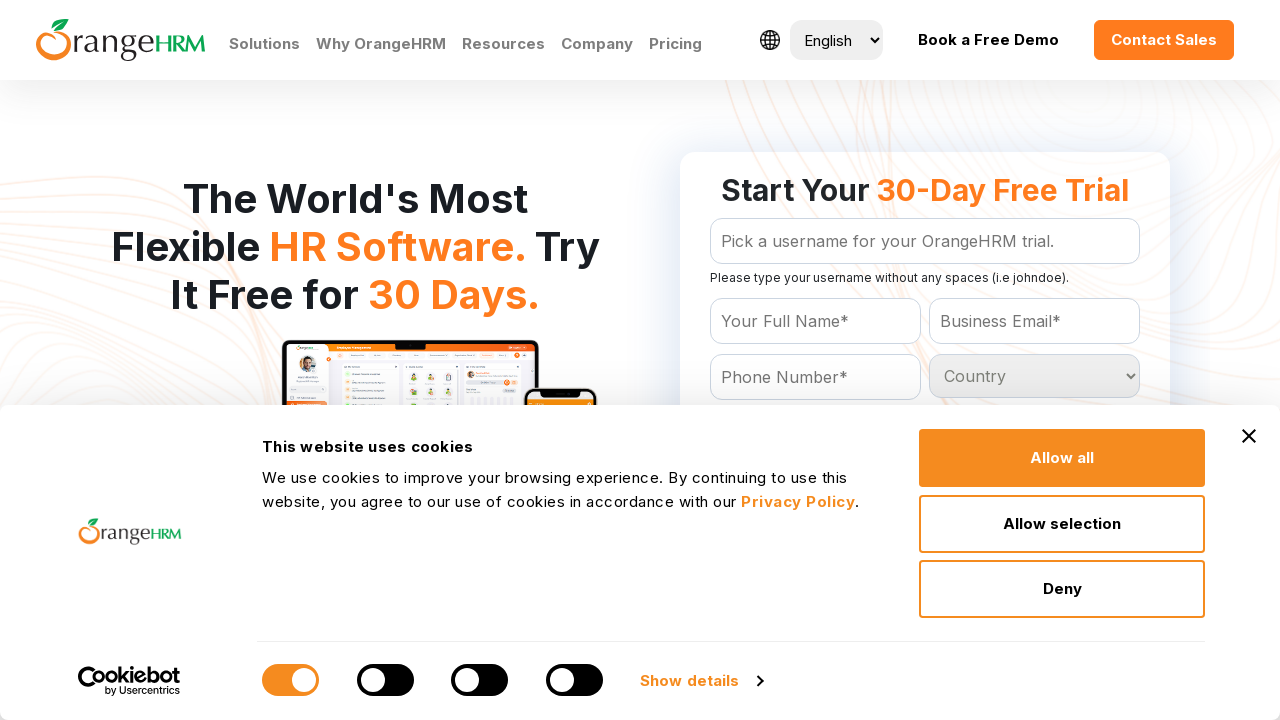

Inspected dropdown option: Guyana
	
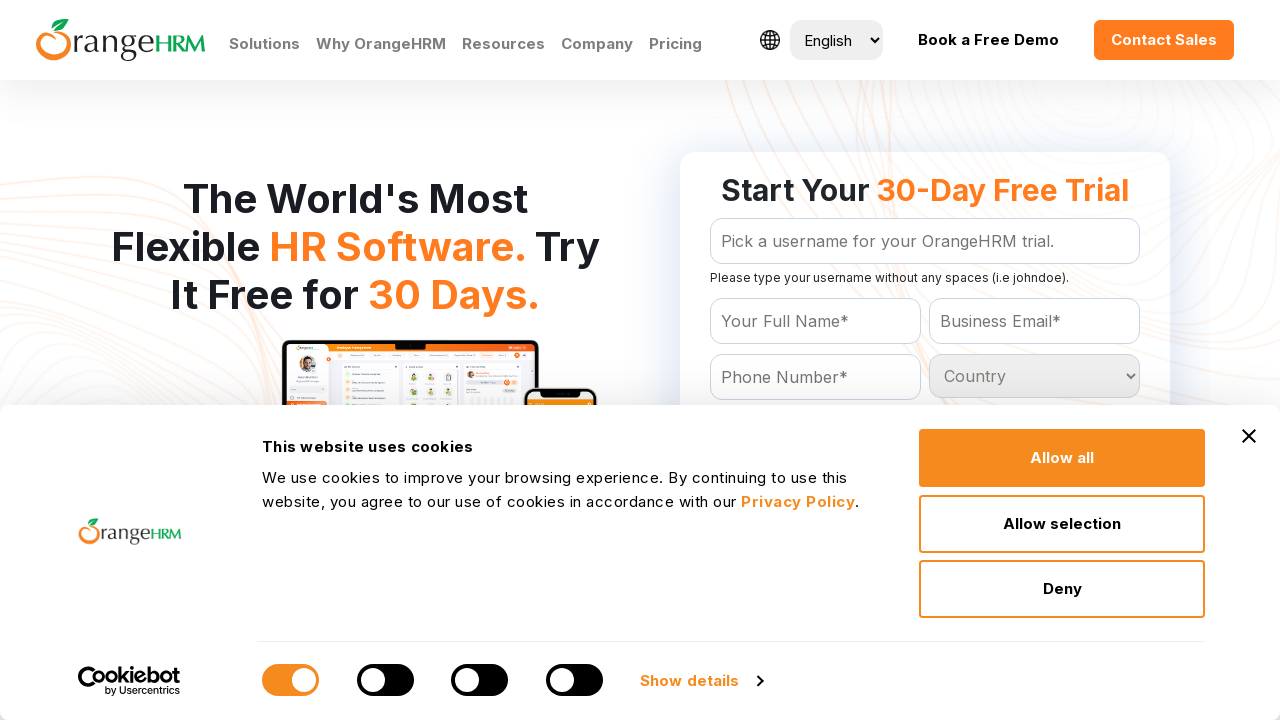

Inspected dropdown option: Haiti
	
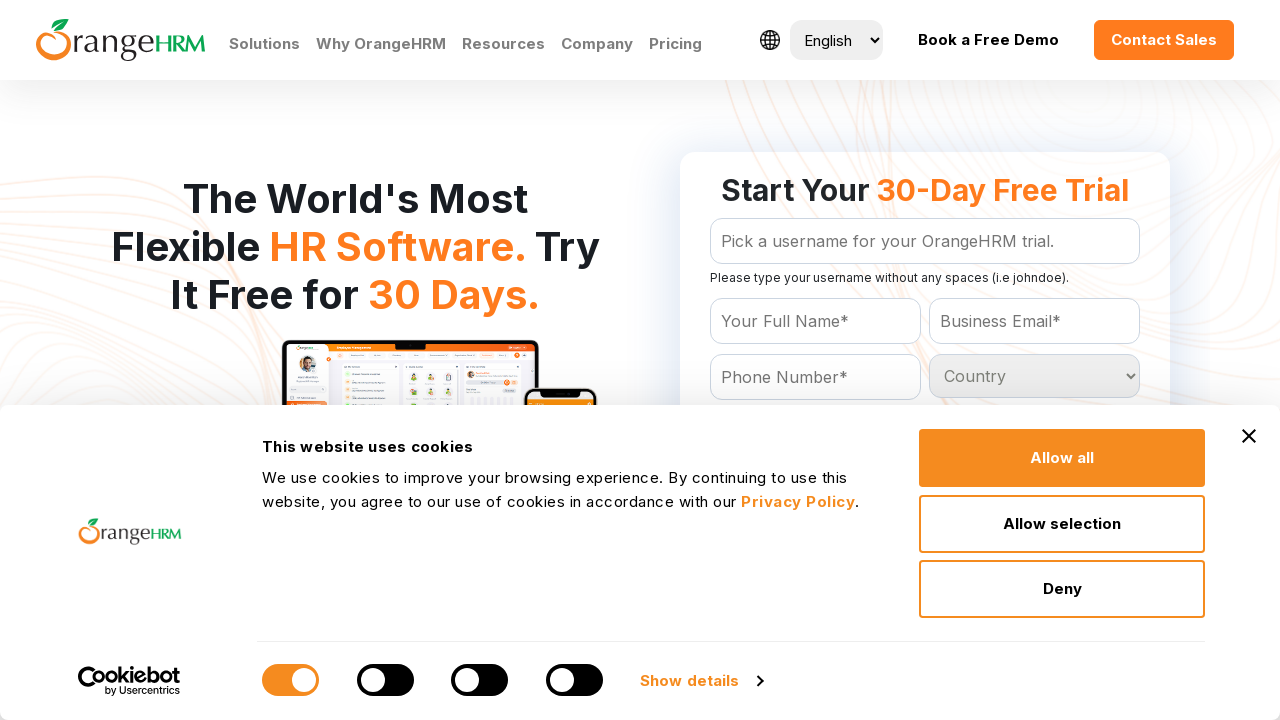

Inspected dropdown option: Heard and Mc Donald Islands
	
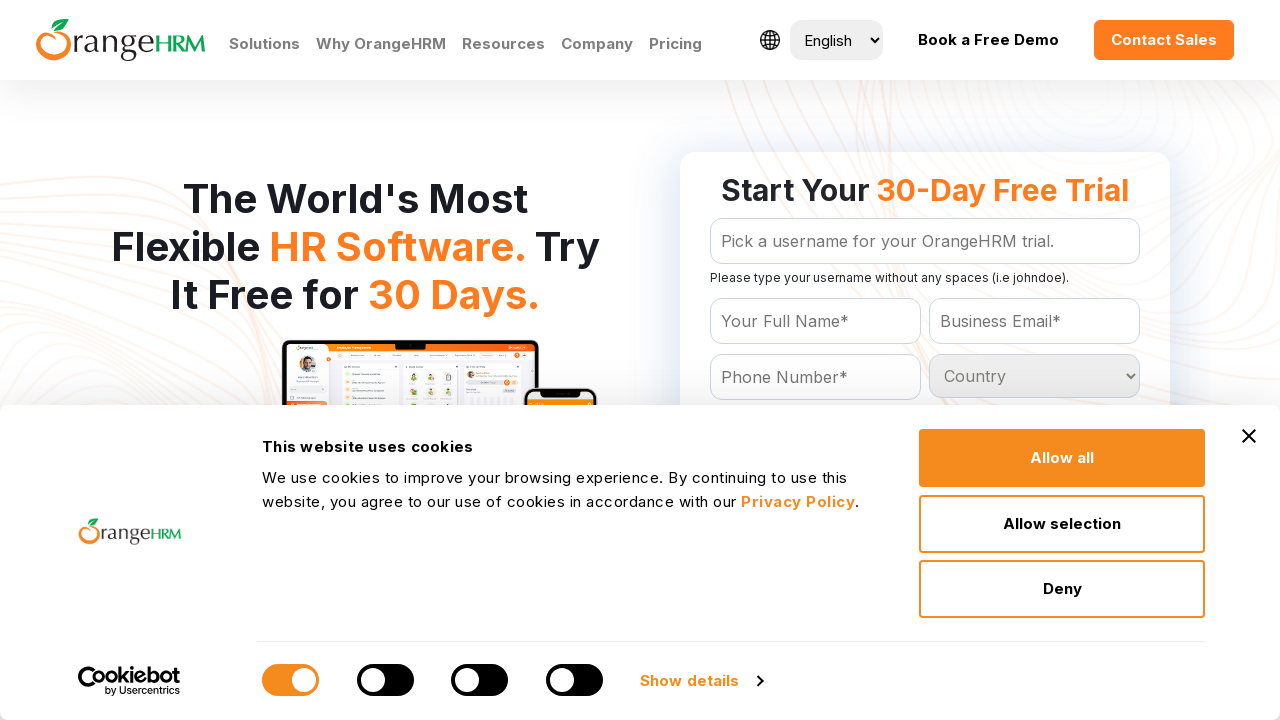

Inspected dropdown option: Honduras
	
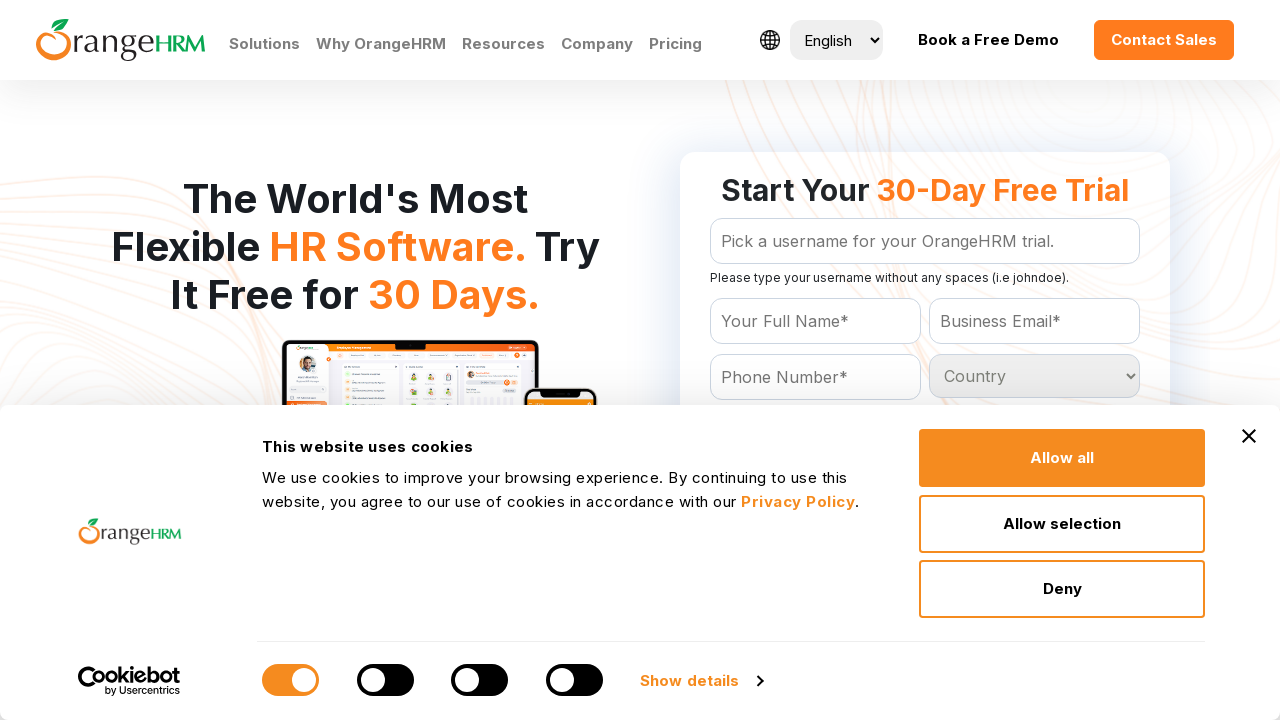

Inspected dropdown option: Hong Kong
	
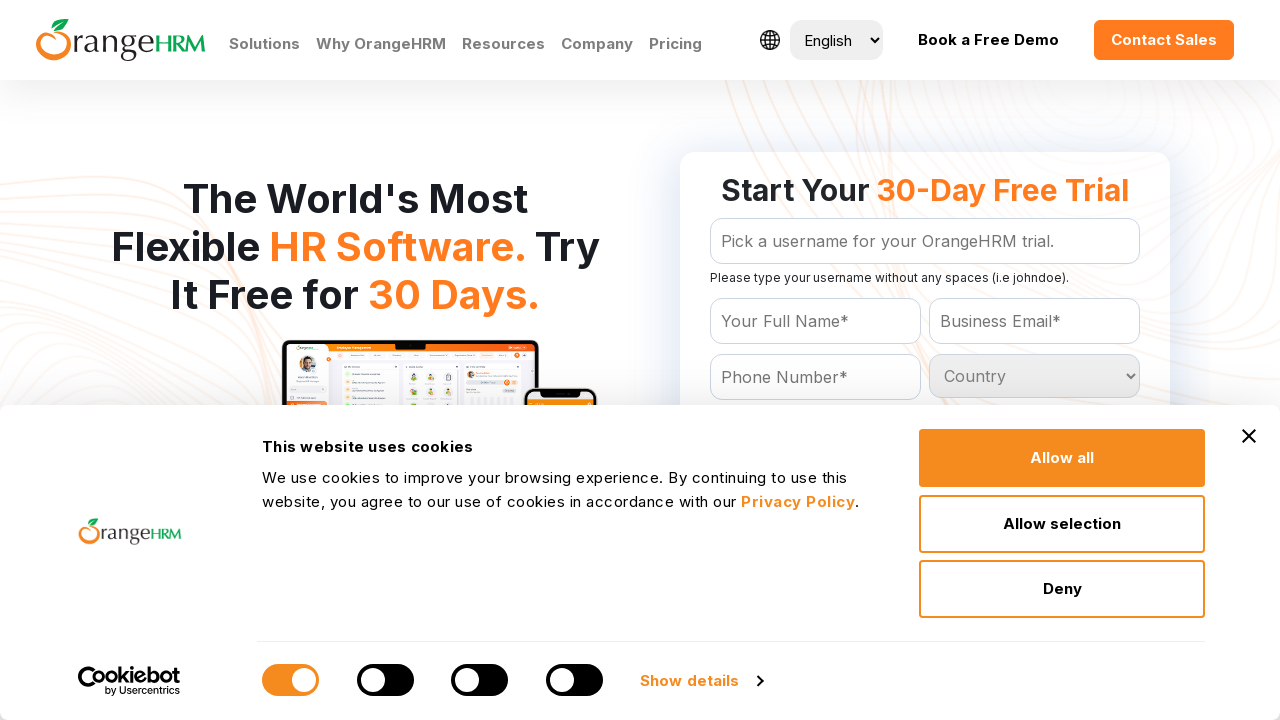

Inspected dropdown option: Hungary
	
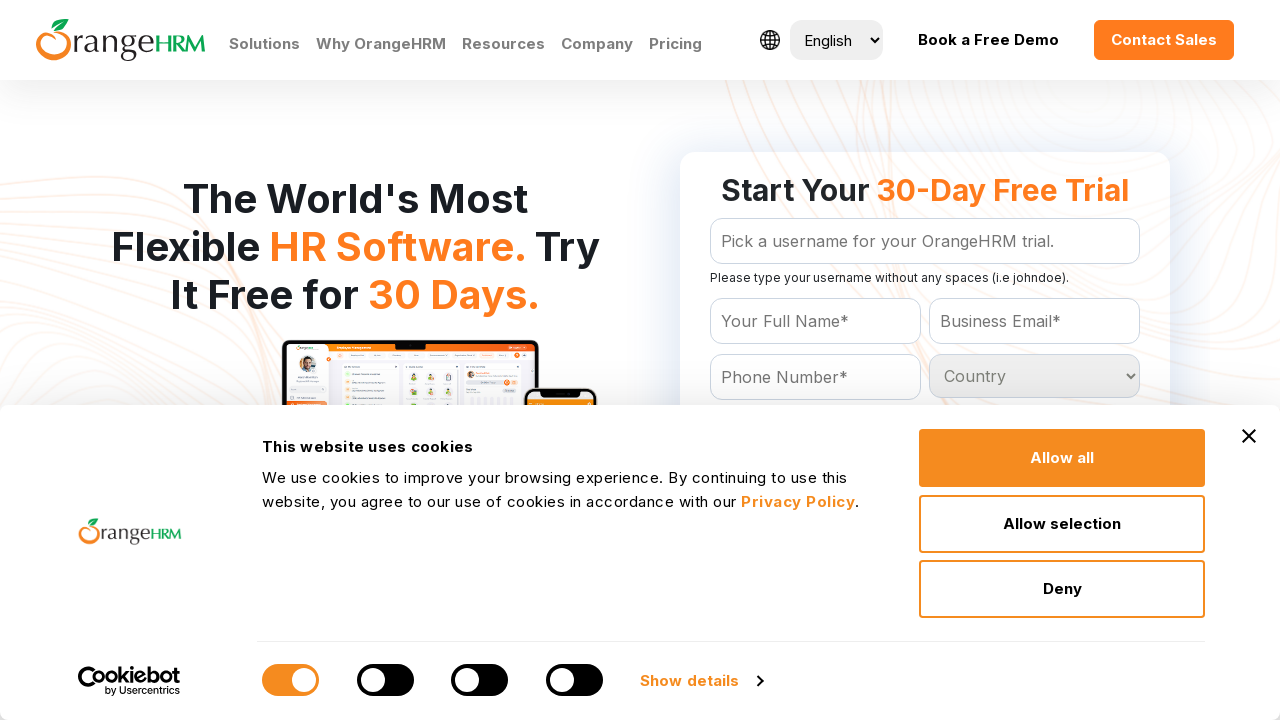

Inspected dropdown option: Iceland
	
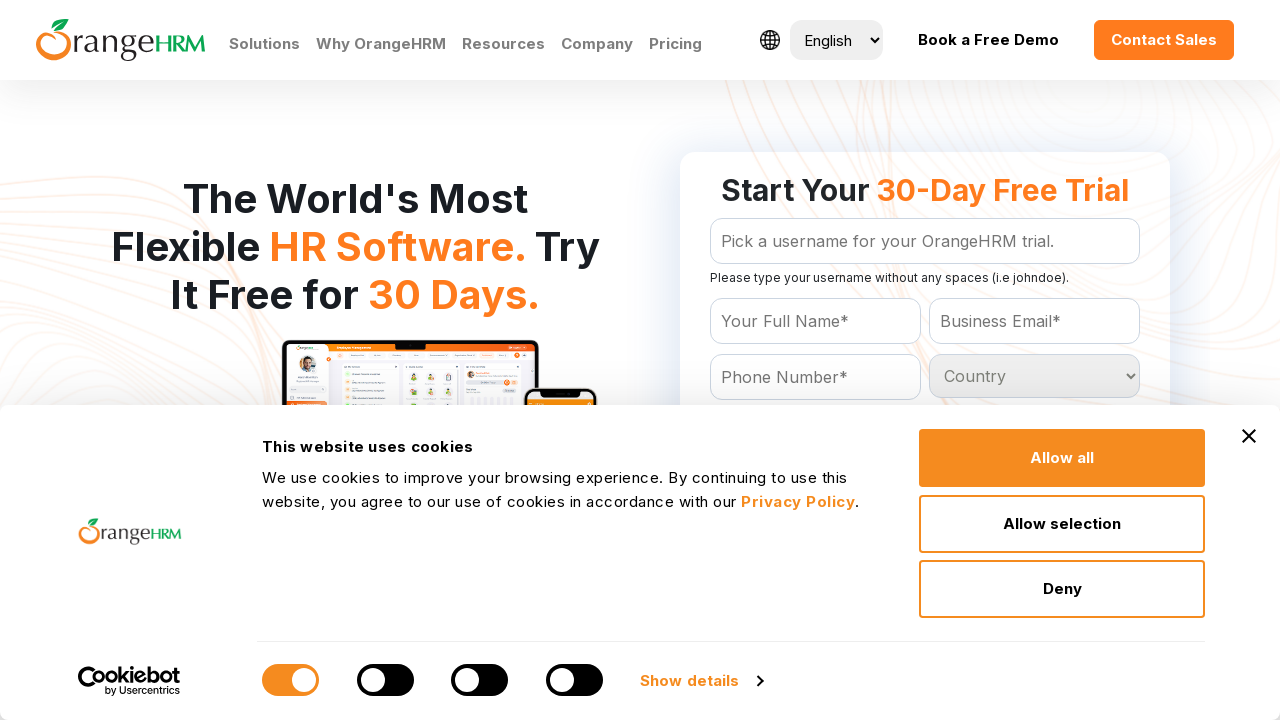

Inspected dropdown option: India
	
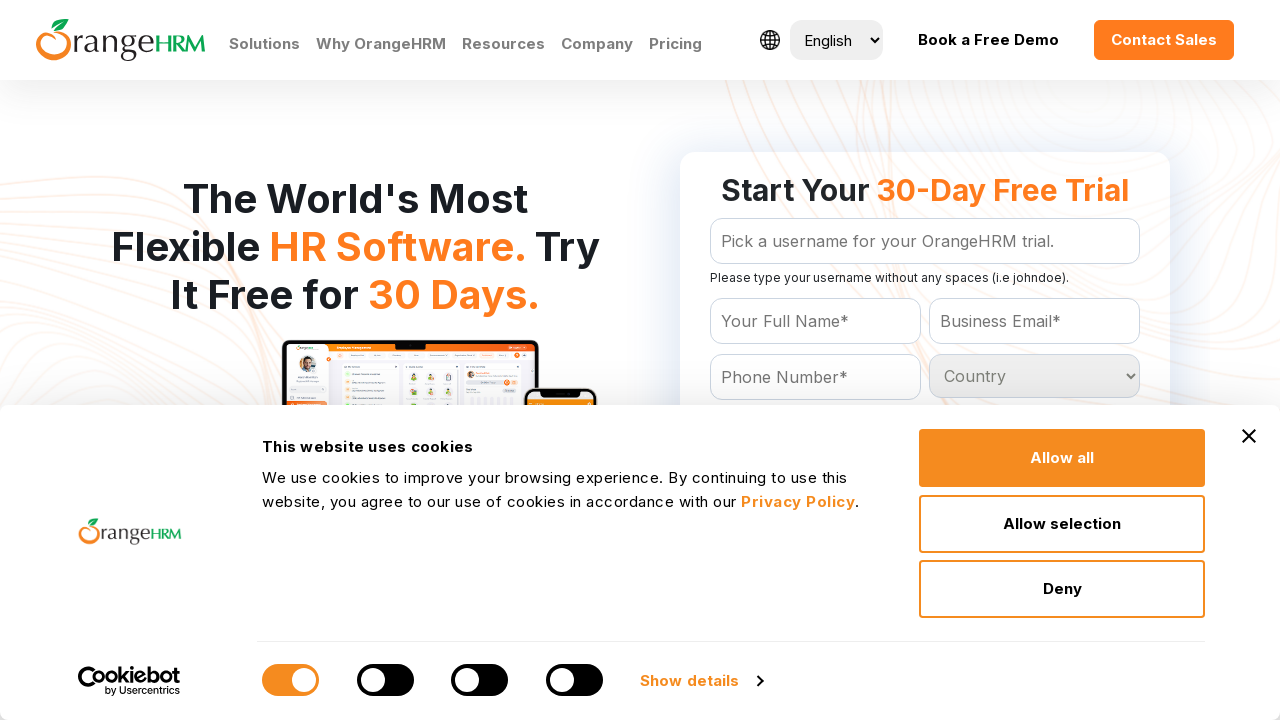

Inspected dropdown option: Indonesia
	
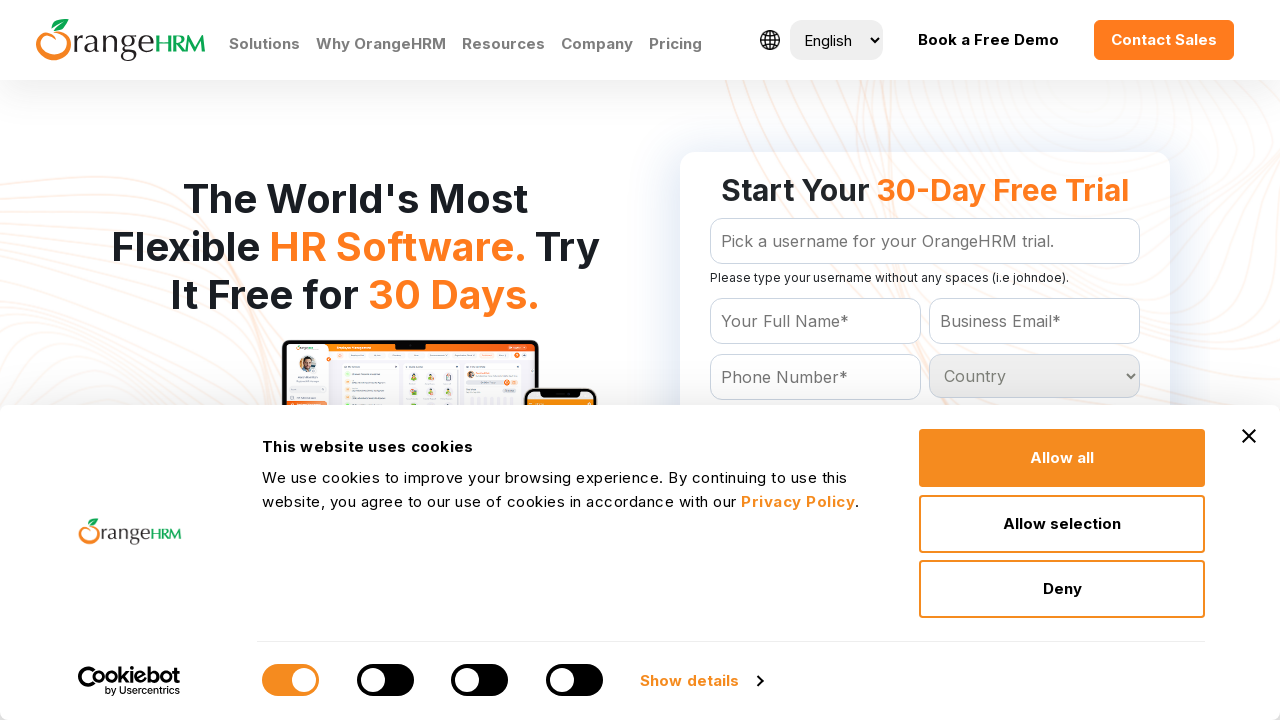

Inspected dropdown option: Iran
	
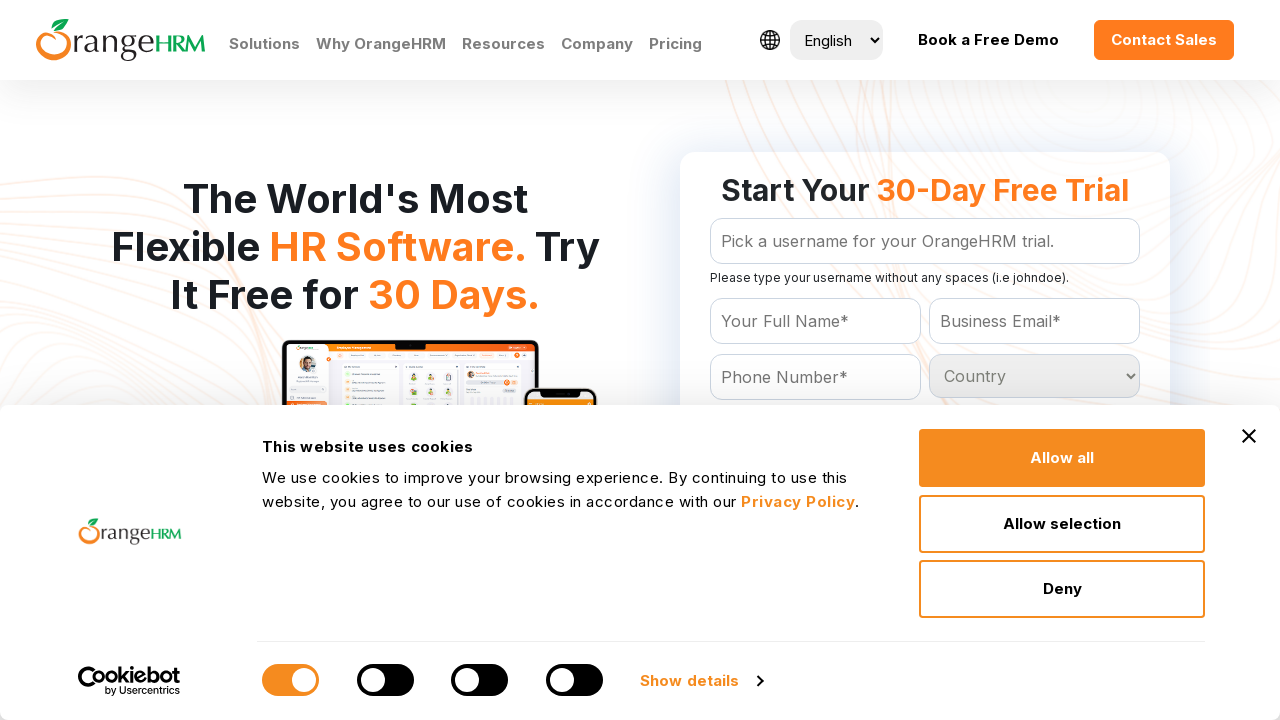

Inspected dropdown option: Iraq
	
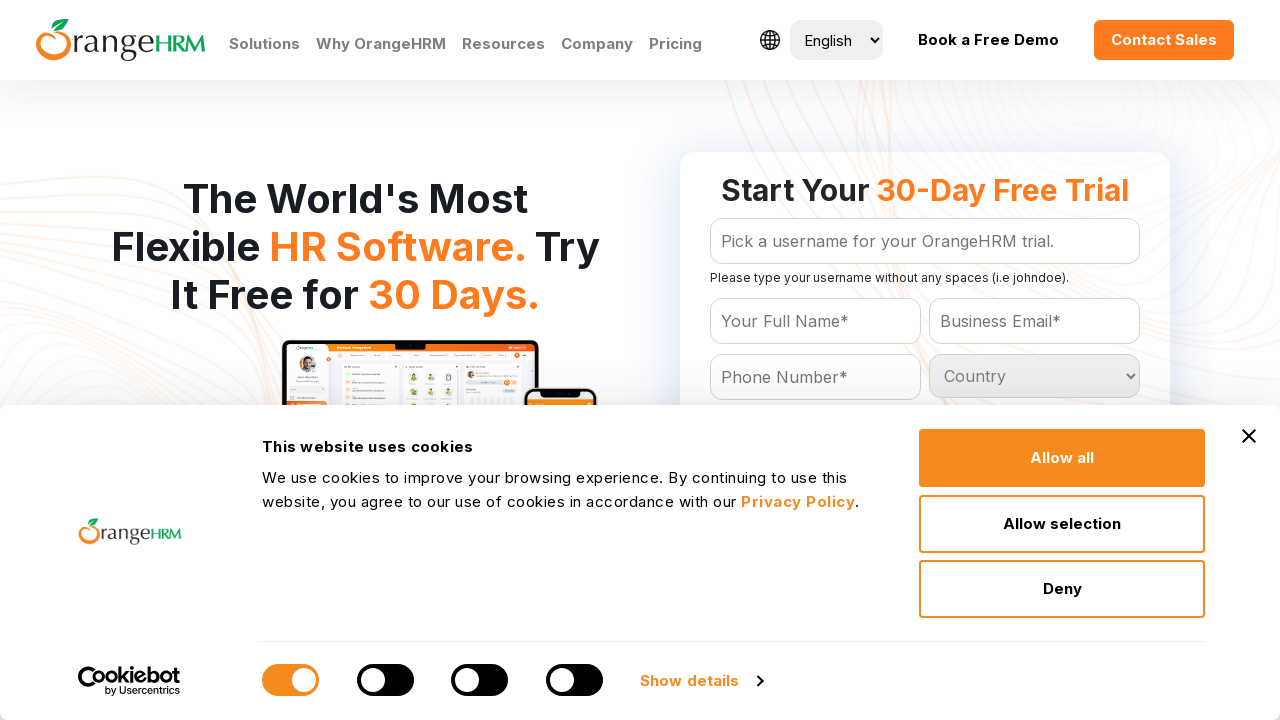

Inspected dropdown option: Ireland
	
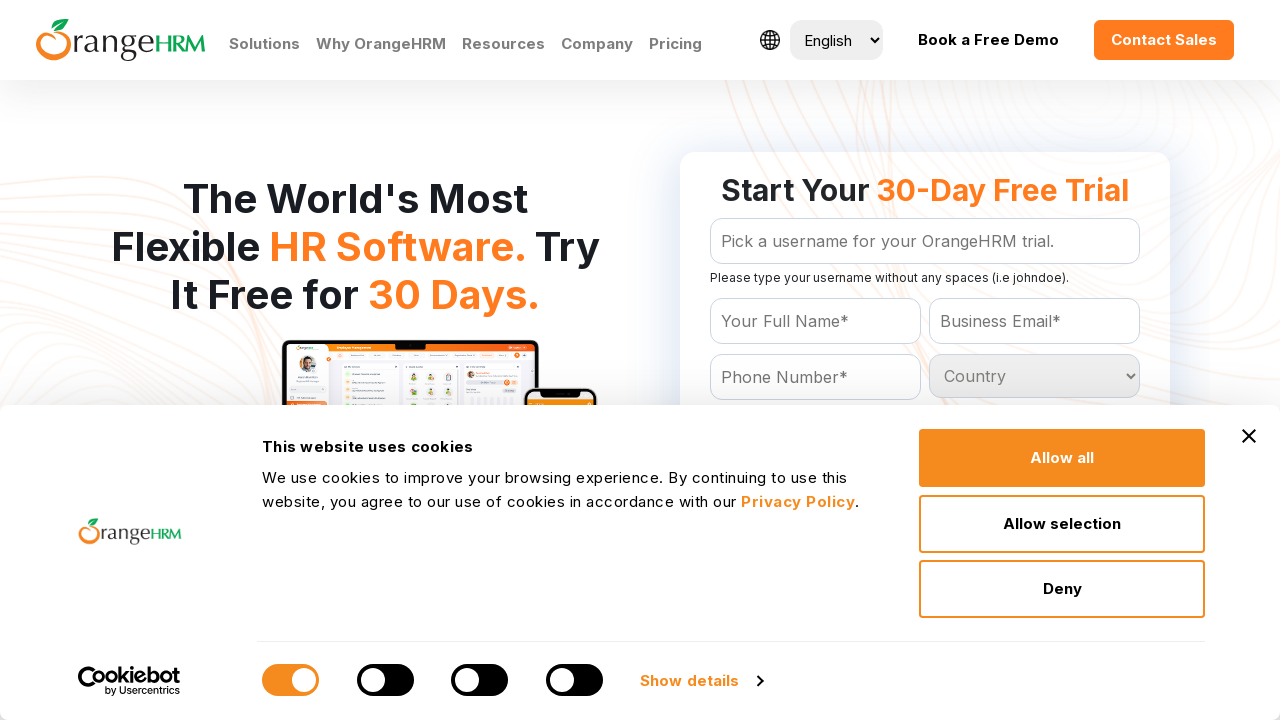

Inspected dropdown option: Israel
	
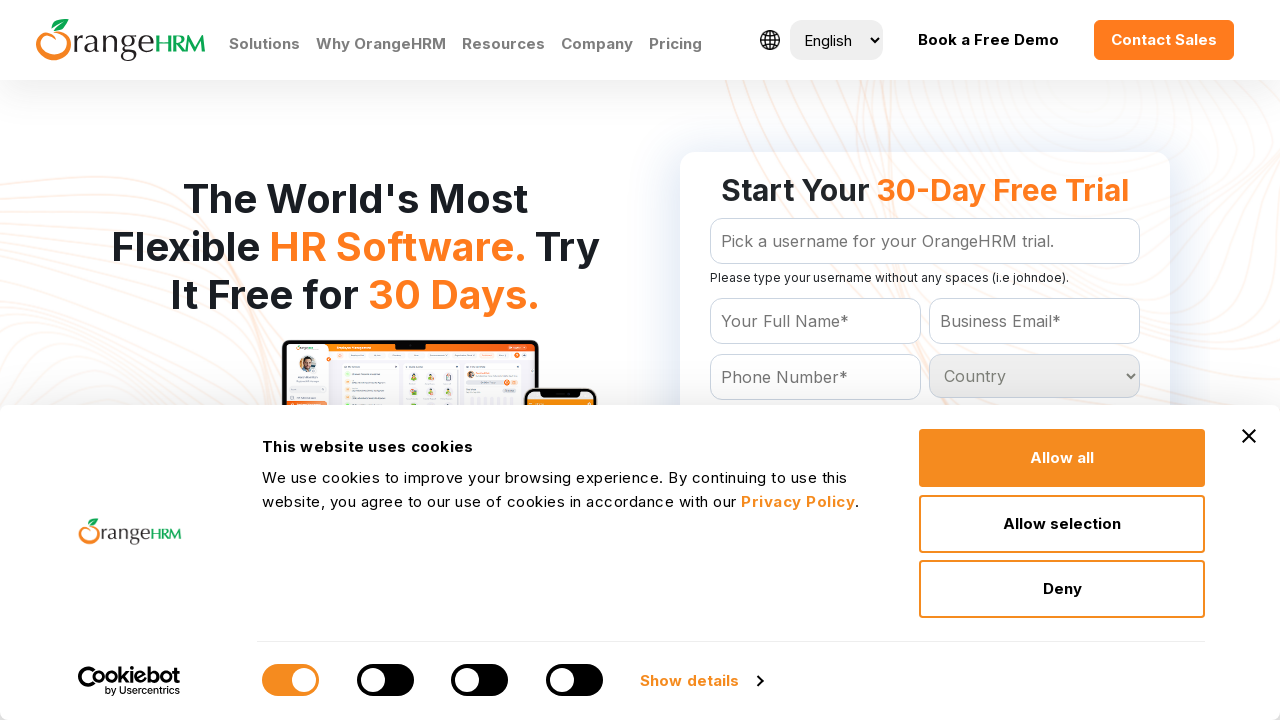

Inspected dropdown option: Italy
	
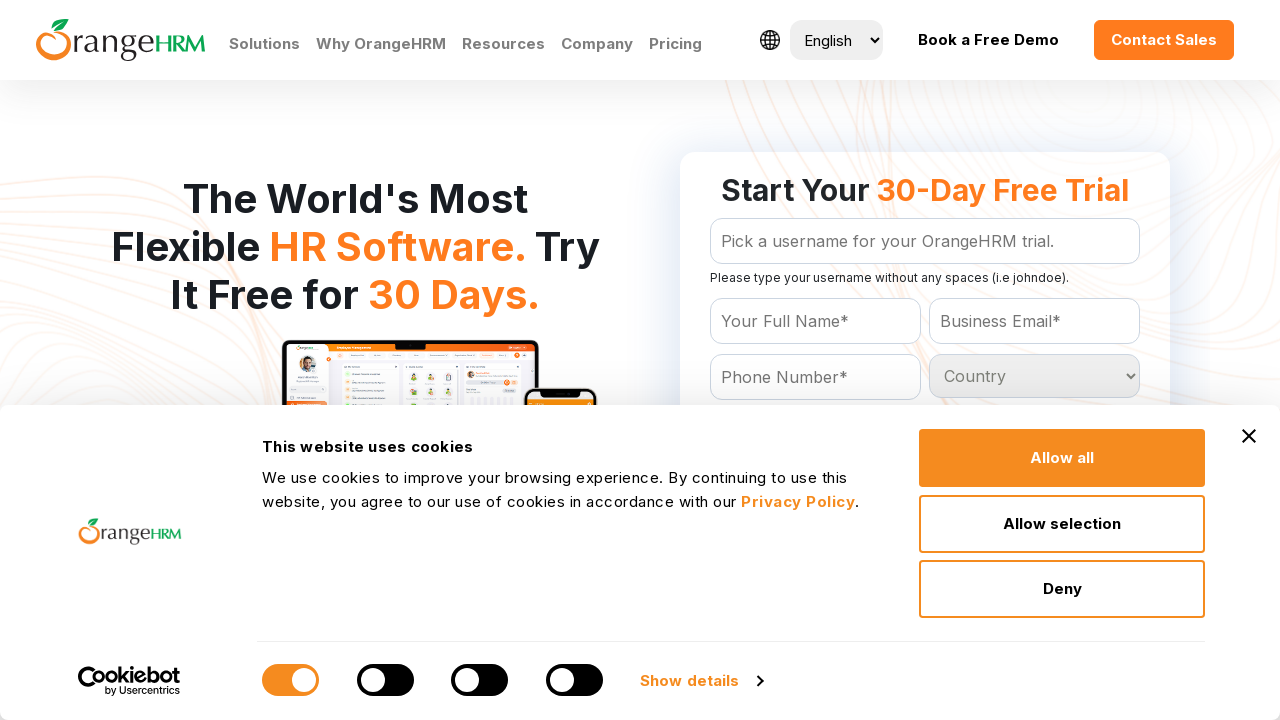

Inspected dropdown option: Jamaica
	
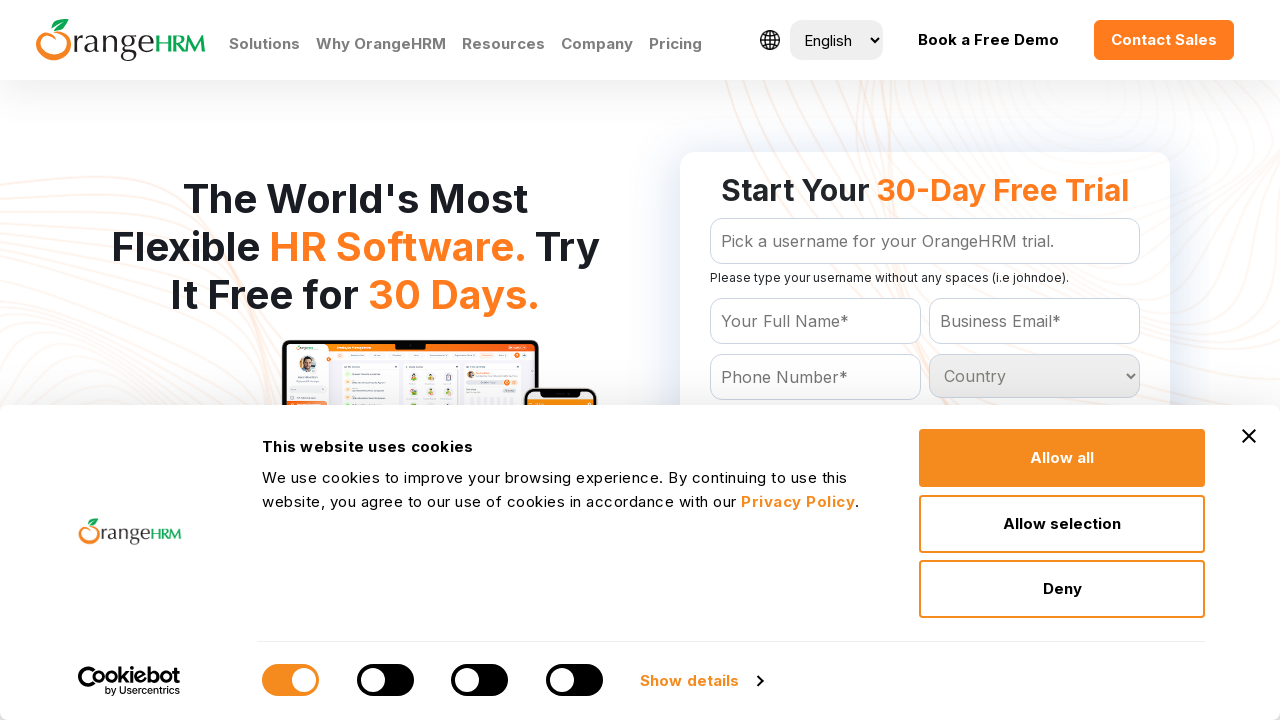

Inspected dropdown option: Japan
	
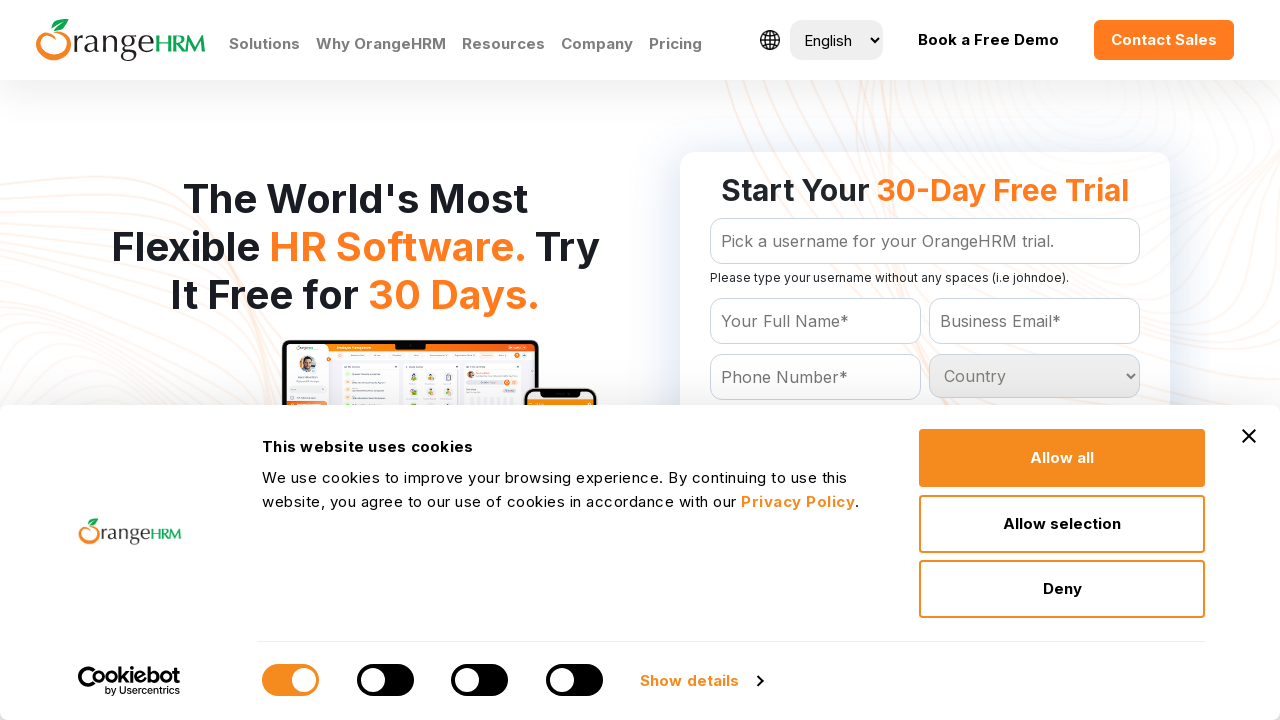

Inspected dropdown option: Jordan
	
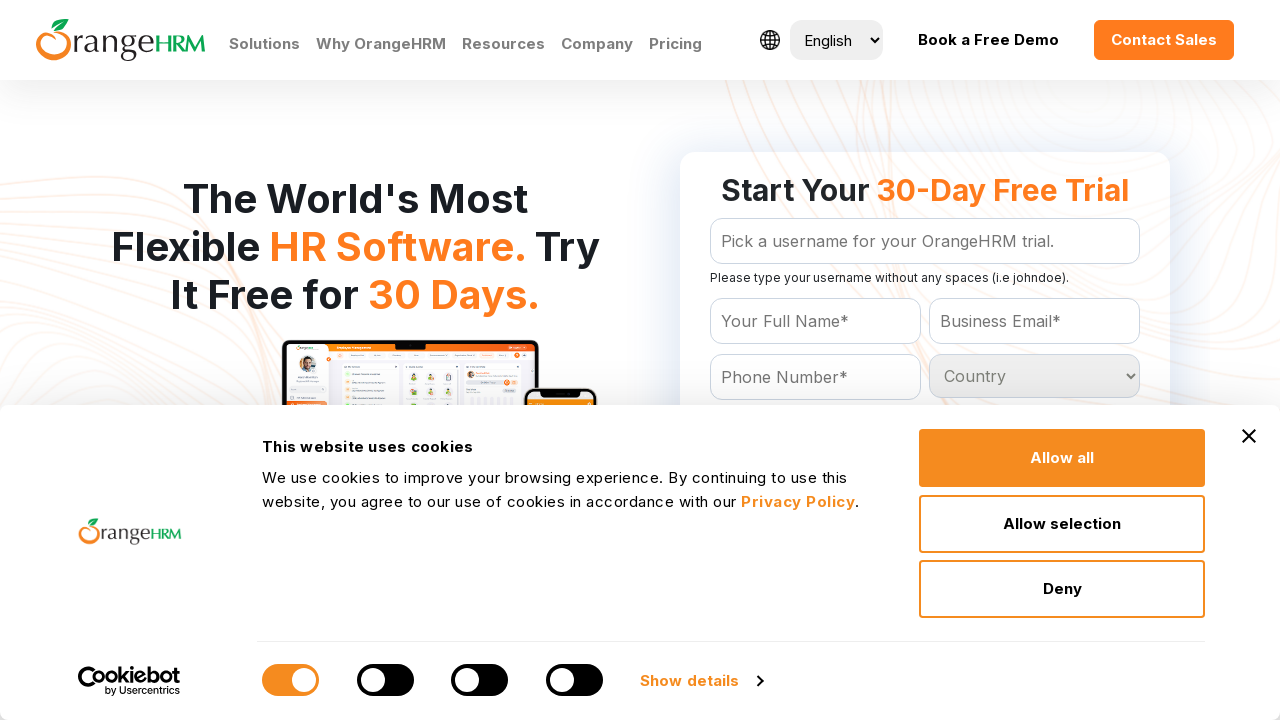

Inspected dropdown option: Kazakhstan
	
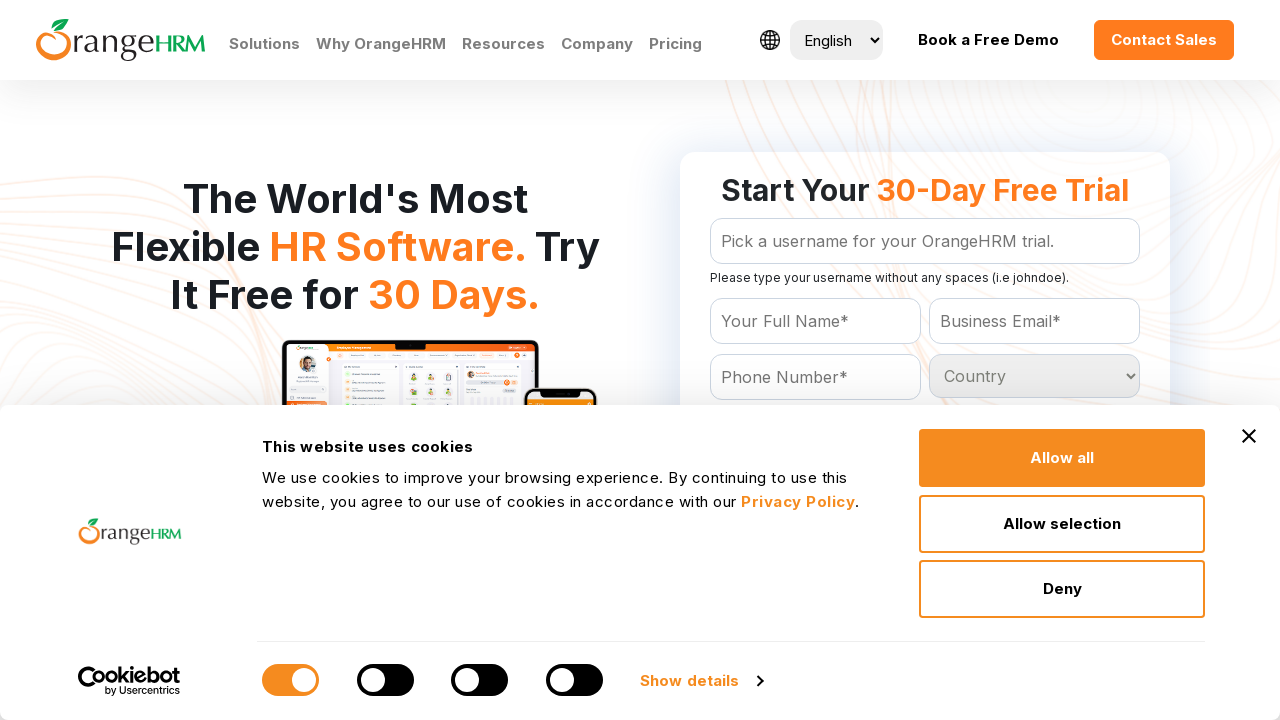

Inspected dropdown option: Kenya
	
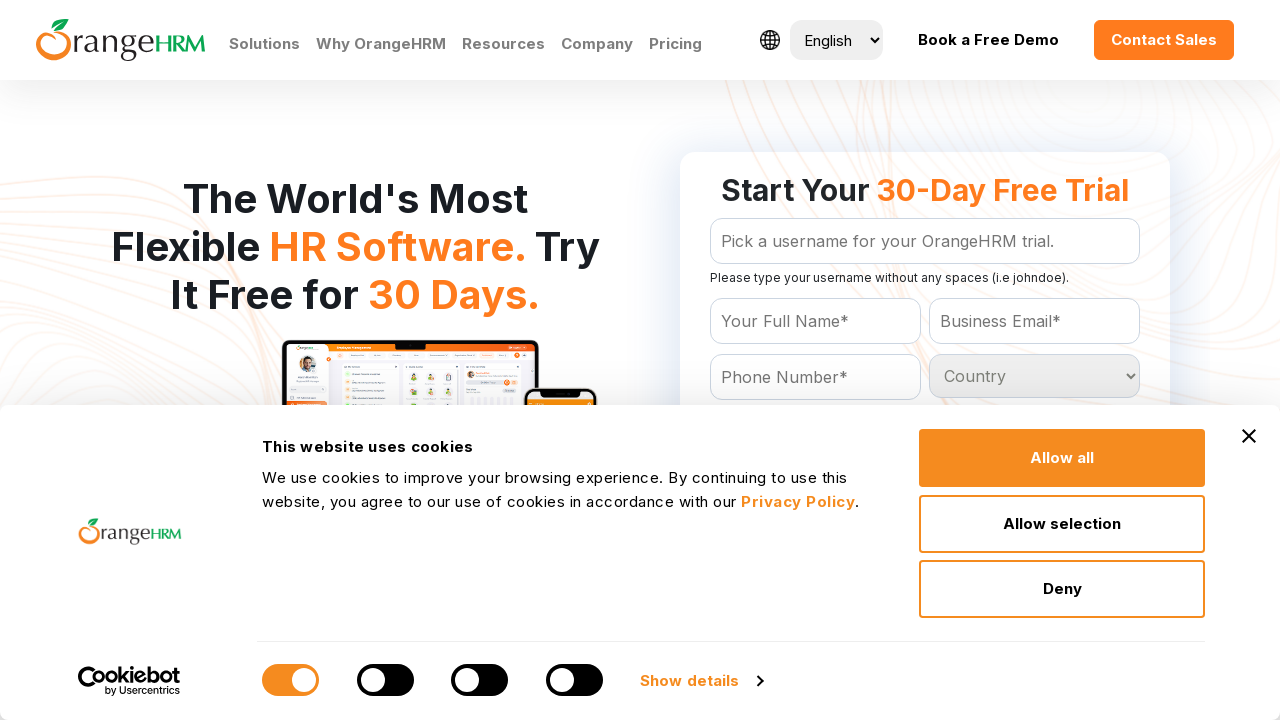

Inspected dropdown option: Kiribati
	
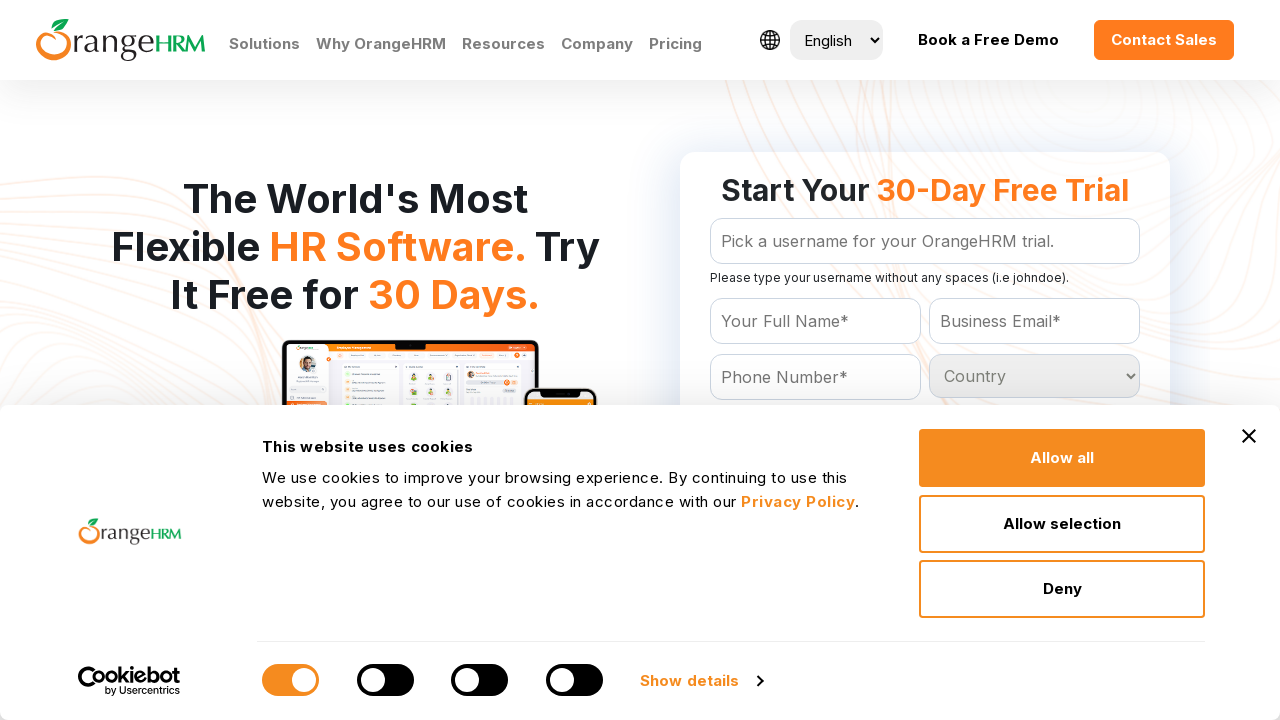

Inspected dropdown option: North Korea
	
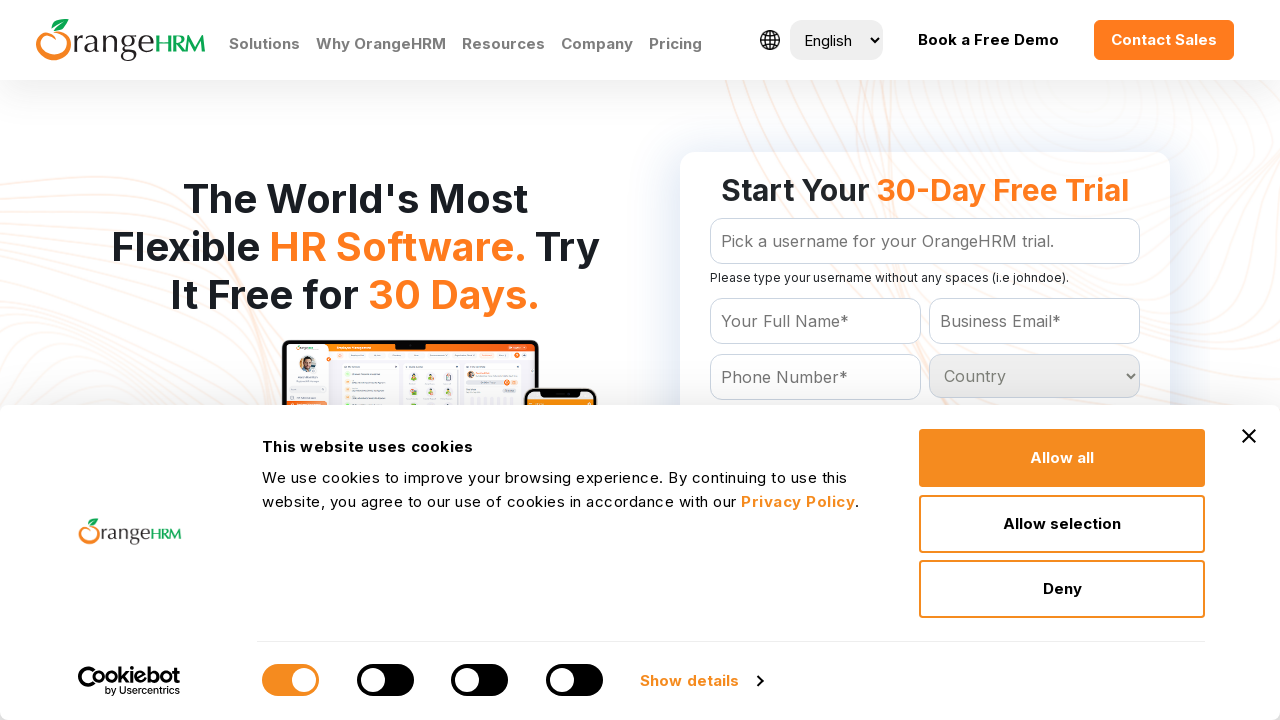

Inspected dropdown option: South Korea
	
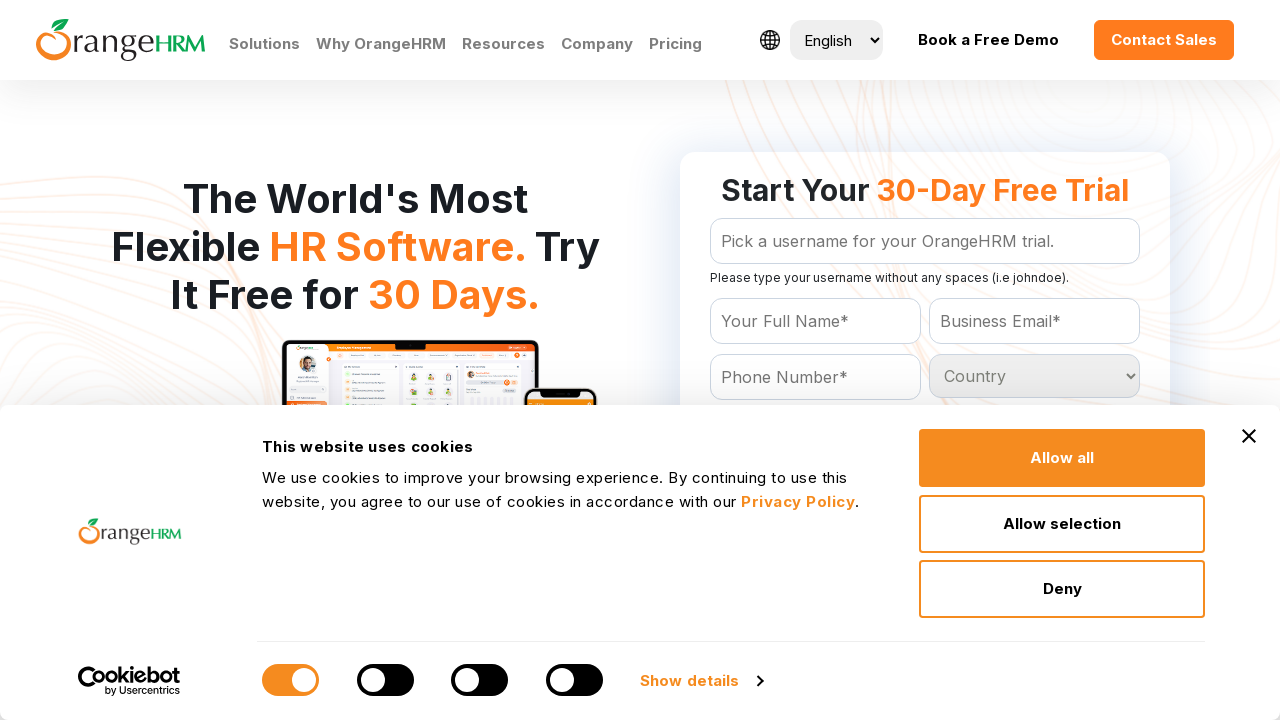

Inspected dropdown option: Kuwait
	
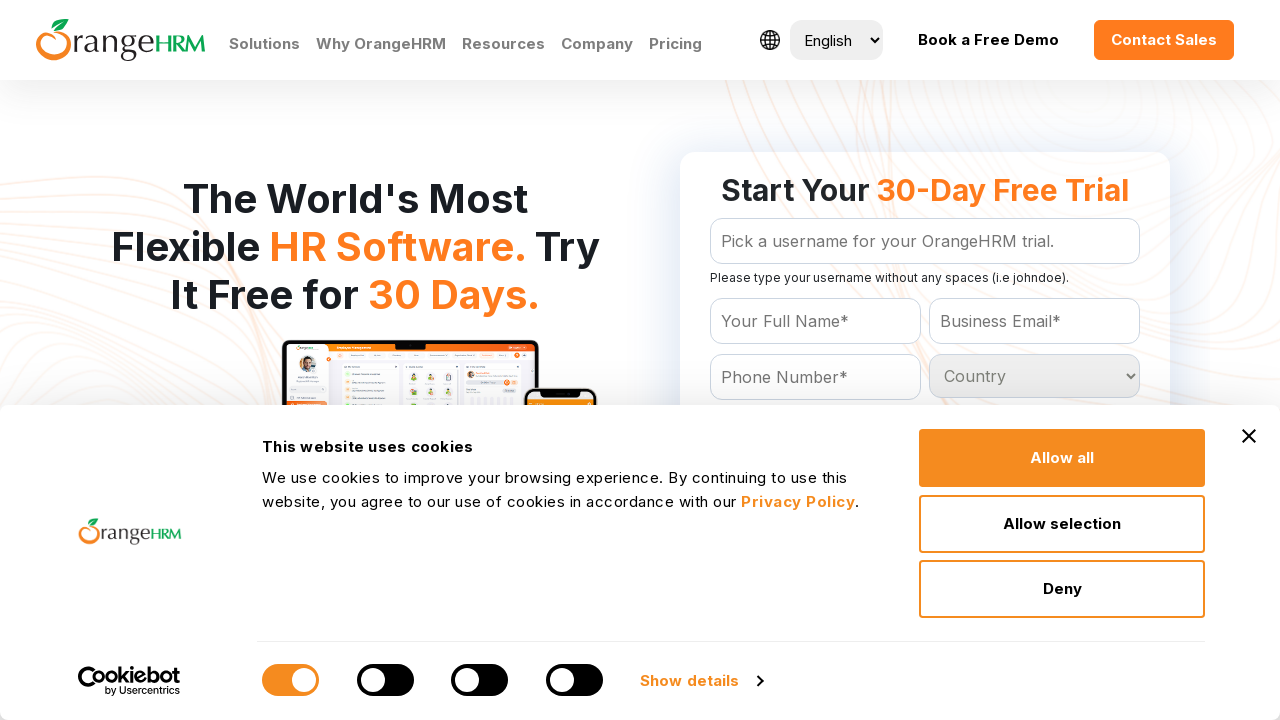

Inspected dropdown option: Kyrgyzstan
	
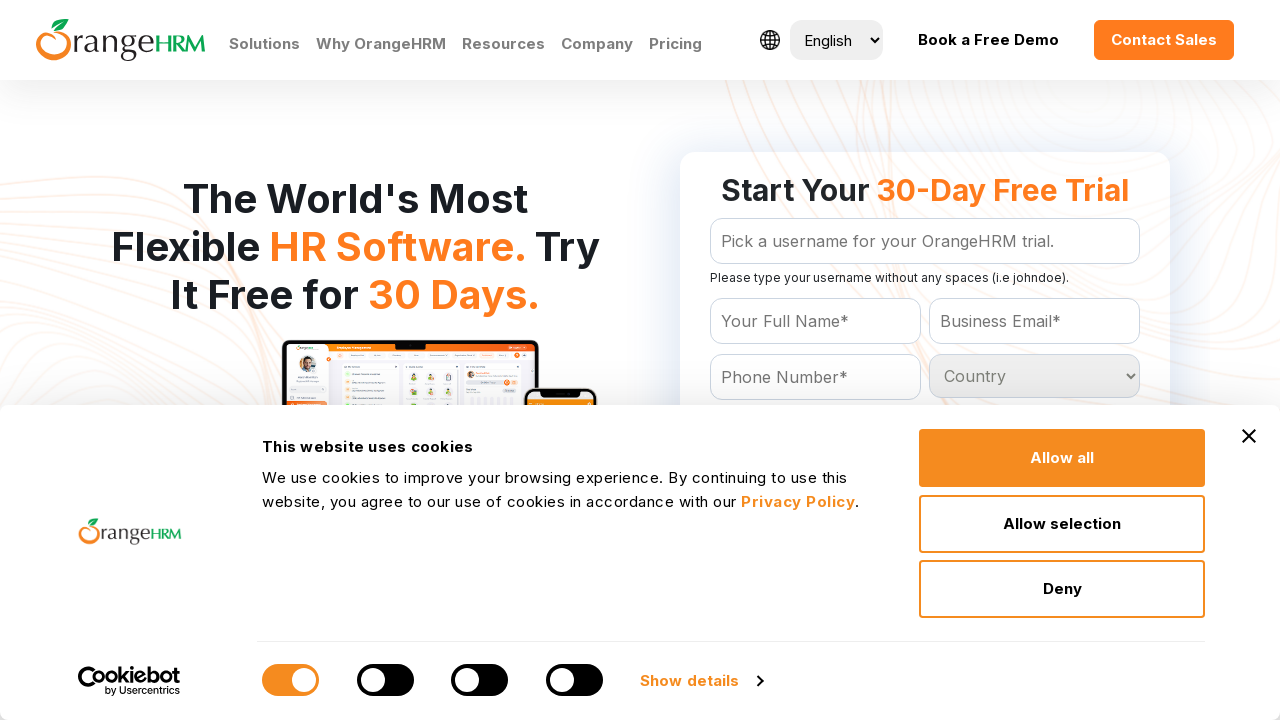

Inspected dropdown option: Laos
	
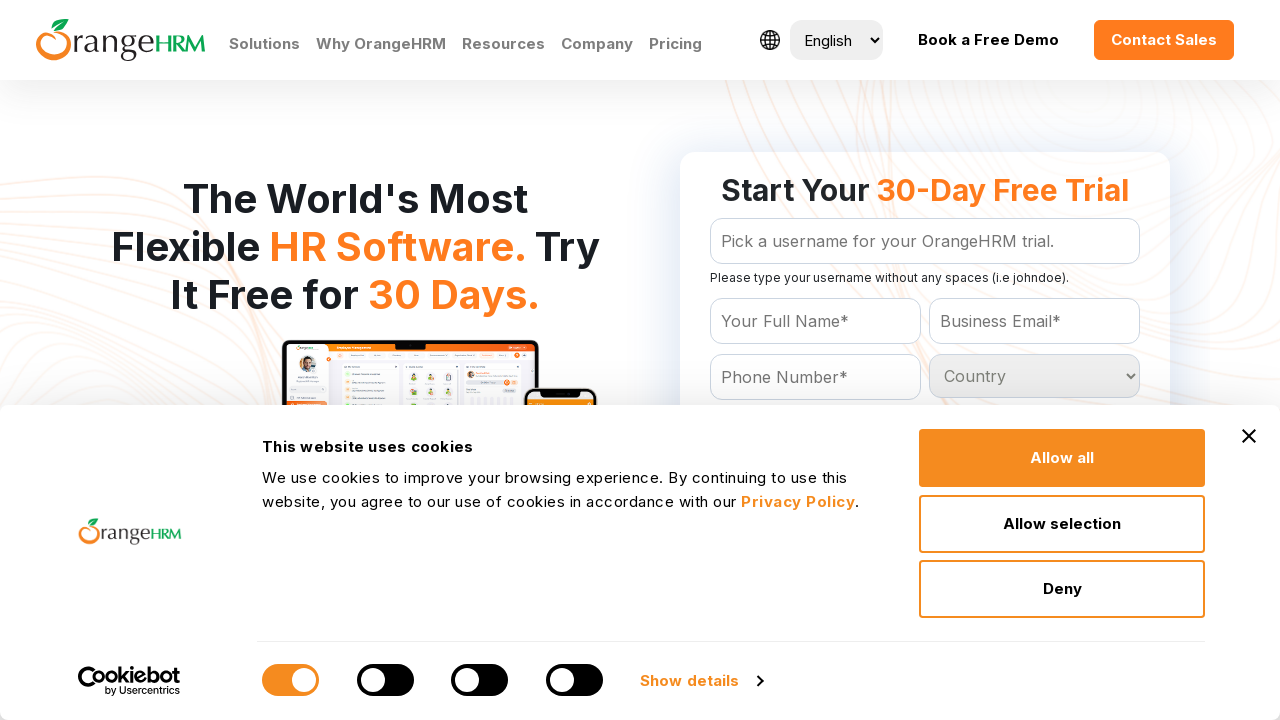

Inspected dropdown option: Latvia
	
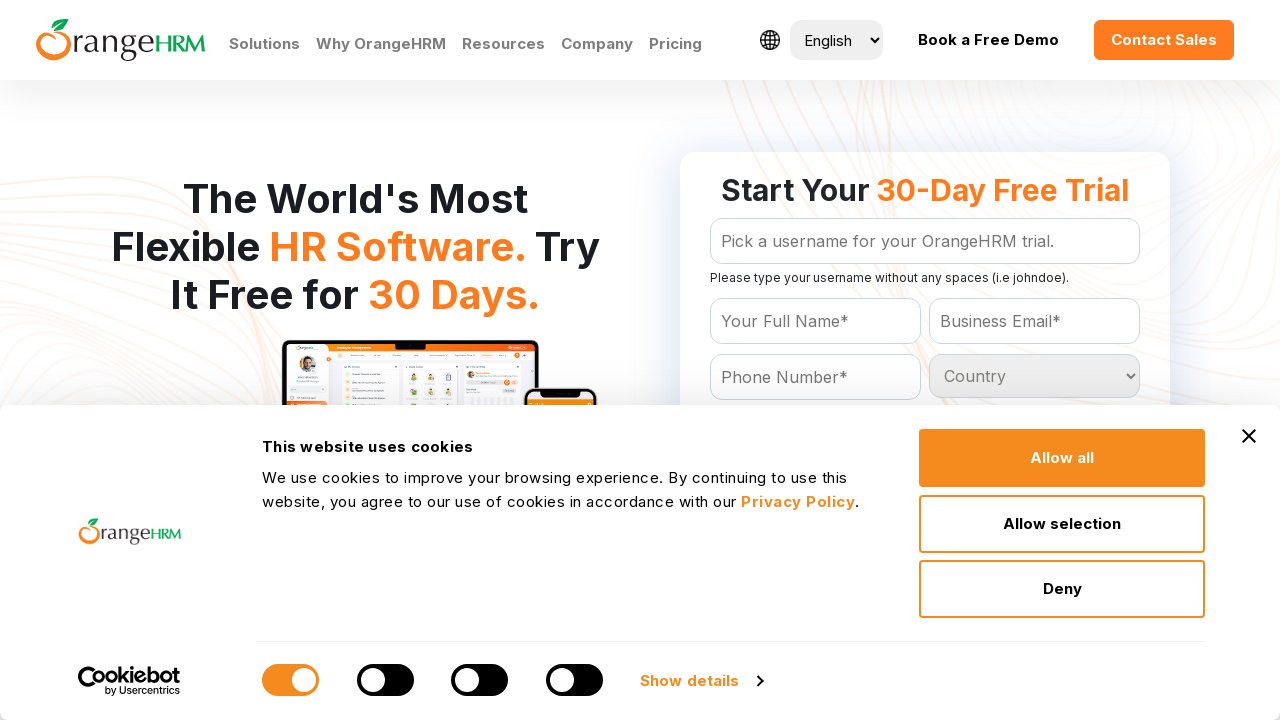

Inspected dropdown option: Lebanon
	
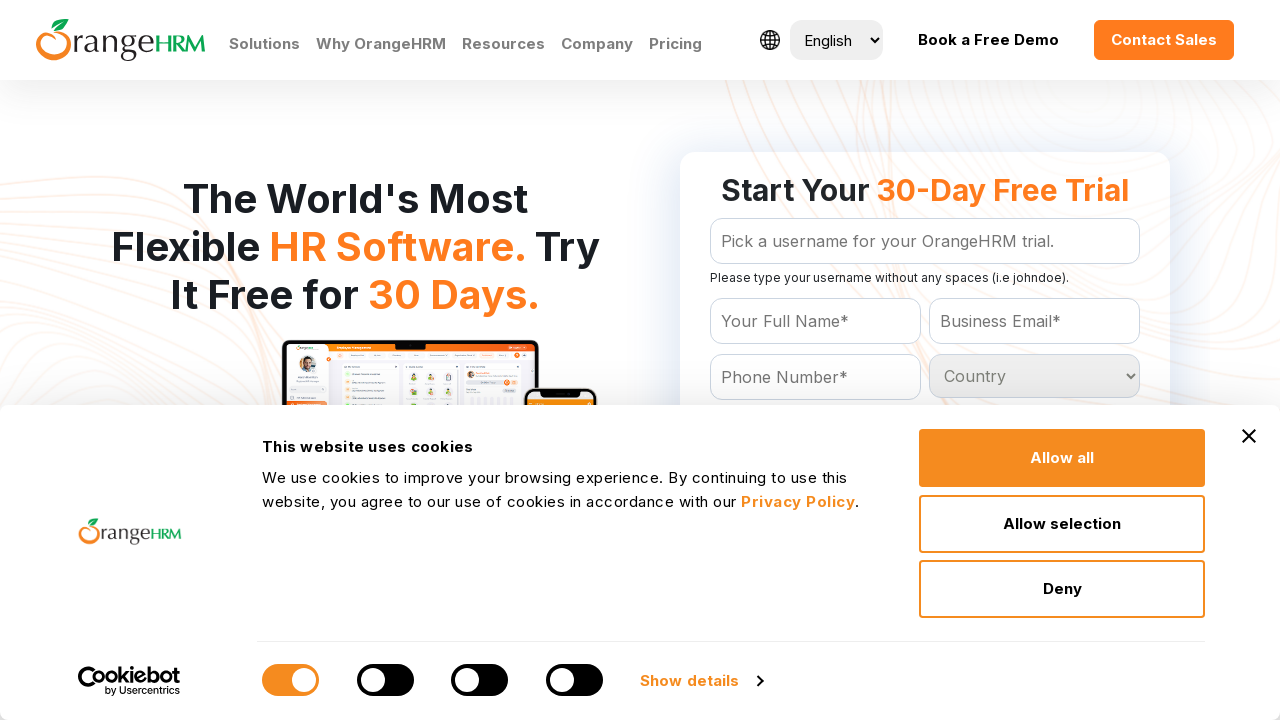

Inspected dropdown option: Lesotho
	
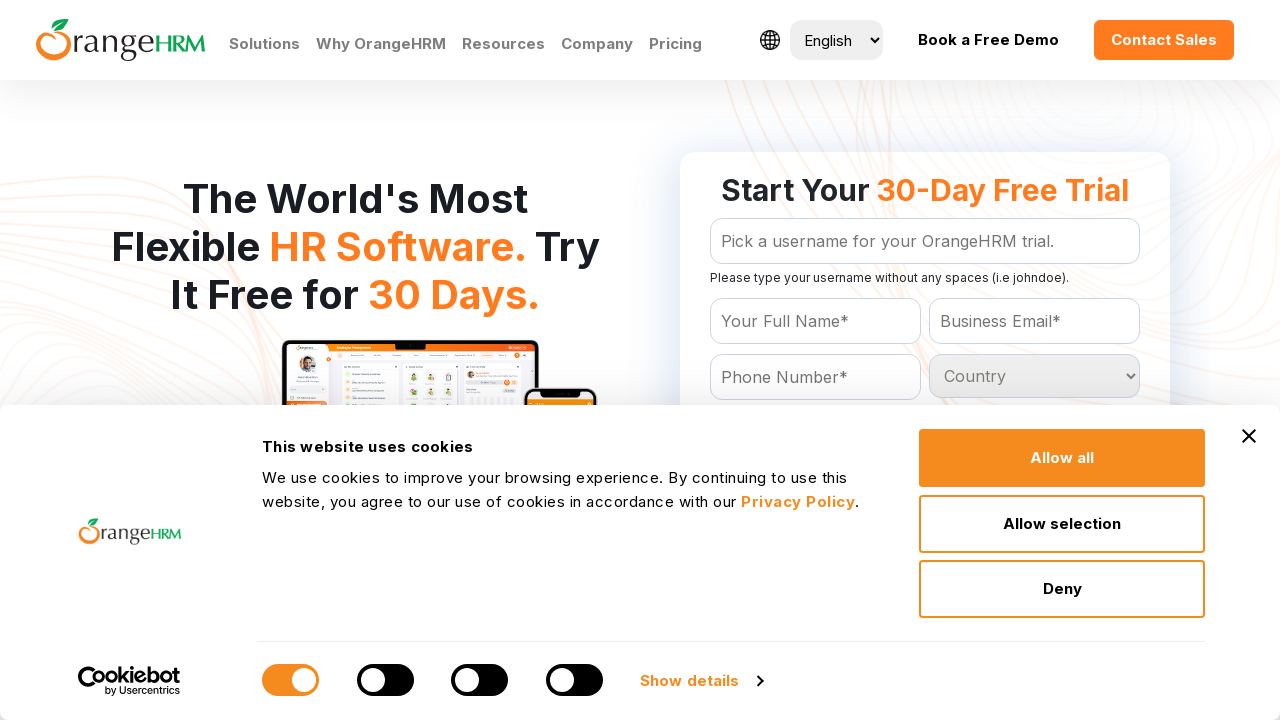

Inspected dropdown option: Liberia
	
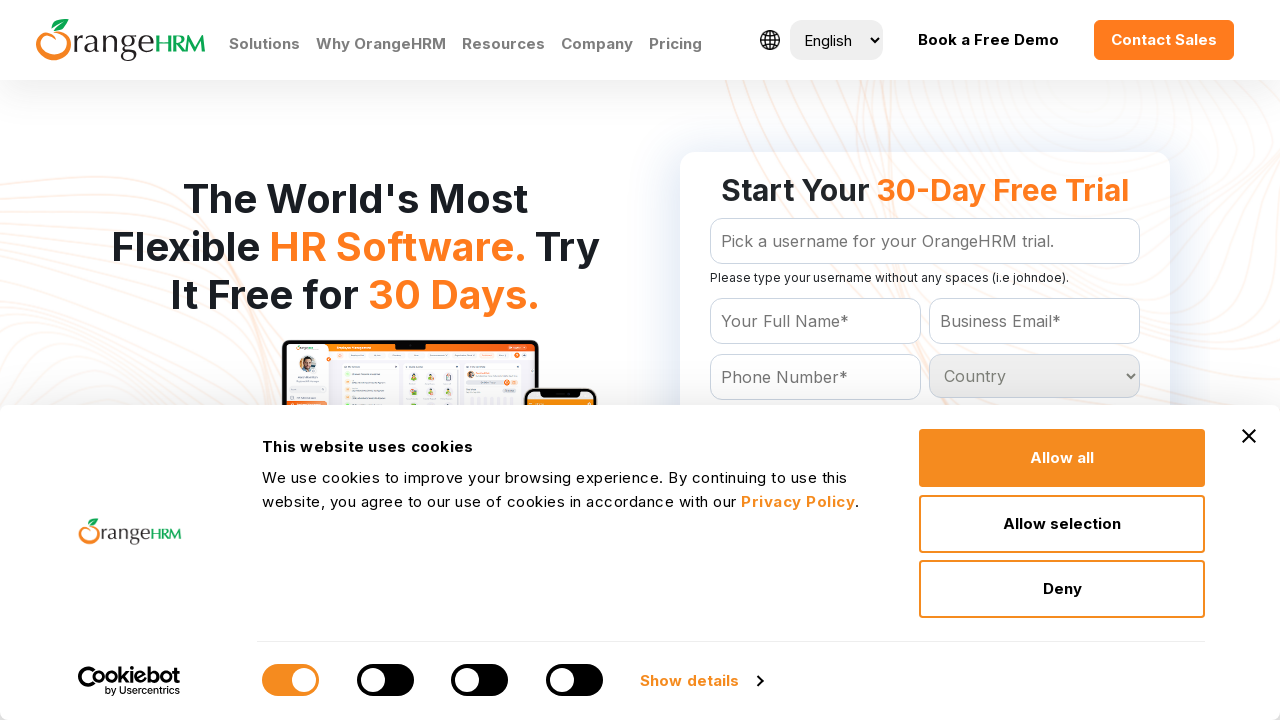

Inspected dropdown option: Libya
	
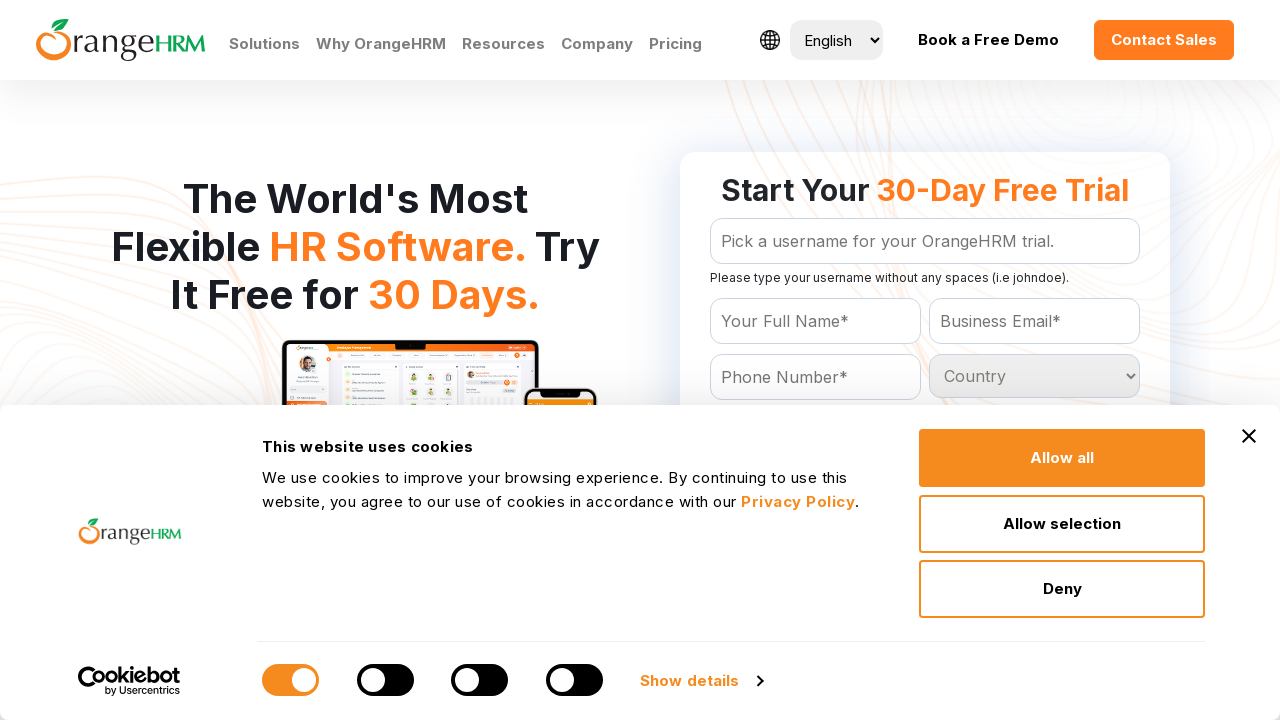

Inspected dropdown option: Liechtenstein
	
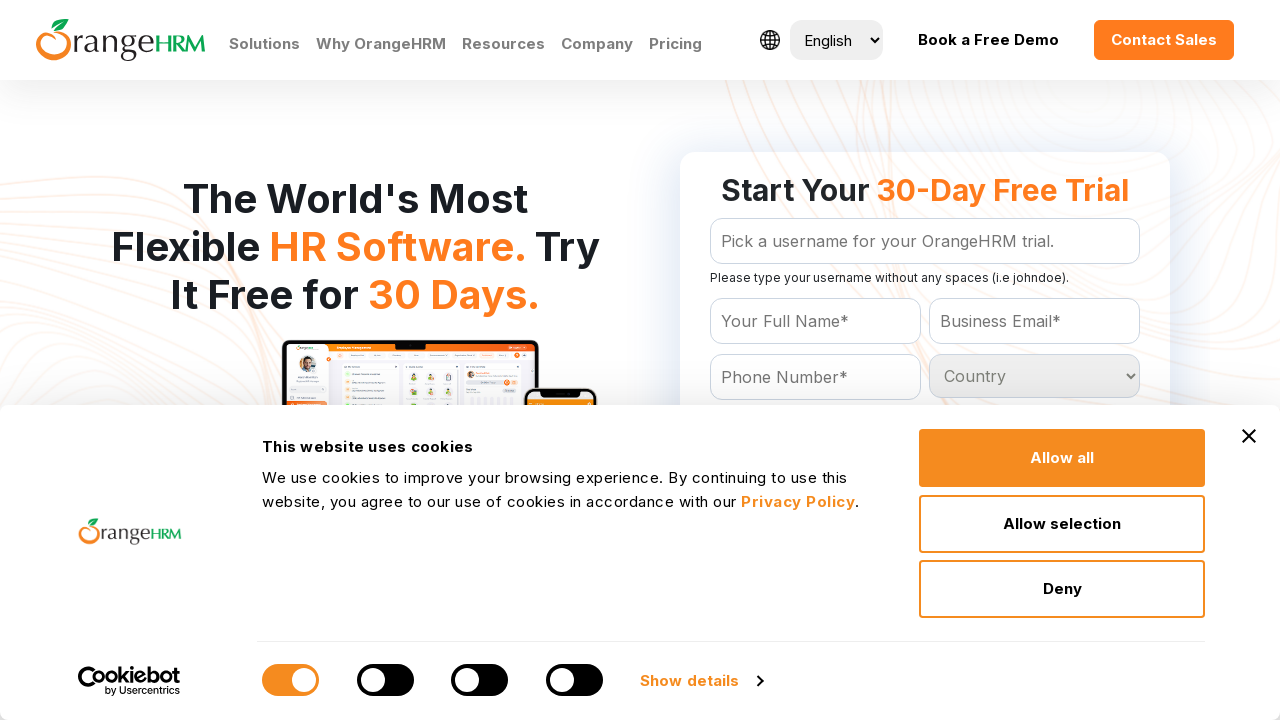

Inspected dropdown option: Lithuania
	
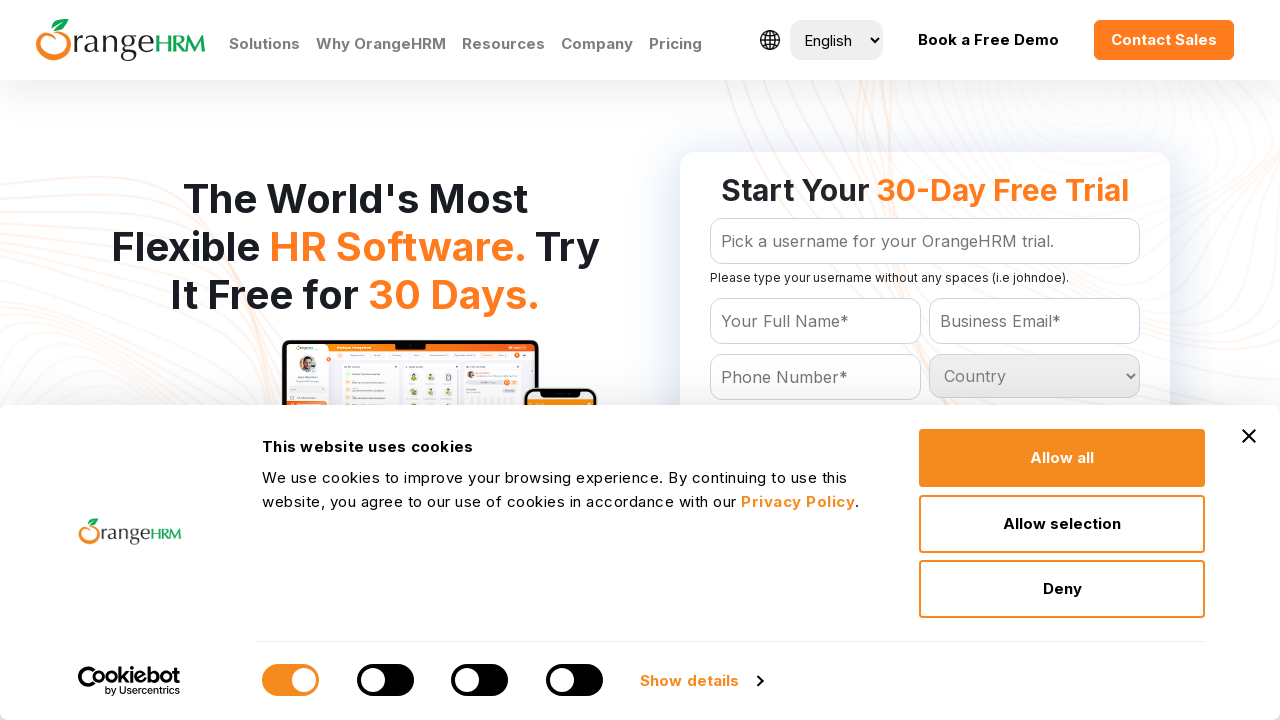

Inspected dropdown option: Luxembourg
	
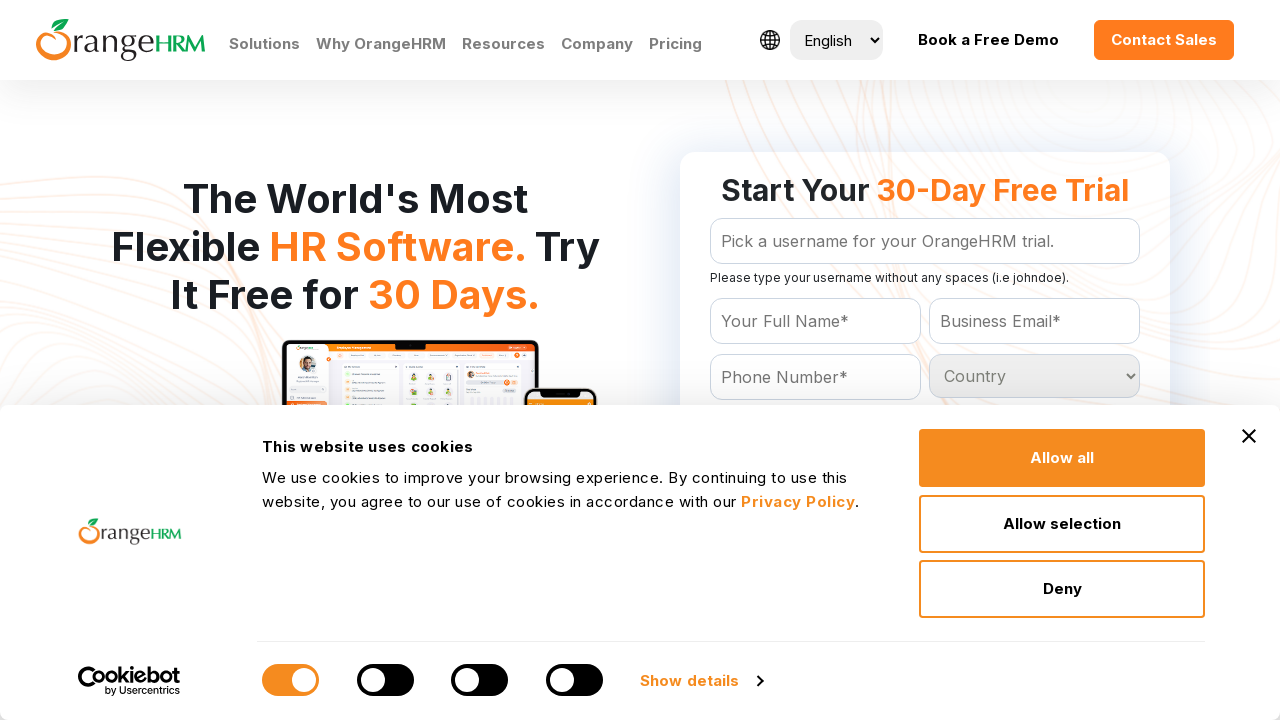

Inspected dropdown option: Macau
	
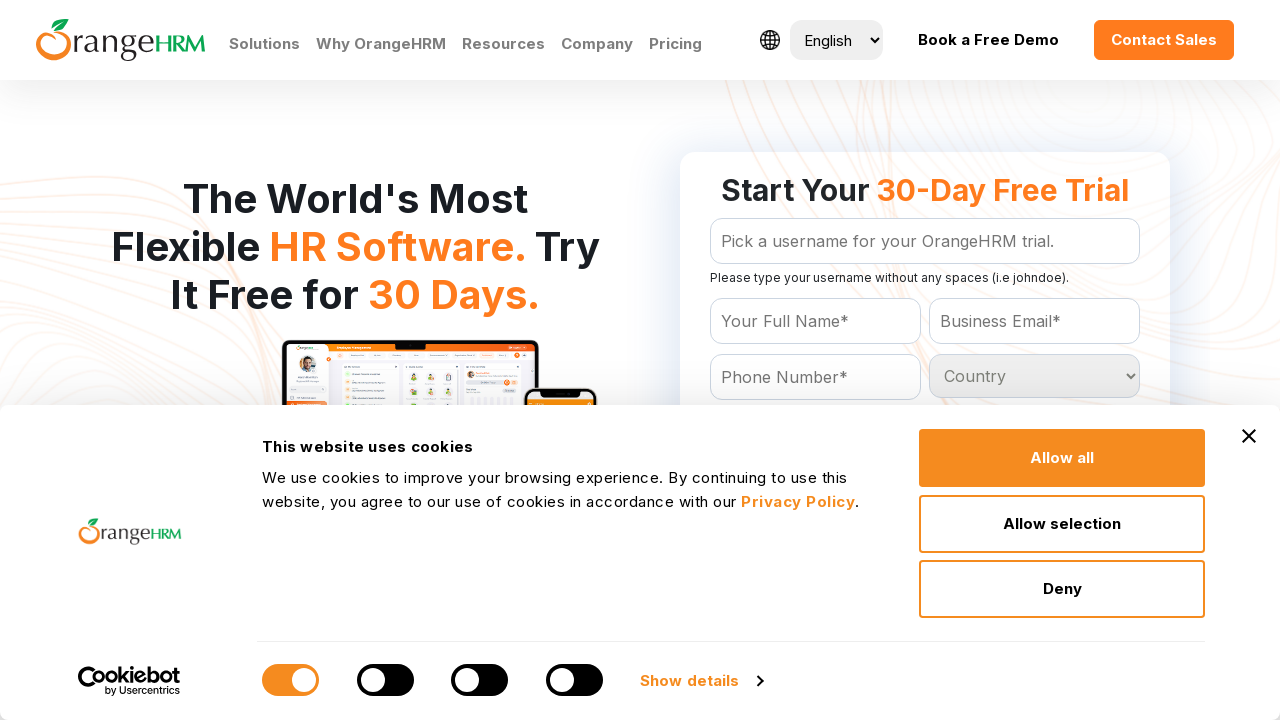

Inspected dropdown option: Macedonia
	
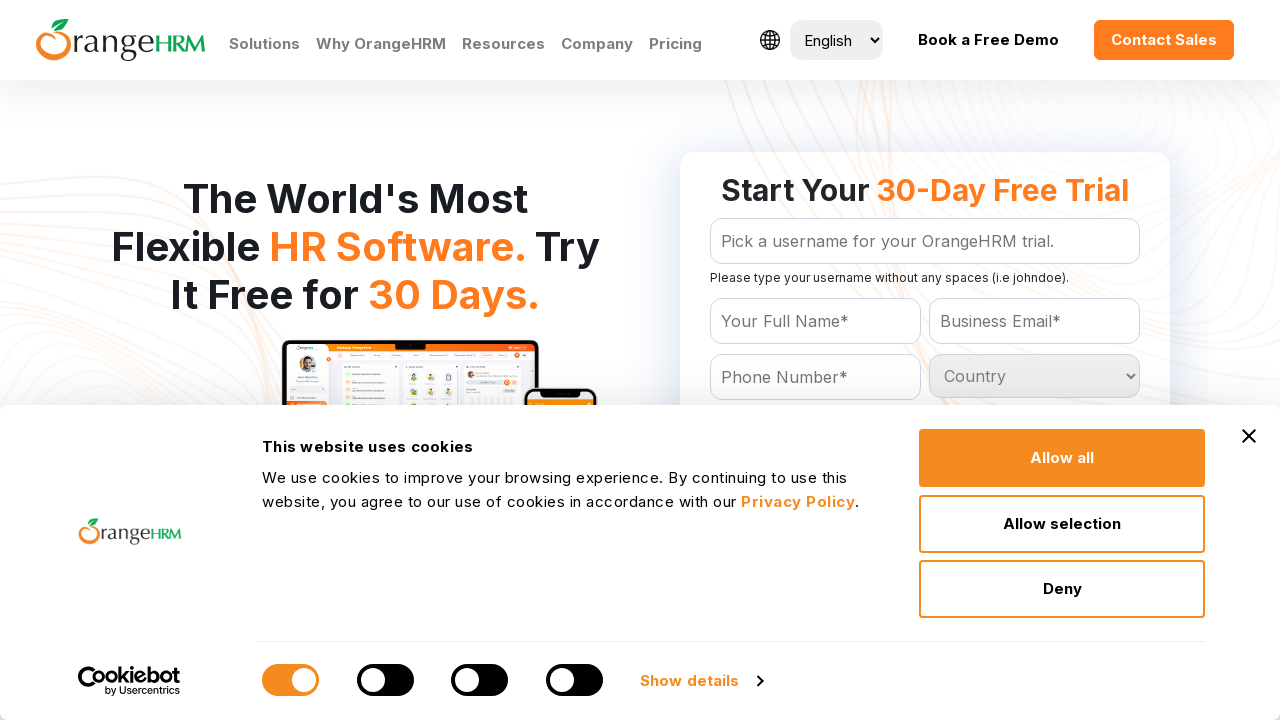

Inspected dropdown option: Madagascar
	
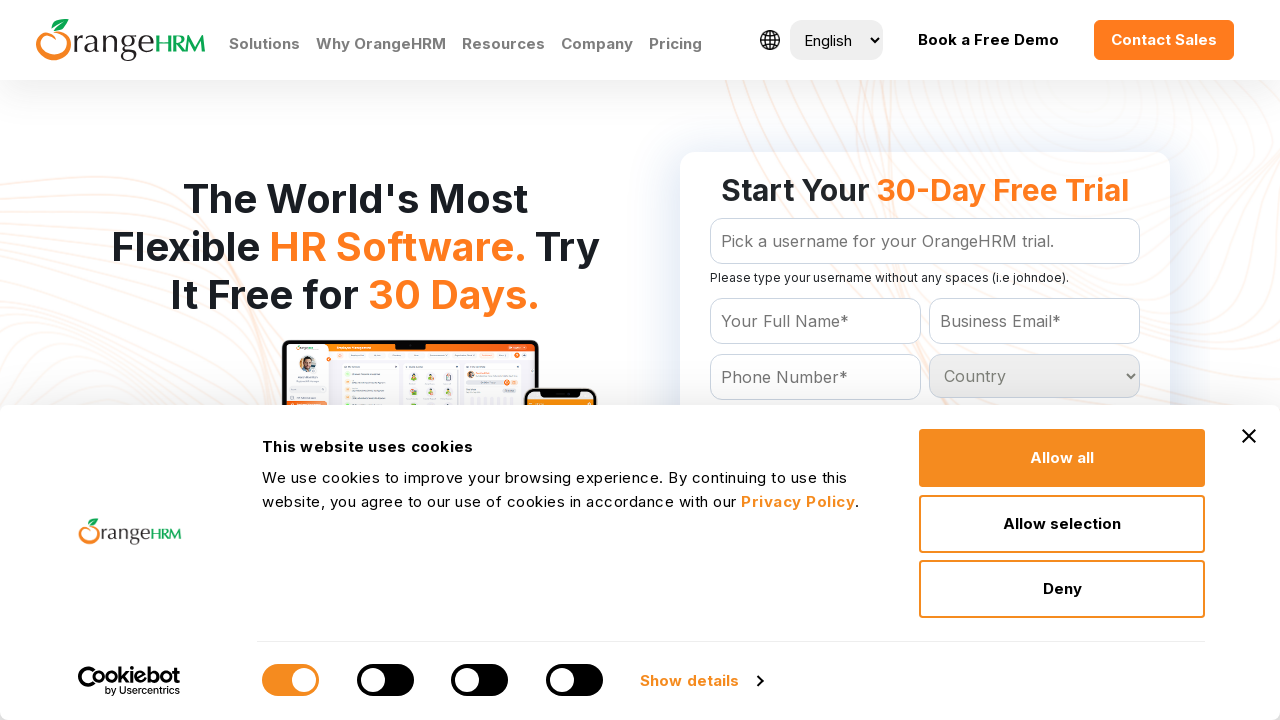

Inspected dropdown option: Malawi
	
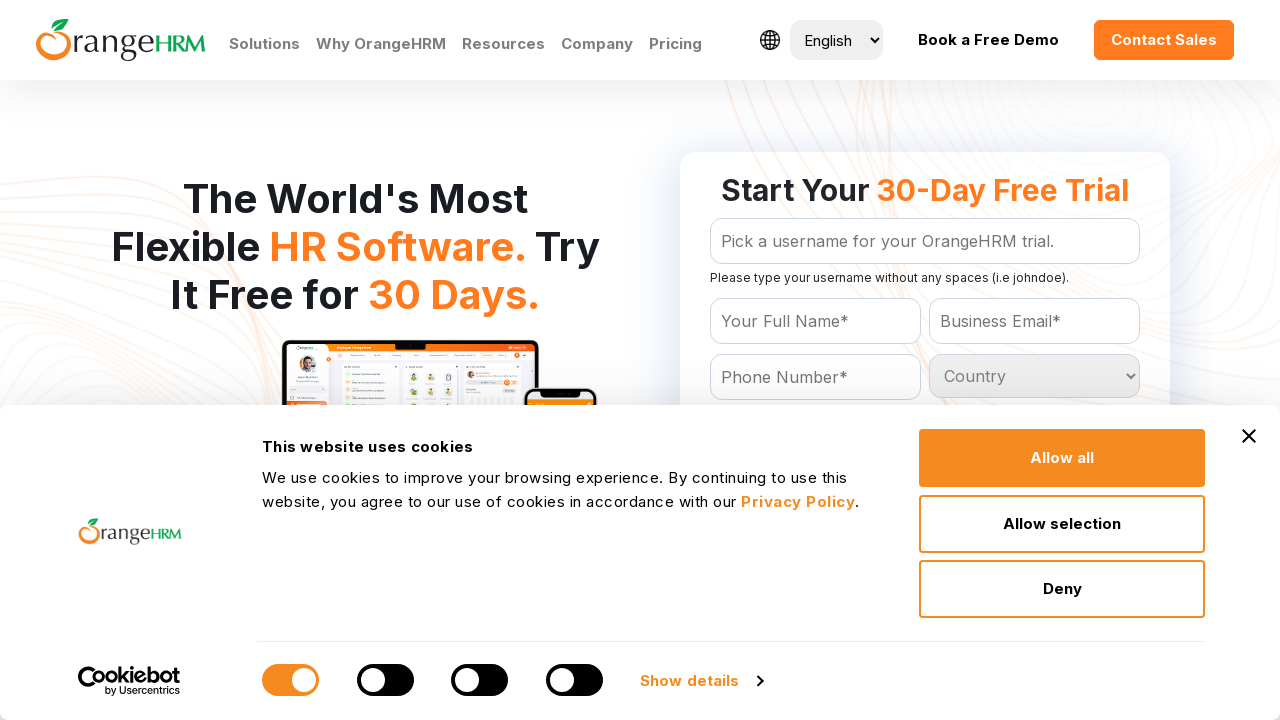

Inspected dropdown option: Malaysia
	
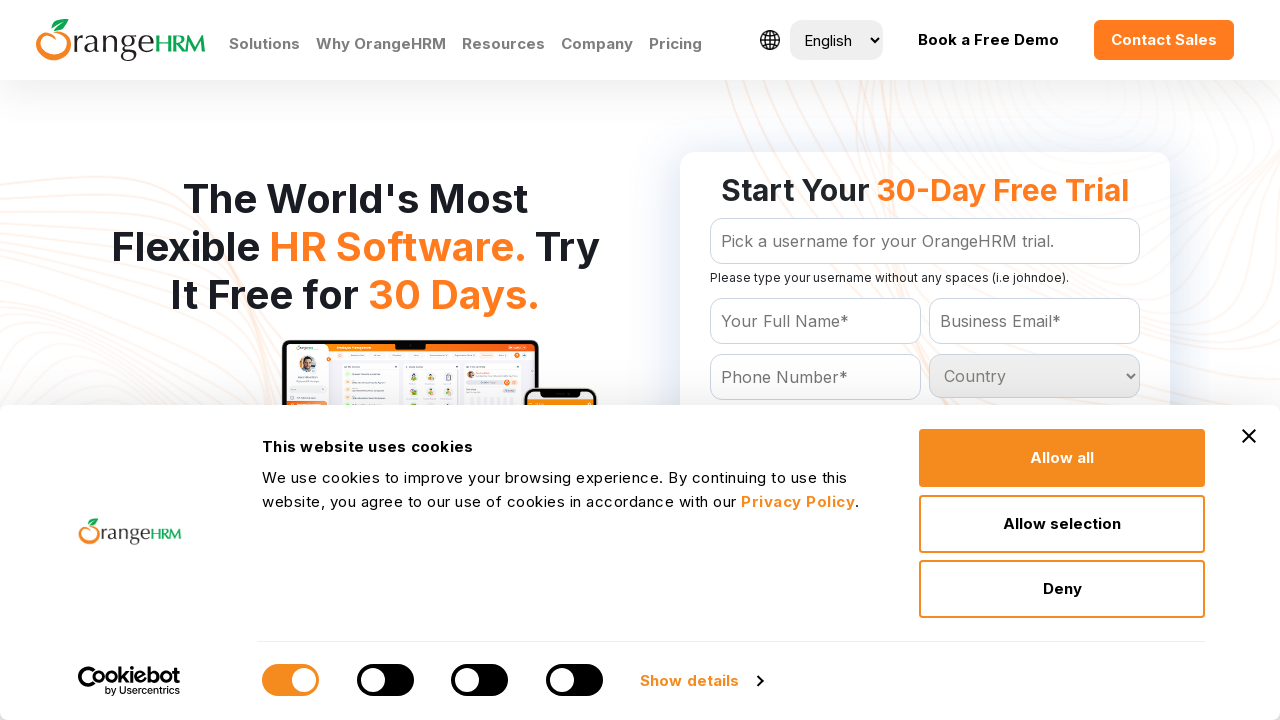

Inspected dropdown option: Maldives
	
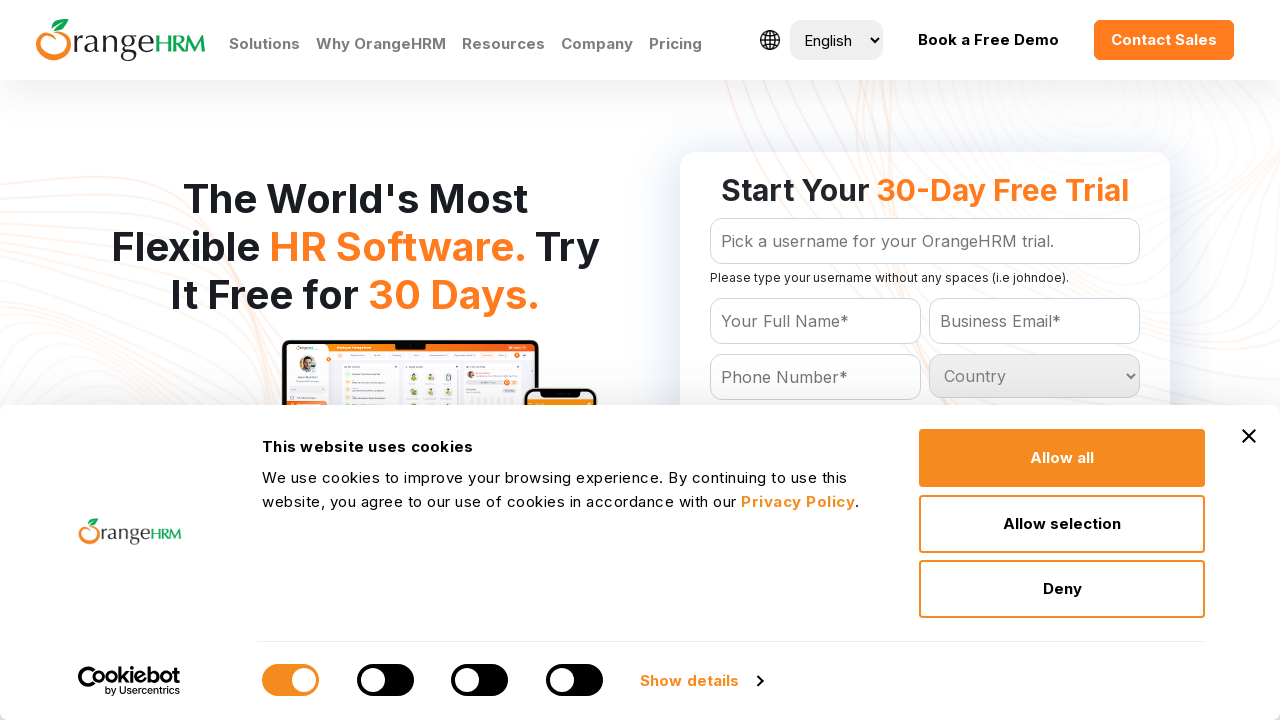

Inspected dropdown option: Mali
	
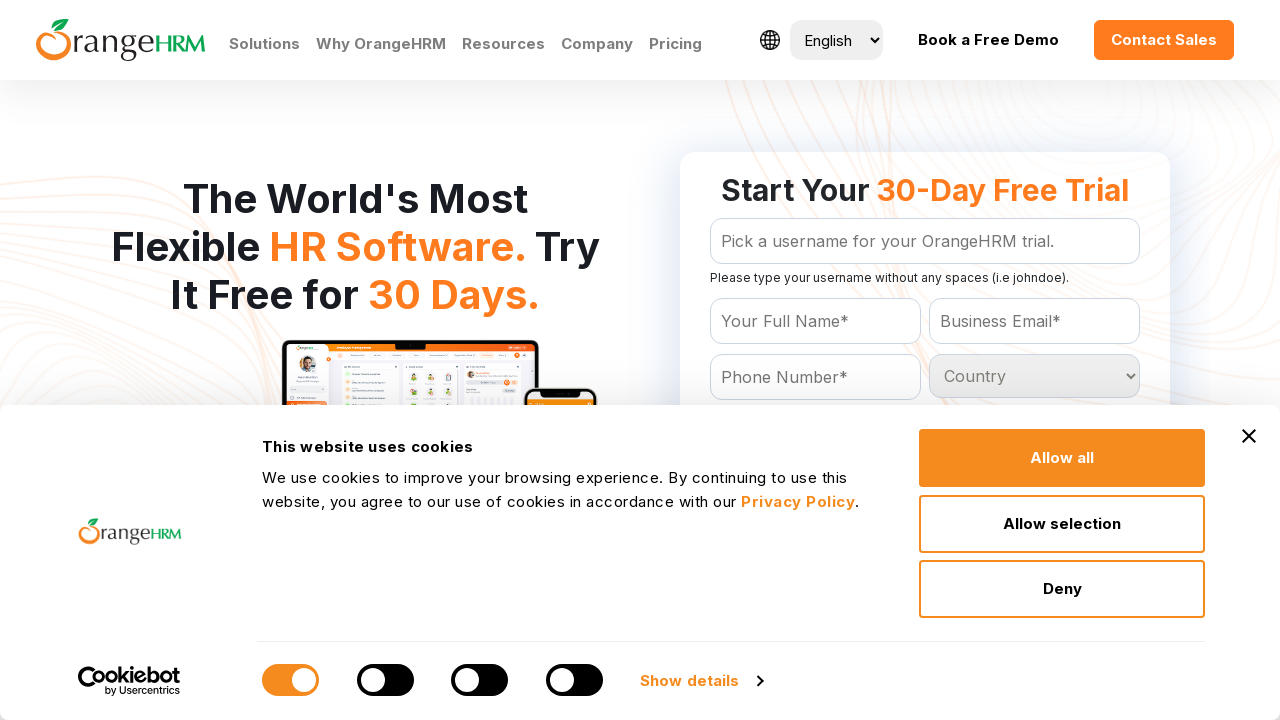

Inspected dropdown option: Malta
	
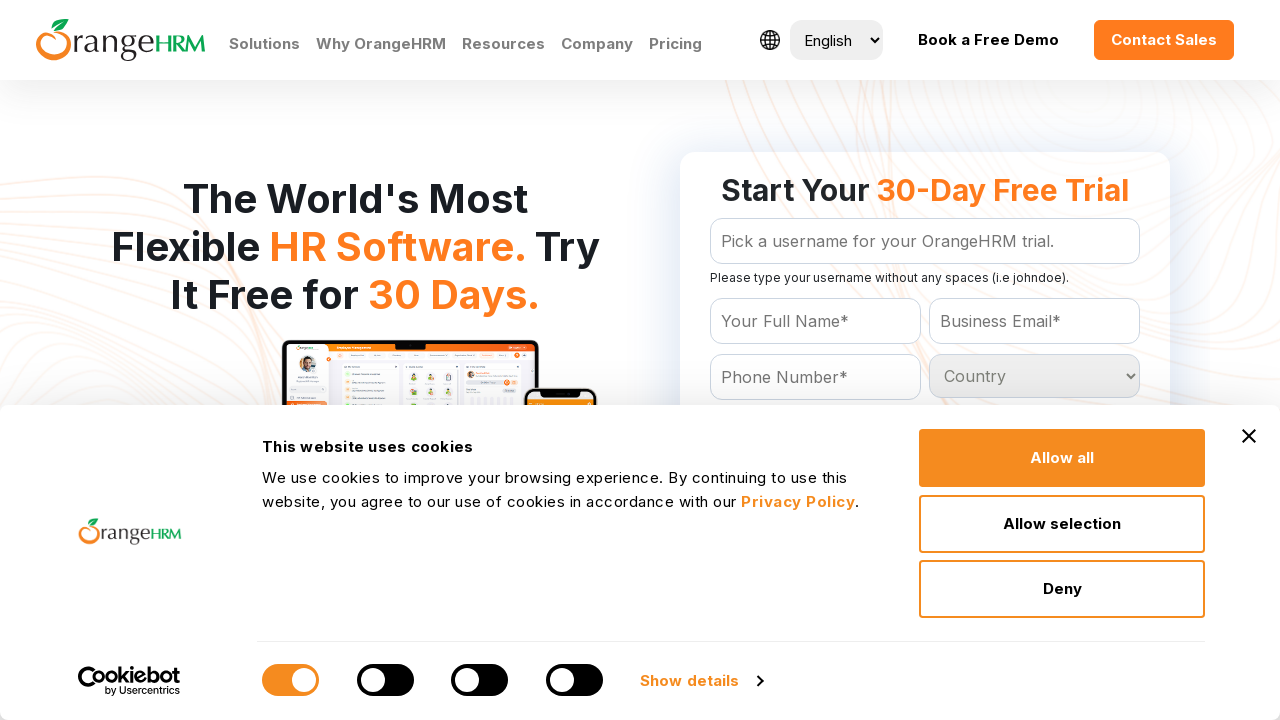

Inspected dropdown option: Marshall Islands
	
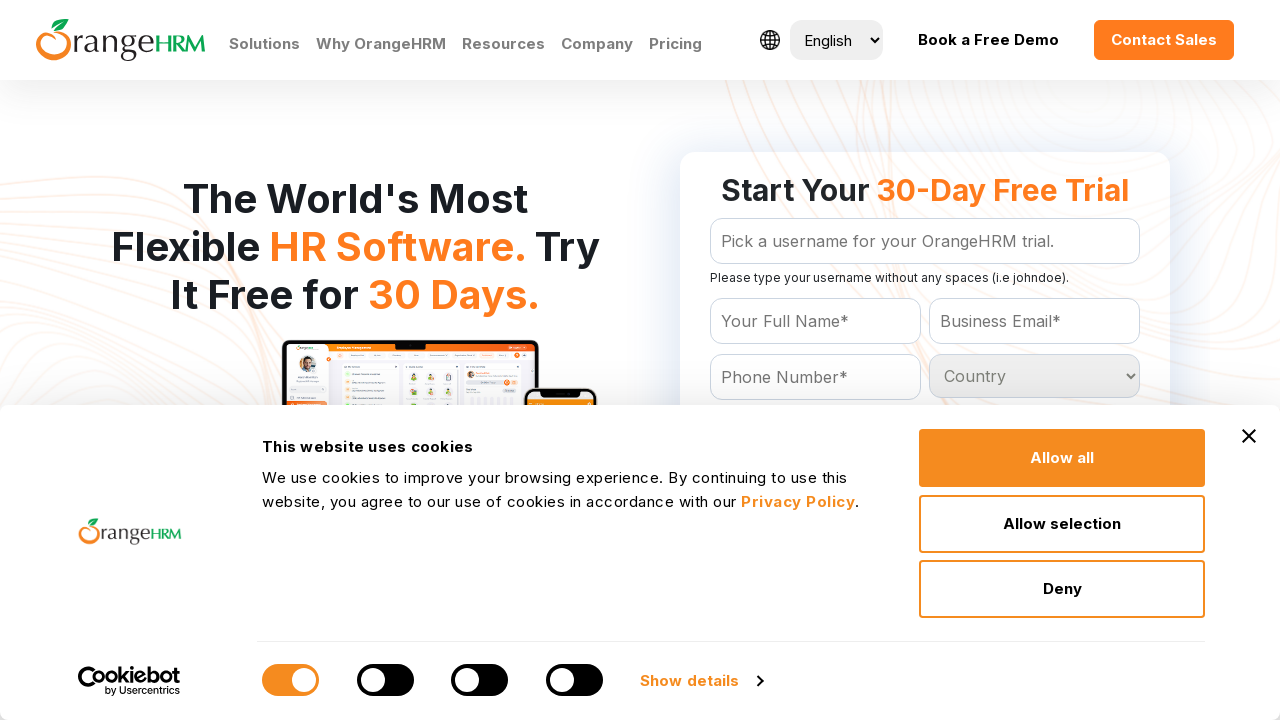

Inspected dropdown option: Martinique
	
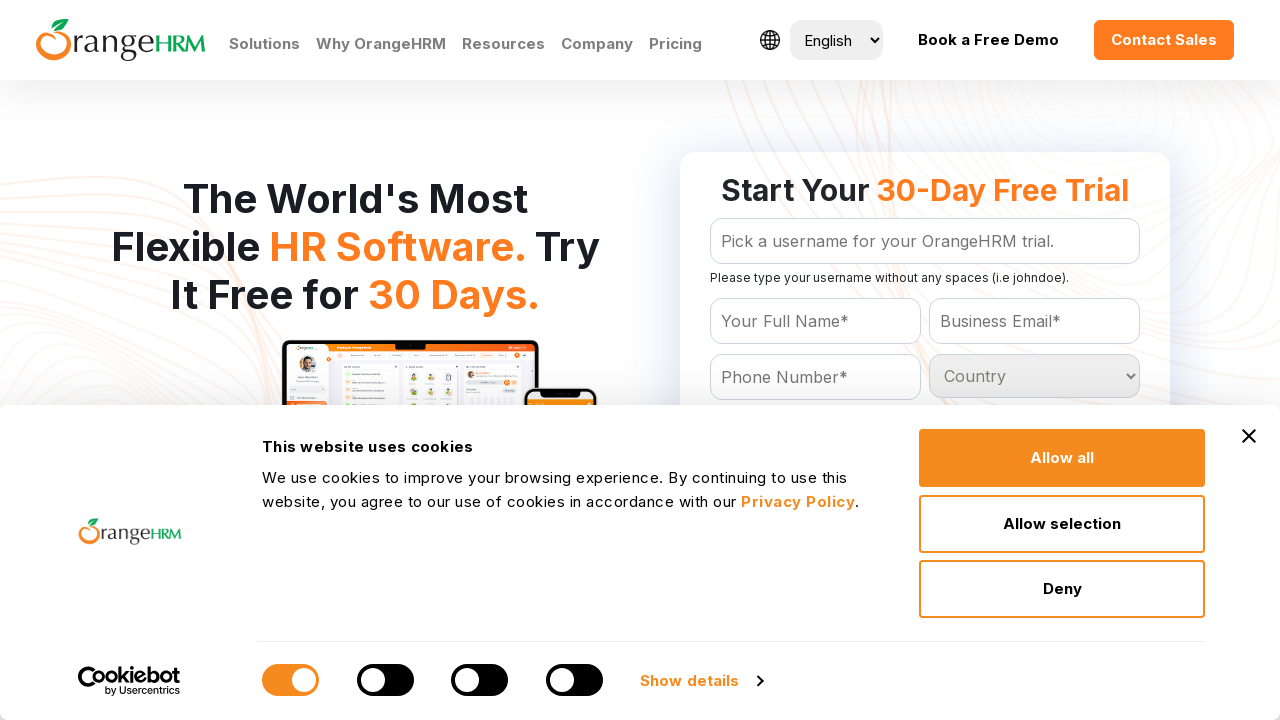

Inspected dropdown option: Mauritania
	
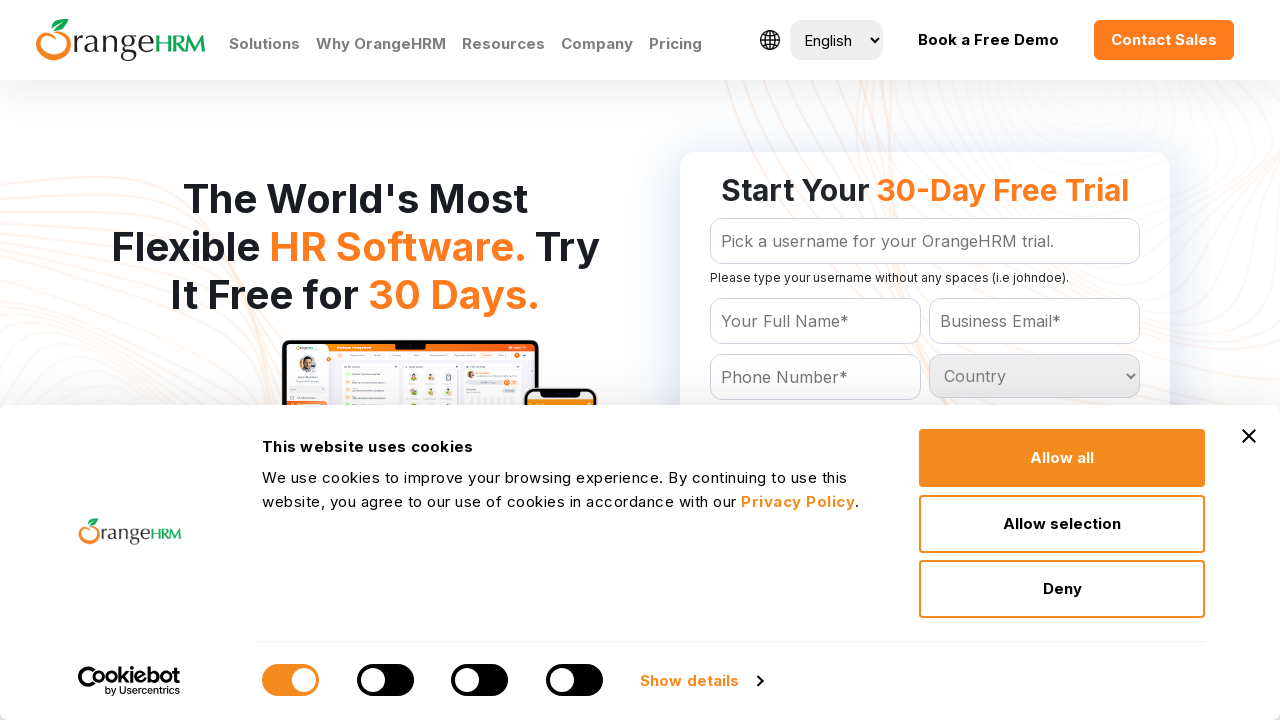

Inspected dropdown option: Mauritius
	
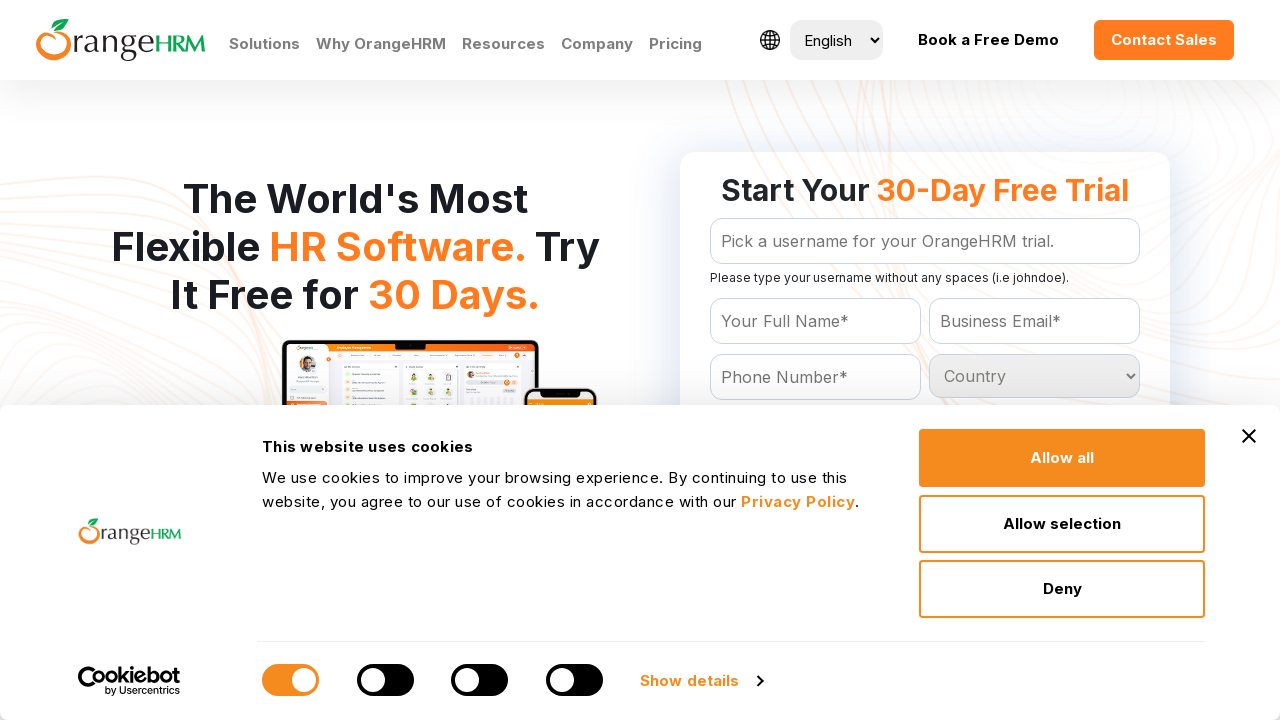

Inspected dropdown option: Mayotte
	
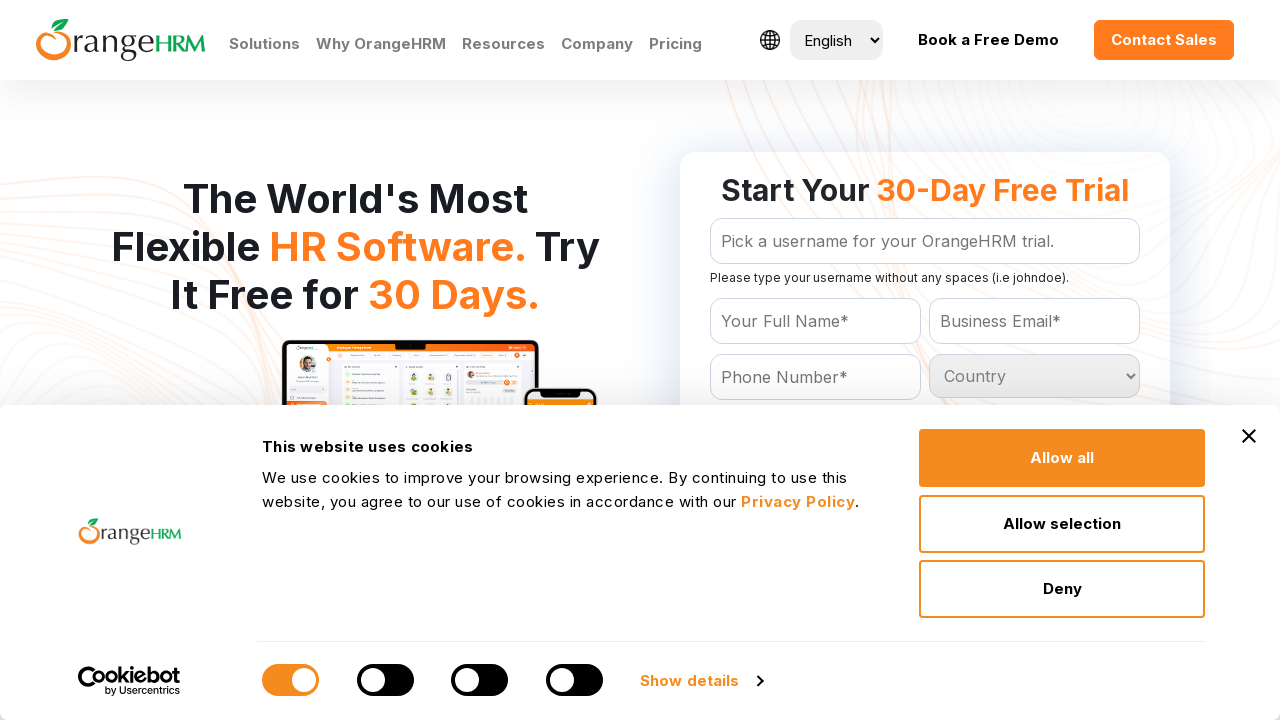

Inspected dropdown option: Mexico
	
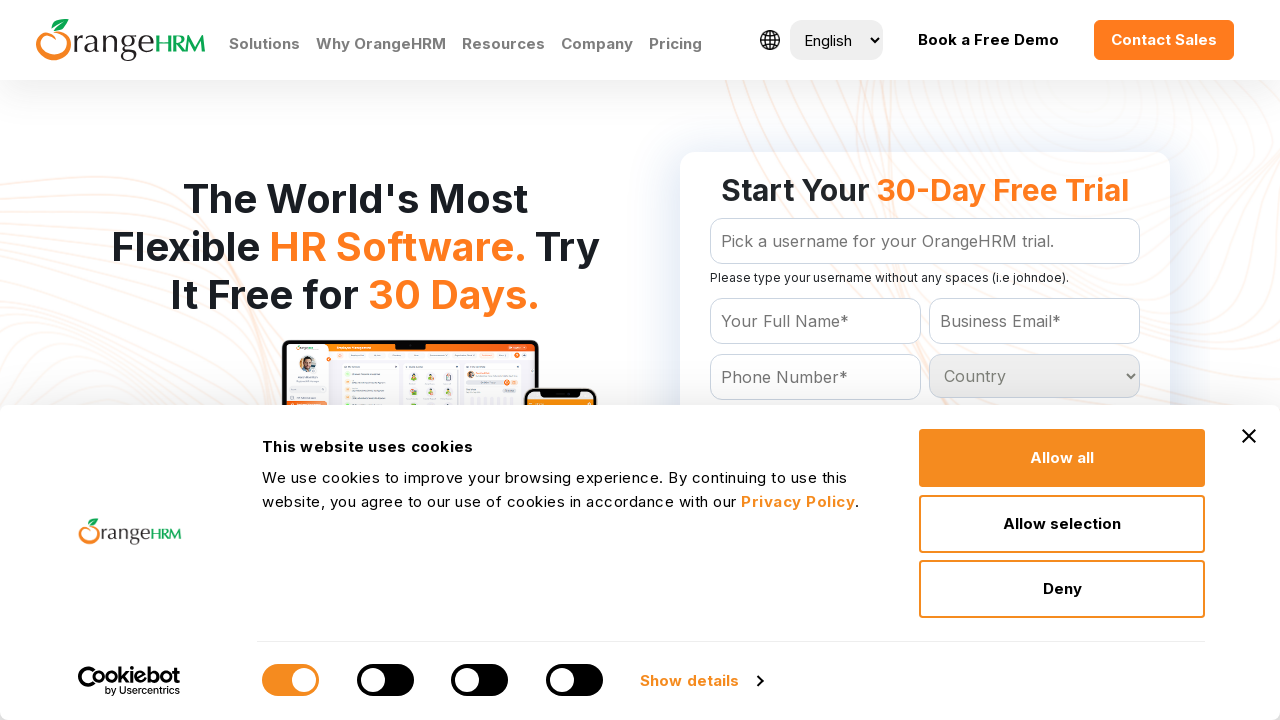

Inspected dropdown option: Moldova
	
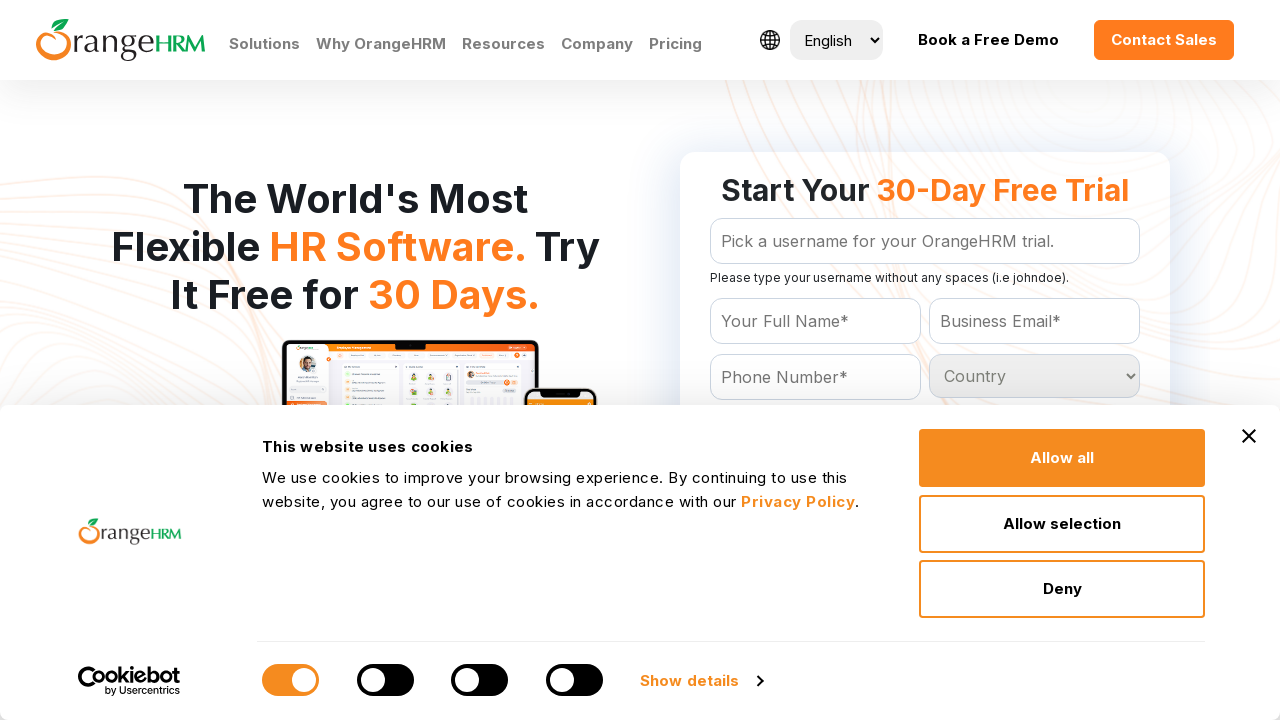

Inspected dropdown option: Monaco
	
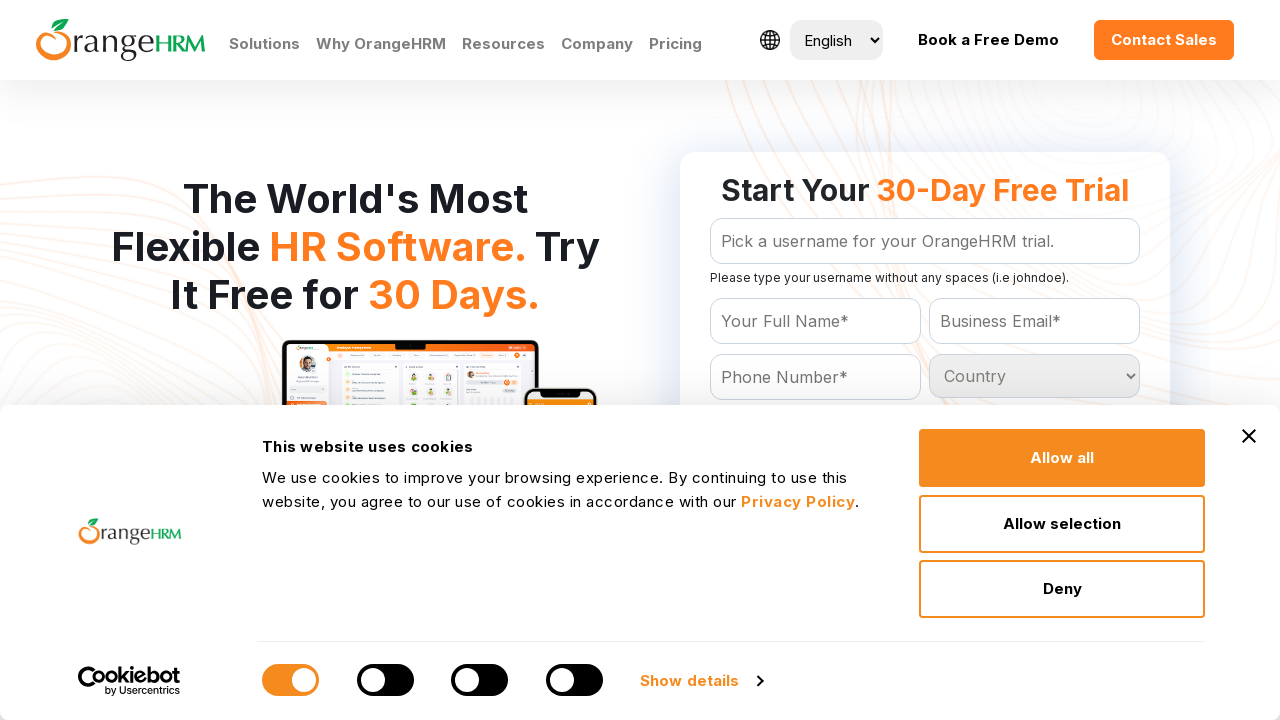

Inspected dropdown option: Montenegro
	
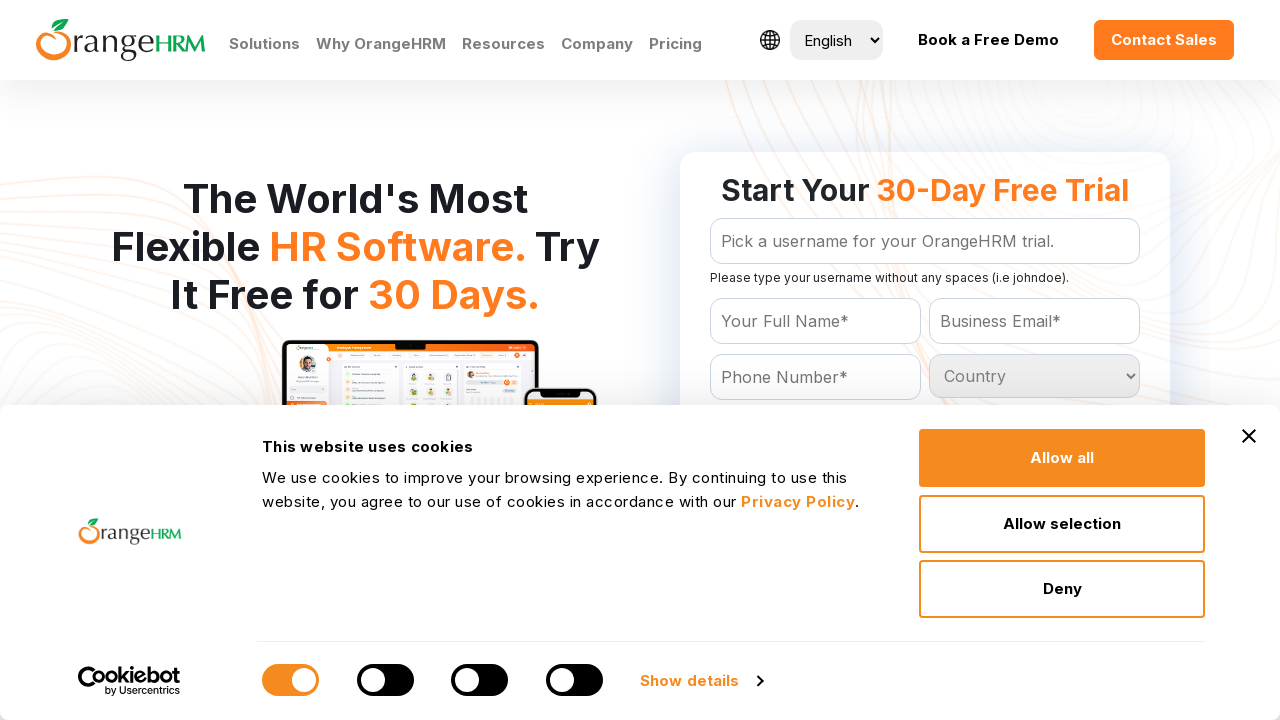

Inspected dropdown option: Mongolia
	
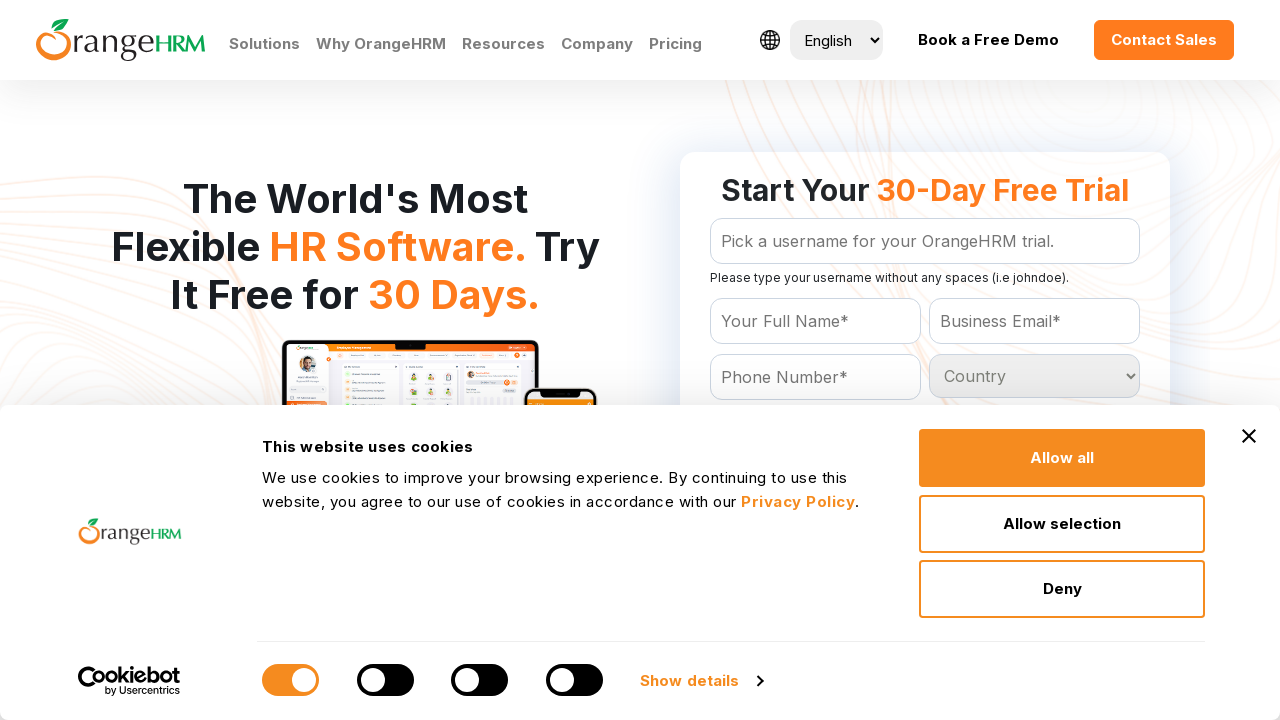

Inspected dropdown option: Morocco
	
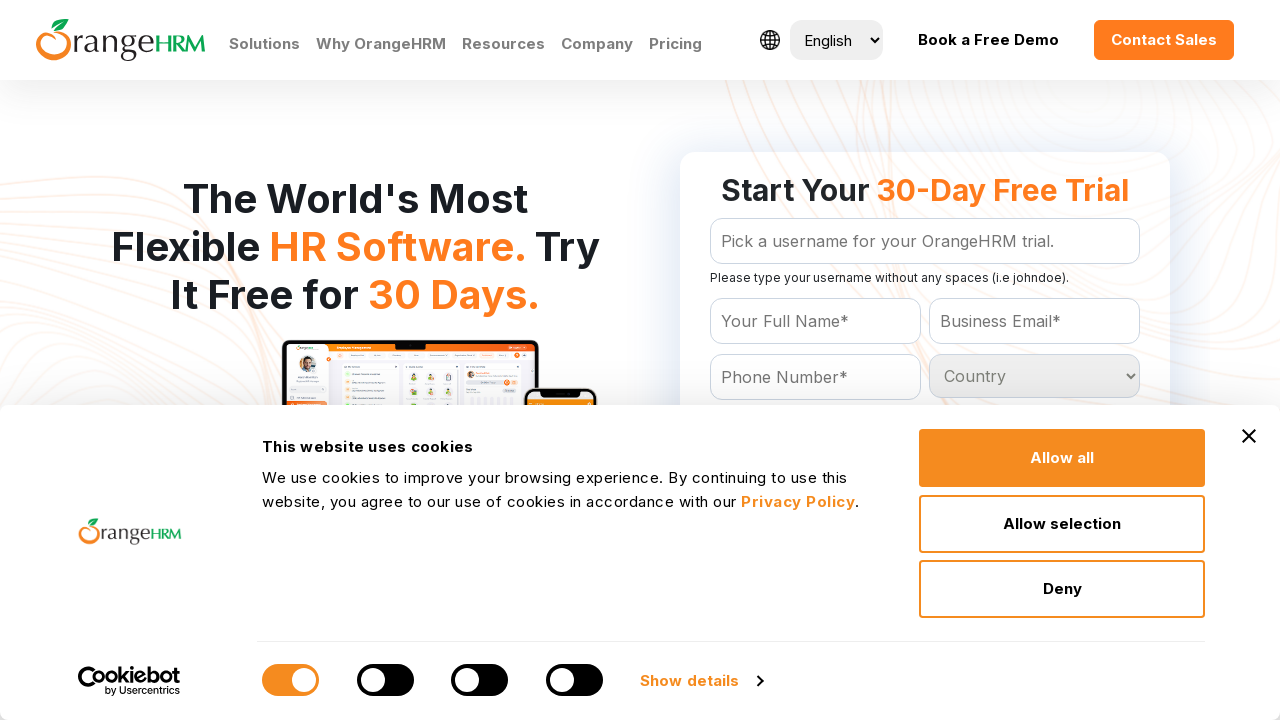

Inspected dropdown option: Mozambique
	
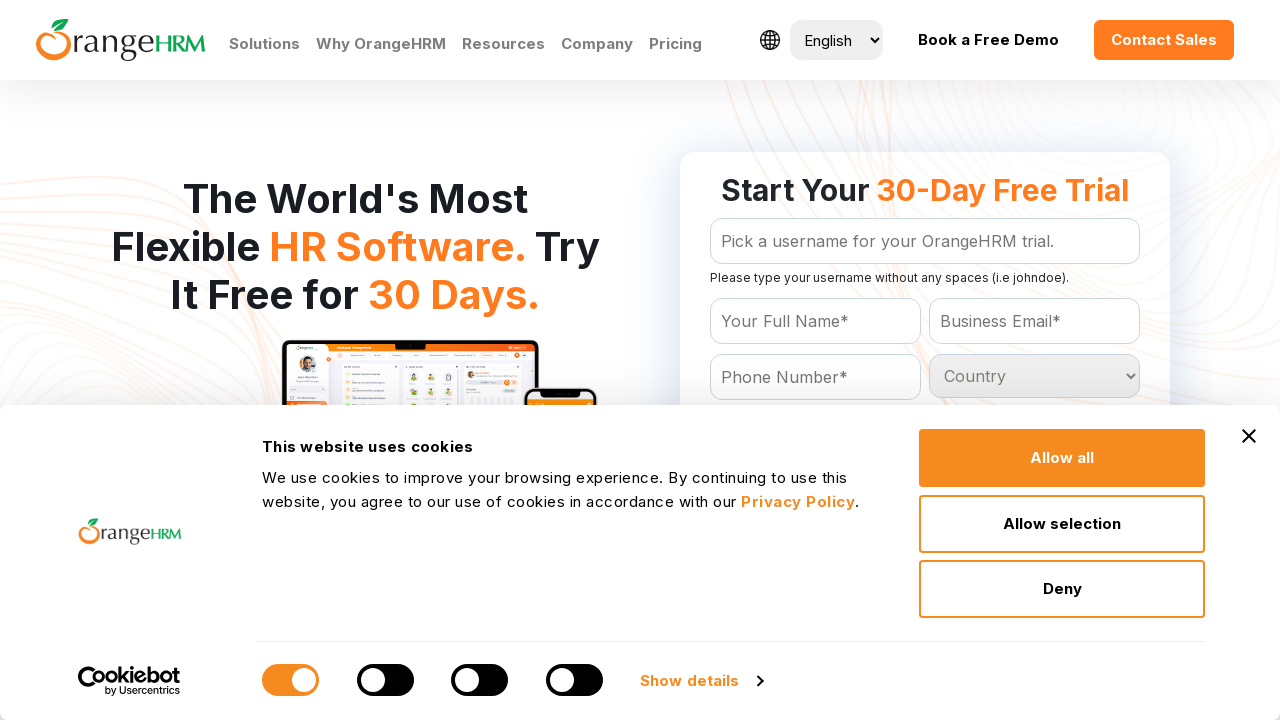

Inspected dropdown option: Myanmar
	
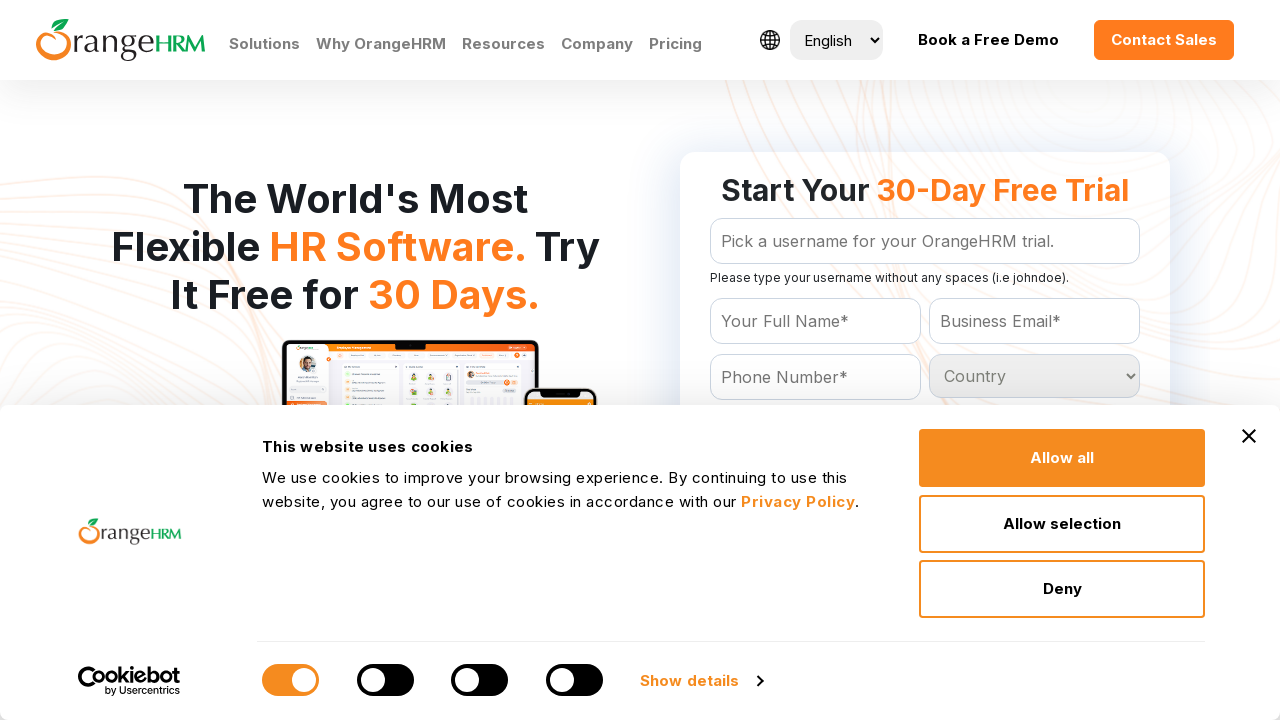

Inspected dropdown option: Namibia
	
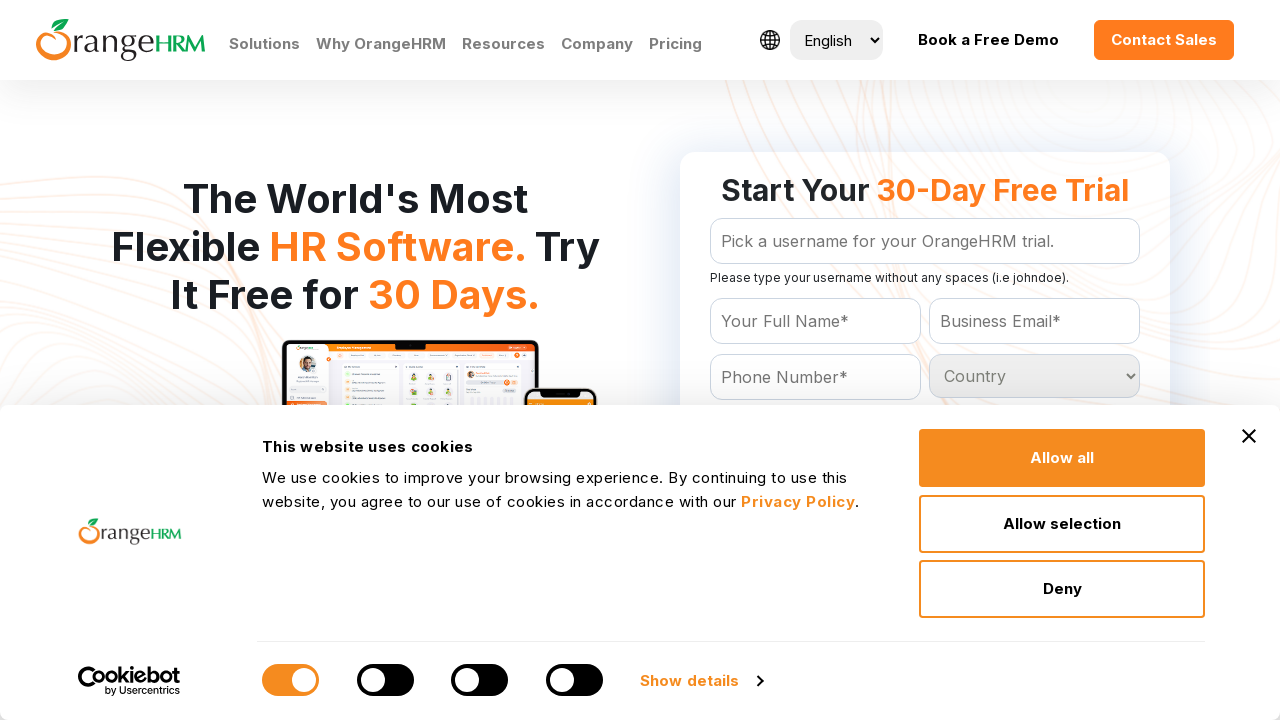

Inspected dropdown option: Nauru
	
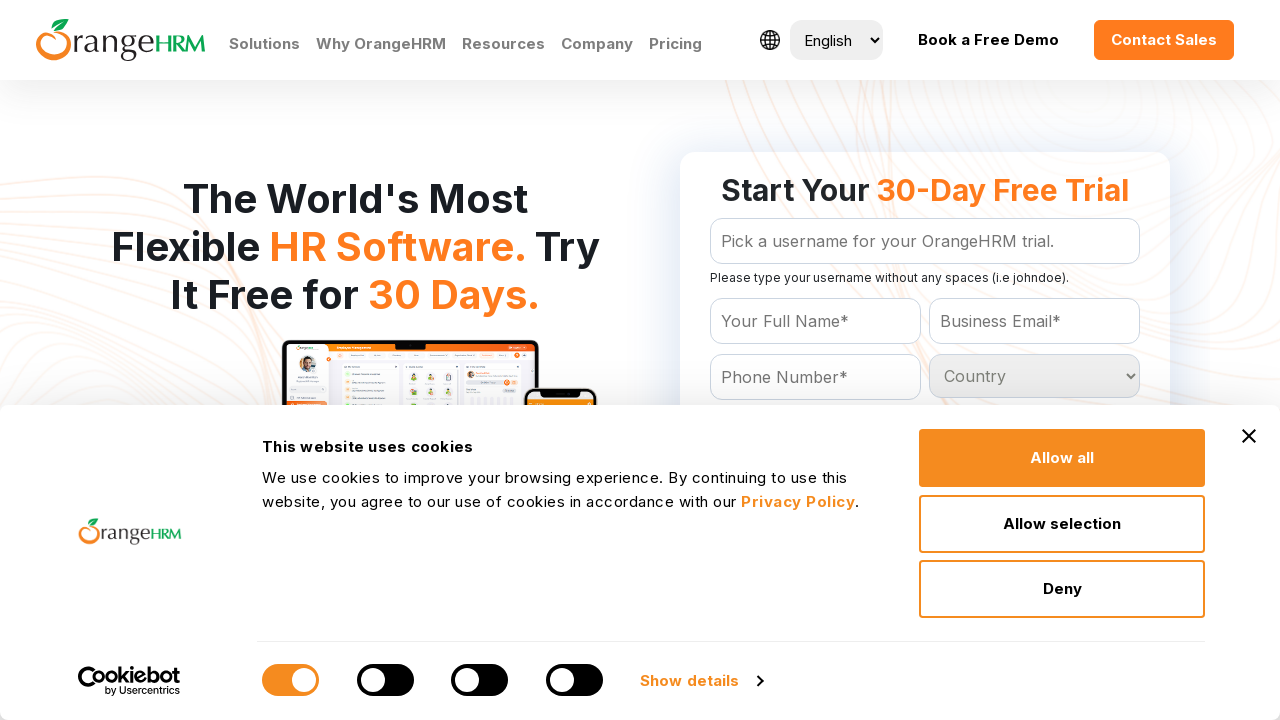

Inspected dropdown option: Nepal
	
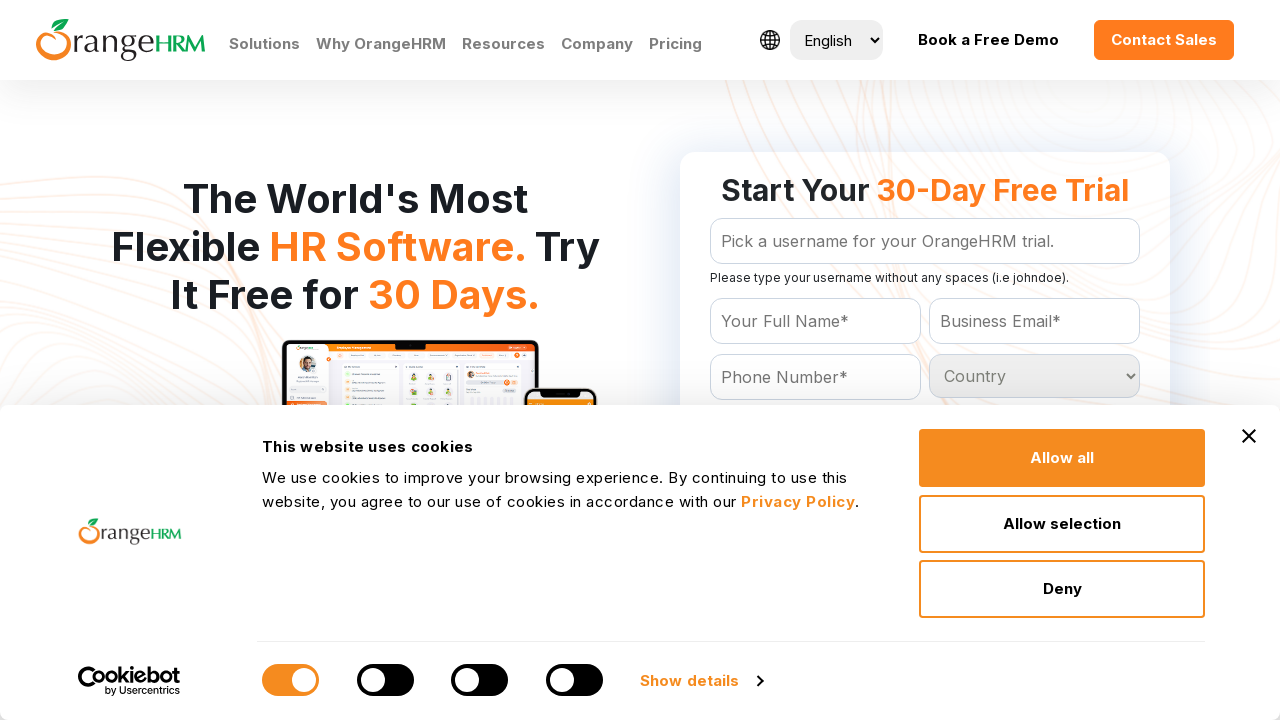

Inspected dropdown option: Netherlands
	
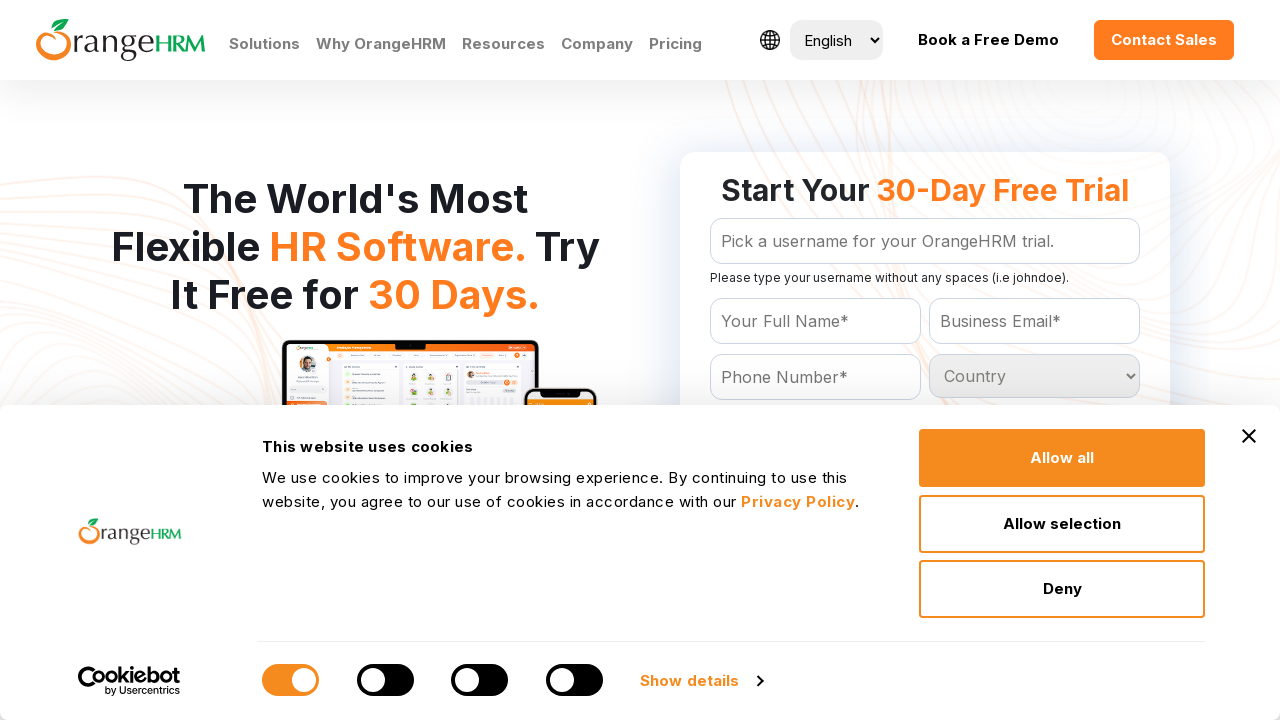

Inspected dropdown option: Netherlands Antilles
	
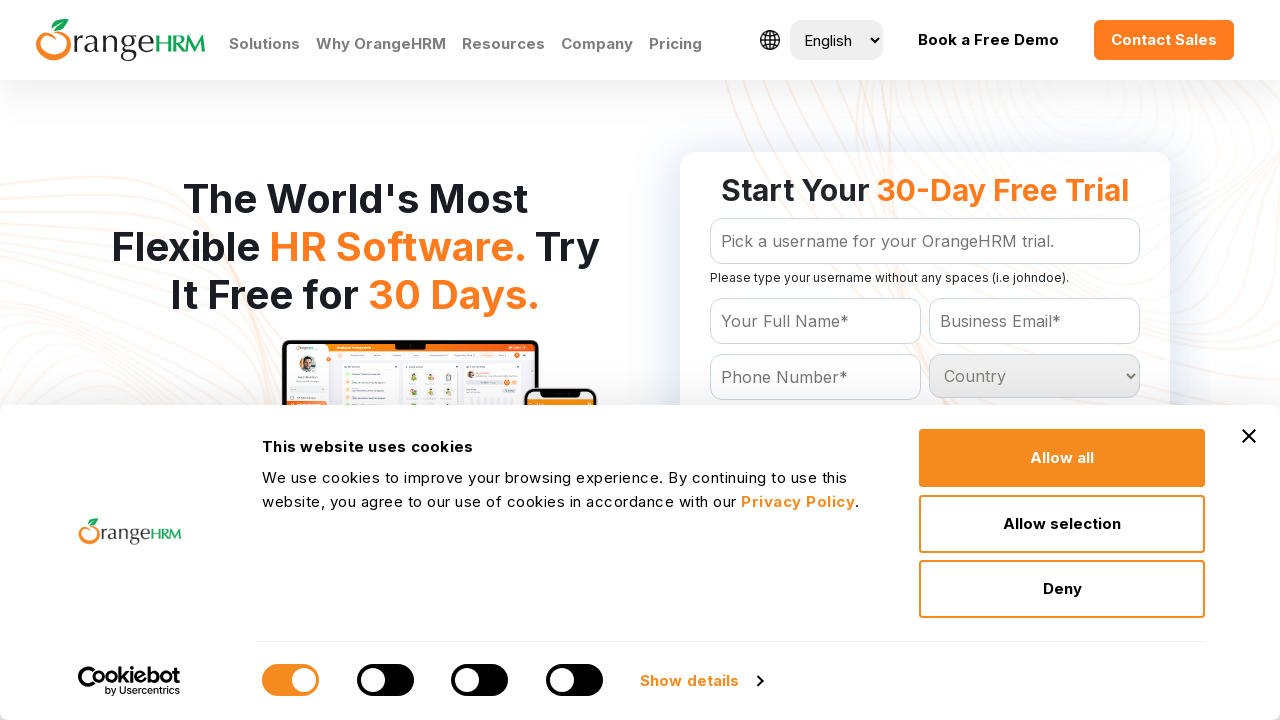

Inspected dropdown option: New Caledonia
	
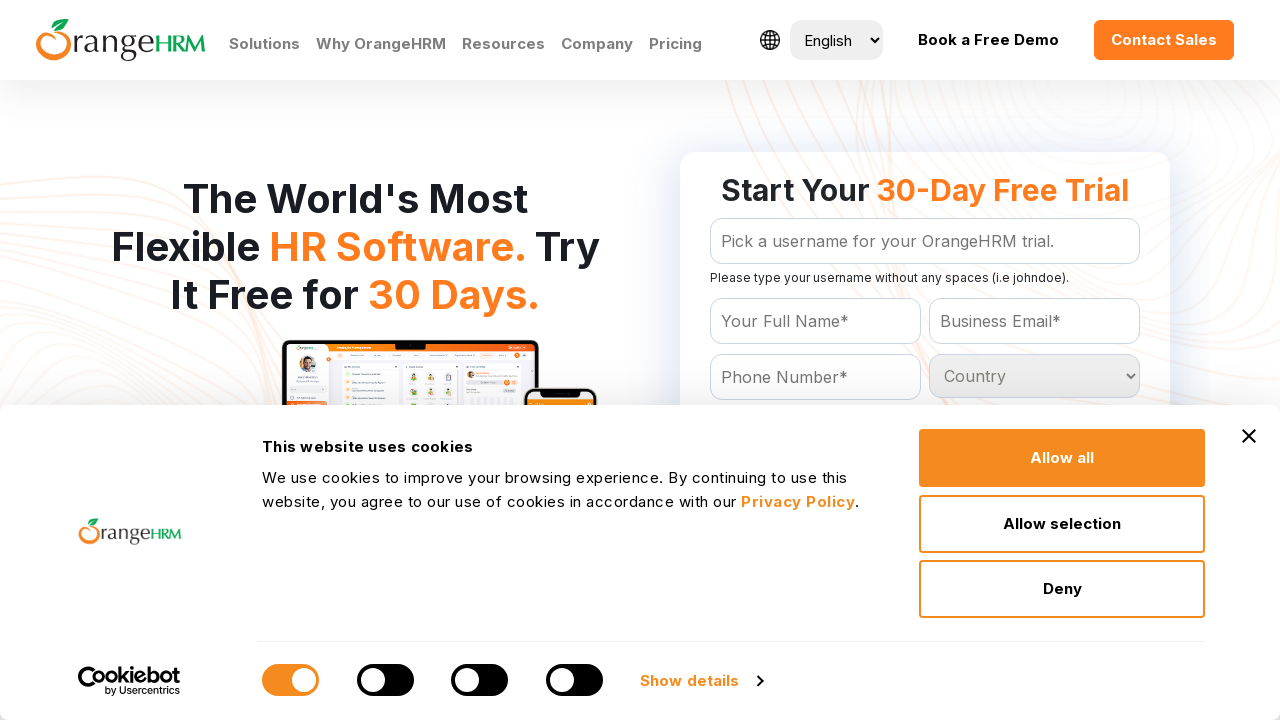

Inspected dropdown option: New Zealand
	
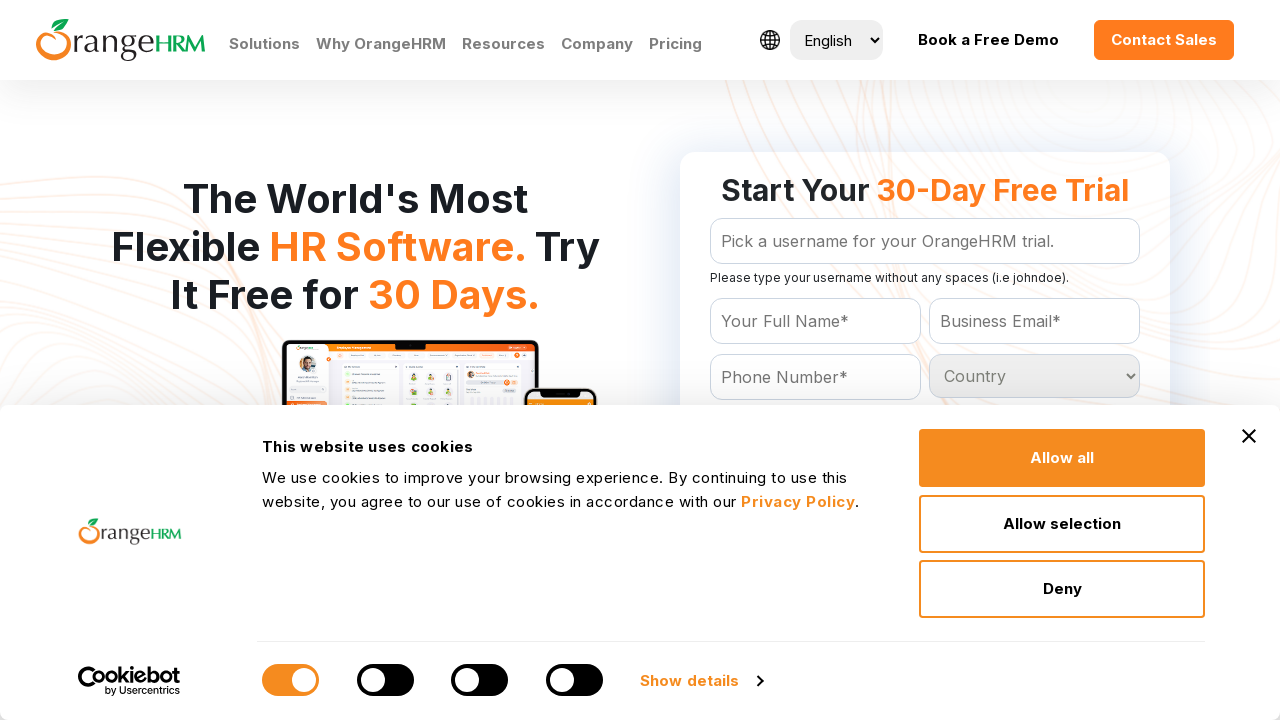

Inspected dropdown option: Nicaragua
	
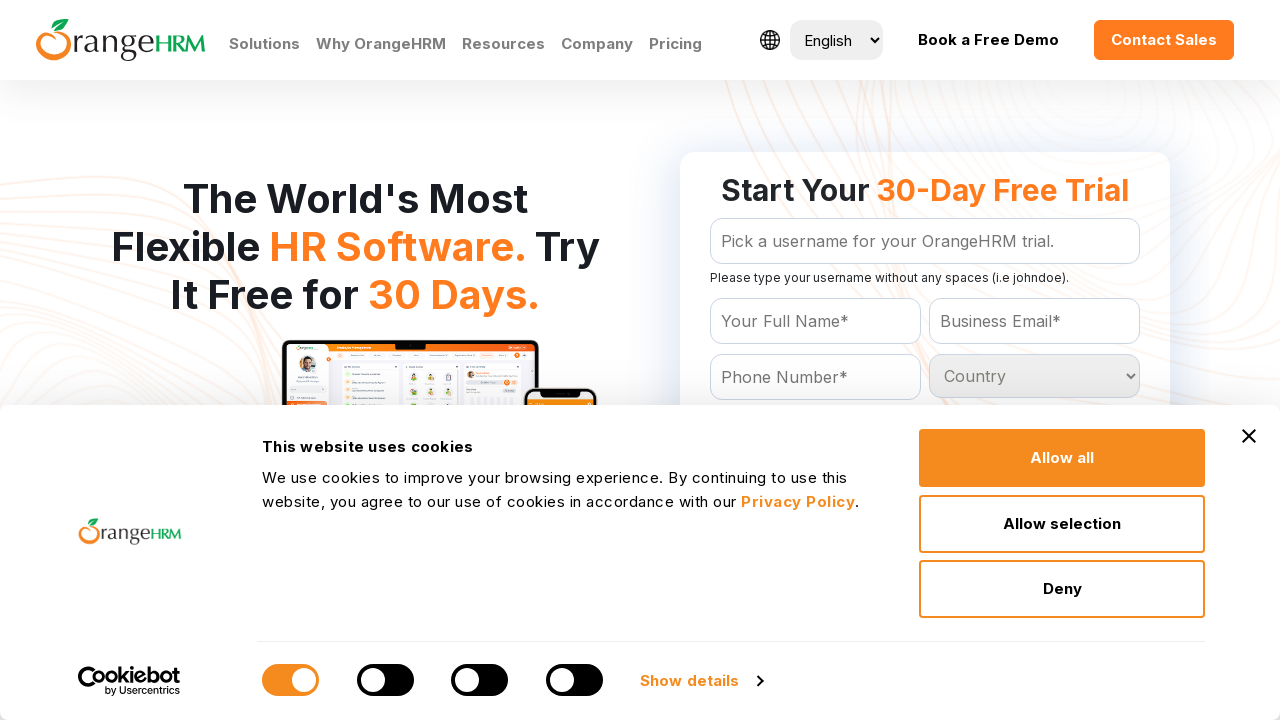

Inspected dropdown option: Niger
	
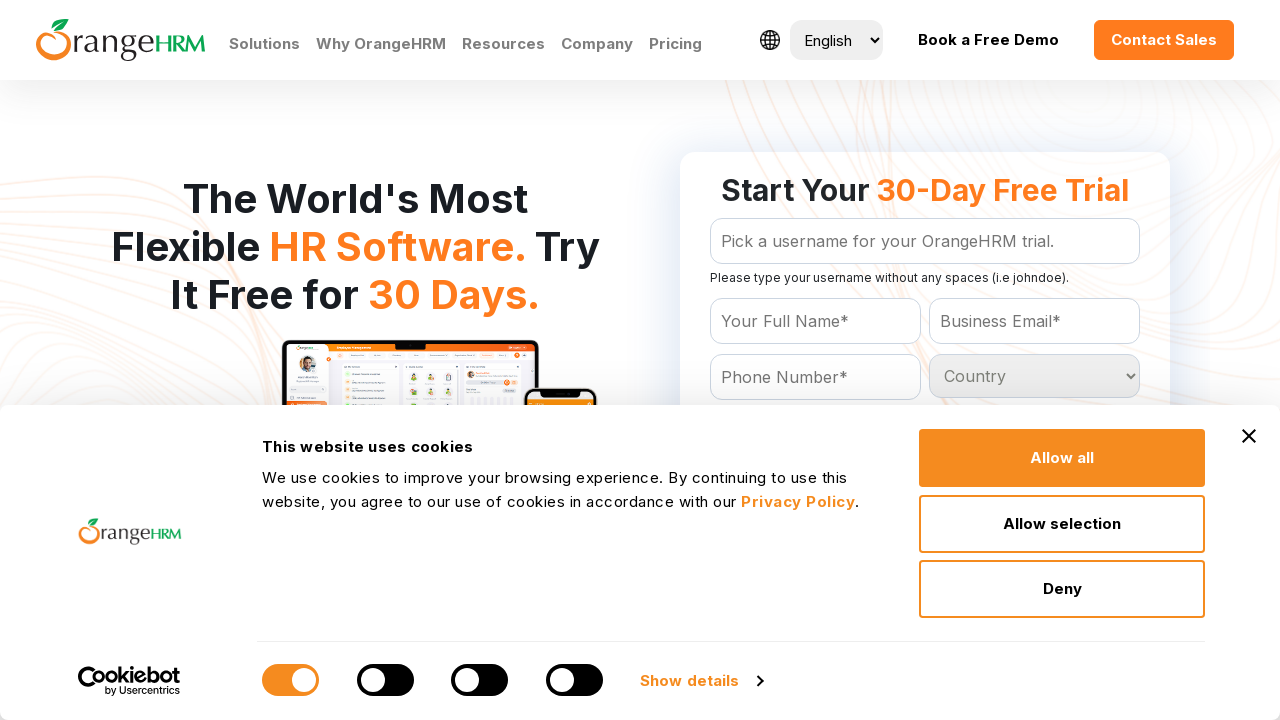

Inspected dropdown option: Nigeria
	
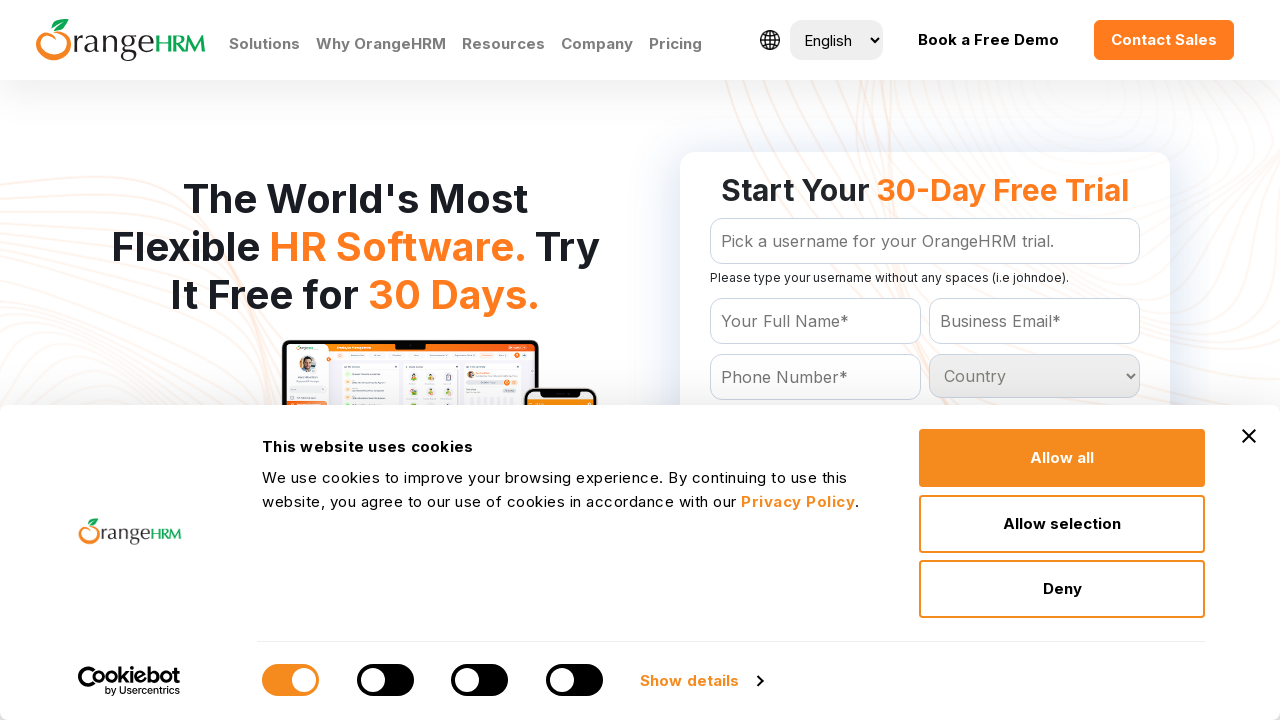

Inspected dropdown option: Niue
	
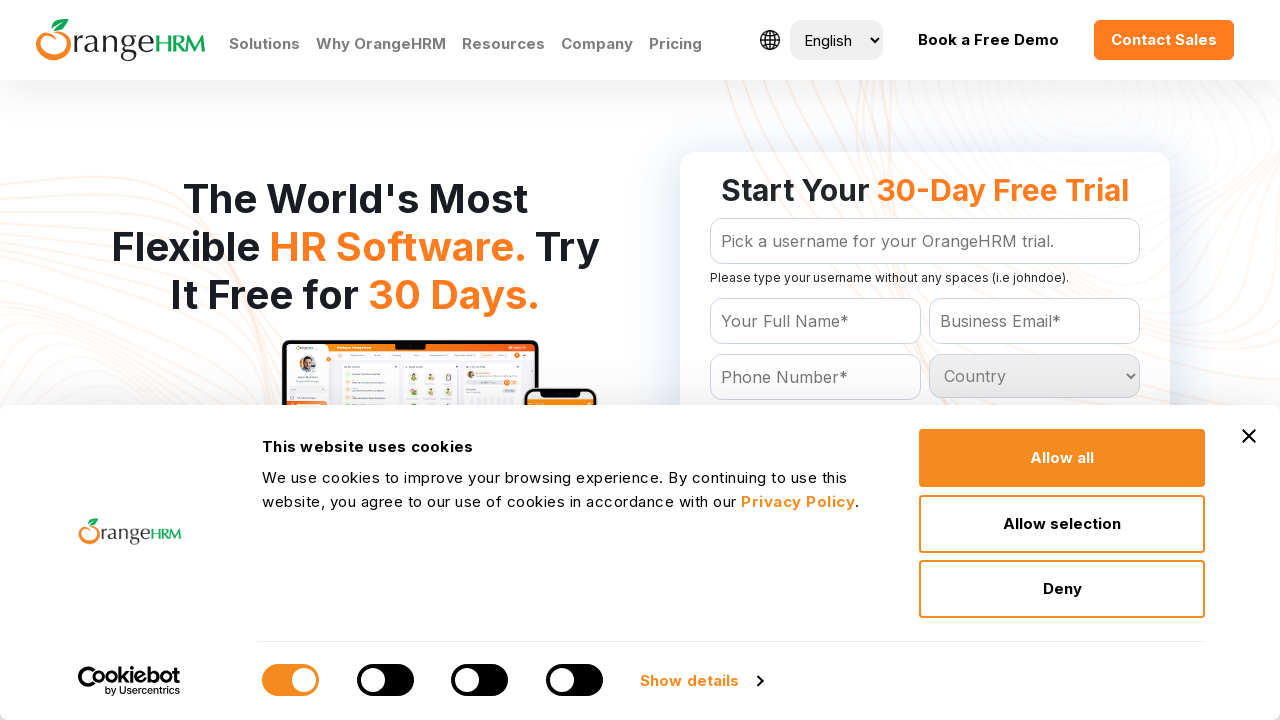

Inspected dropdown option: Norfolk Island
	
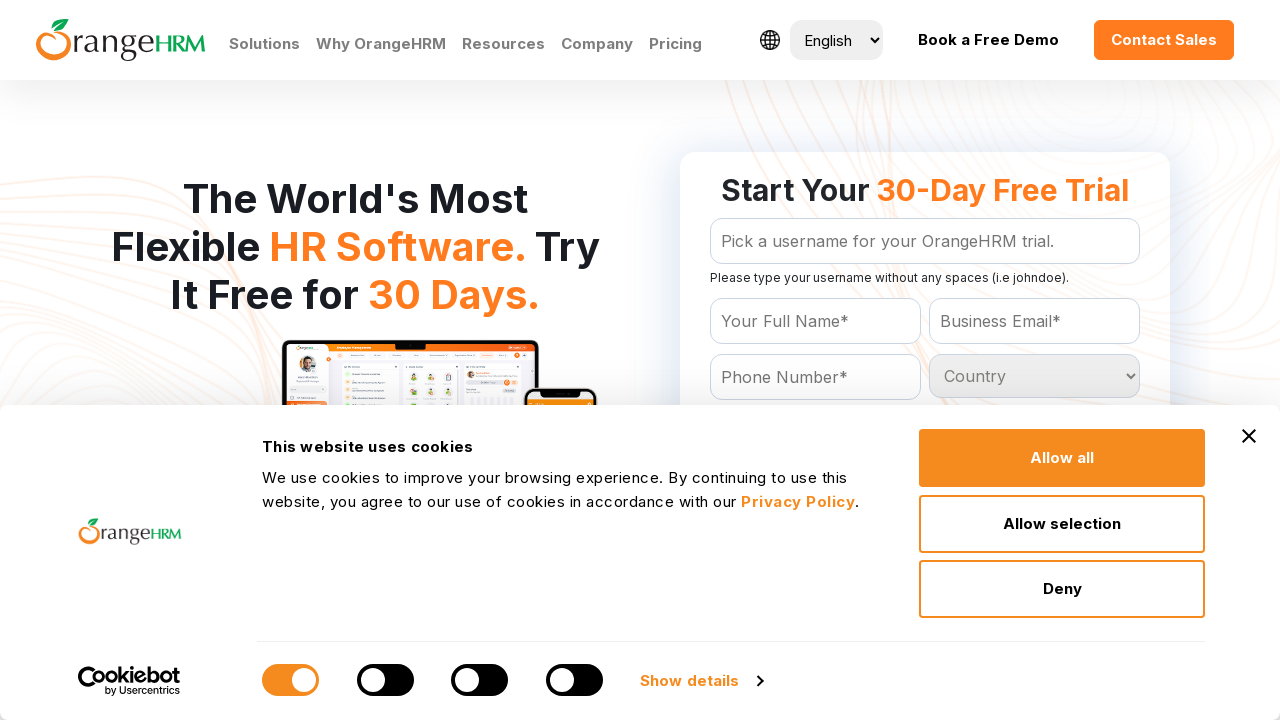

Inspected dropdown option: Northern Mariana Islands
	
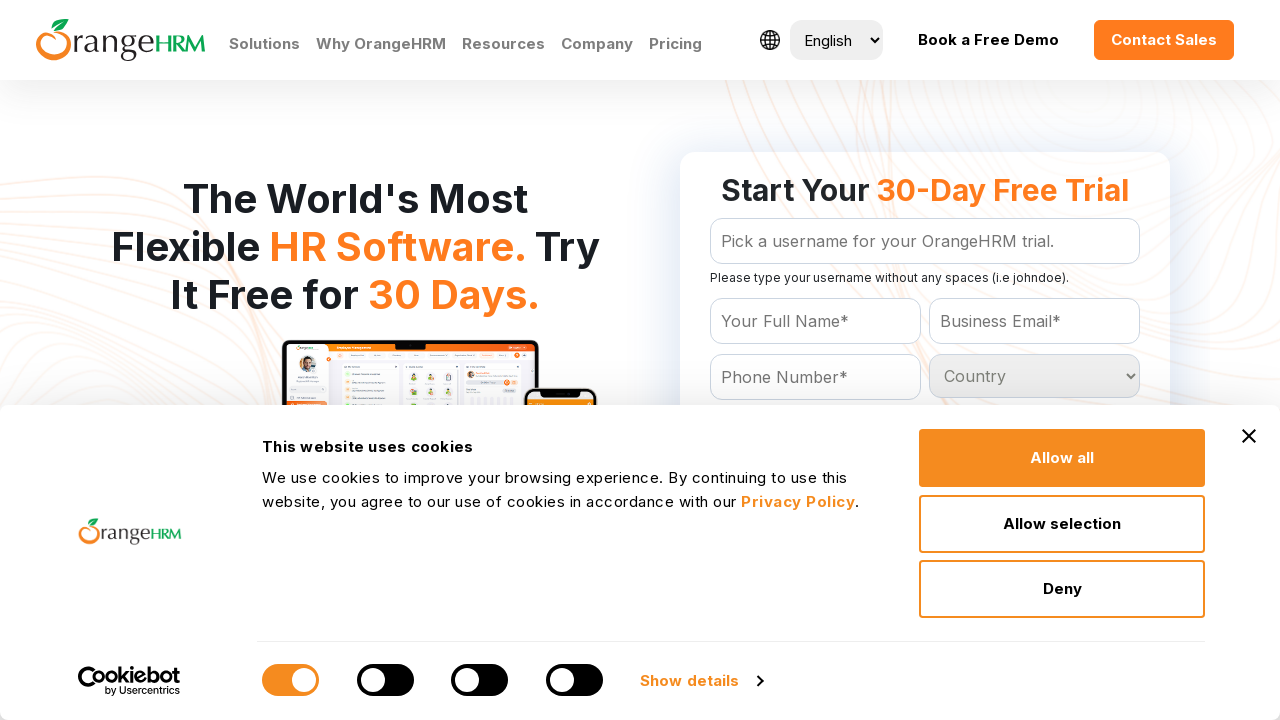

Inspected dropdown option: Norway
	
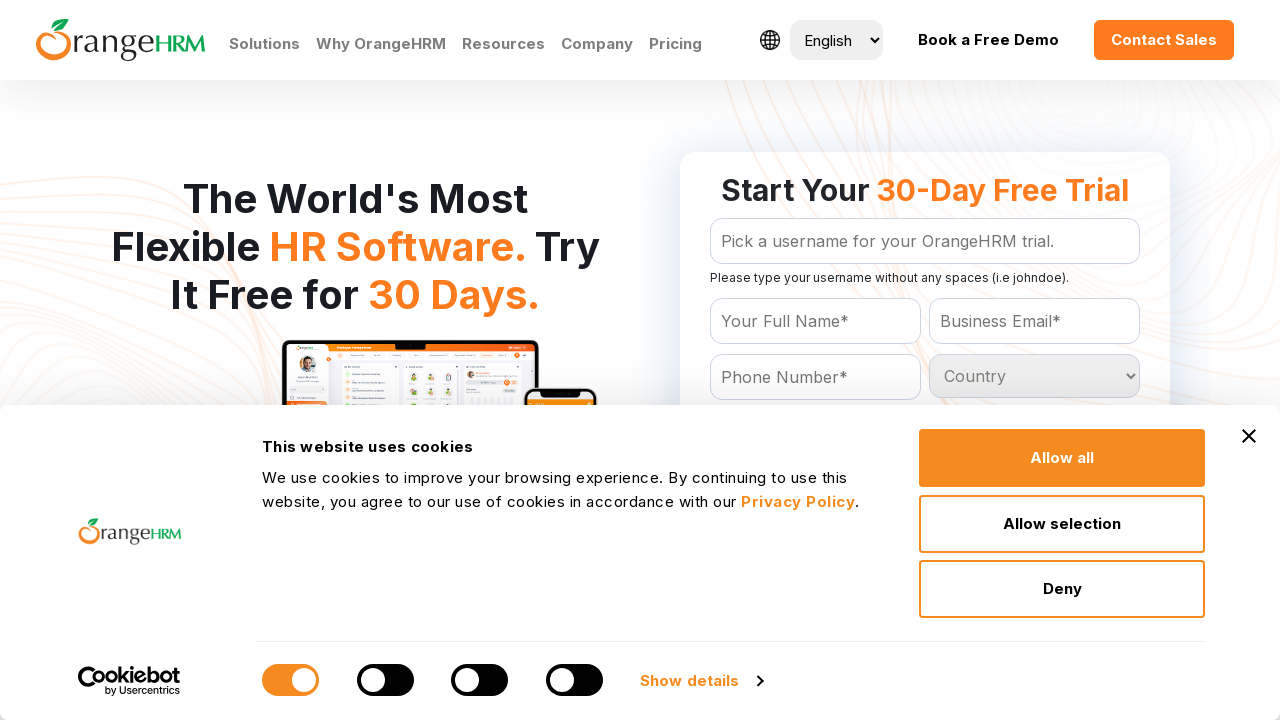

Inspected dropdown option: Oman
	
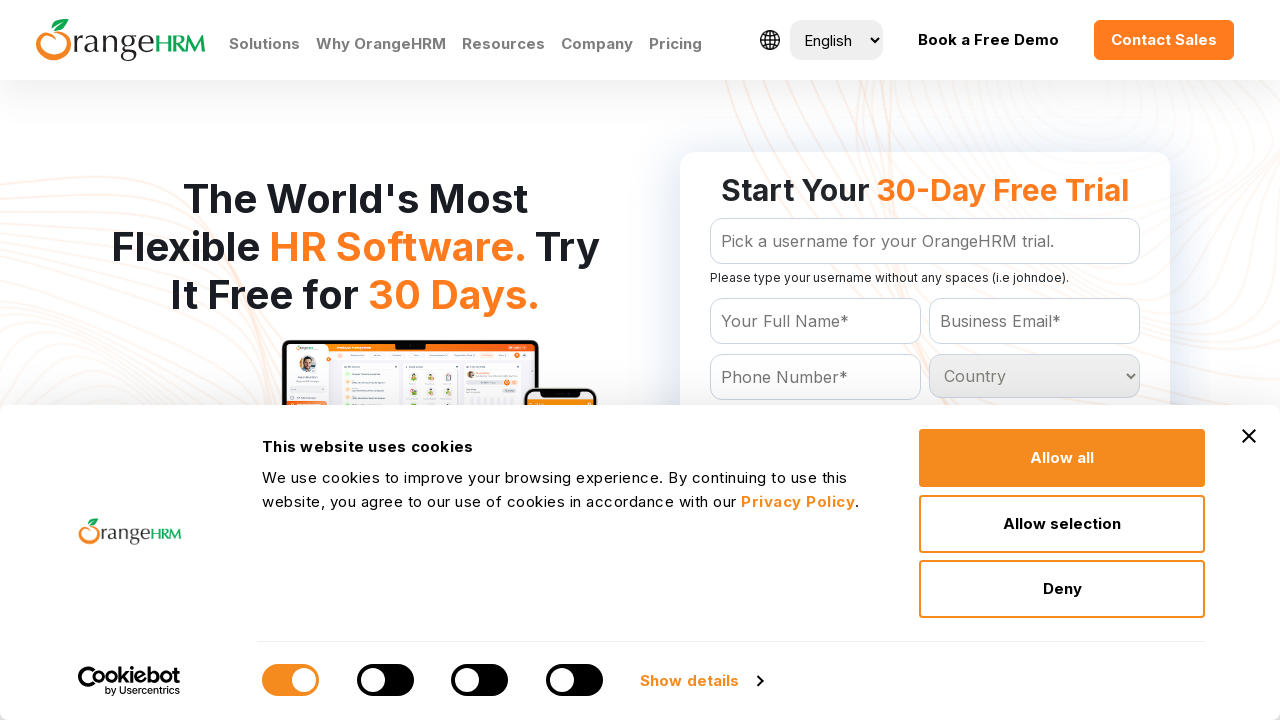

Inspected dropdown option: Pakistan
	
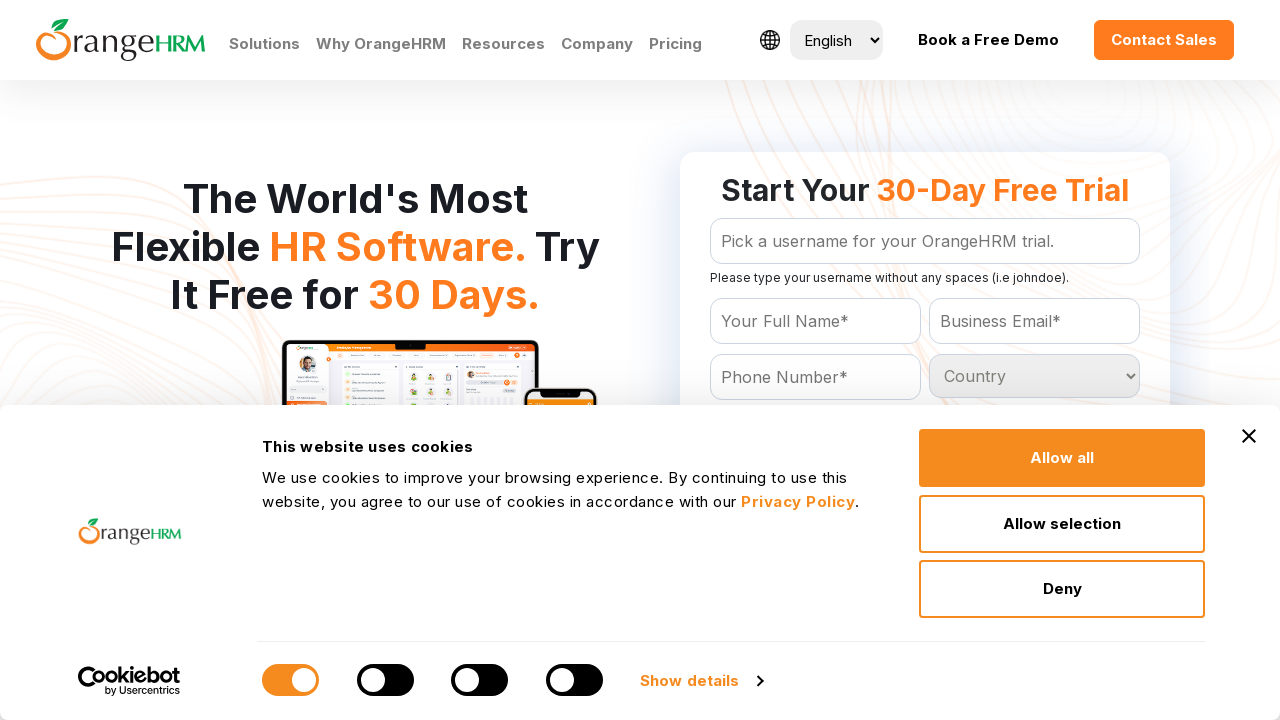

Inspected dropdown option: Palau
	
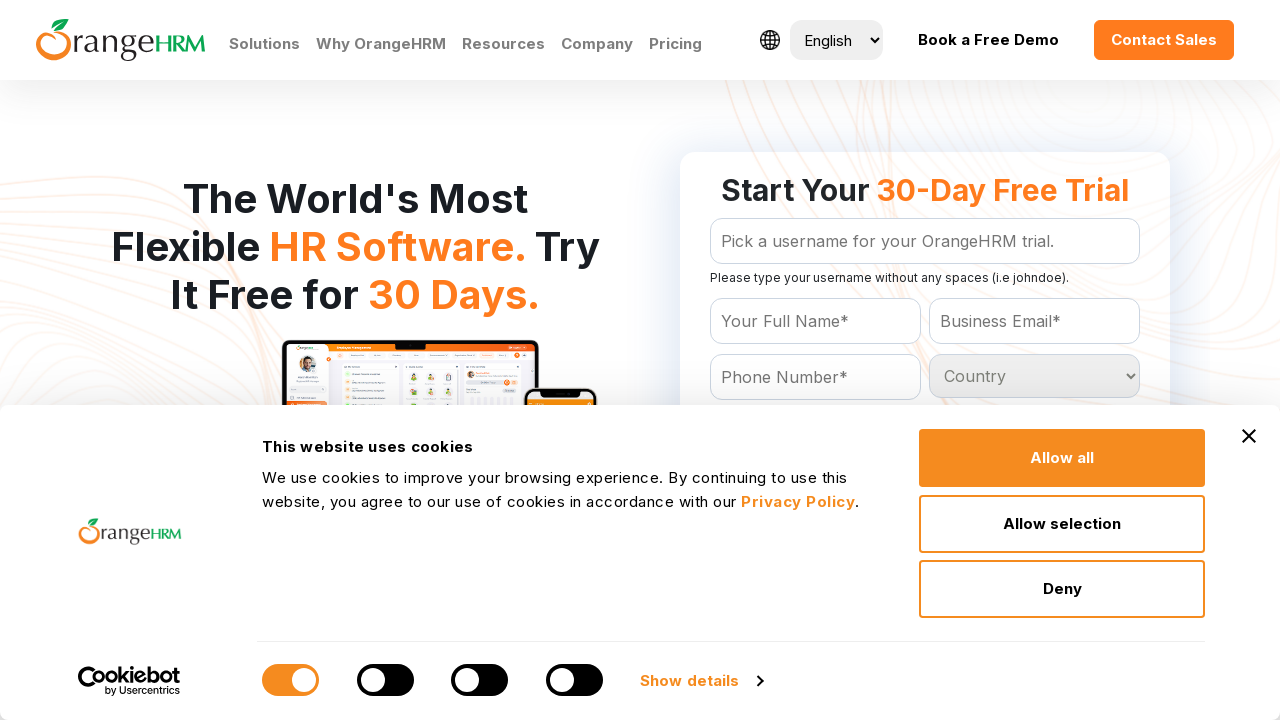

Inspected dropdown option: Panama
	
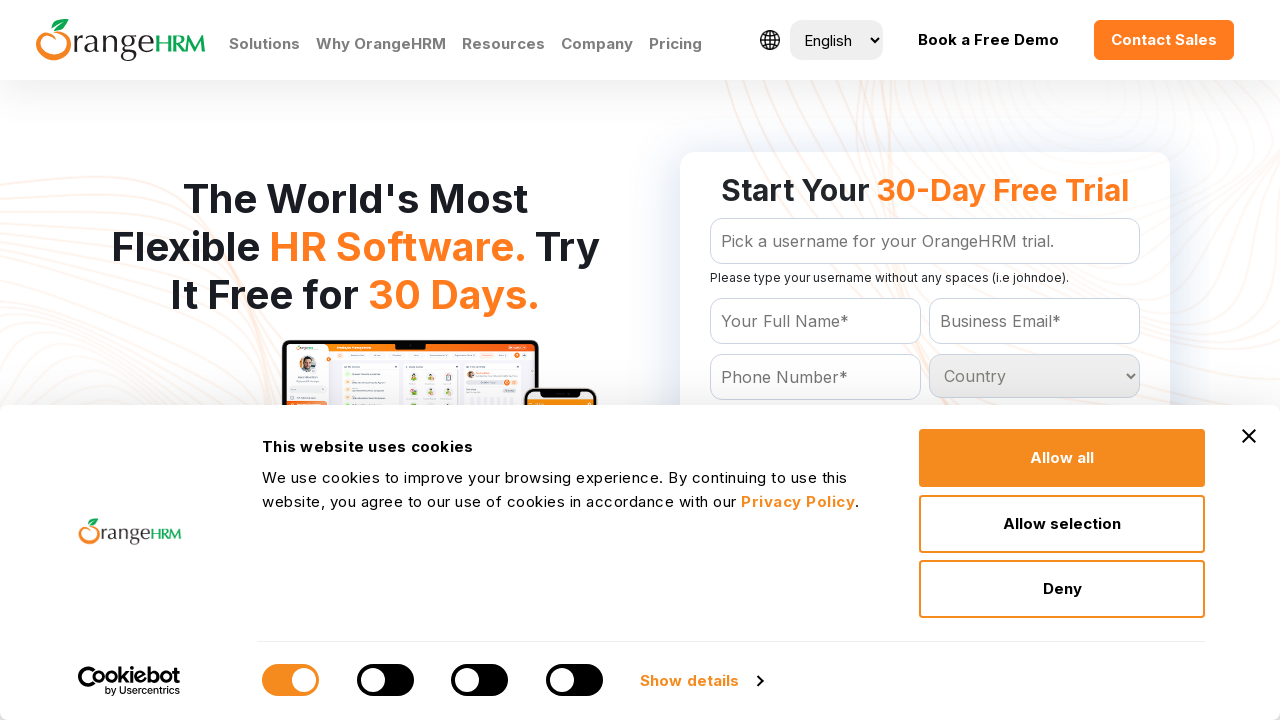

Inspected dropdown option: Papua New Guinea
	
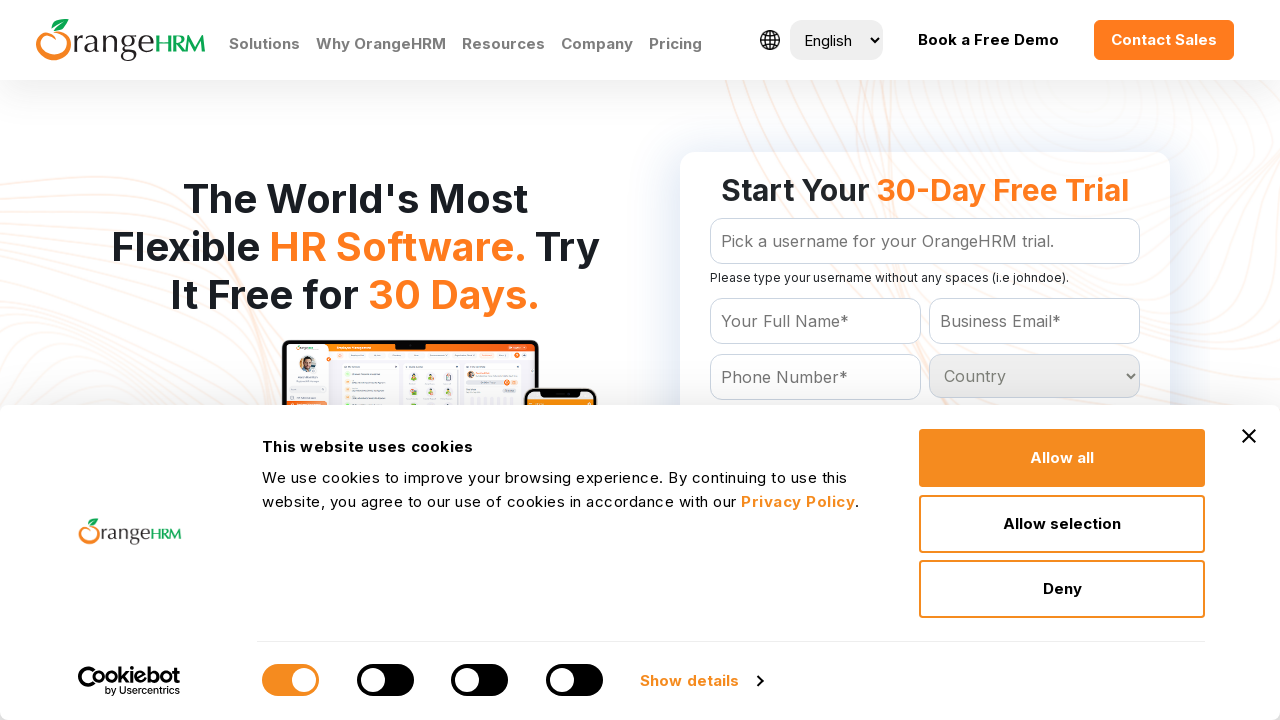

Inspected dropdown option: Paraguay
	
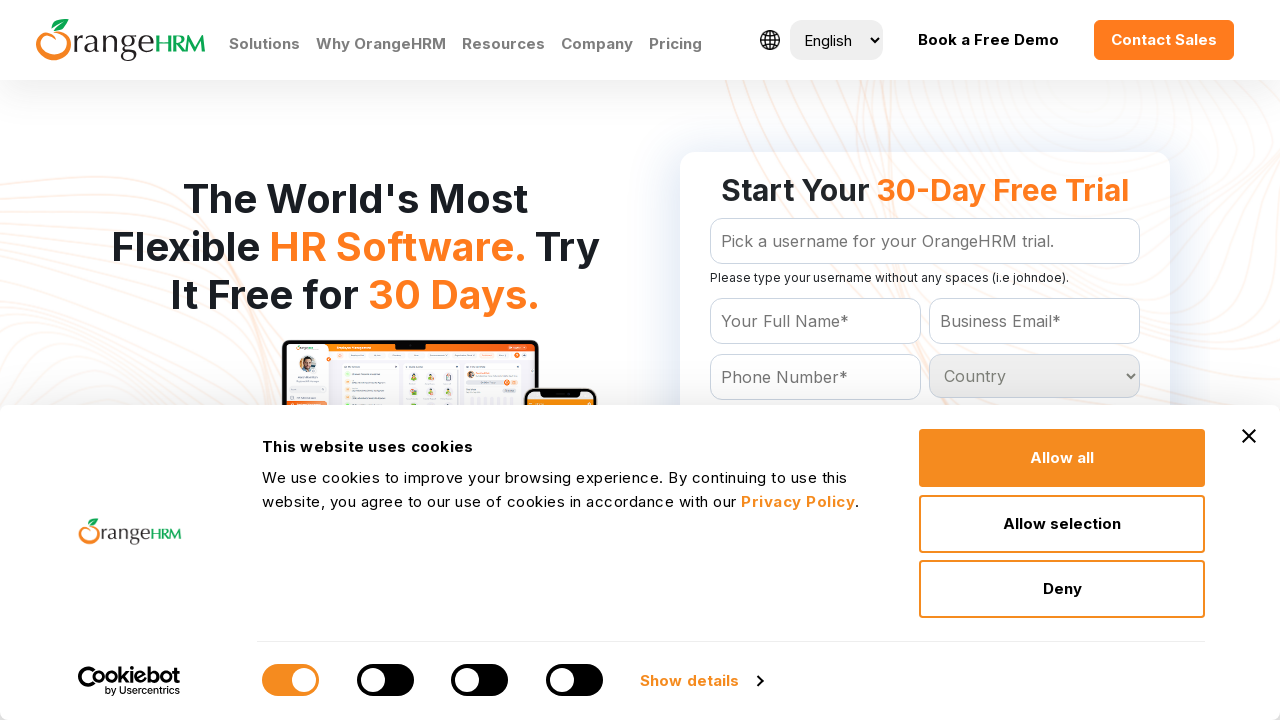

Inspected dropdown option: Peru
	
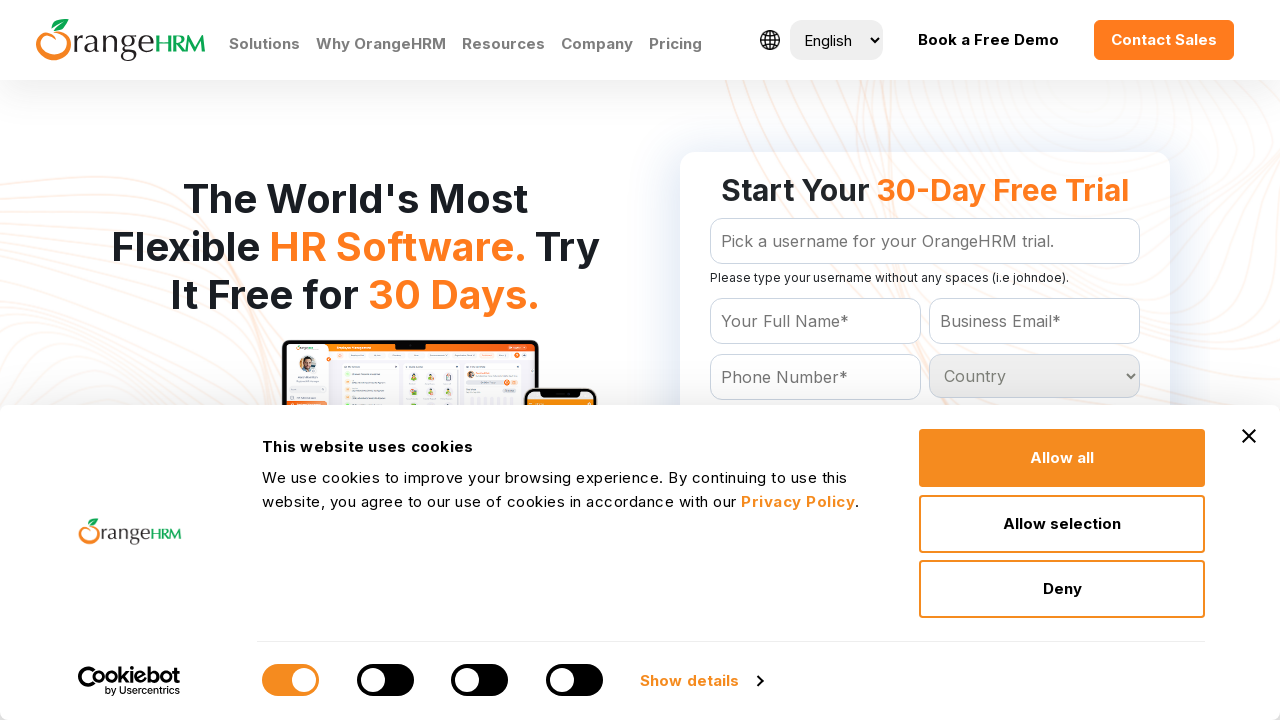

Inspected dropdown option: Philippines
	
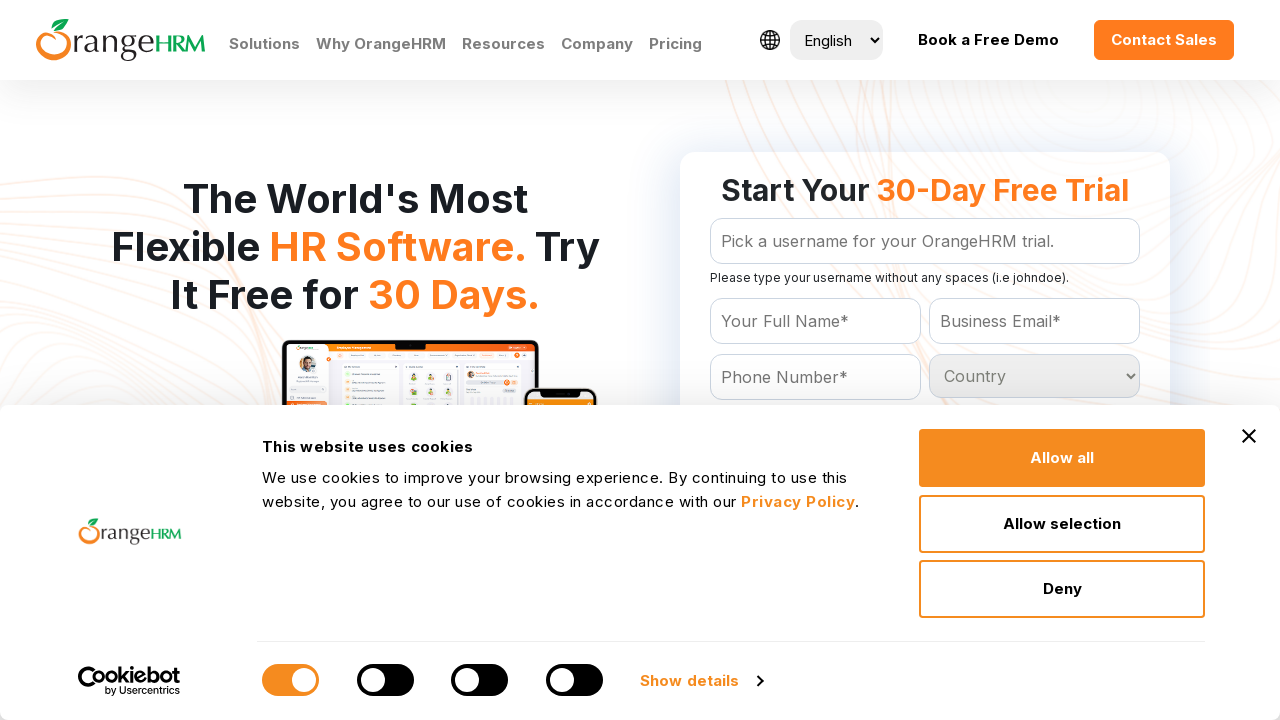

Inspected dropdown option: Poland
	
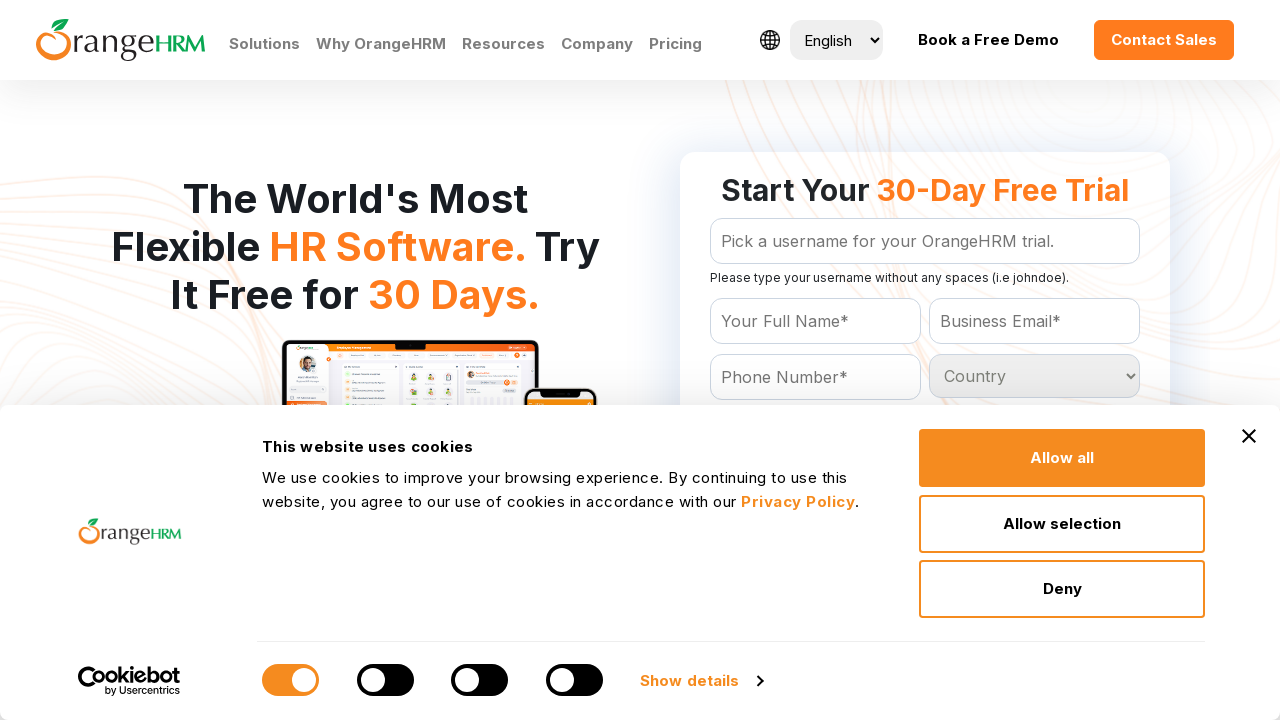

Inspected dropdown option: Portugal
	
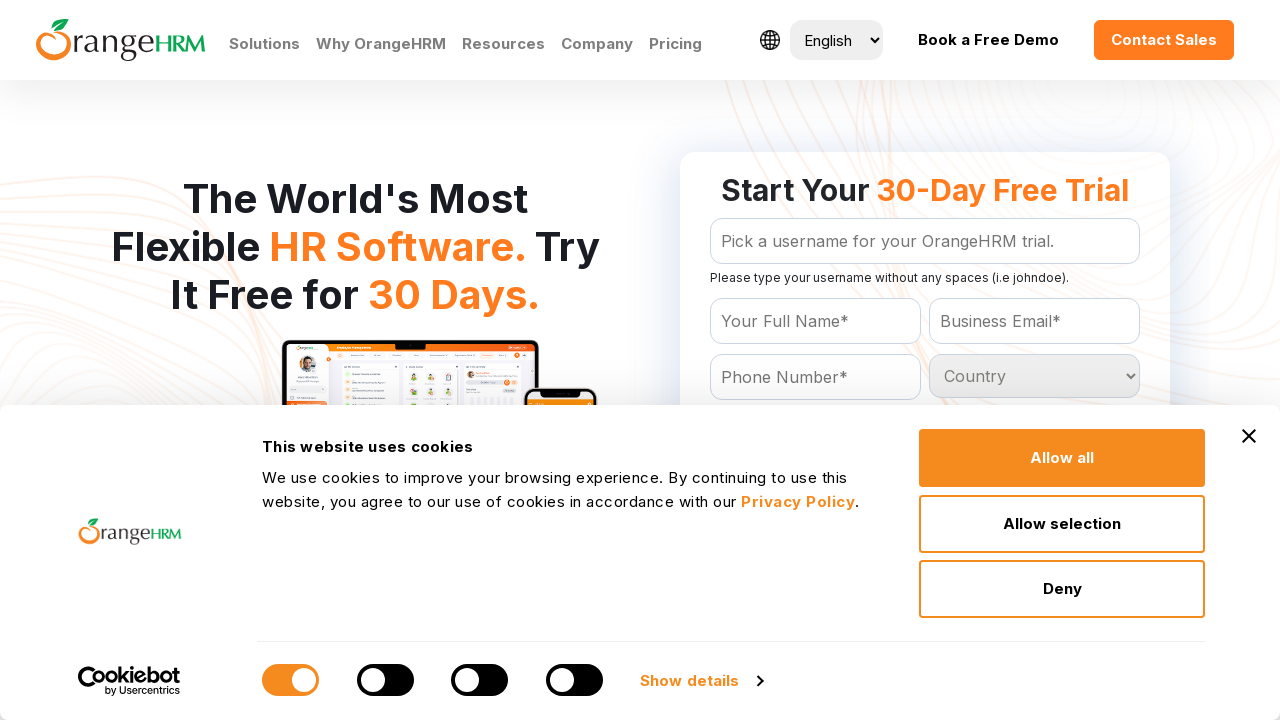

Inspected dropdown option: Puerto Rico
	
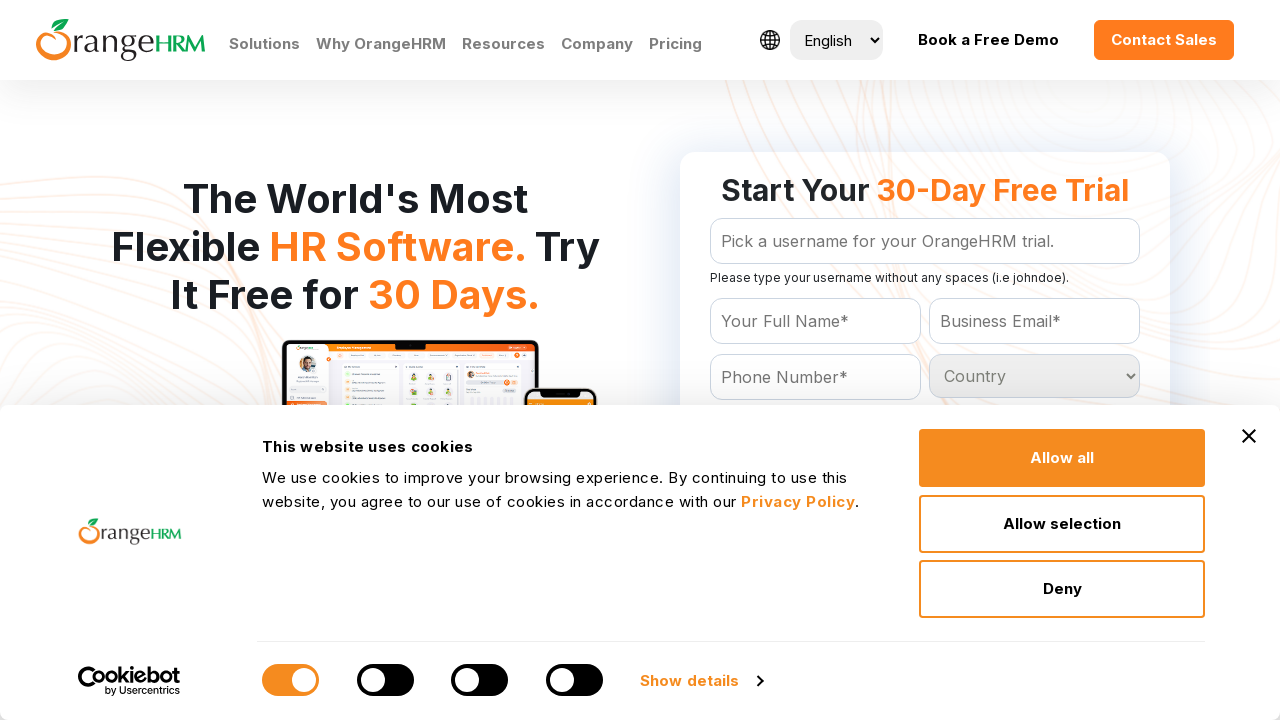

Inspected dropdown option: Qatar
	
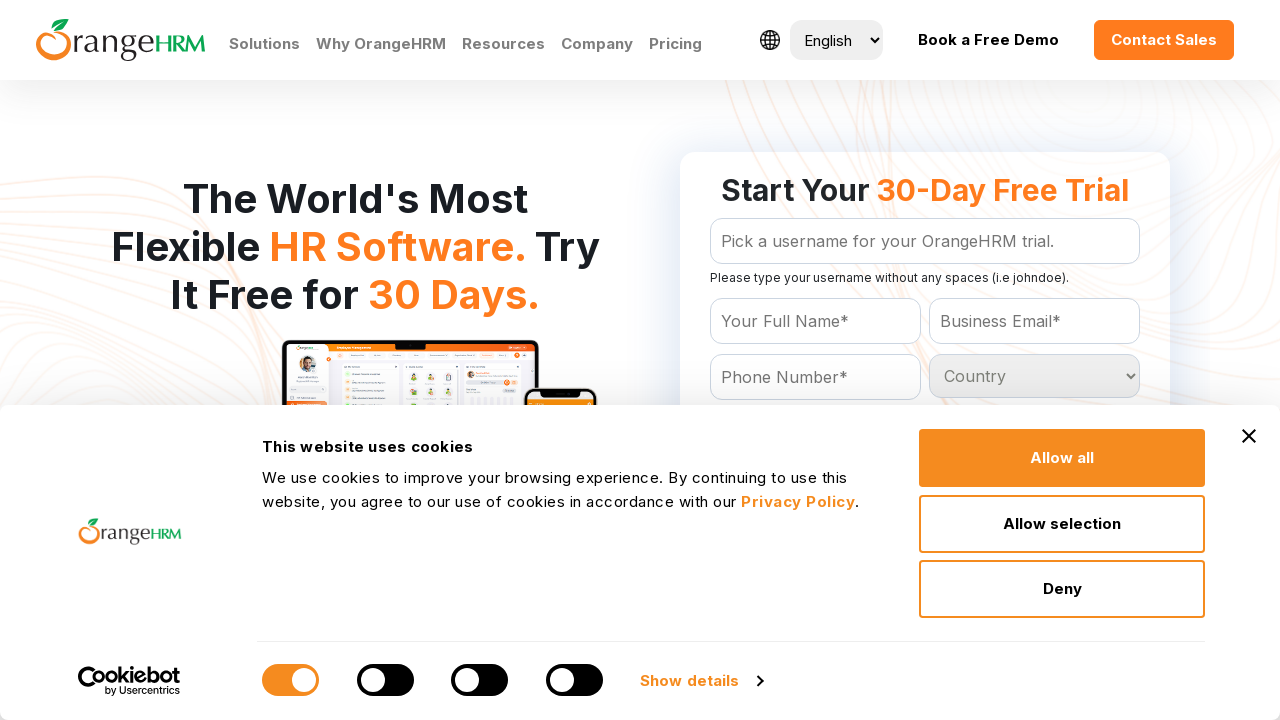

Inspected dropdown option: Reunion
	
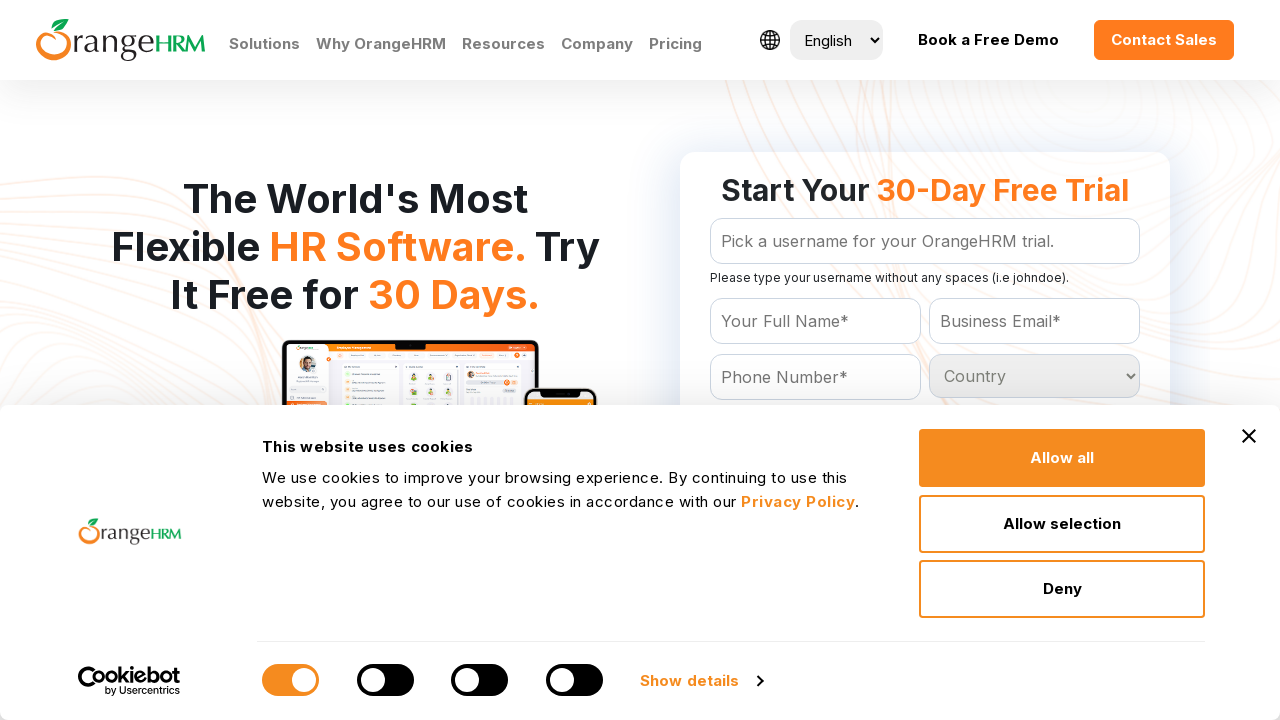

Inspected dropdown option: Romania
	
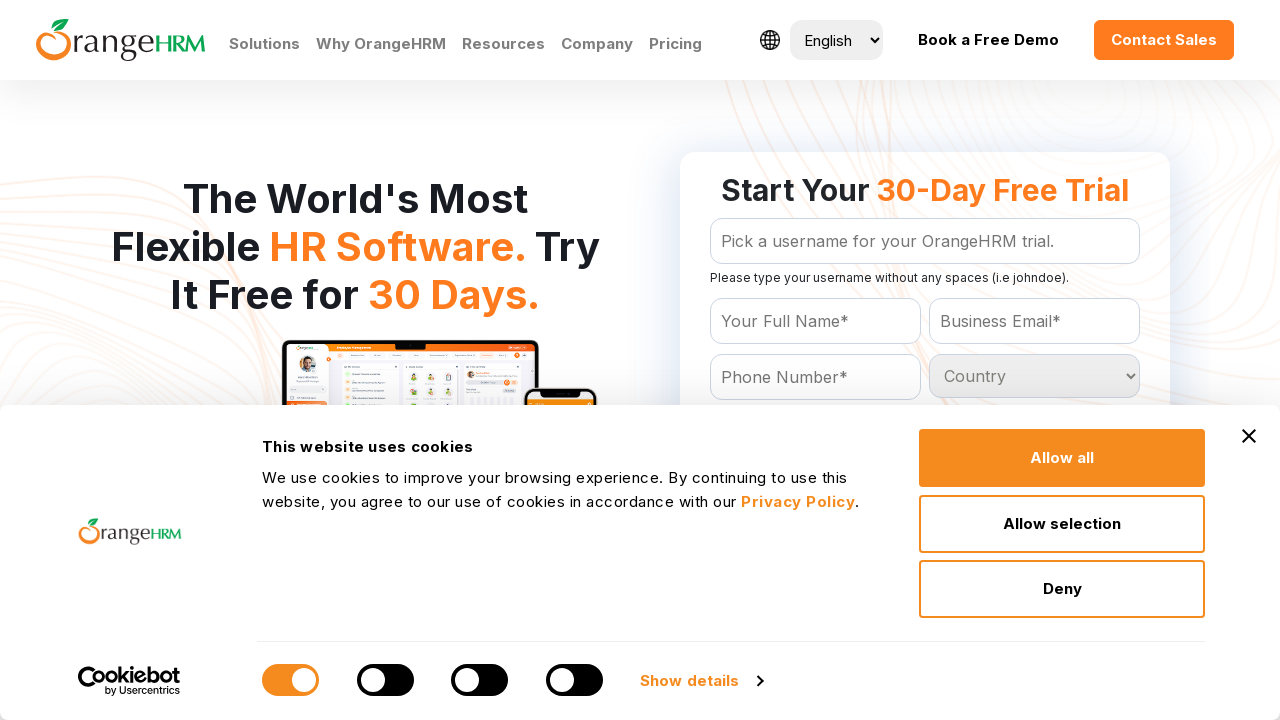

Inspected dropdown option: Russian Federation
	
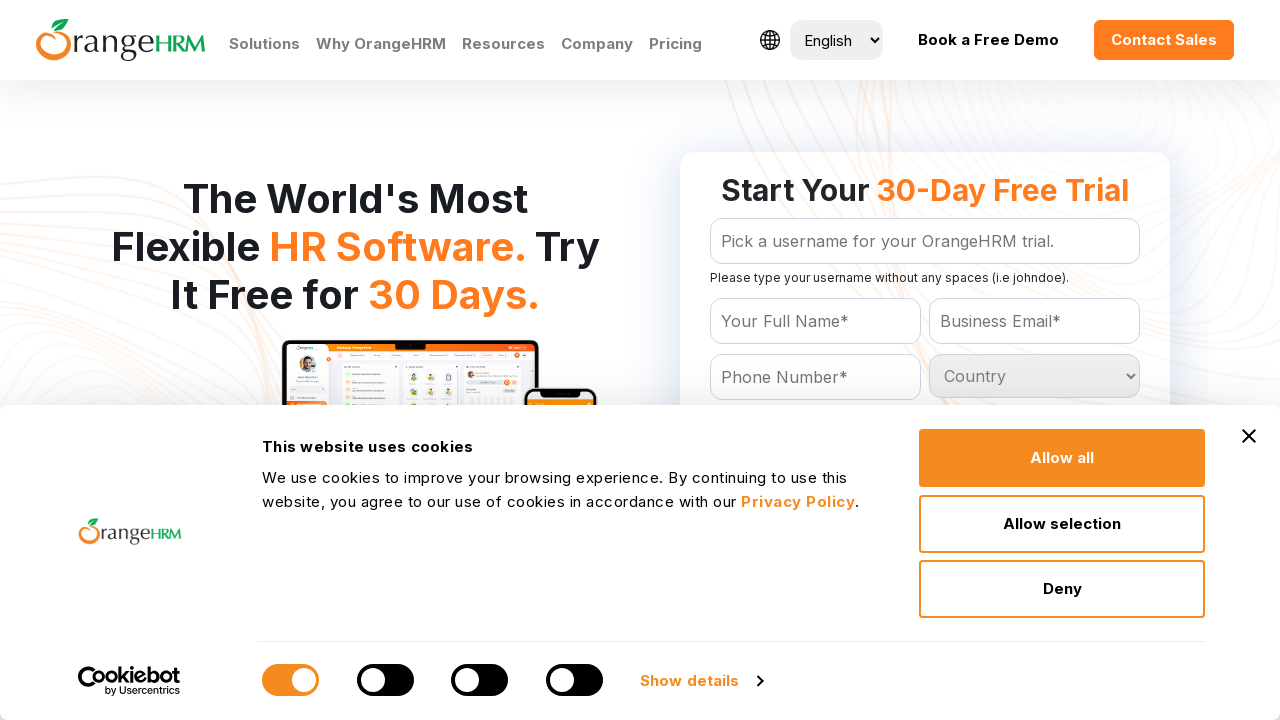

Inspected dropdown option: Rwanda
	
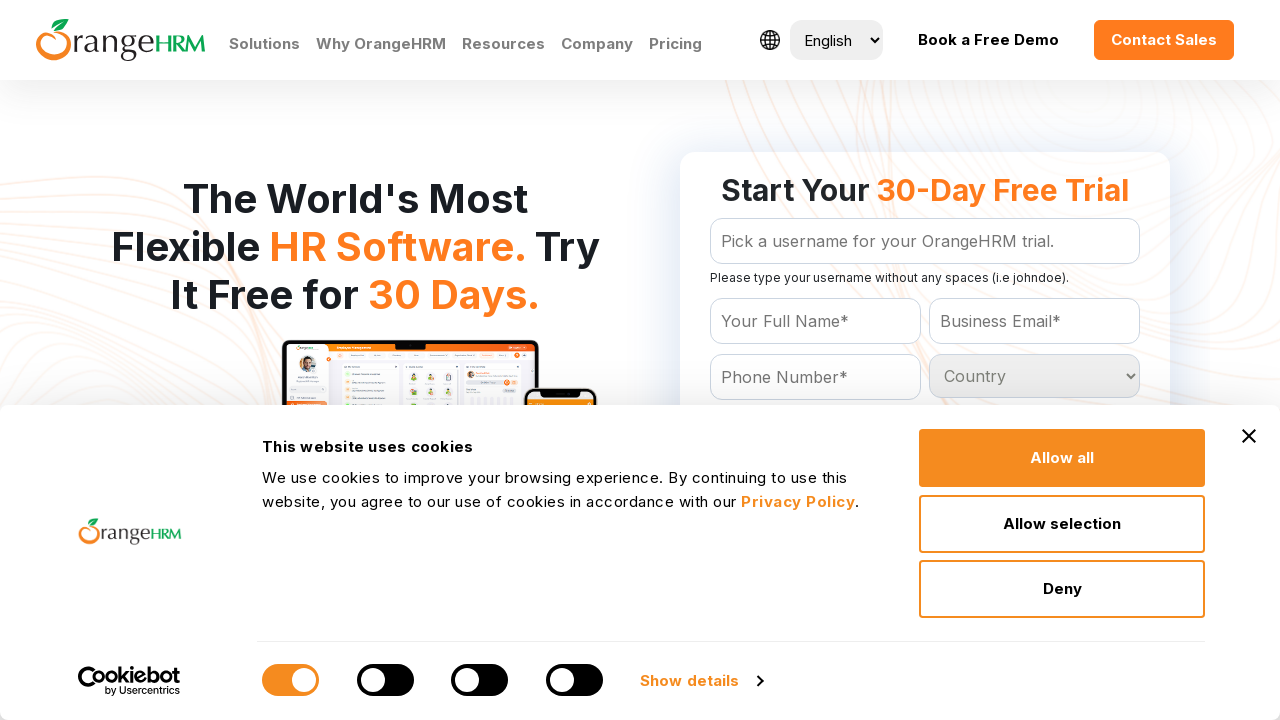

Inspected dropdown option: St Kitts and Nevis
	
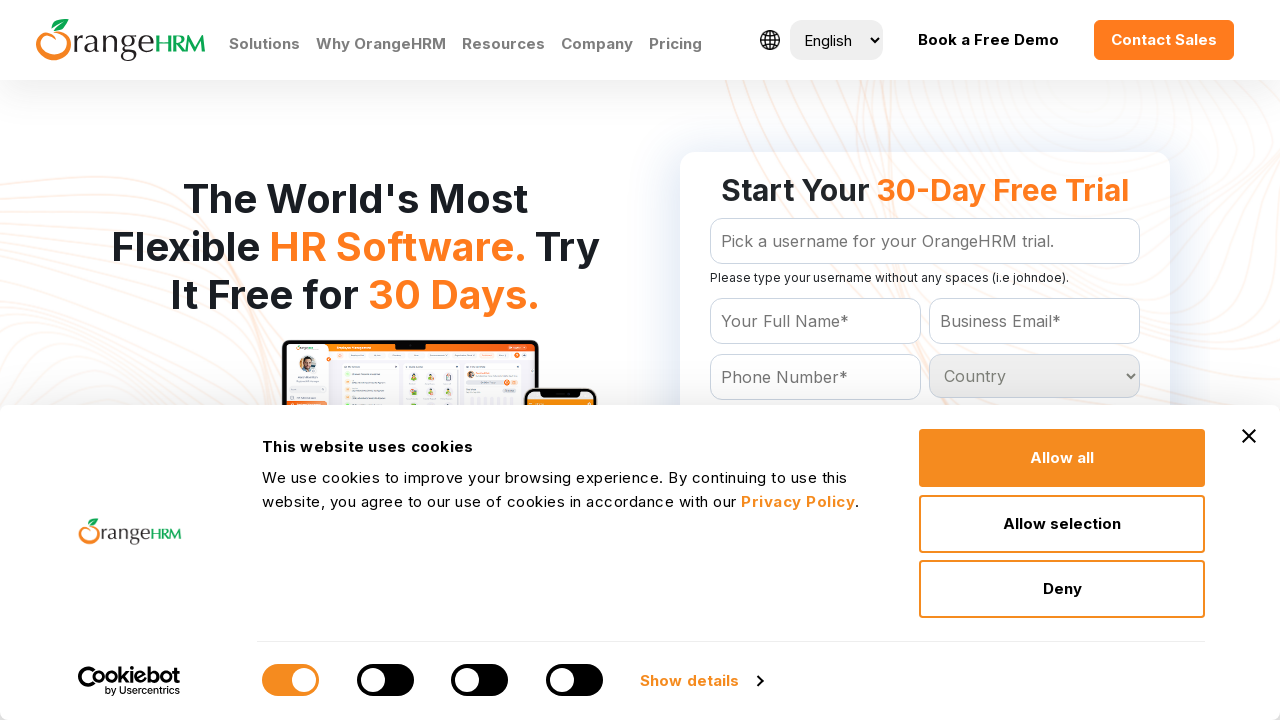

Inspected dropdown option: St Lucia
	
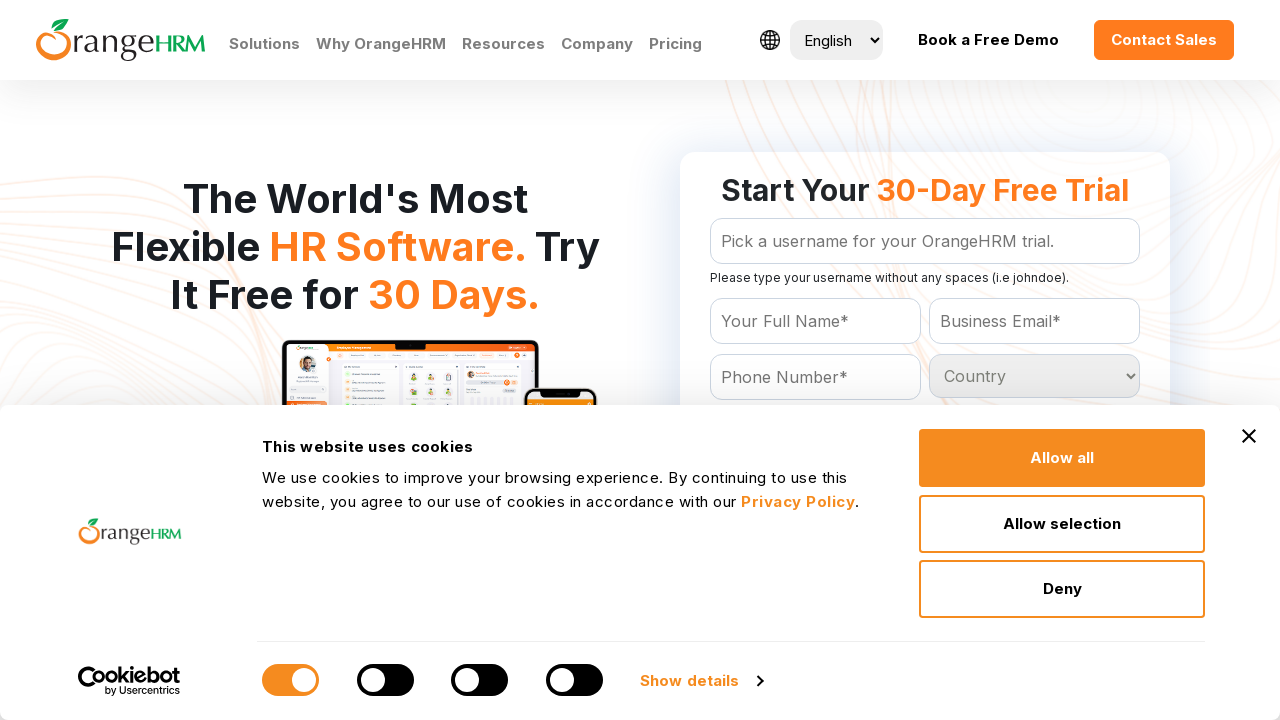

Inspected dropdown option: St Vincent and the Grenadines
	
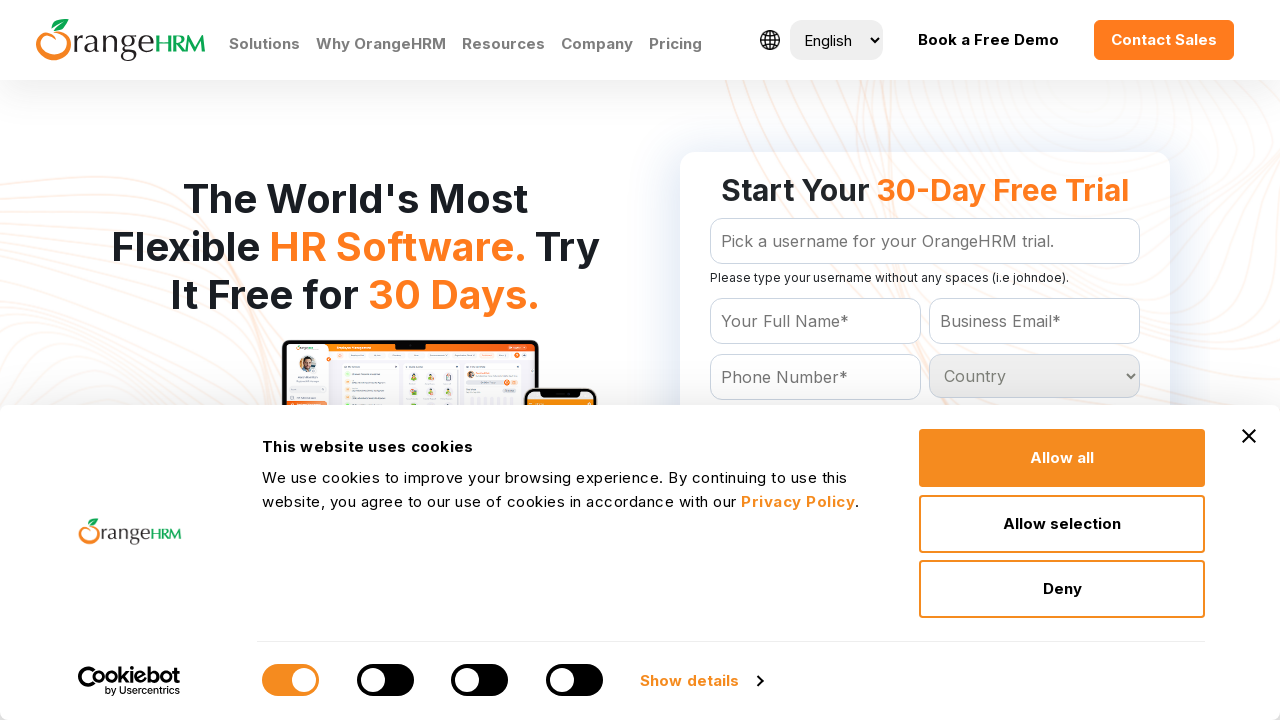

Inspected dropdown option: Samoa
	
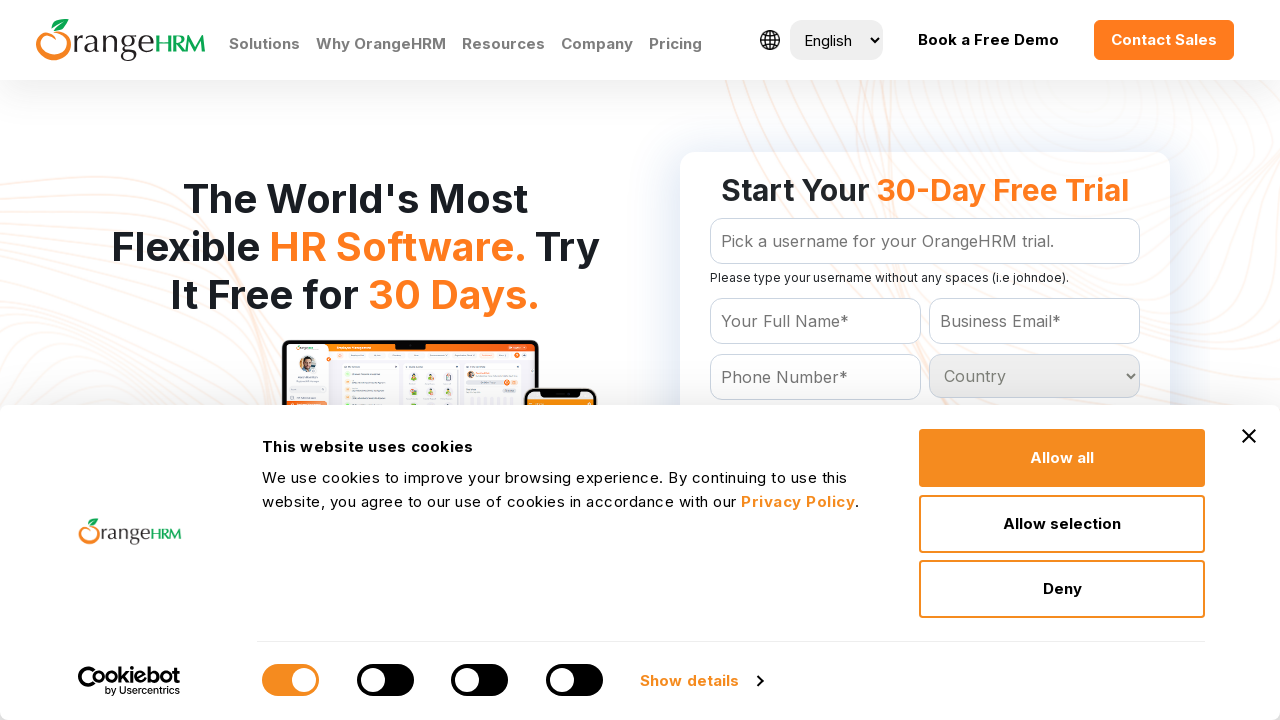

Inspected dropdown option: San Marino
	
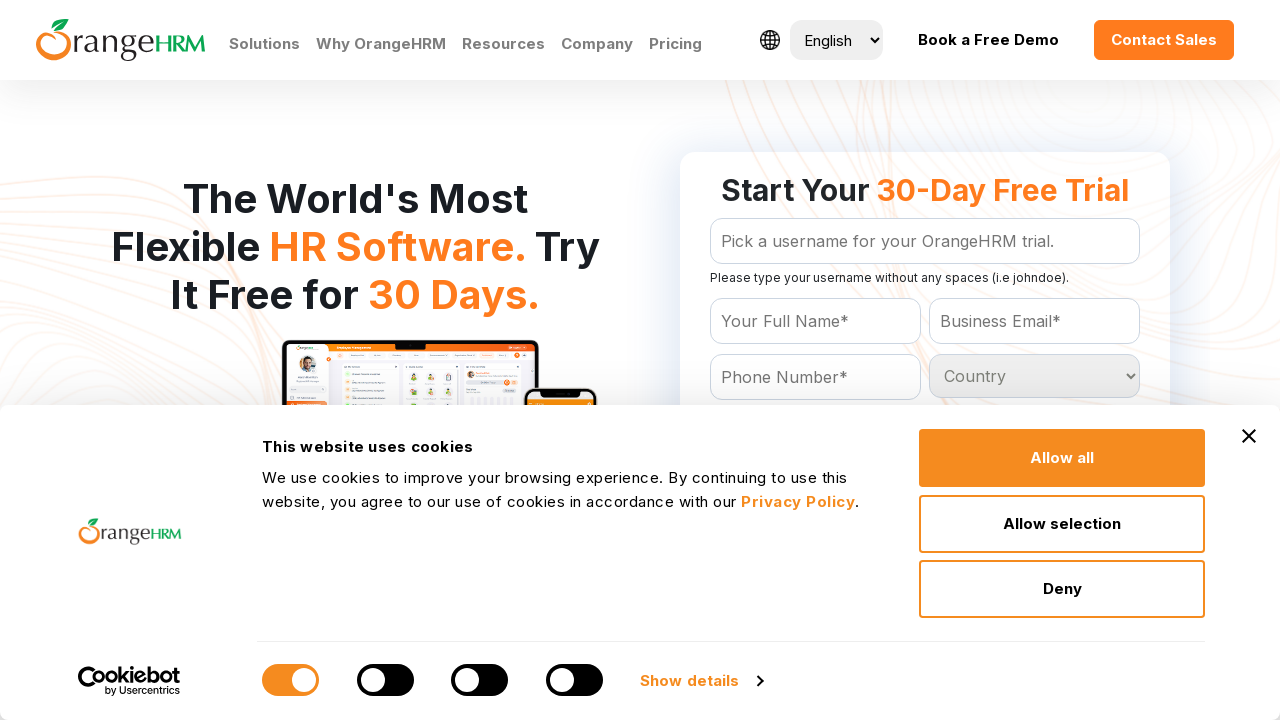

Inspected dropdown option: Sao Tome and Principe
	
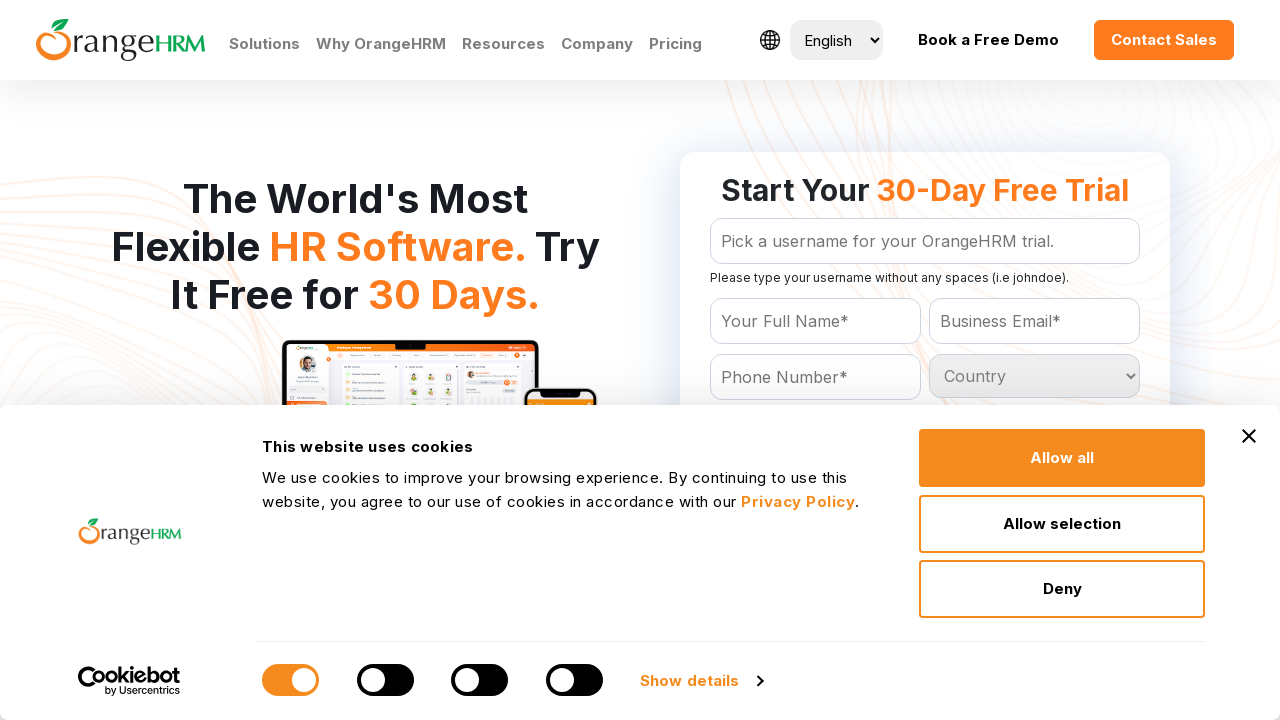

Inspected dropdown option: Saudi Arabia
	
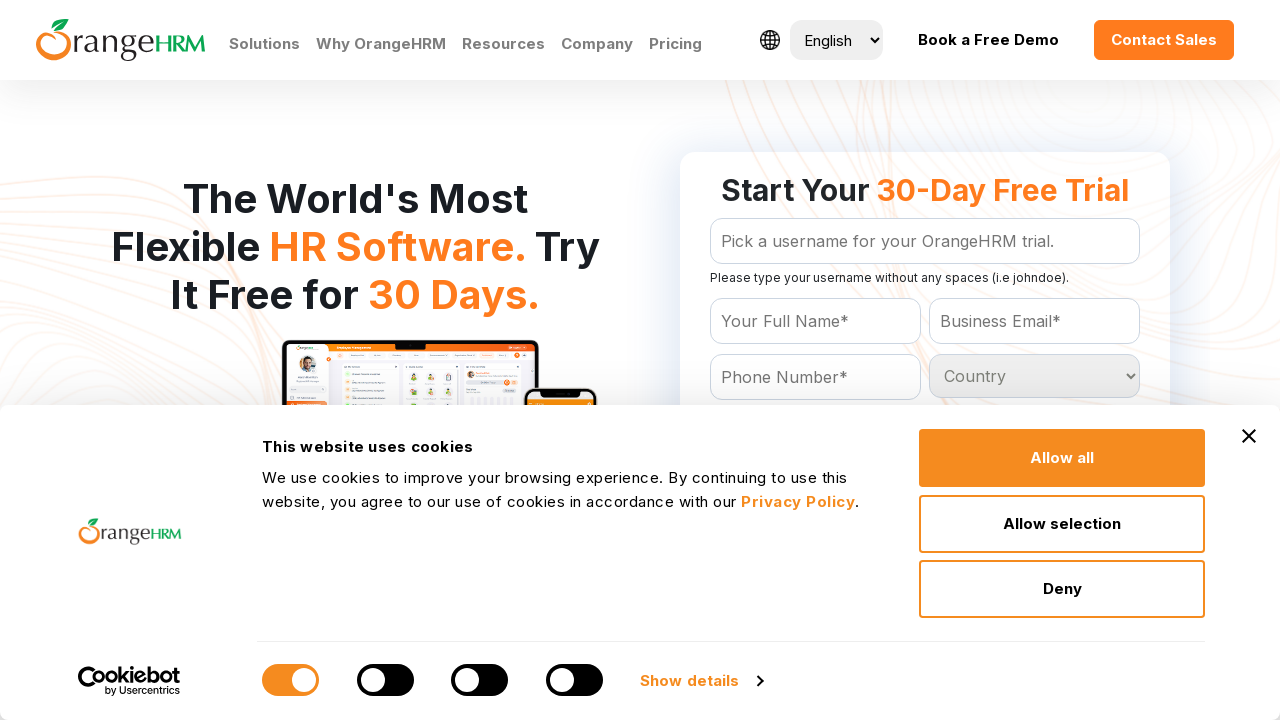

Inspected dropdown option: Senegal
	
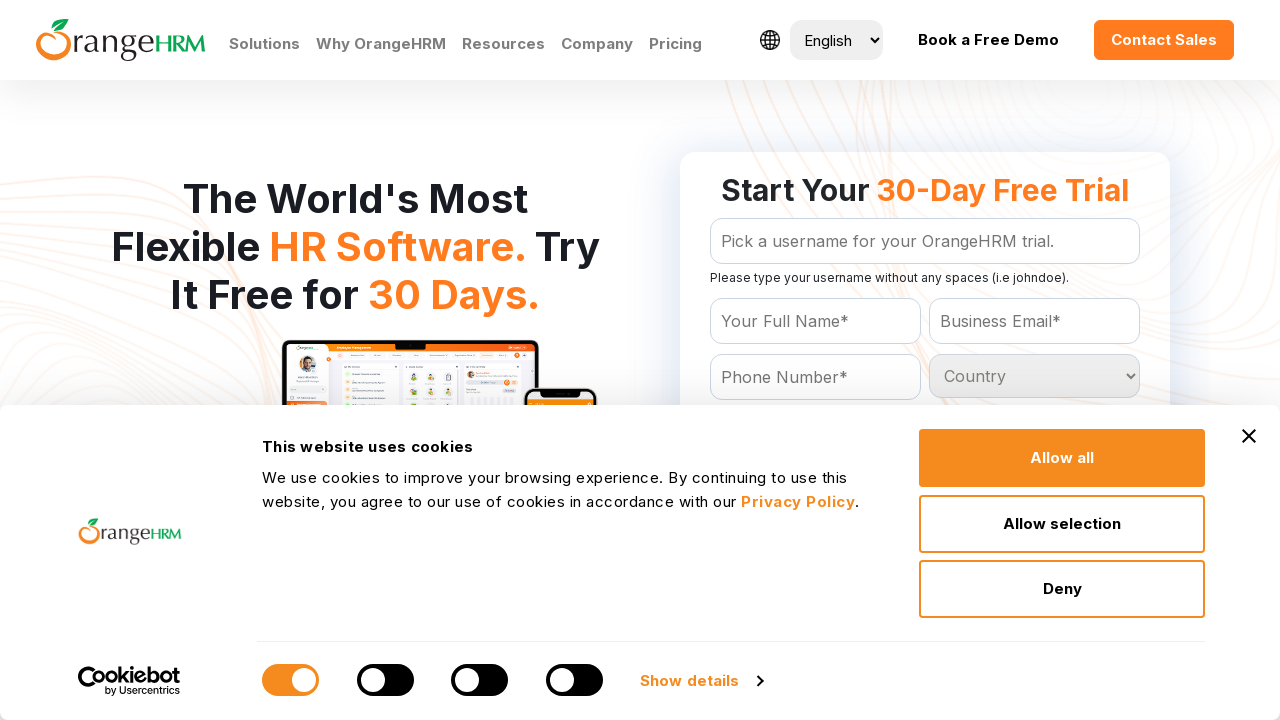

Inspected dropdown option: Serbia
	
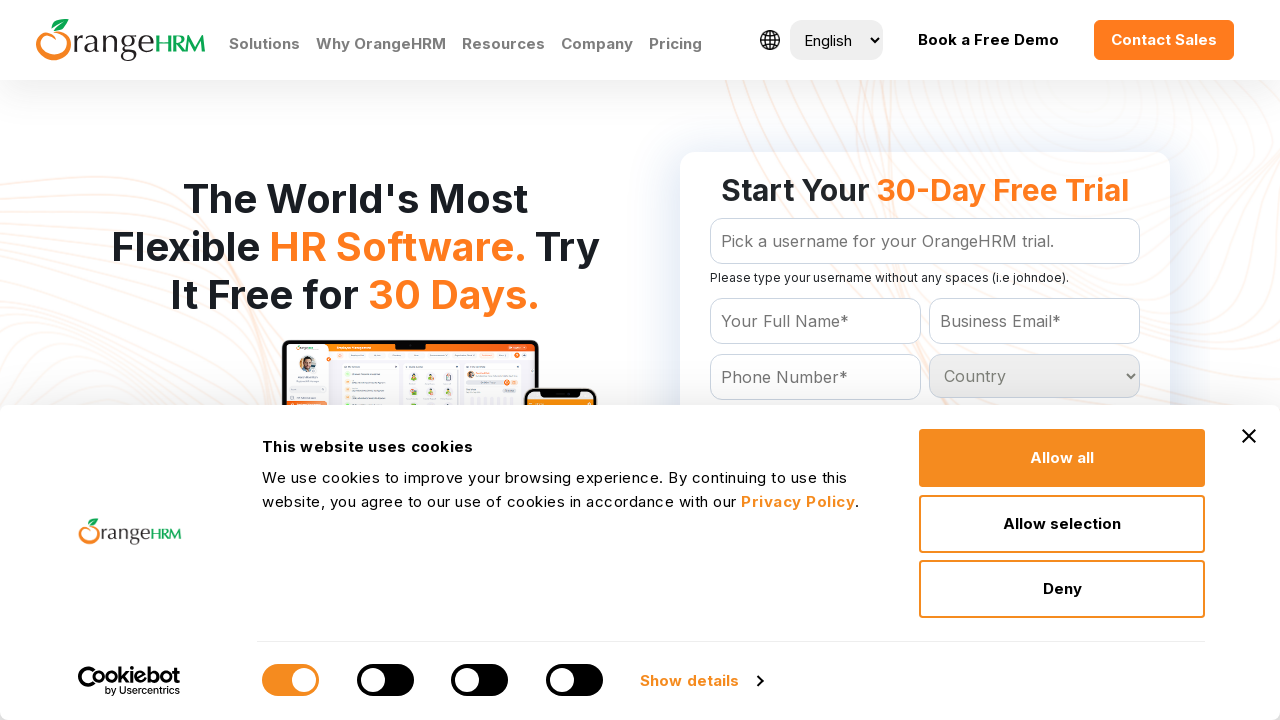

Inspected dropdown option: Seychelles
	
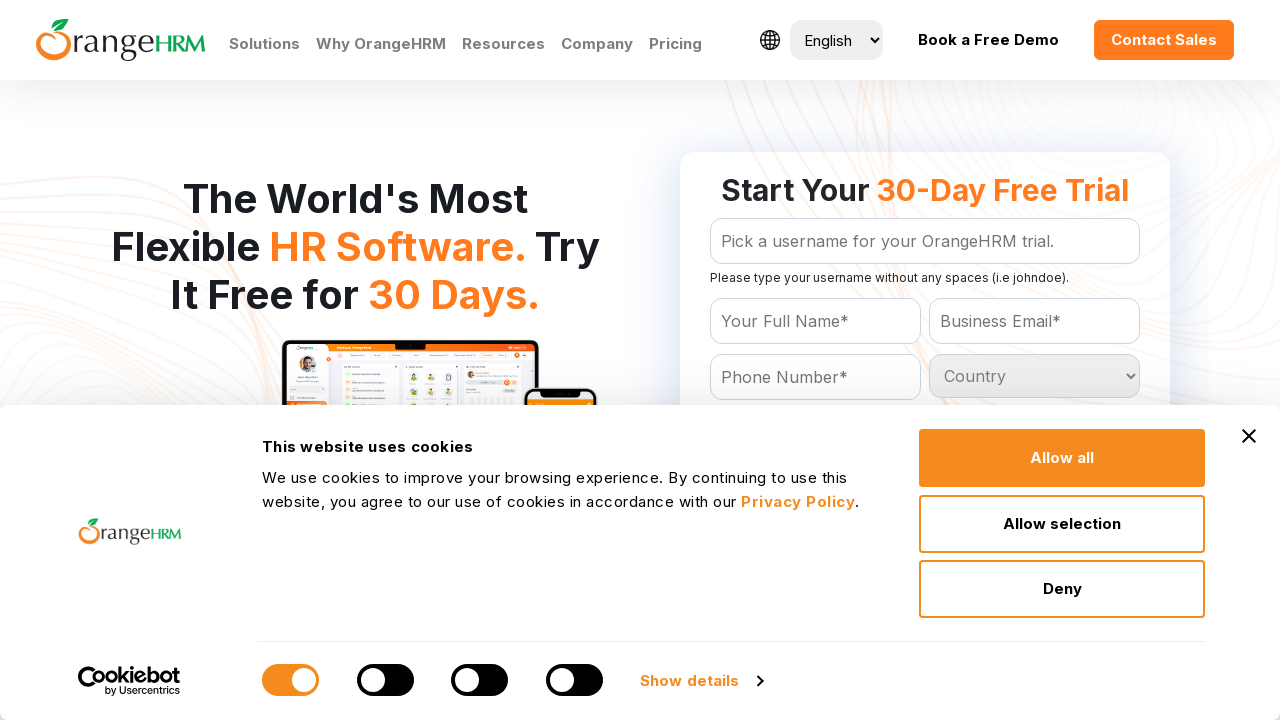

Inspected dropdown option: Sierra Leone
	
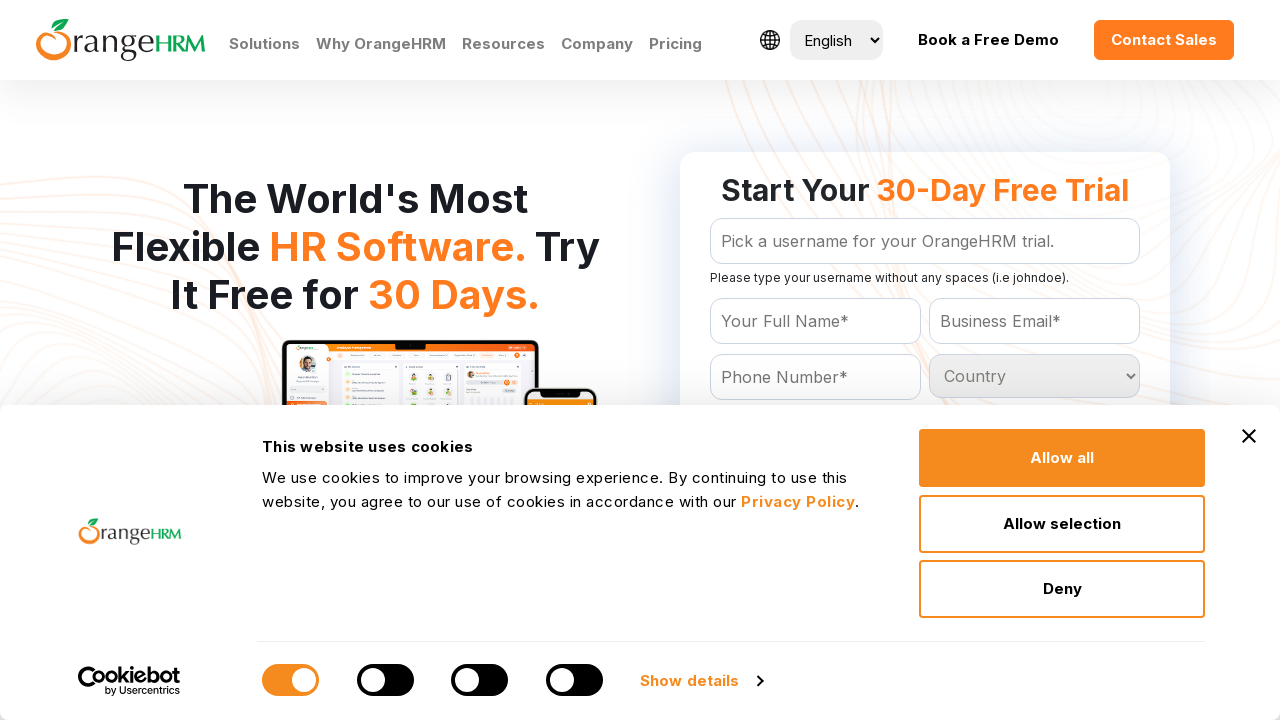

Inspected dropdown option: Singapore
	
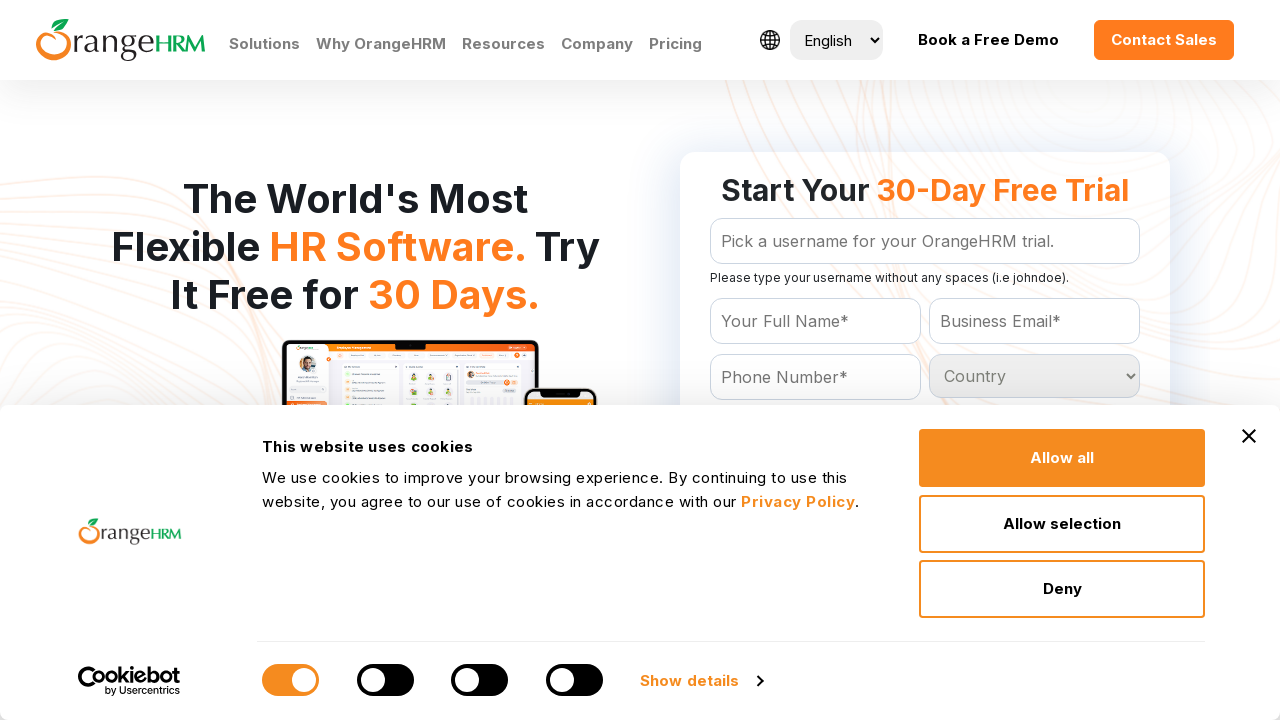

Inspected dropdown option: Slovakia
	
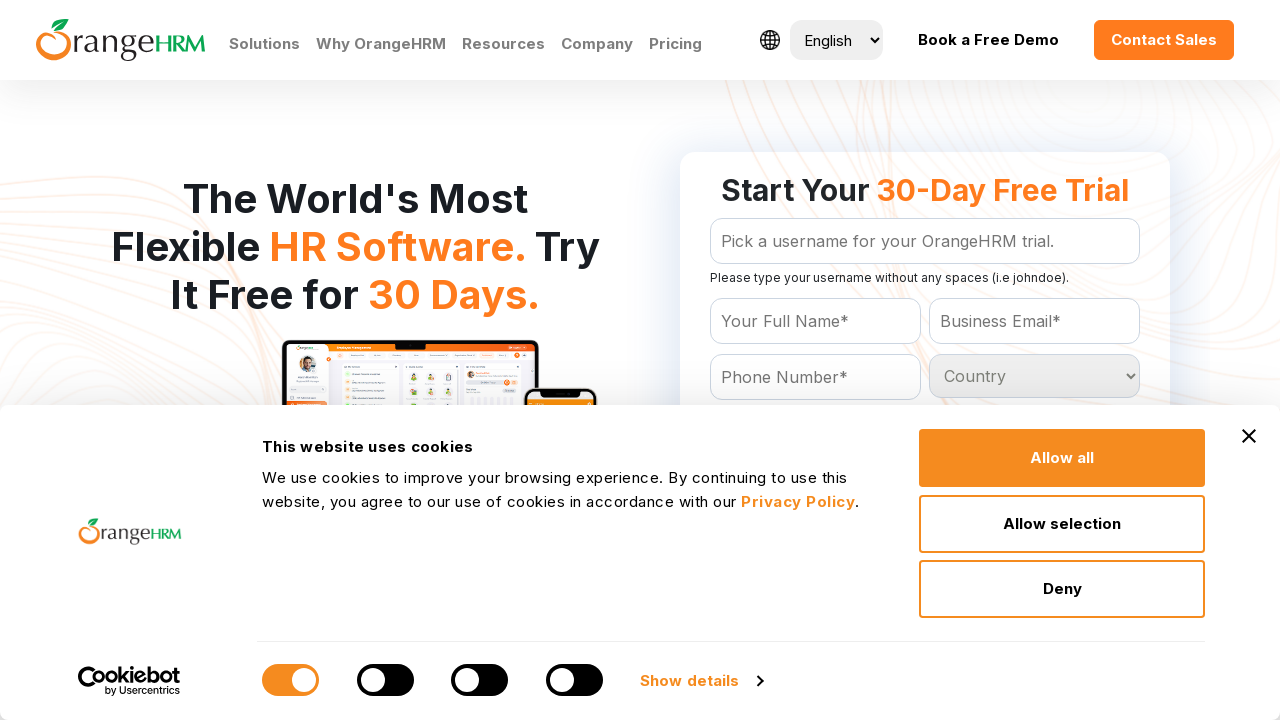

Inspected dropdown option: Slovenia
	
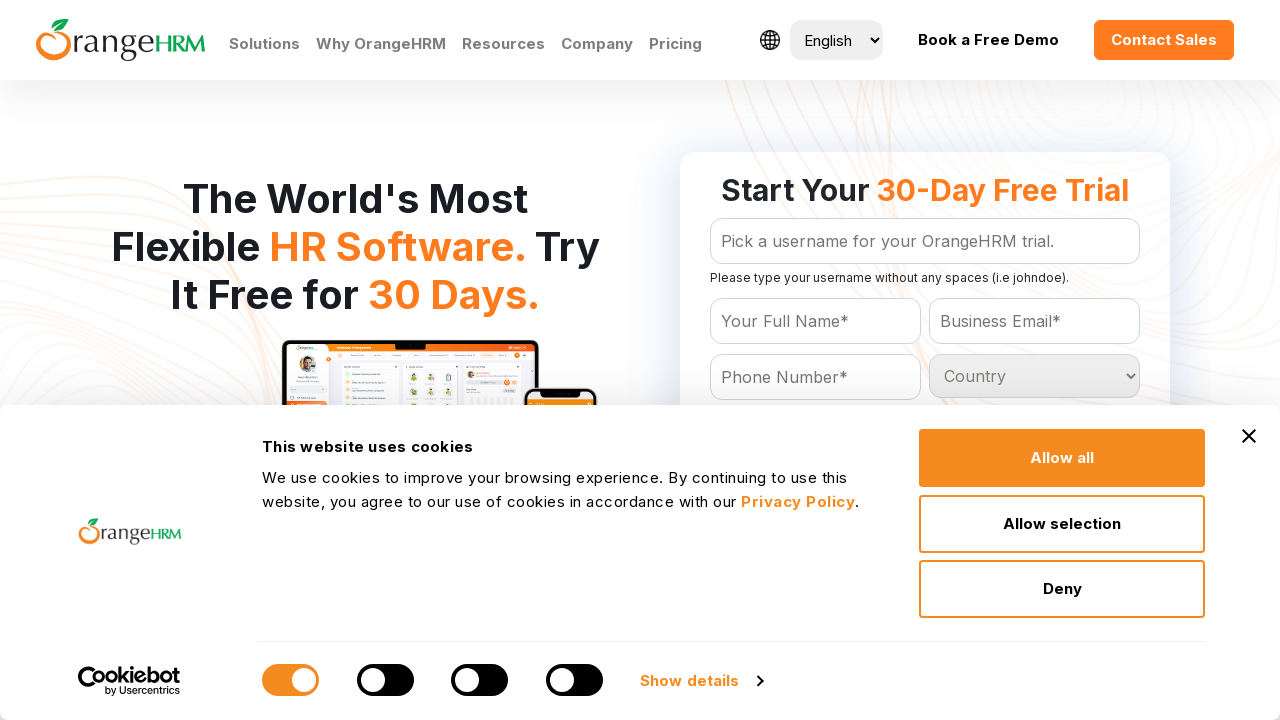

Inspected dropdown option: Solomon Islands
	
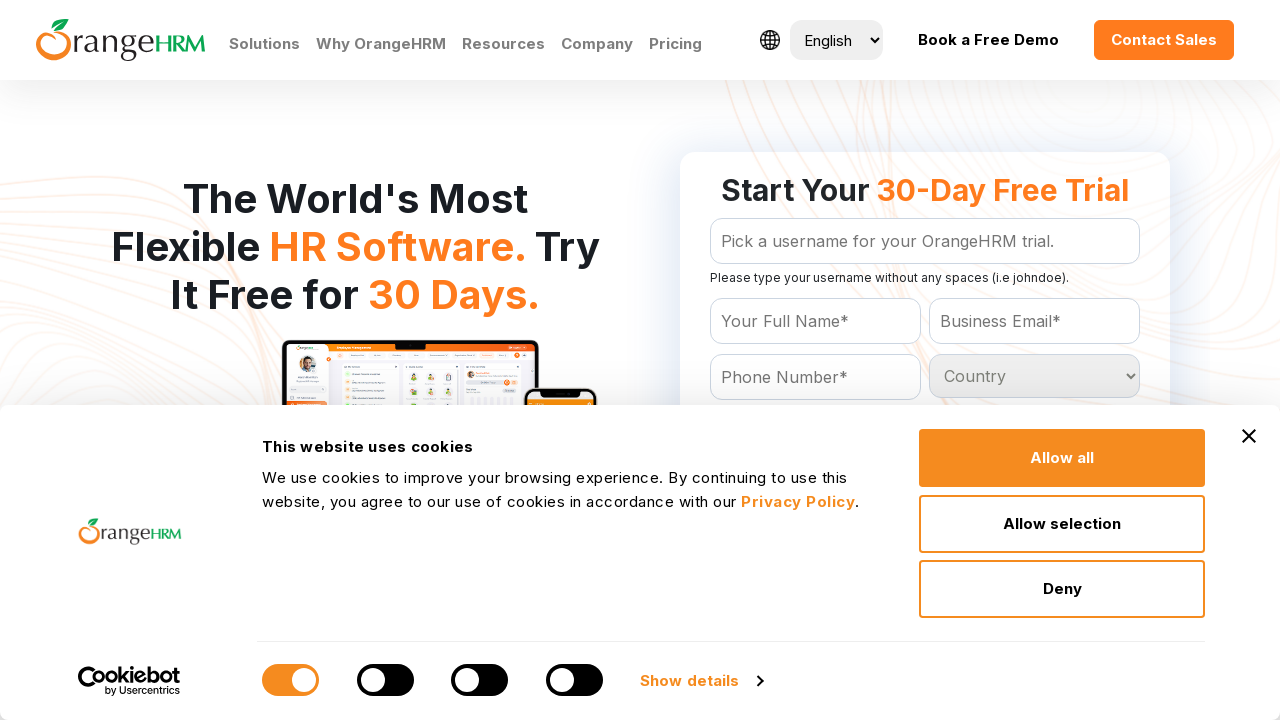

Inspected dropdown option: Somalia
	
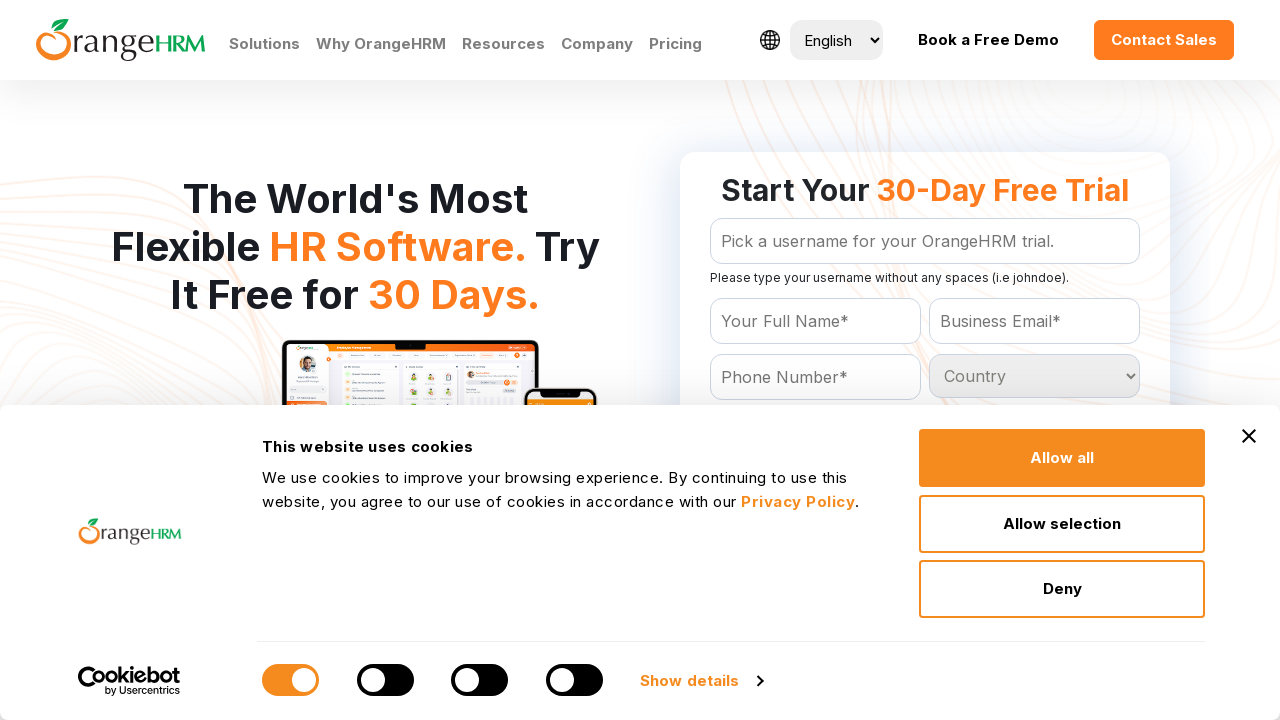

Inspected dropdown option: South Africa
	
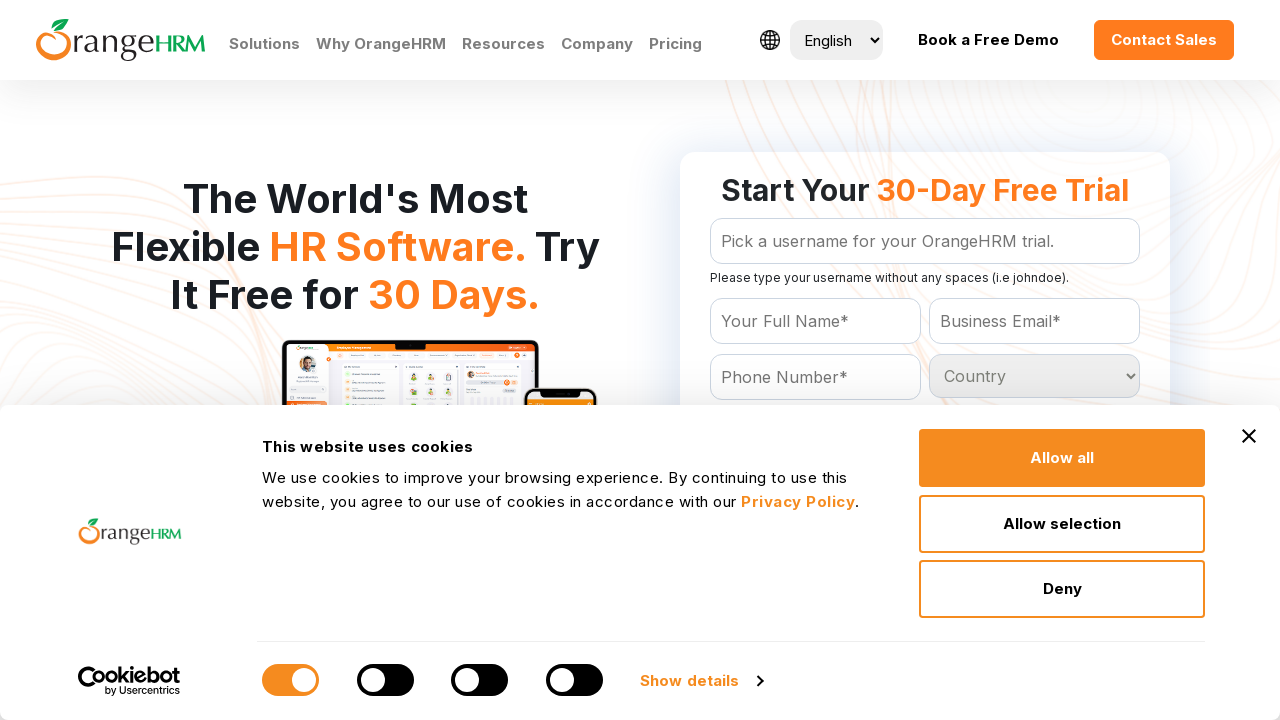

Inspected dropdown option: South Georgia
	
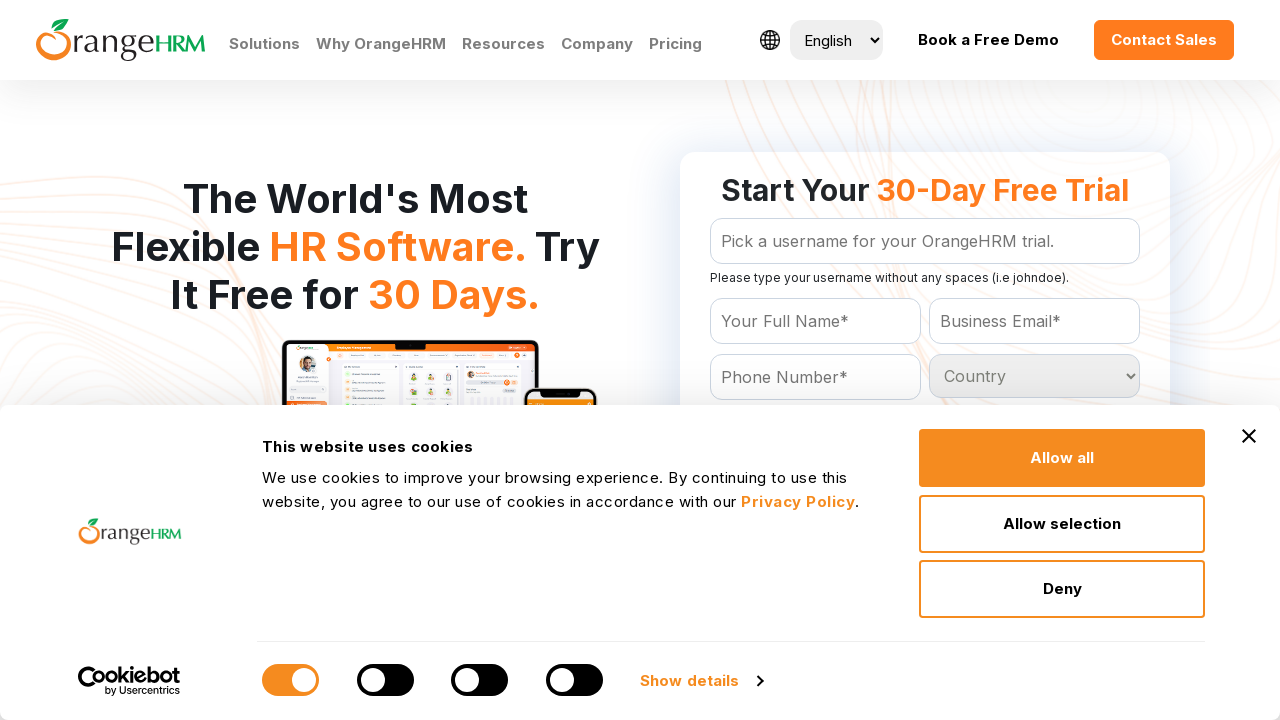

Inspected dropdown option: Spain
	
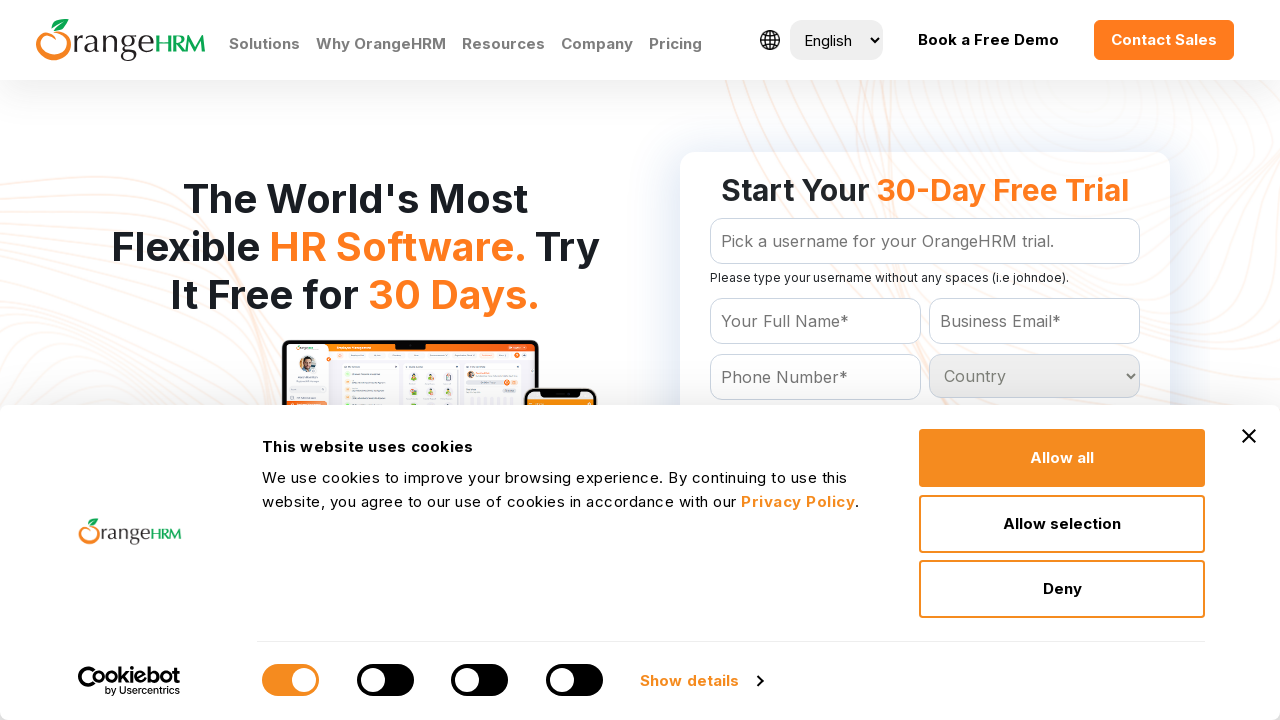

Inspected dropdown option: Sri Lanka
	
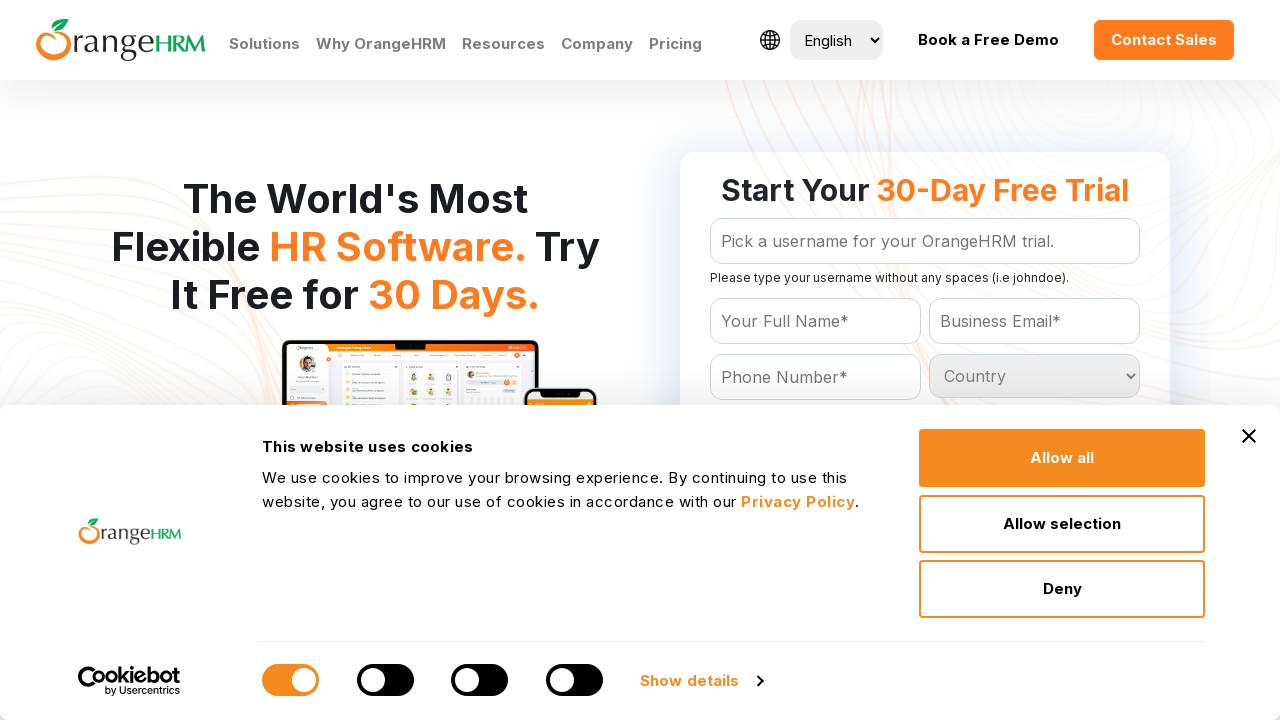

Inspected dropdown option: Sudan
	
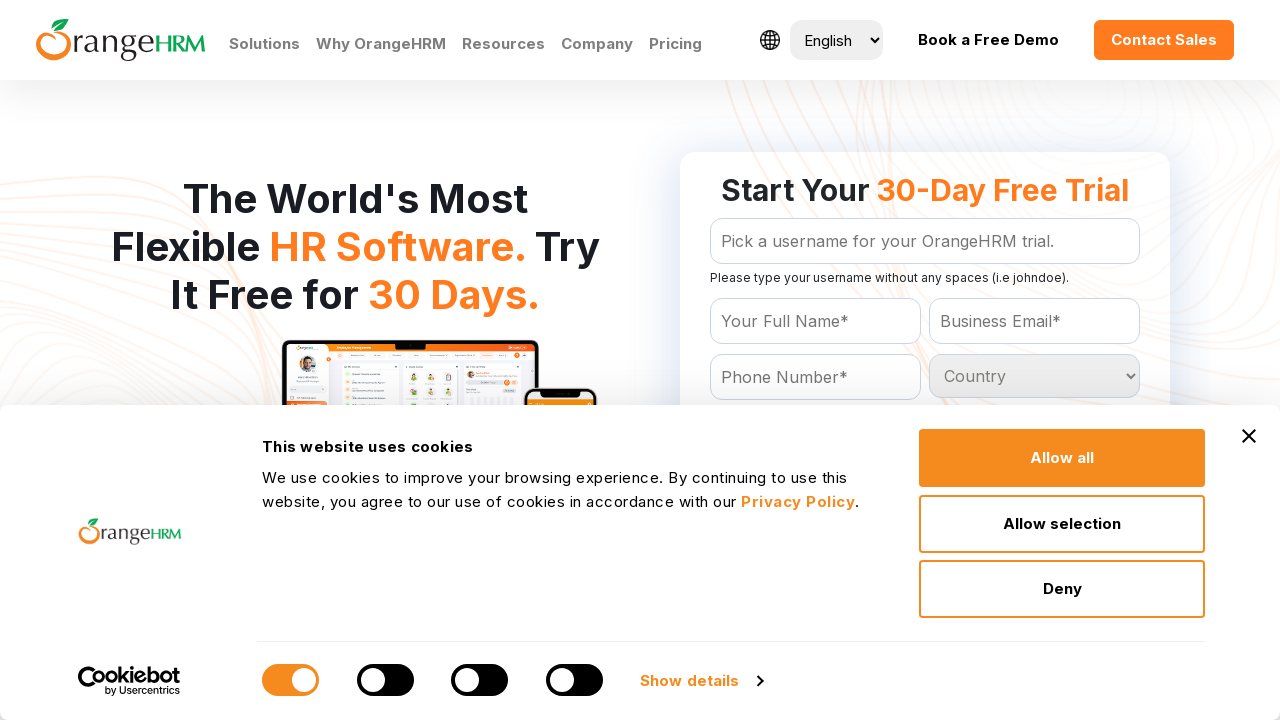

Inspected dropdown option: Suriname
	
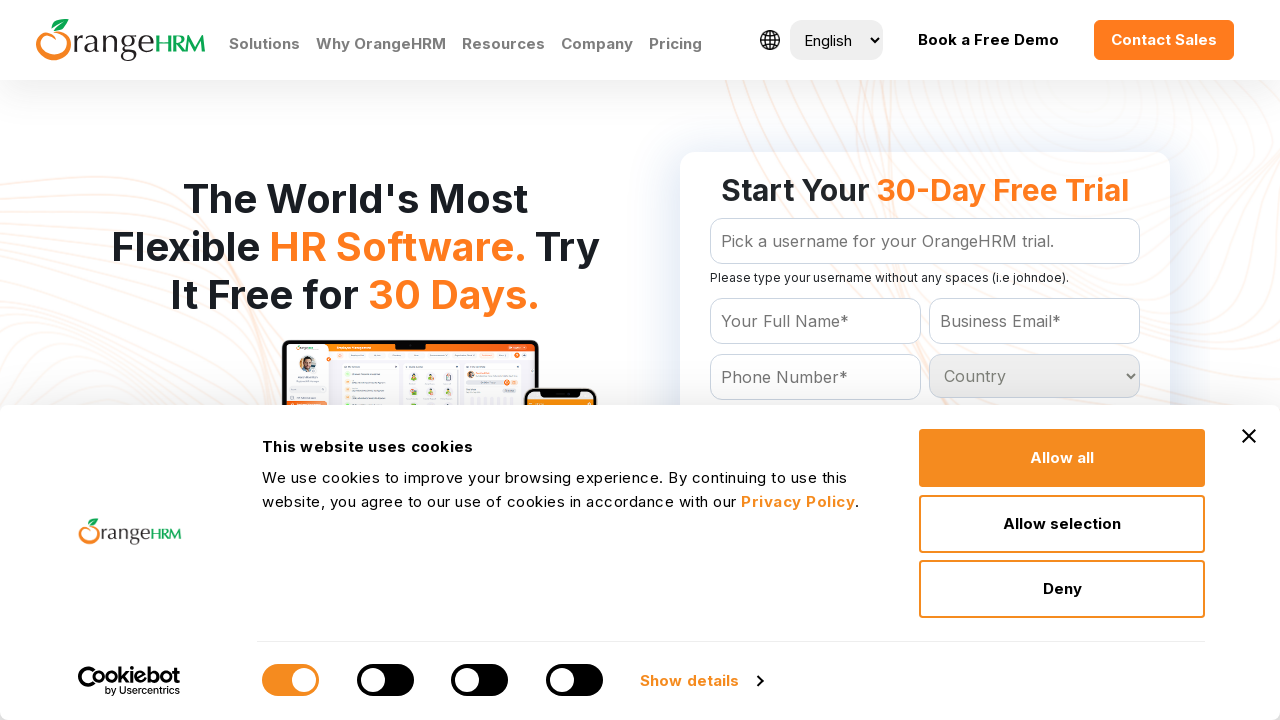

Inspected dropdown option: Swaziland
	
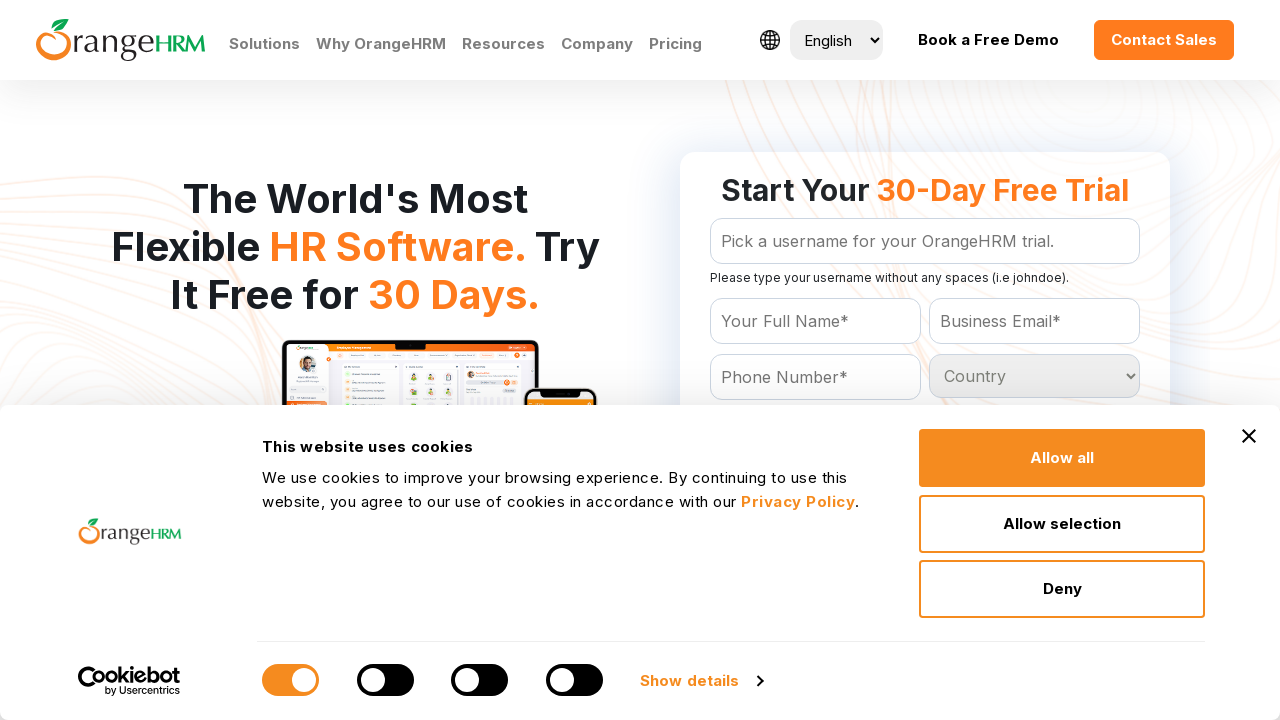

Inspected dropdown option: Sweden
	
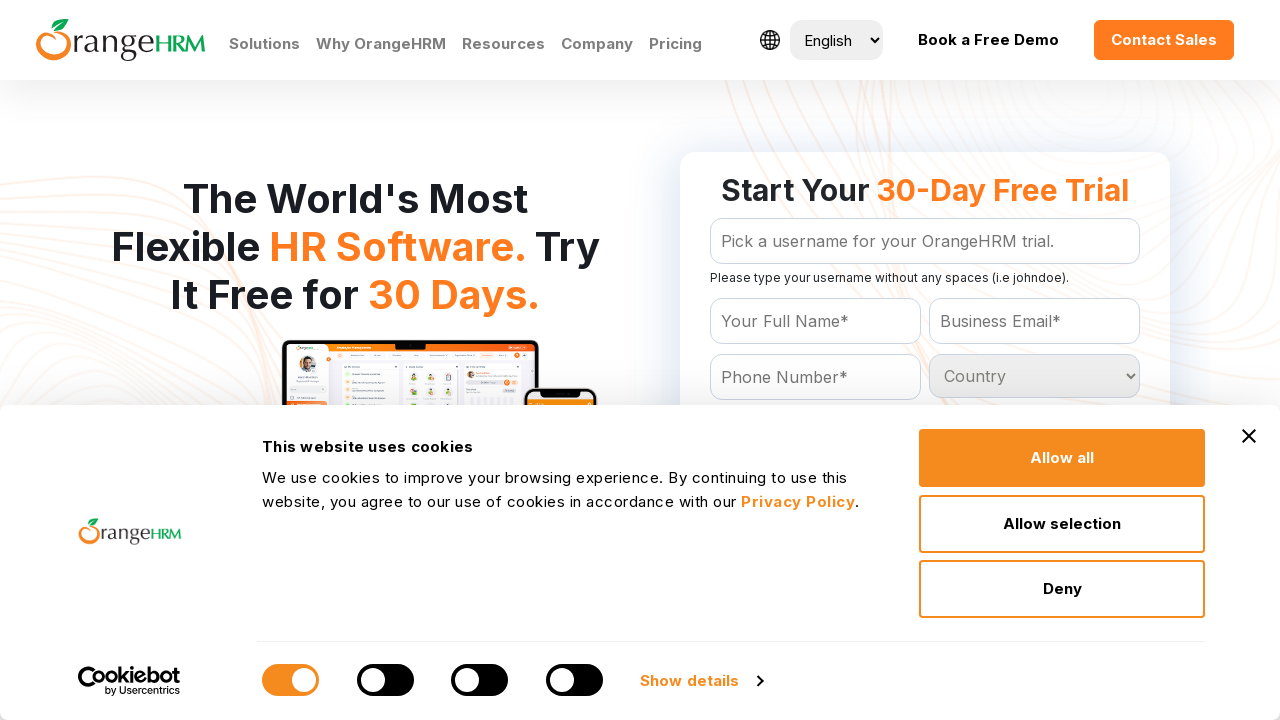

Inspected dropdown option: Switzerland
	
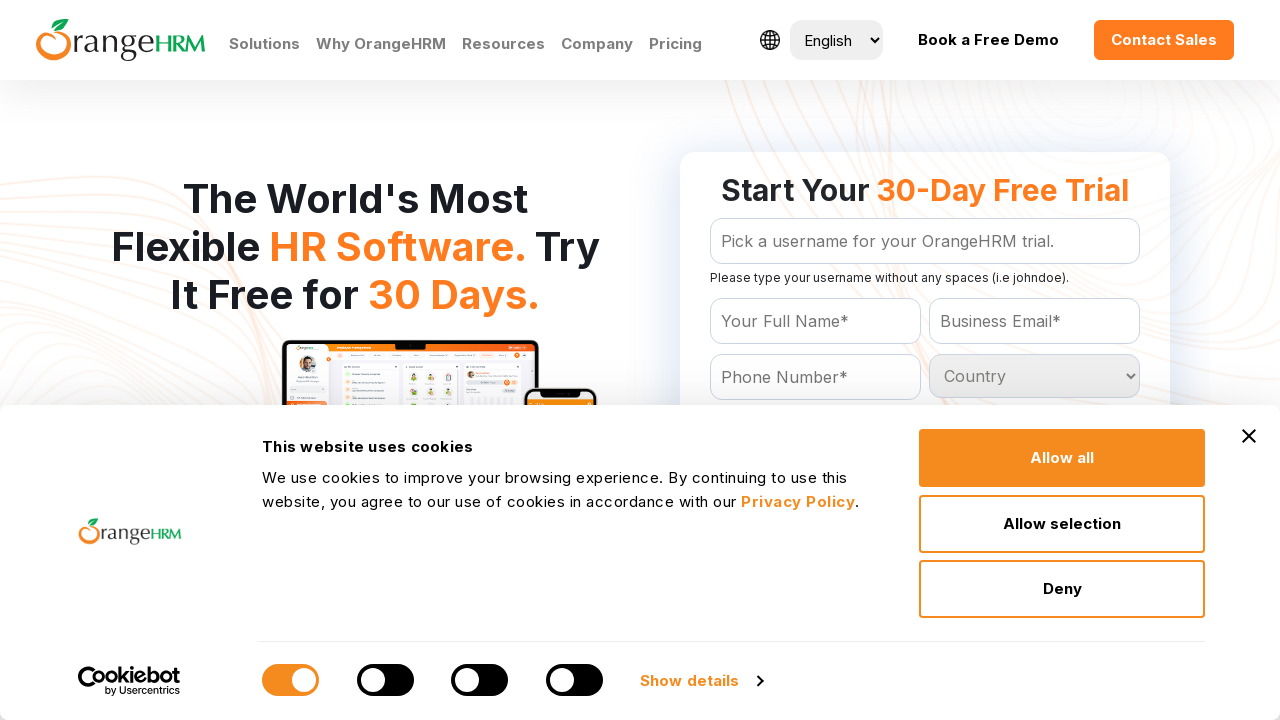

Inspected dropdown option: Syrian Arab Republic
	
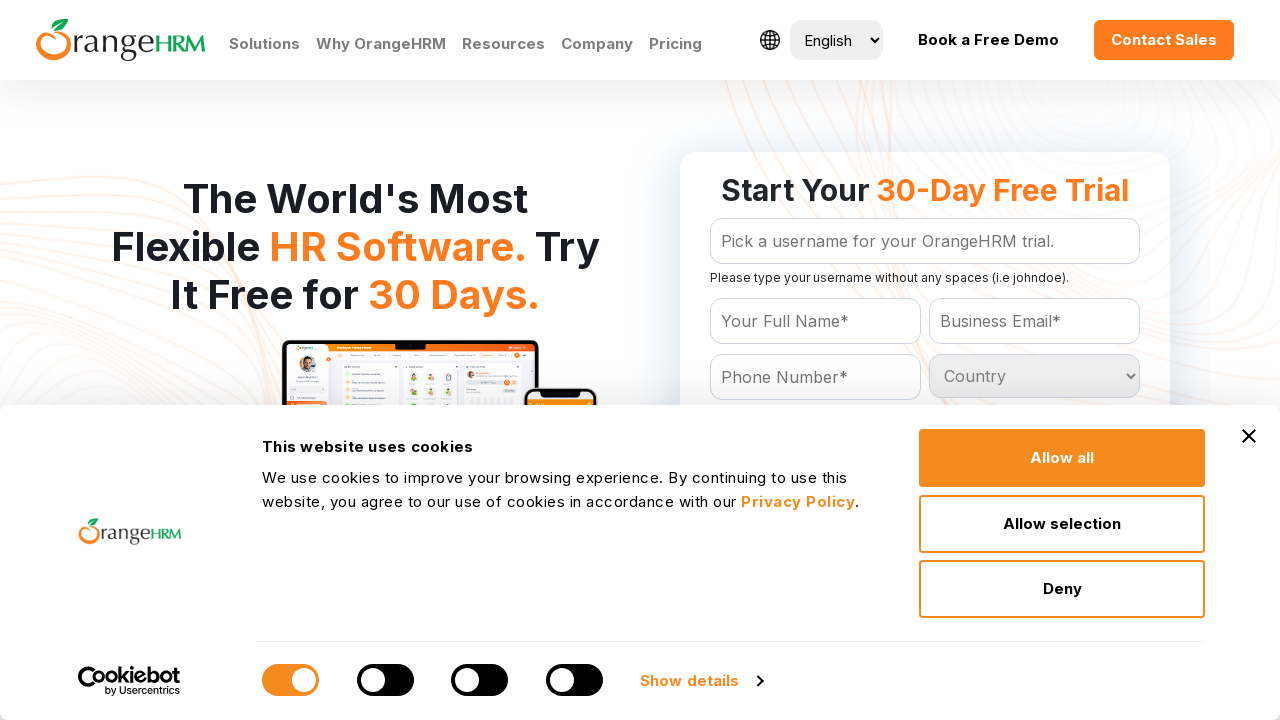

Inspected dropdown option: Taiwan
	
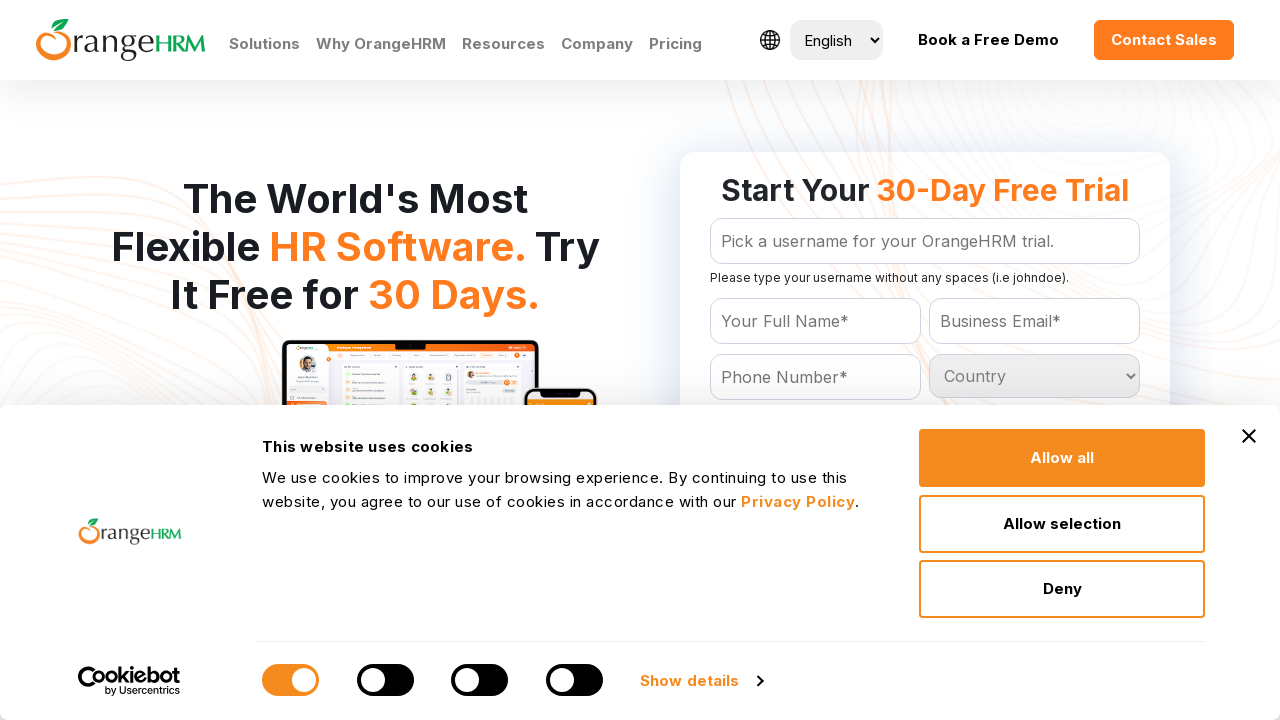

Inspected dropdown option: Tajikistan
	
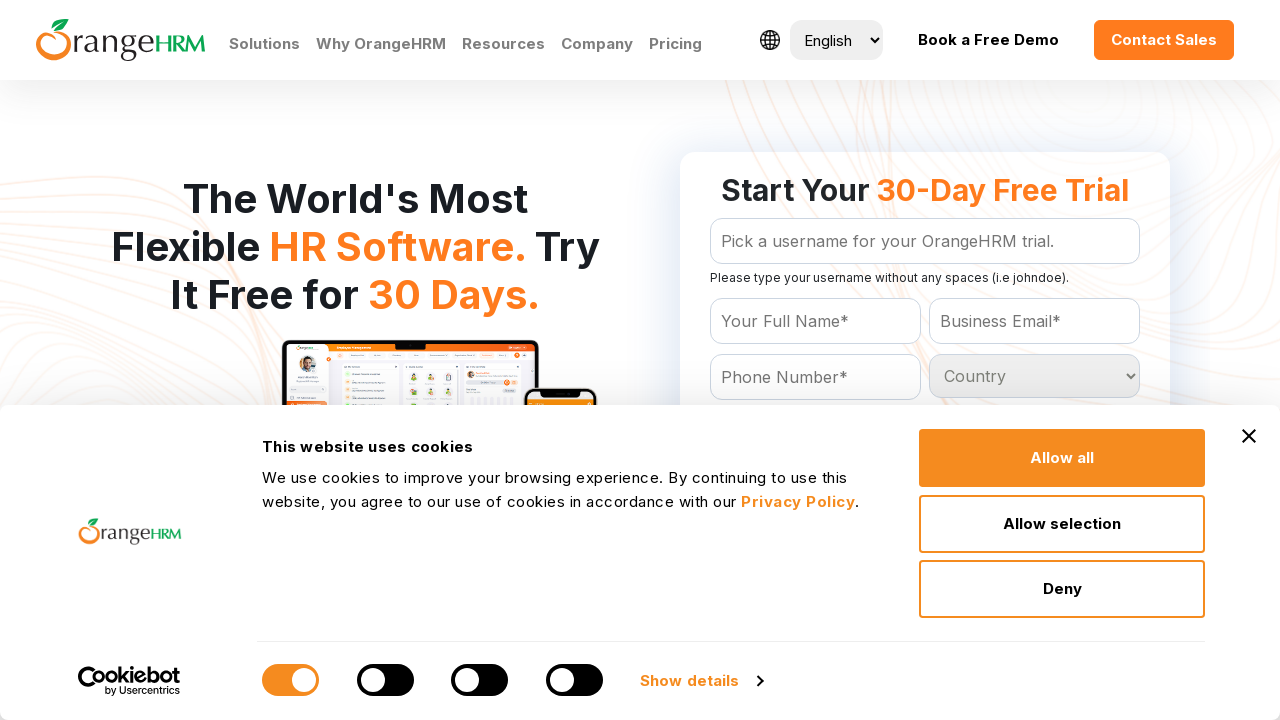

Inspected dropdown option: Tanzania
	
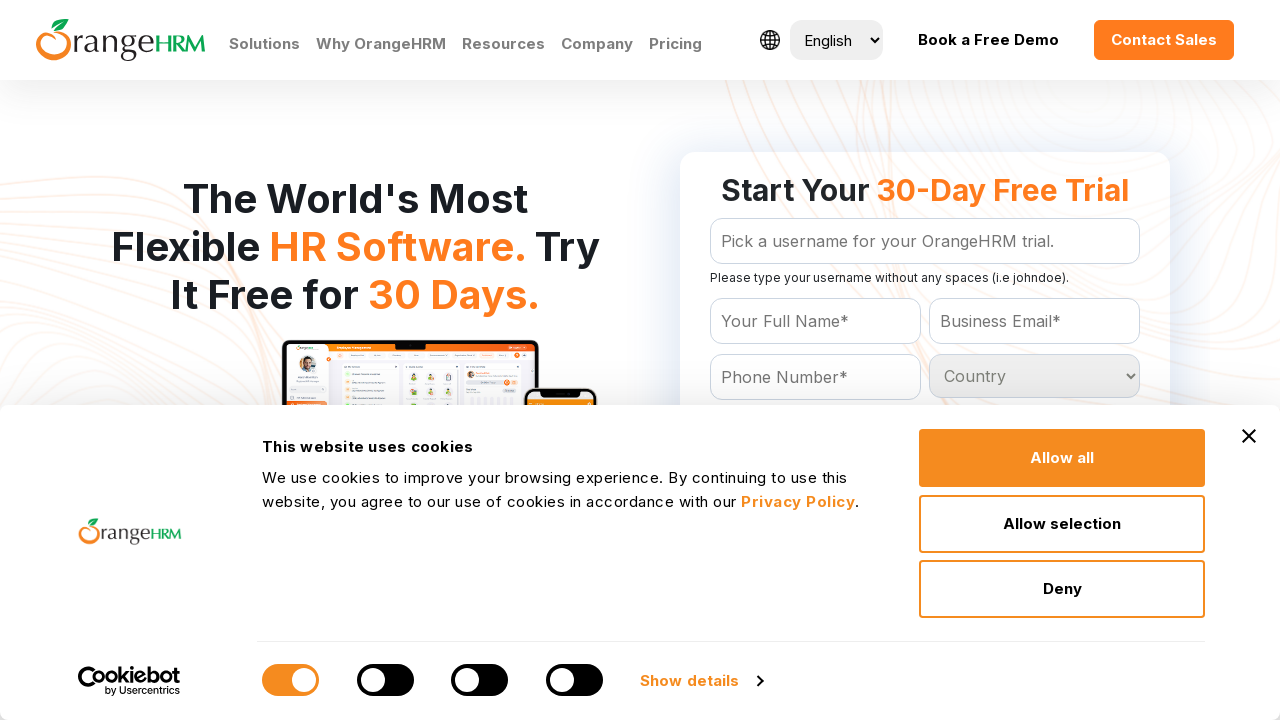

Inspected dropdown option: Thailand
	
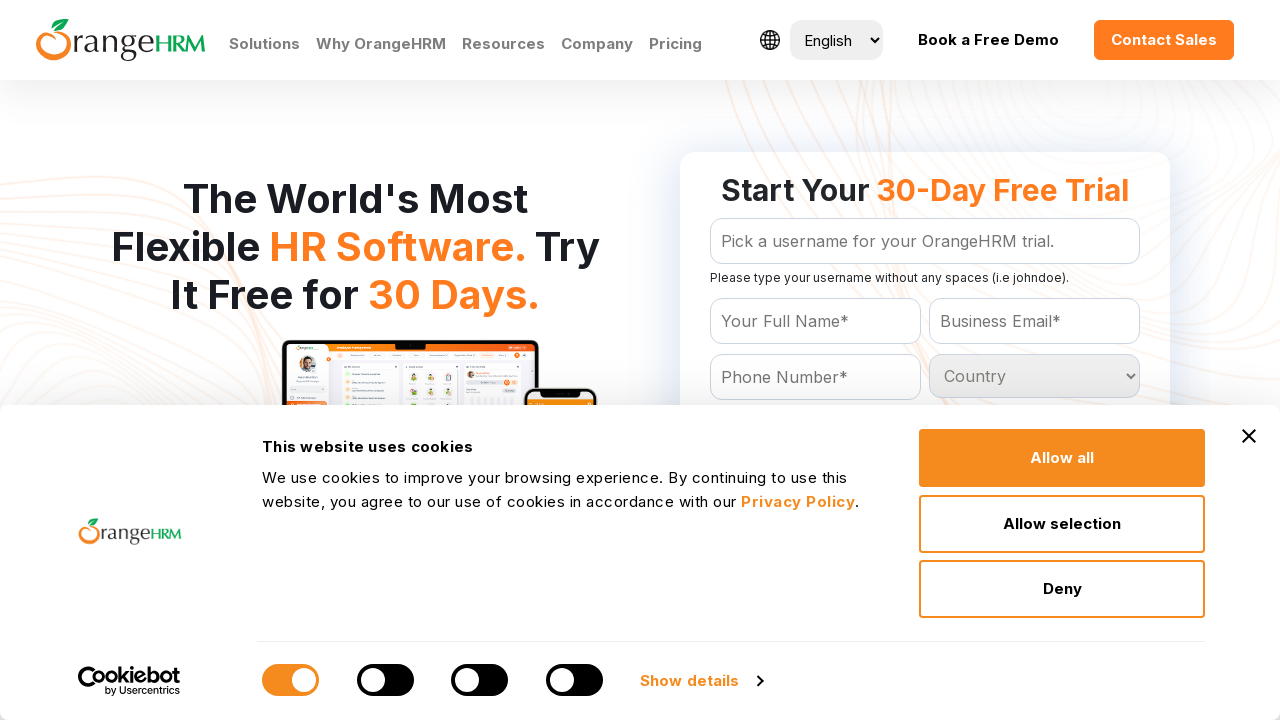

Inspected dropdown option: Togo
	
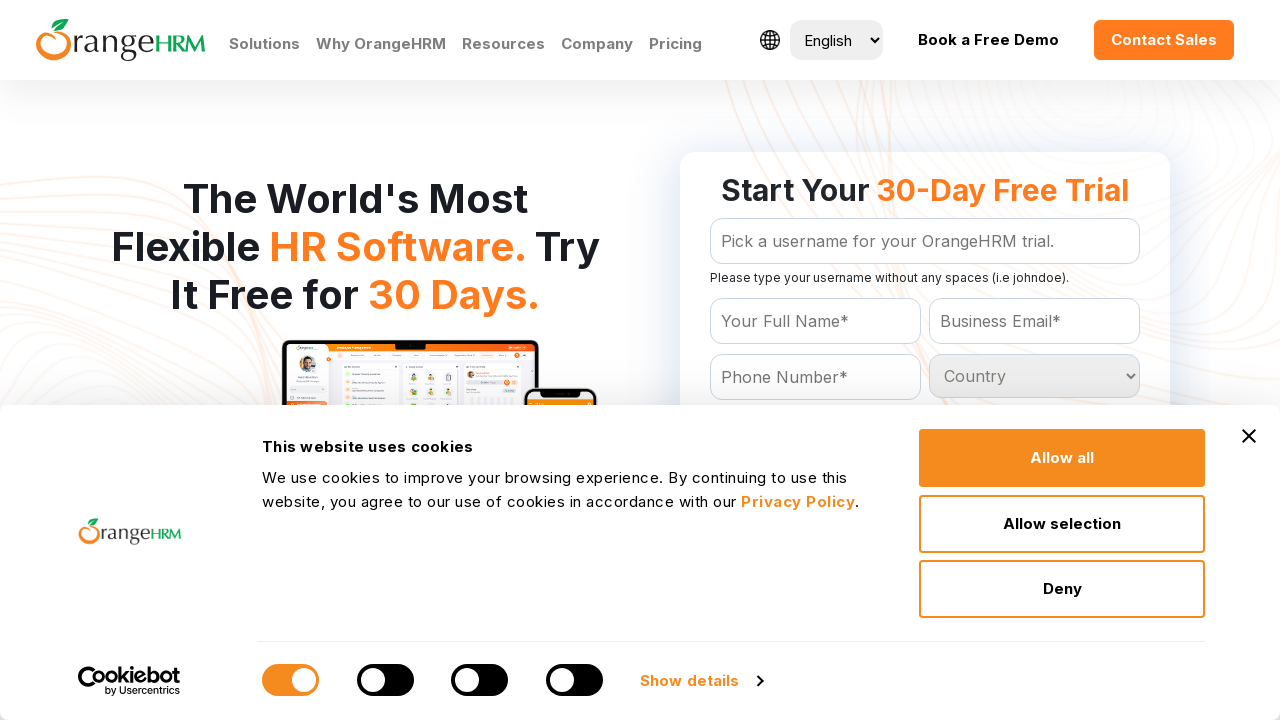

Inspected dropdown option: Tokelau
	
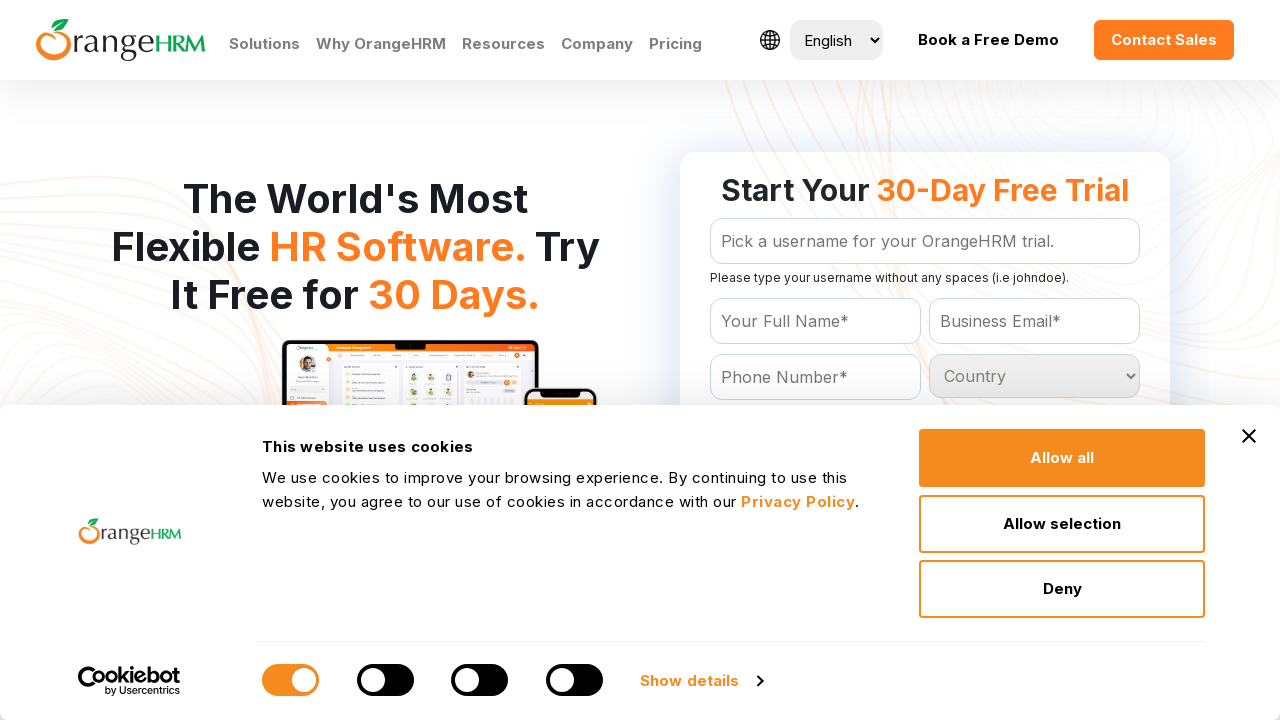

Inspected dropdown option: Tonga
	
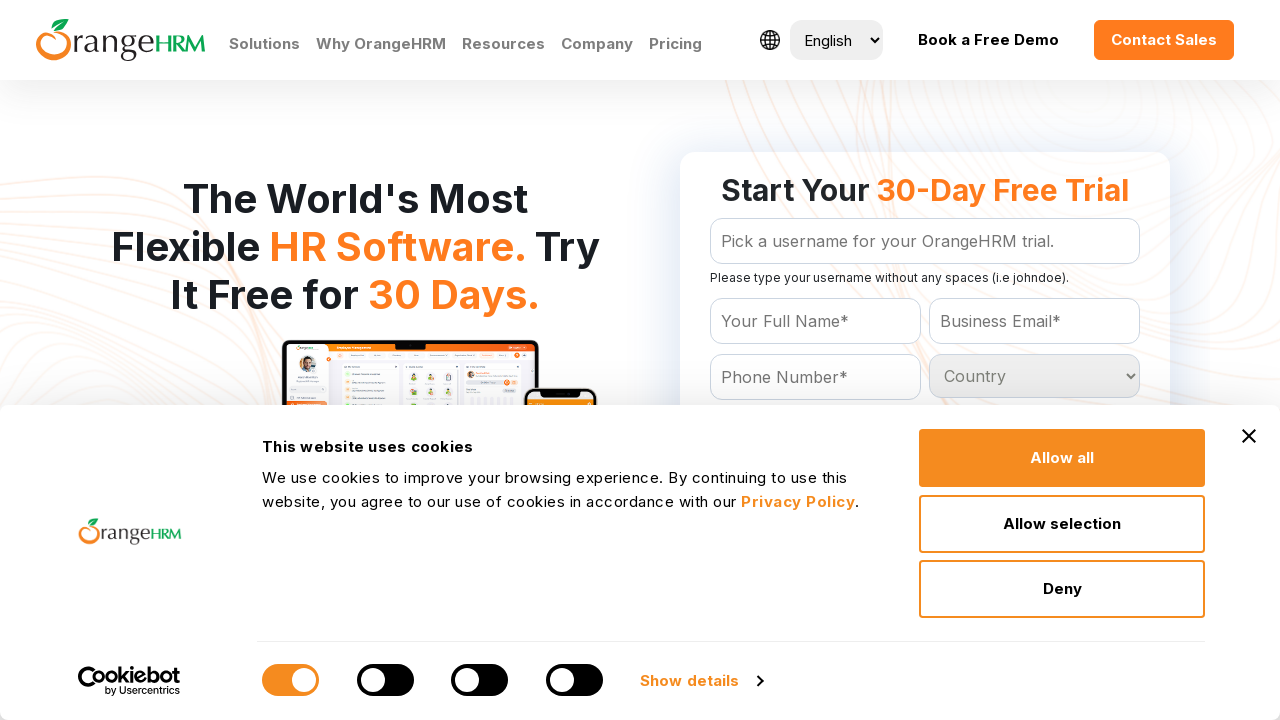

Inspected dropdown option: Trinidad and Tobago
	
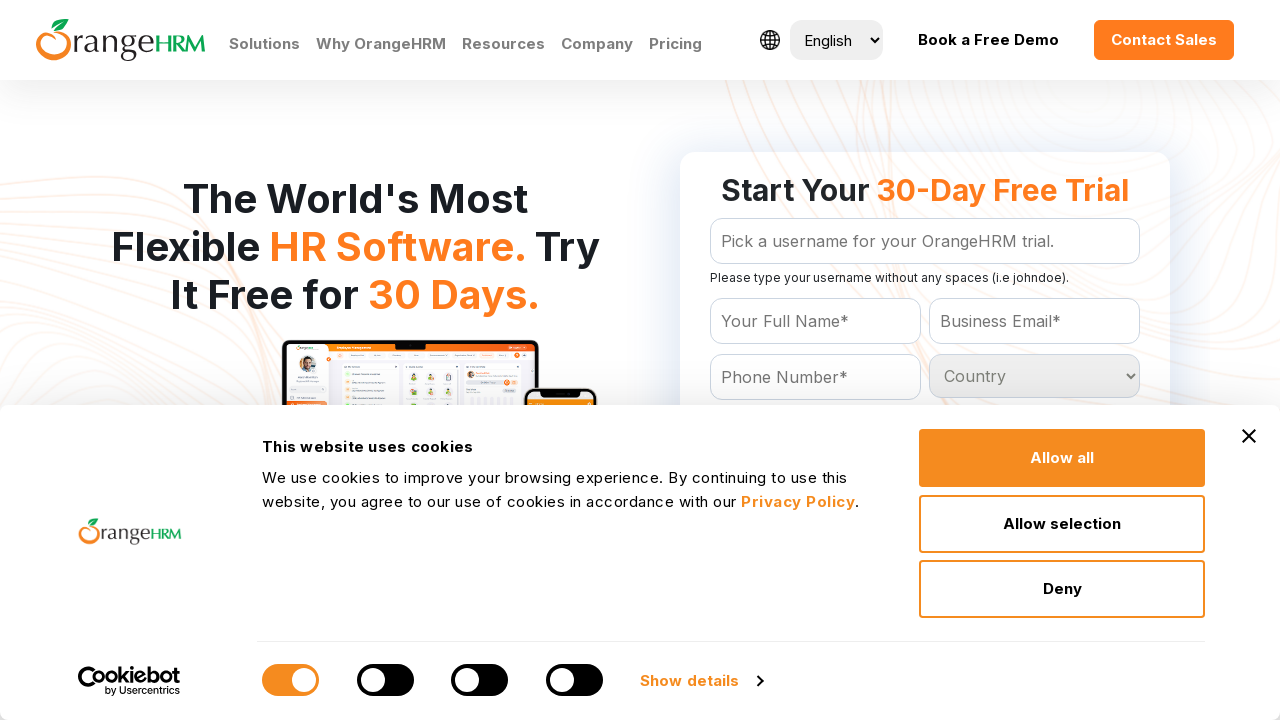

Inspected dropdown option: Tunisia
	
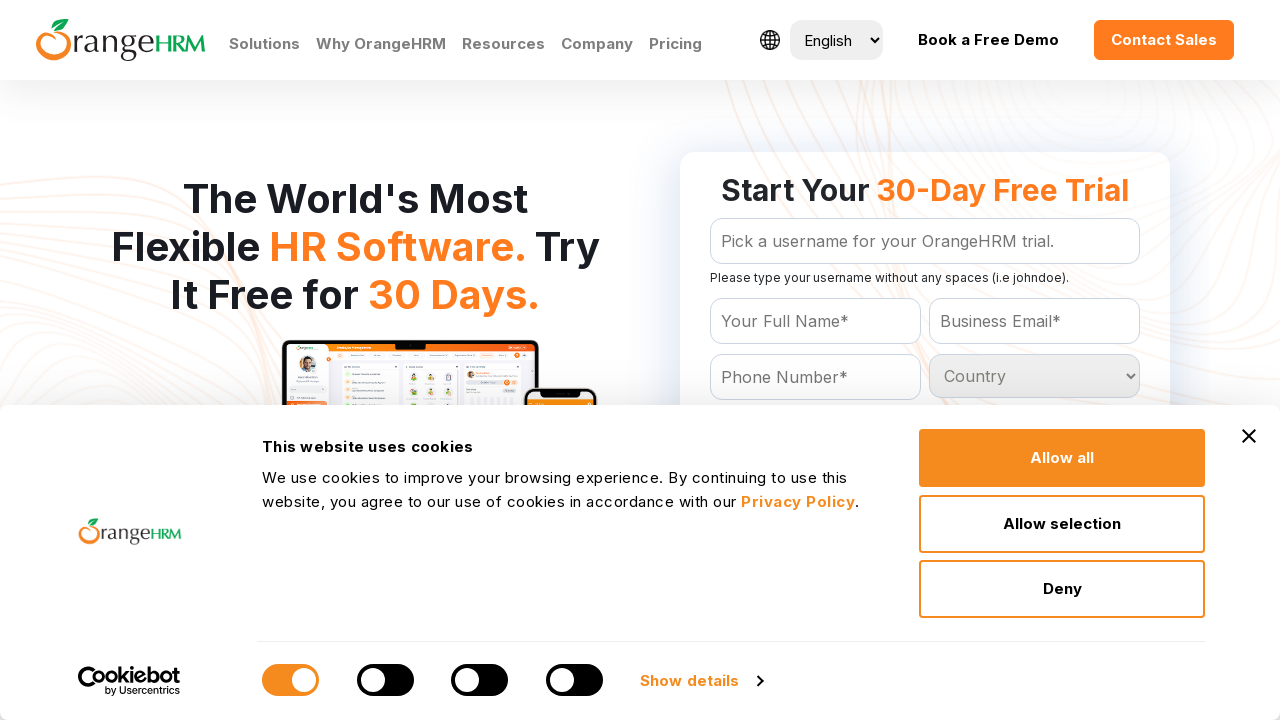

Inspected dropdown option: Turkey
	
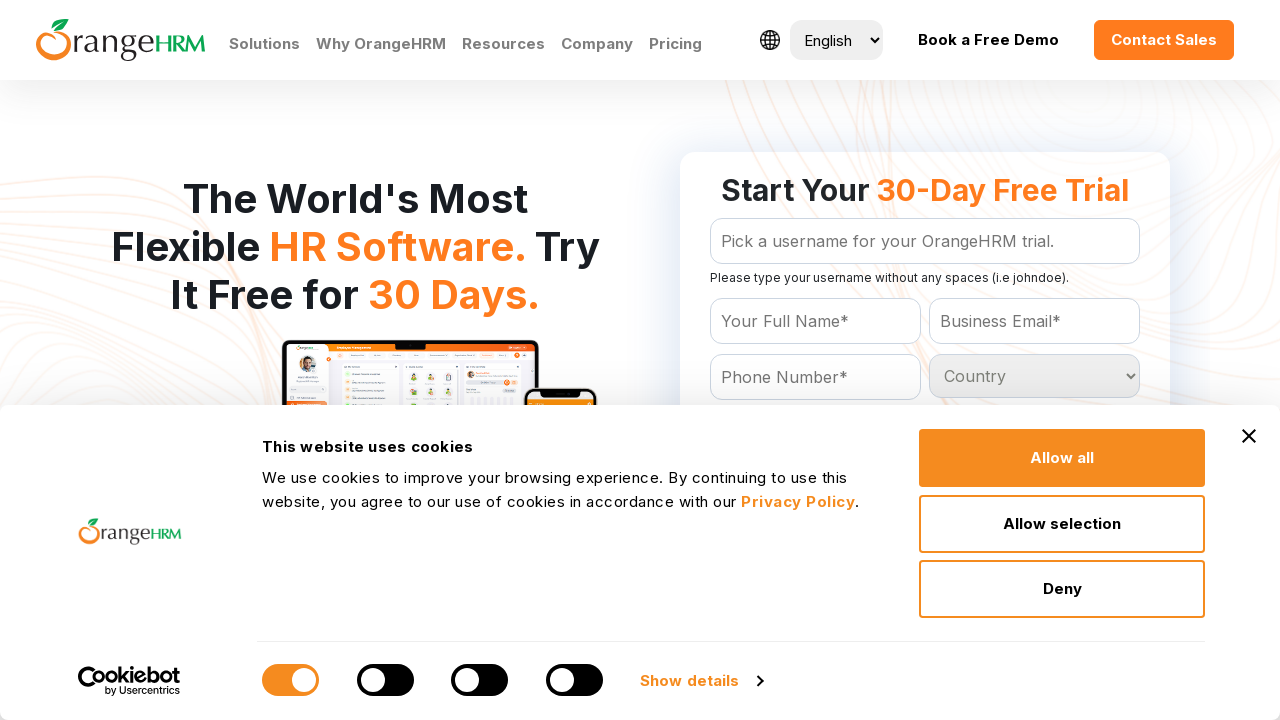

Inspected dropdown option: Turkmenistan
	
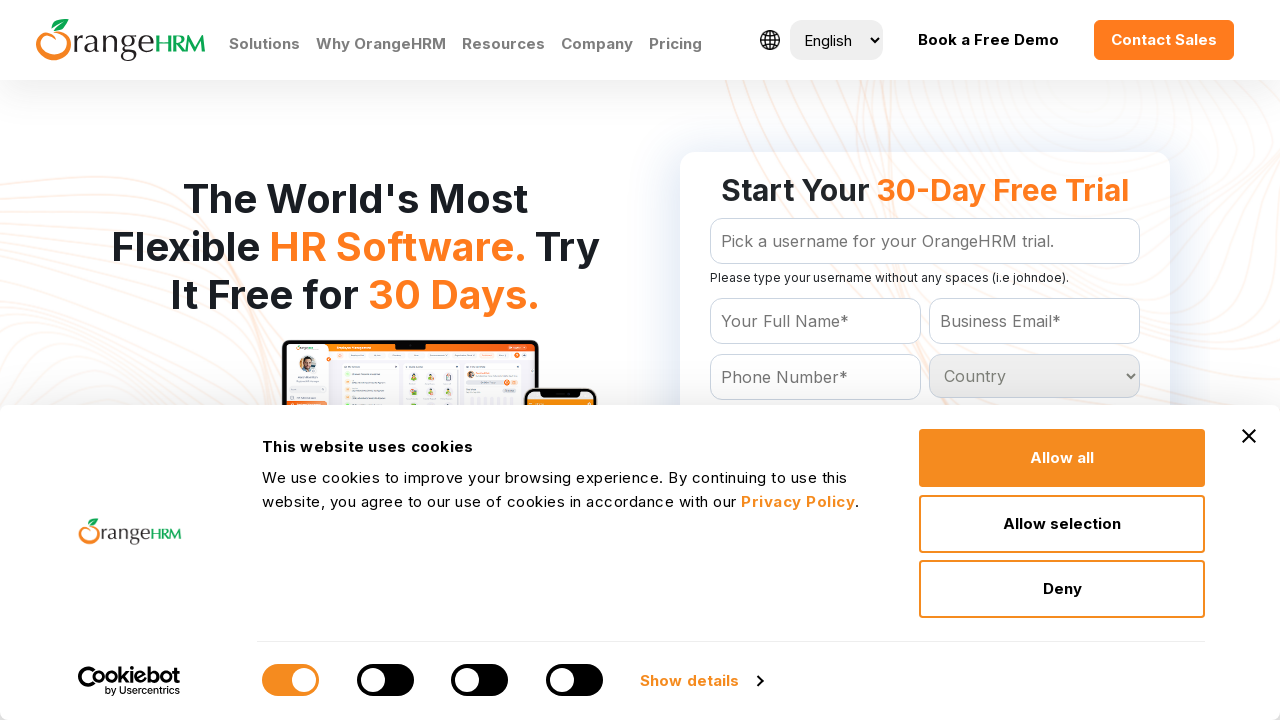

Inspected dropdown option: Turks and Caicos Islands
	
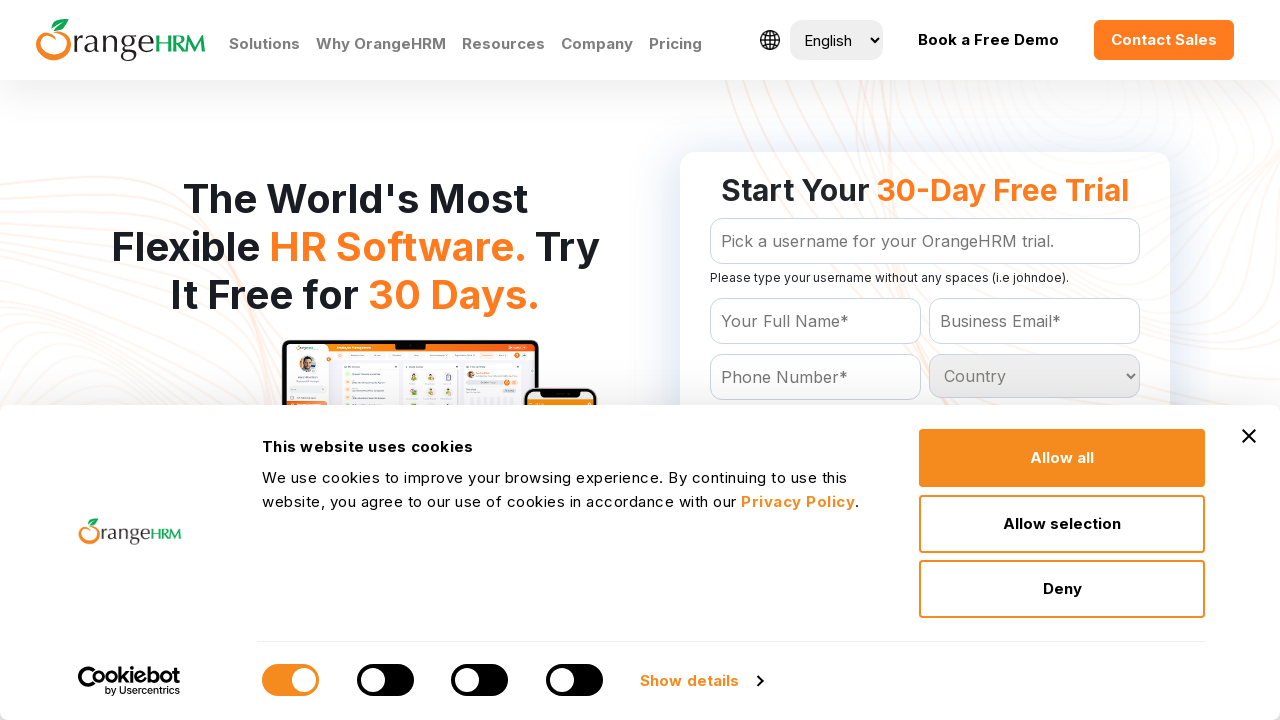

Inspected dropdown option: Tuvalu
	
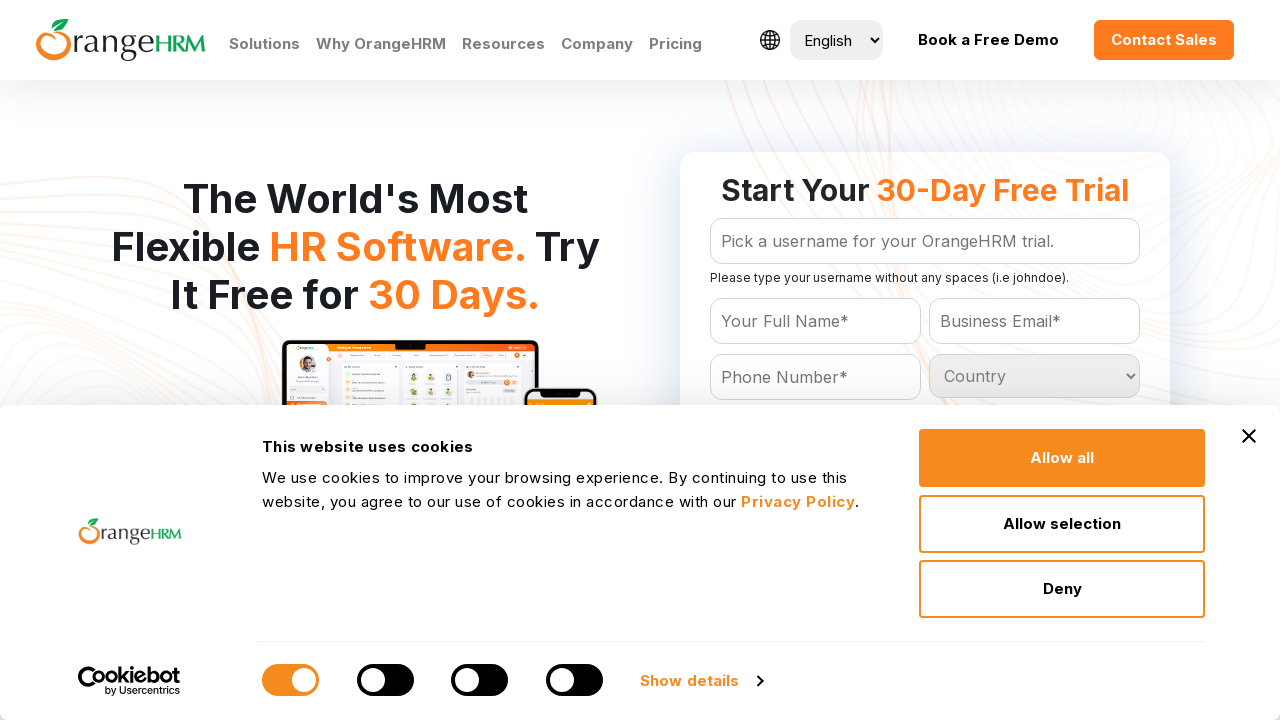

Inspected dropdown option: Uganda
	
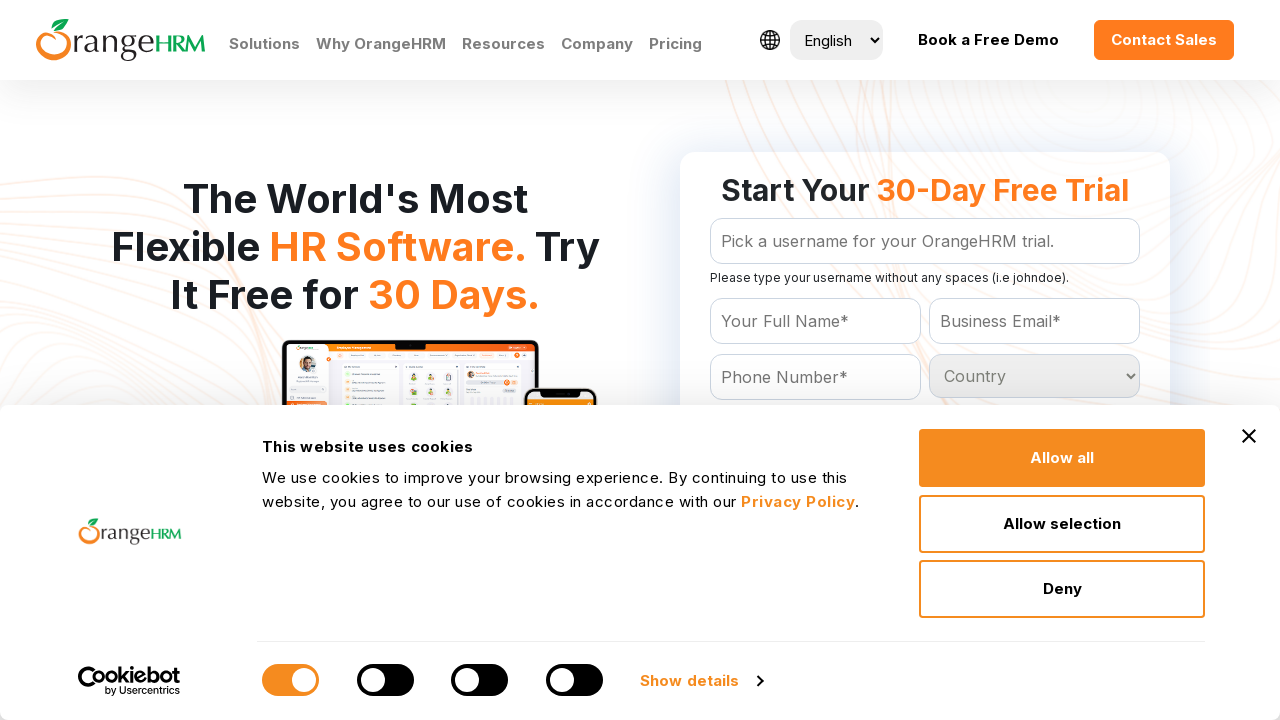

Inspected dropdown option: Ukraine
	
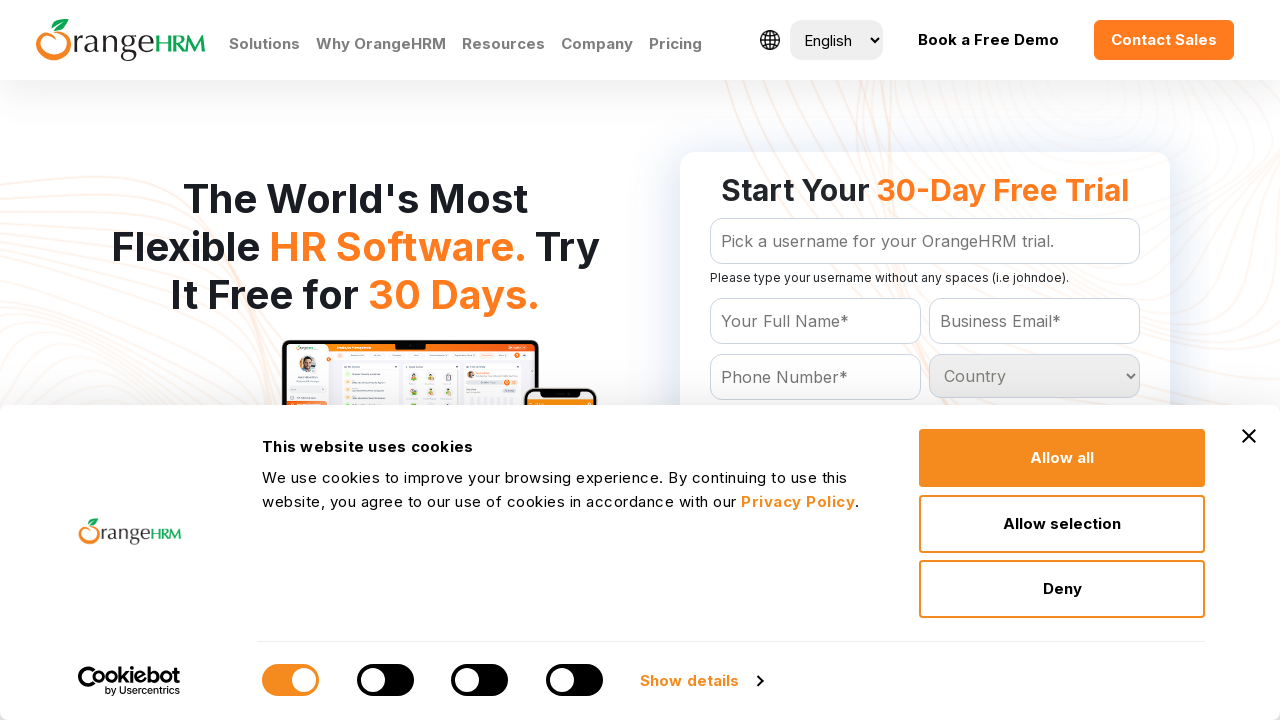

Inspected dropdown option: United Arab Emirates
	
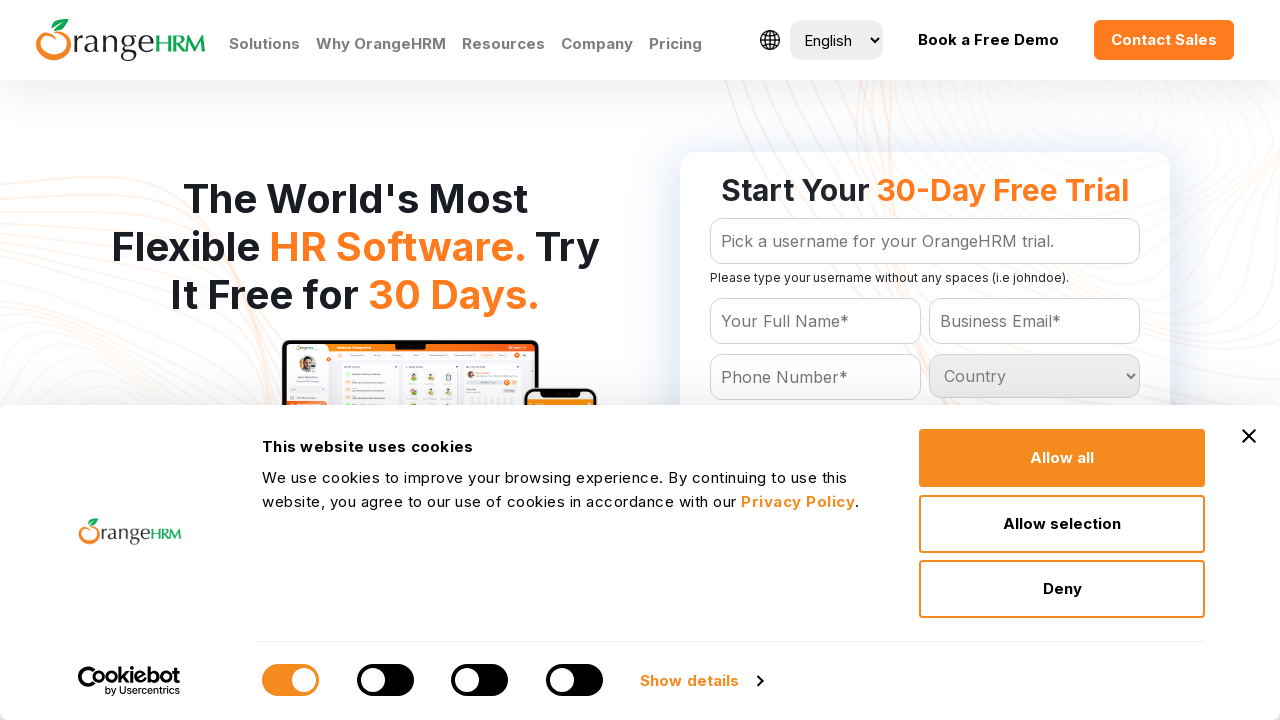

Inspected dropdown option: United Kingdom
	
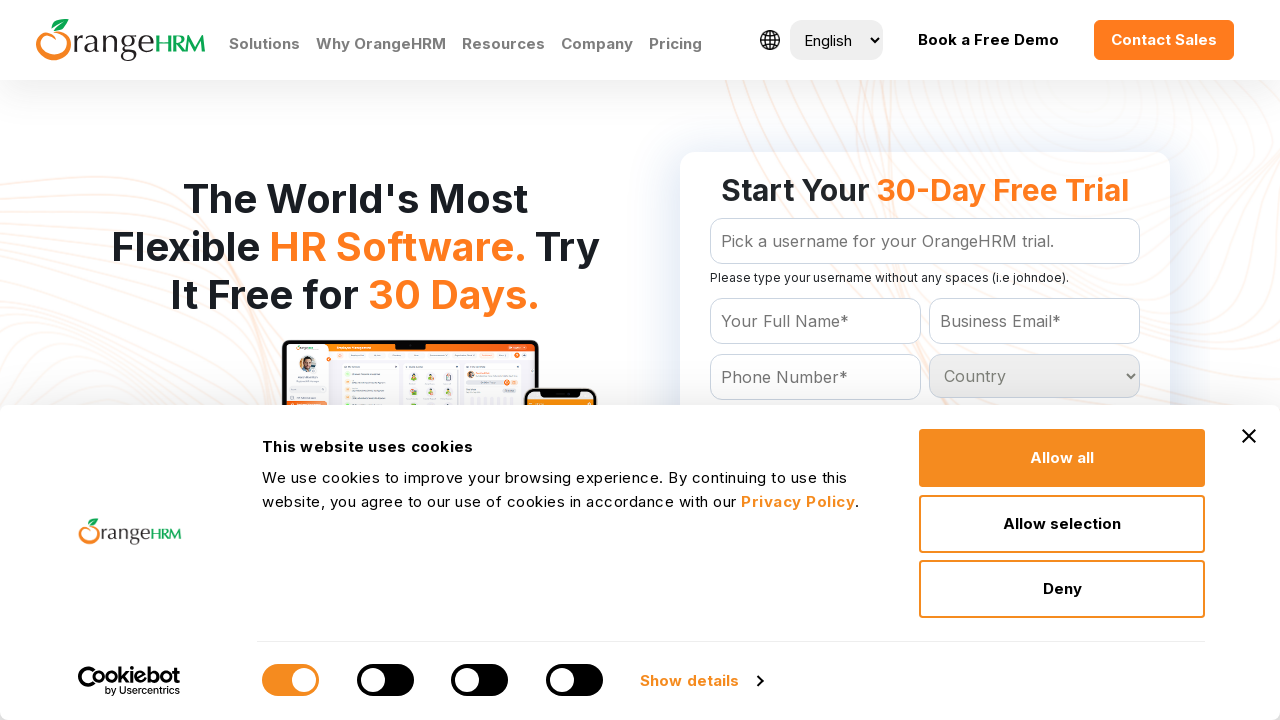

Inspected dropdown option: United States
	
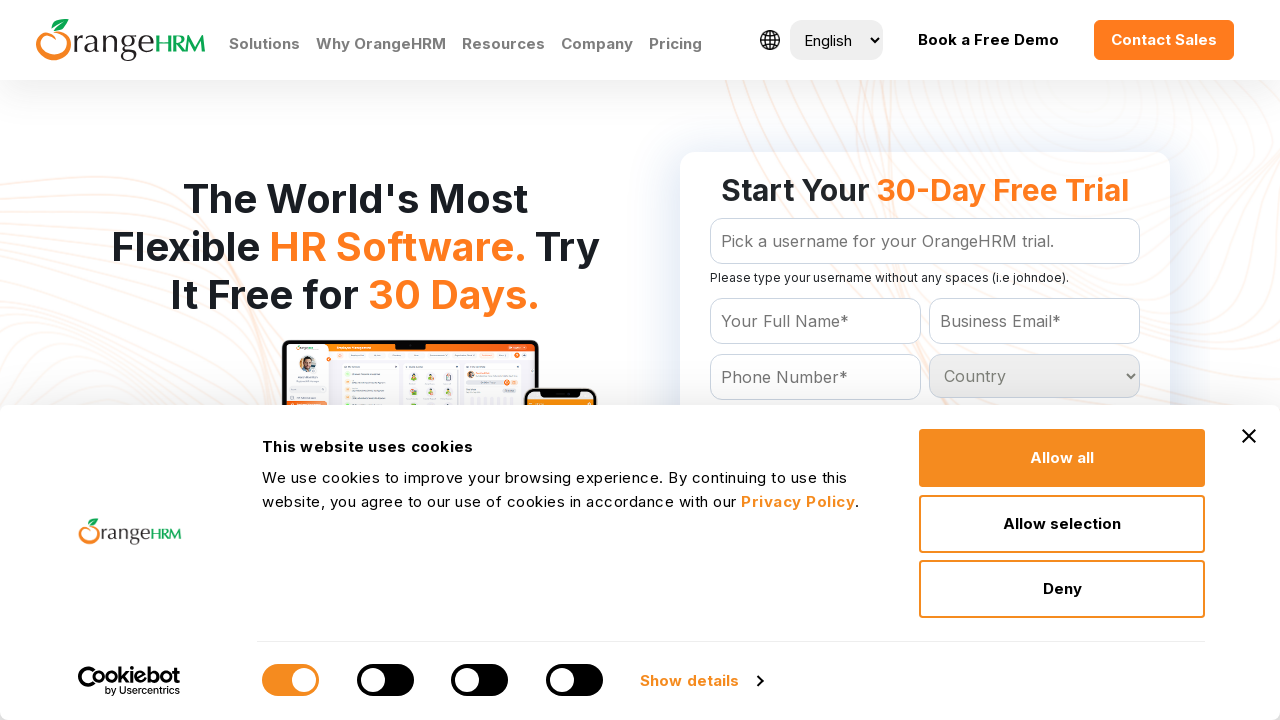

Inspected dropdown option: Uruguay
	
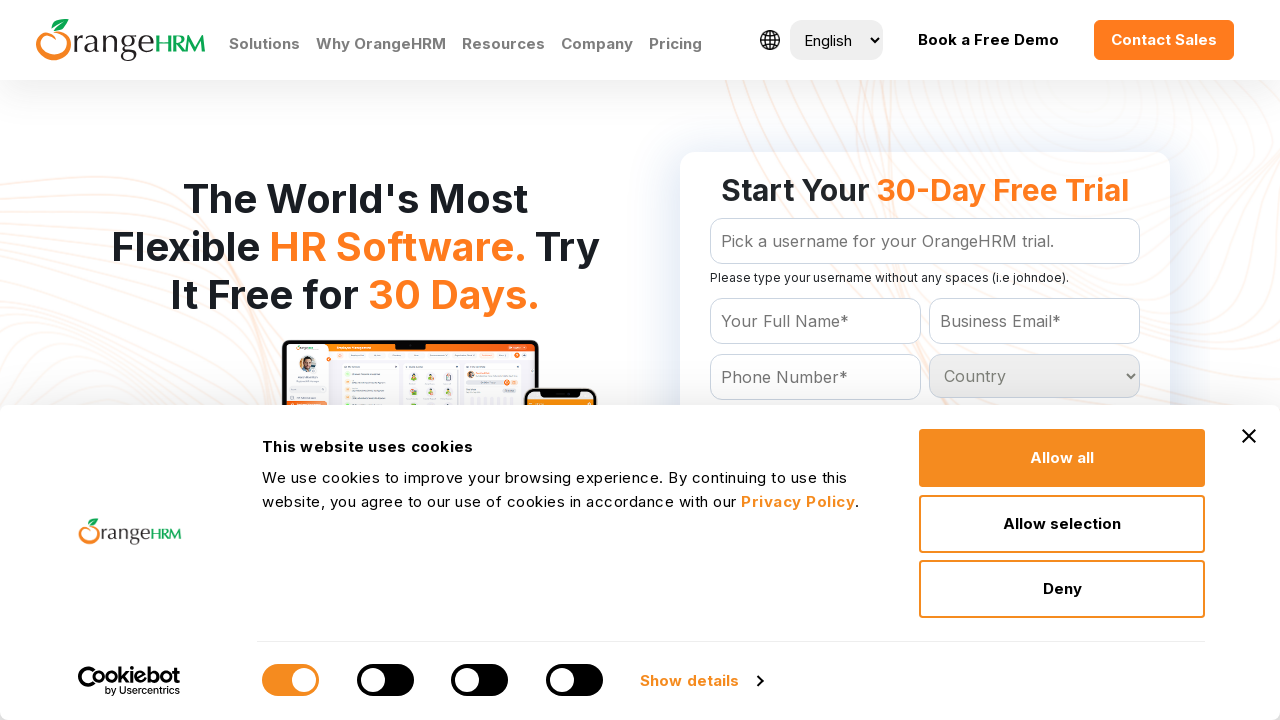

Inspected dropdown option: Uzbekistan
	
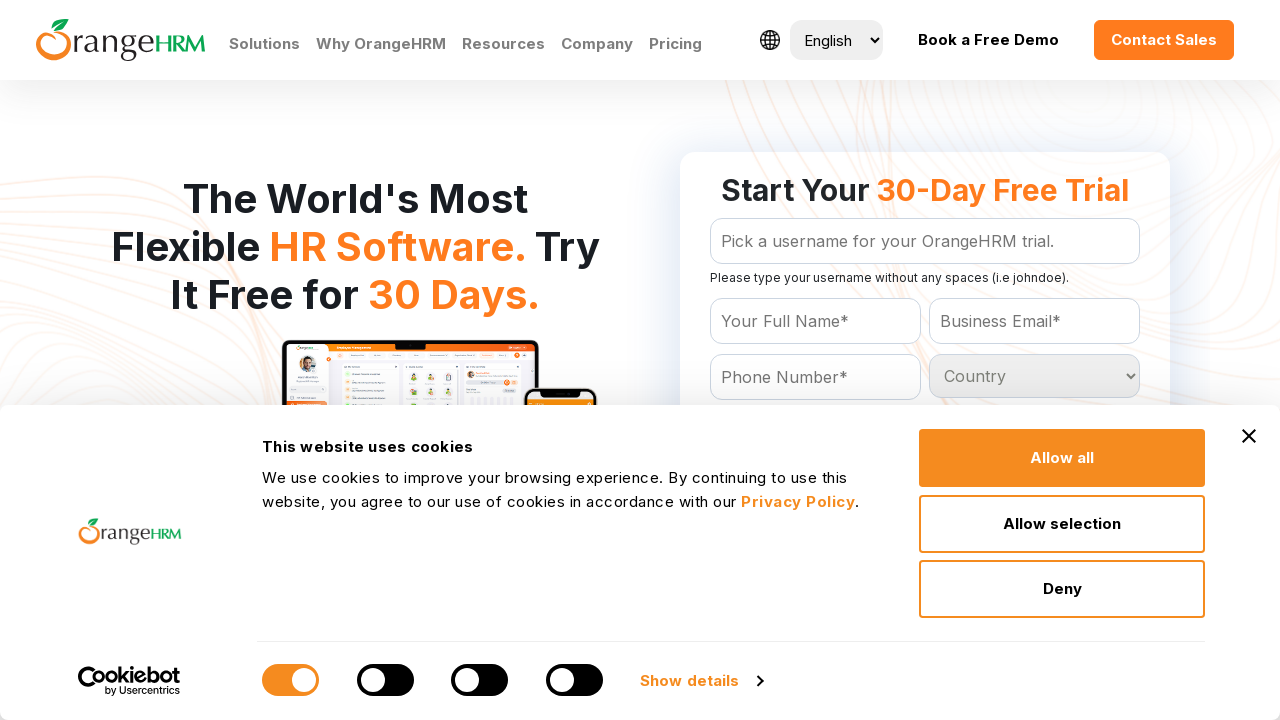

Inspected dropdown option: Vanuatu
	
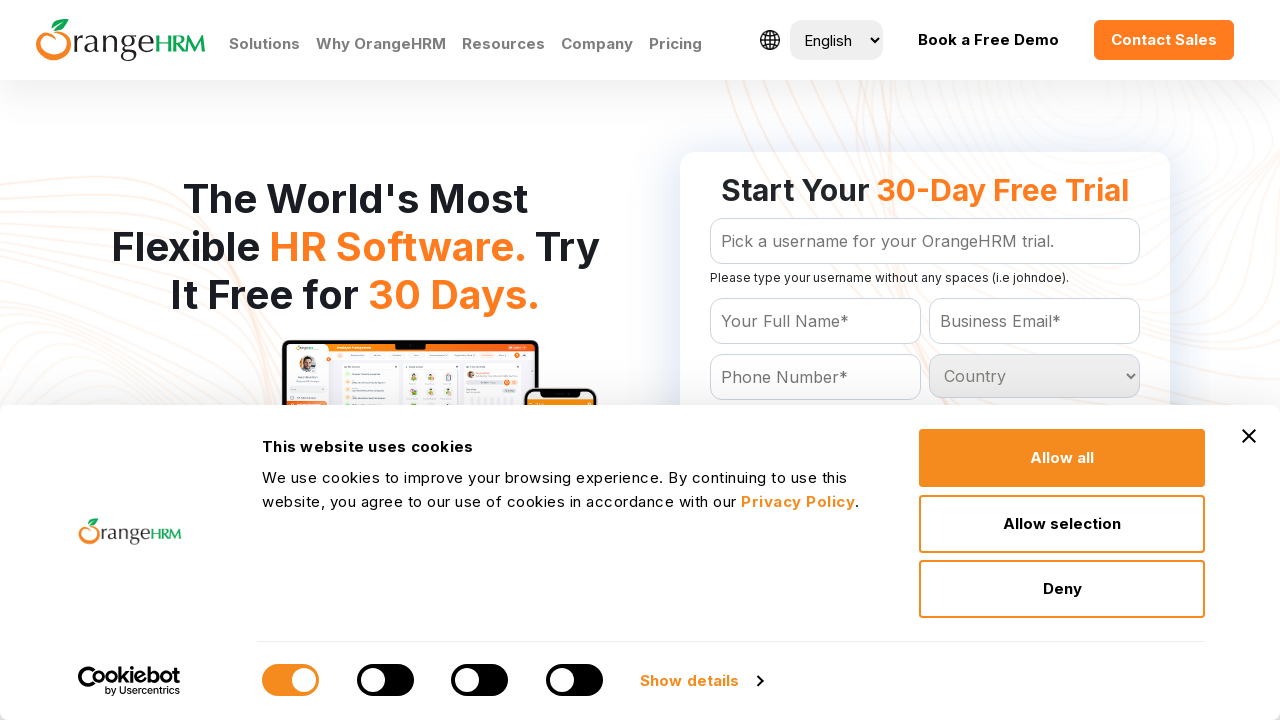

Inspected dropdown option: Venezuela
	
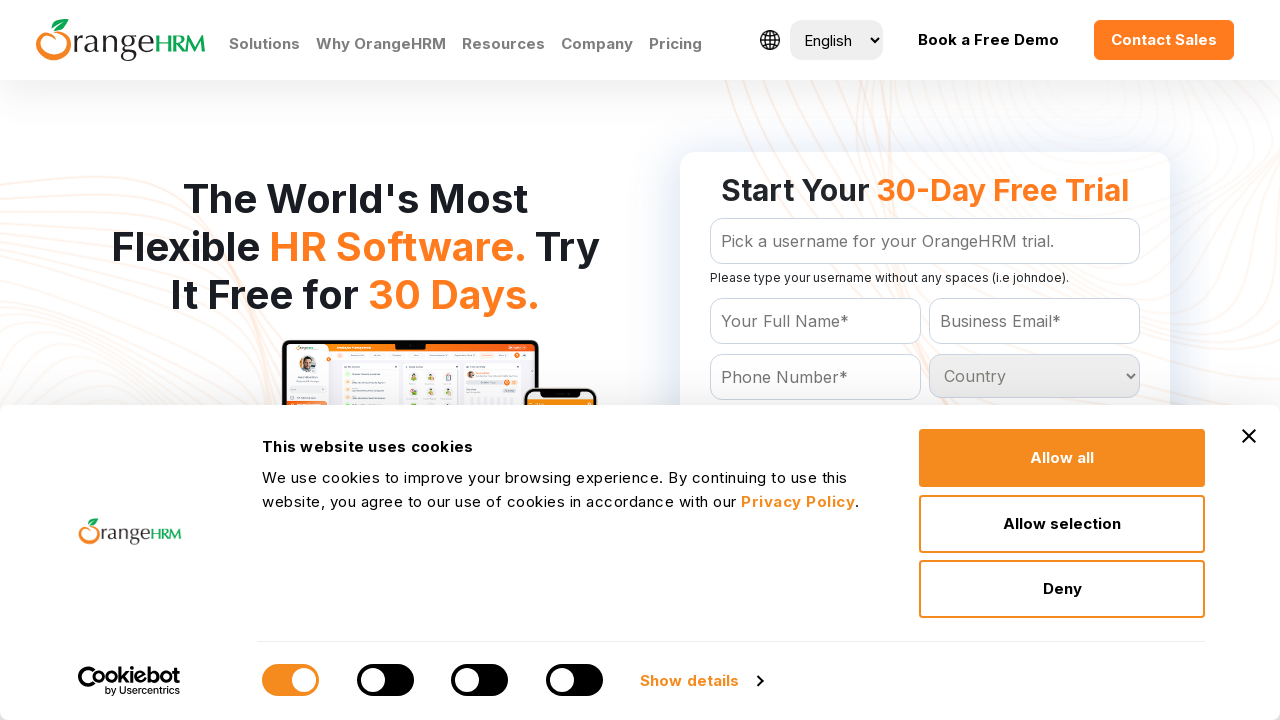

Inspected dropdown option: Vietnam
	
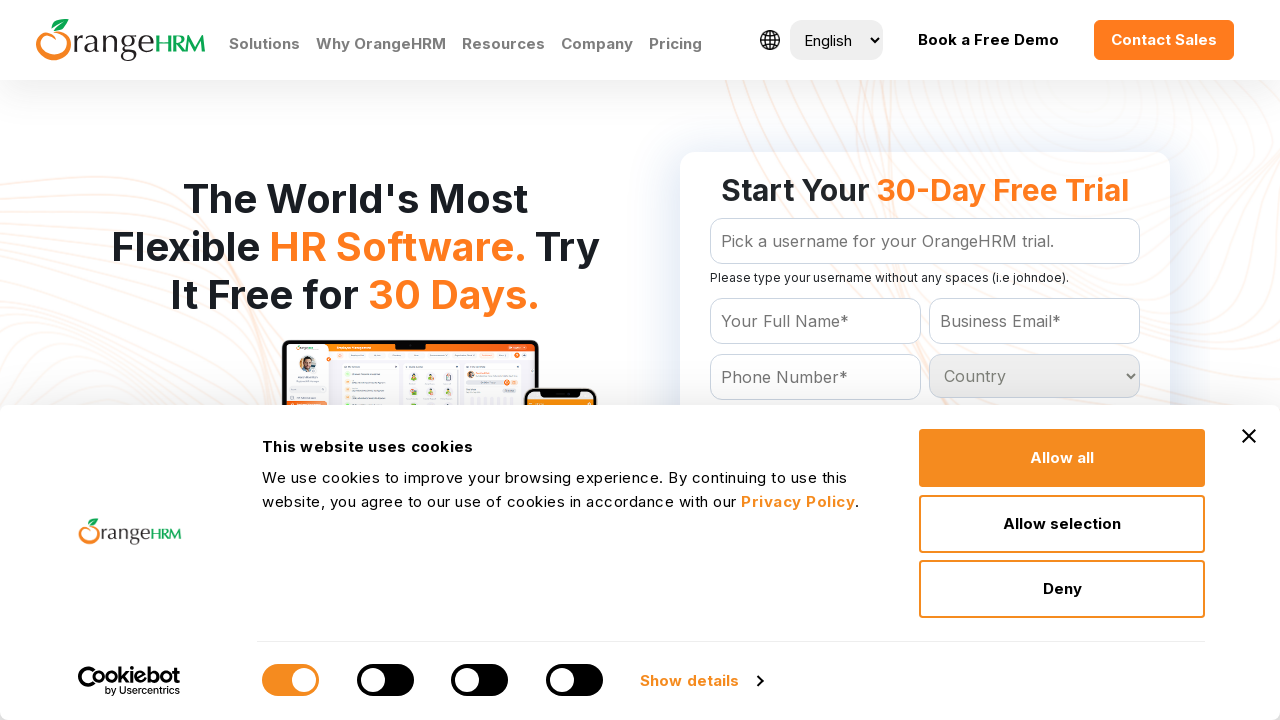

Inspected dropdown option: Virgin Islands
	
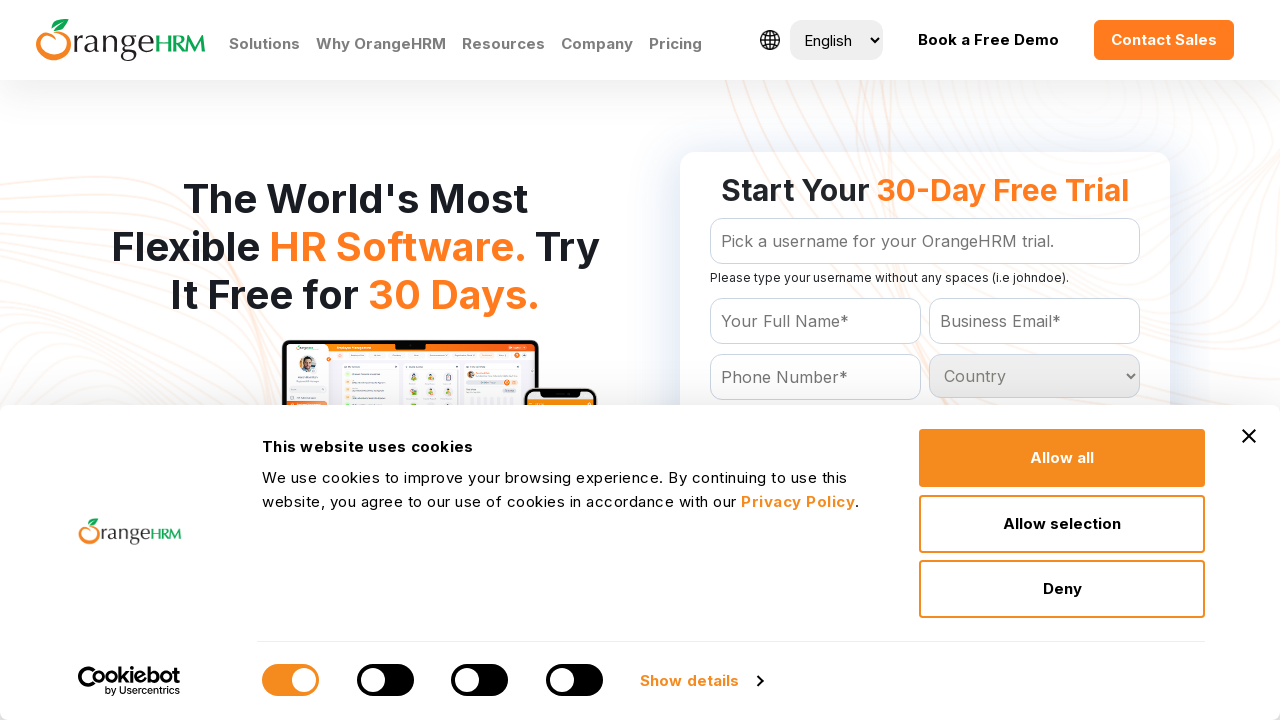

Inspected dropdown option: Western Sahara
	
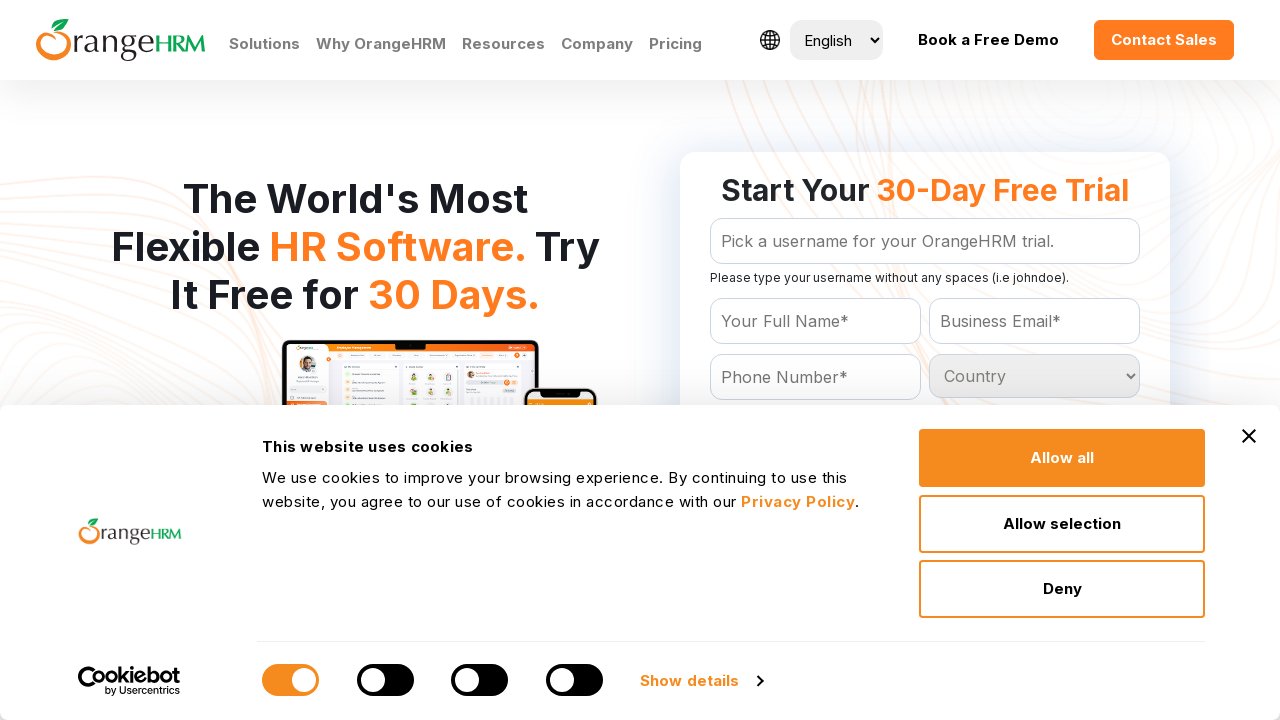

Inspected dropdown option: Yemen
	
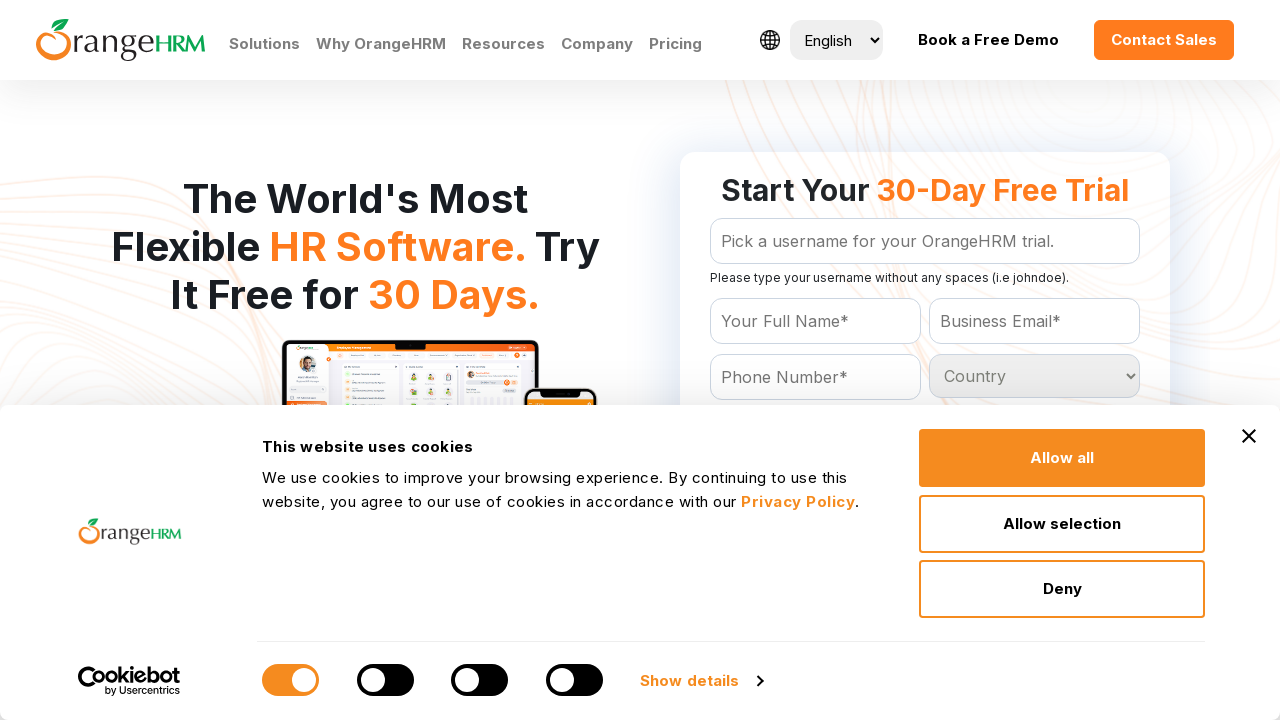

Inspected dropdown option: Zambia
	
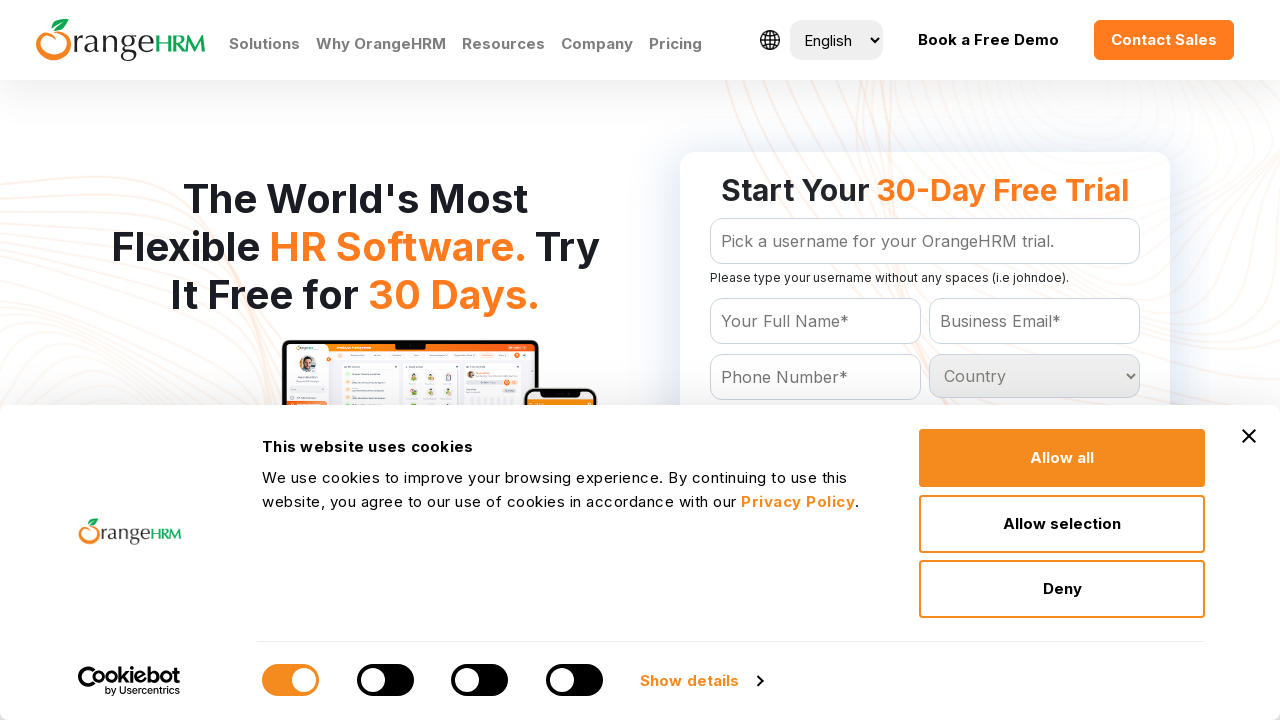

Inspected dropdown option: Zimbabwe
	
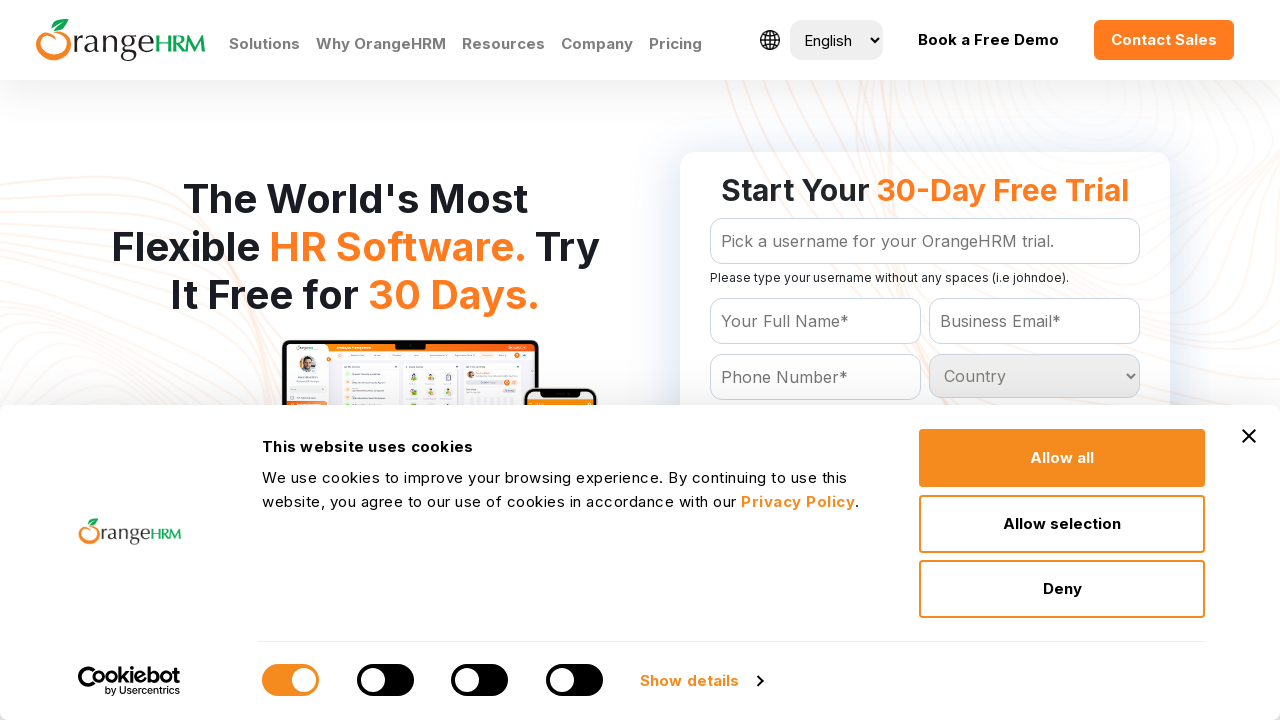

Inspected dropdown option: South Sandwich Islands
	
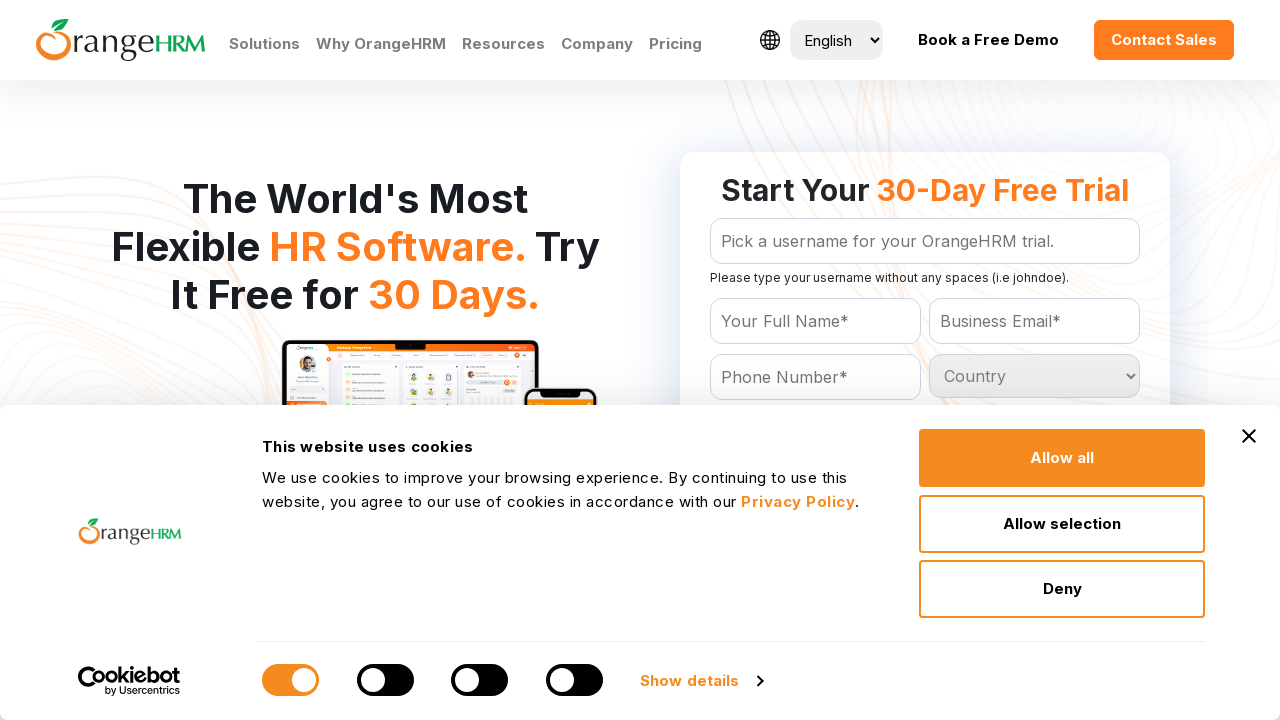

Inspected dropdown option: St Helena
	
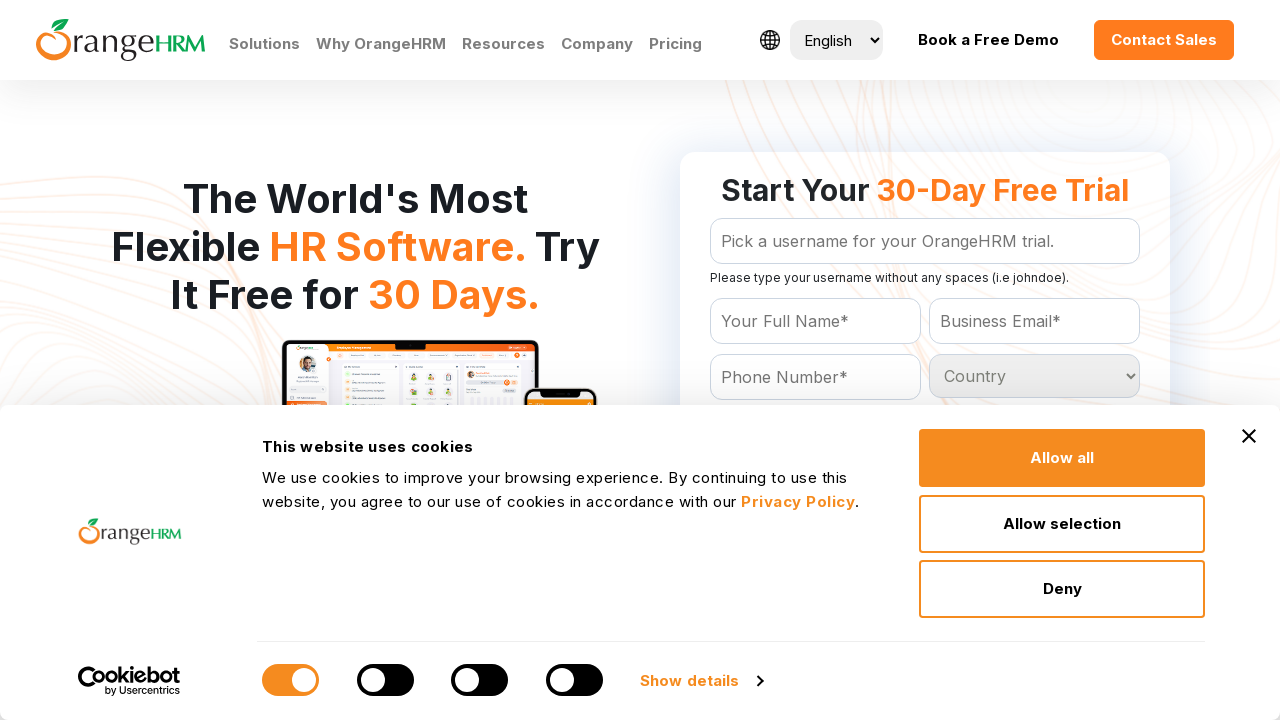

Inspected dropdown option: St Pierre and Miquelon
	
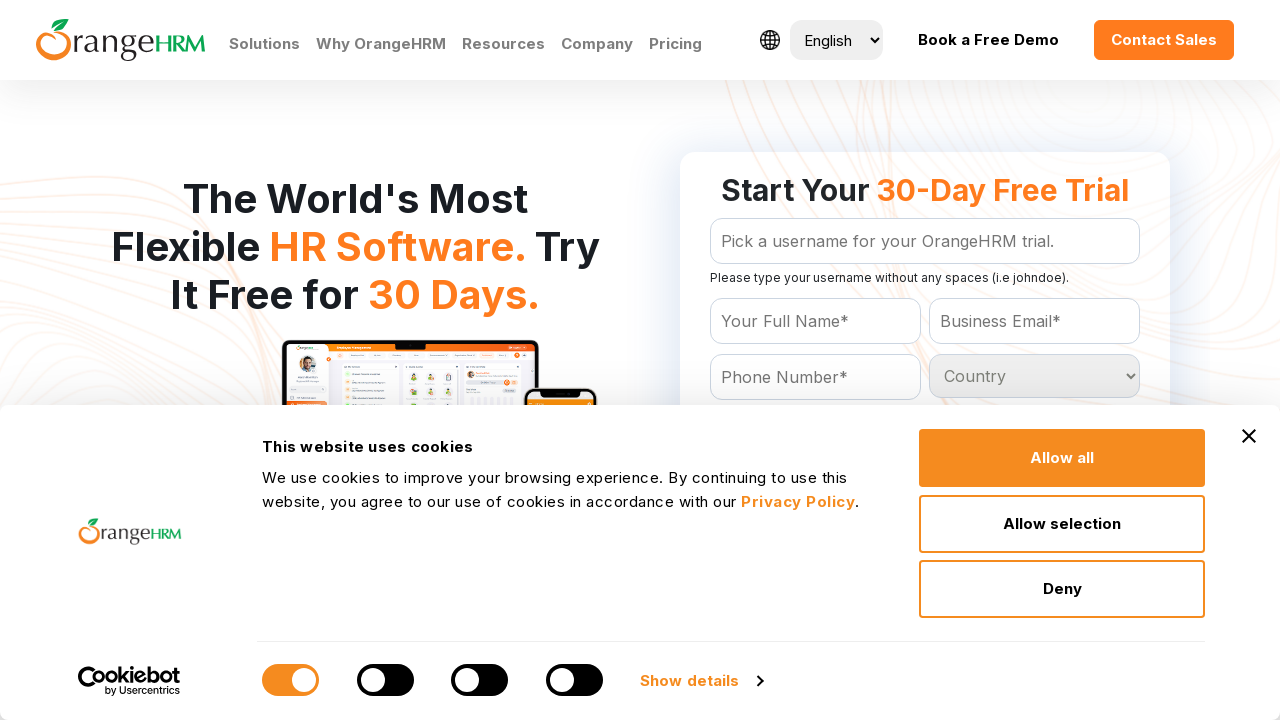

Inspected dropdown option: Vatican City
	
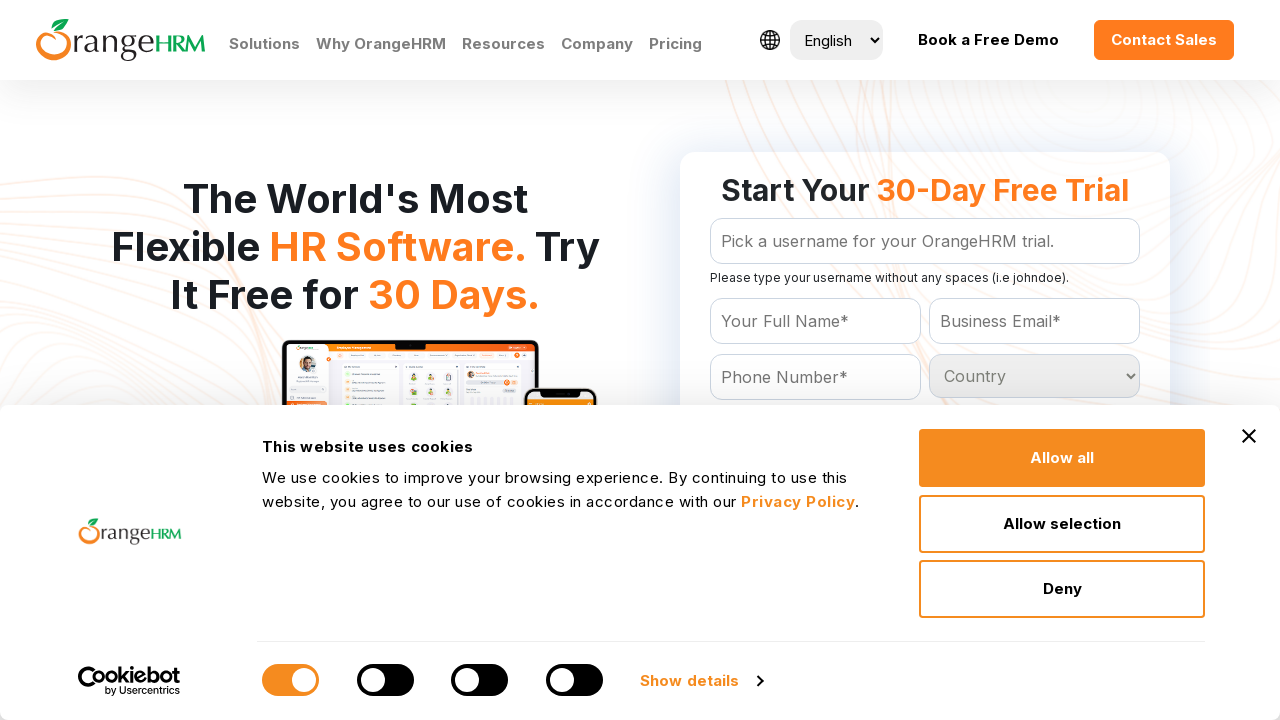

Inspected dropdown option: Wallis and Futuna Islands
	
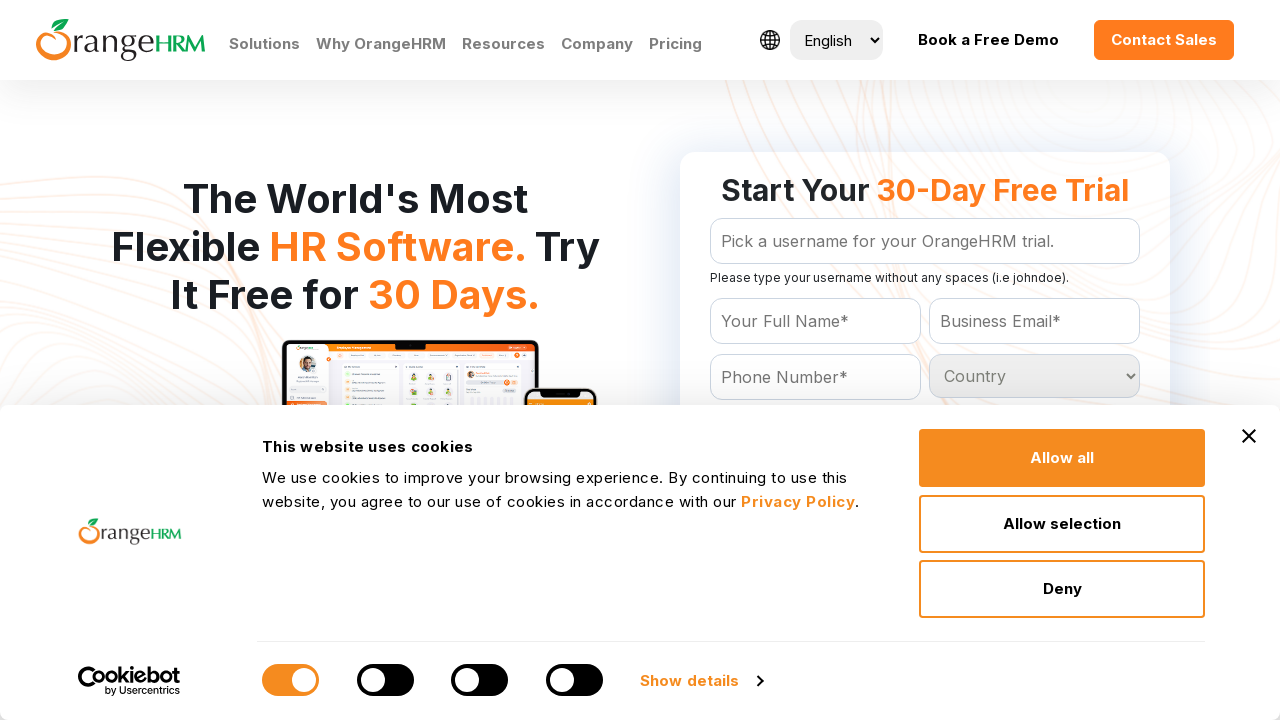

Inspected dropdown option: Zaire
	
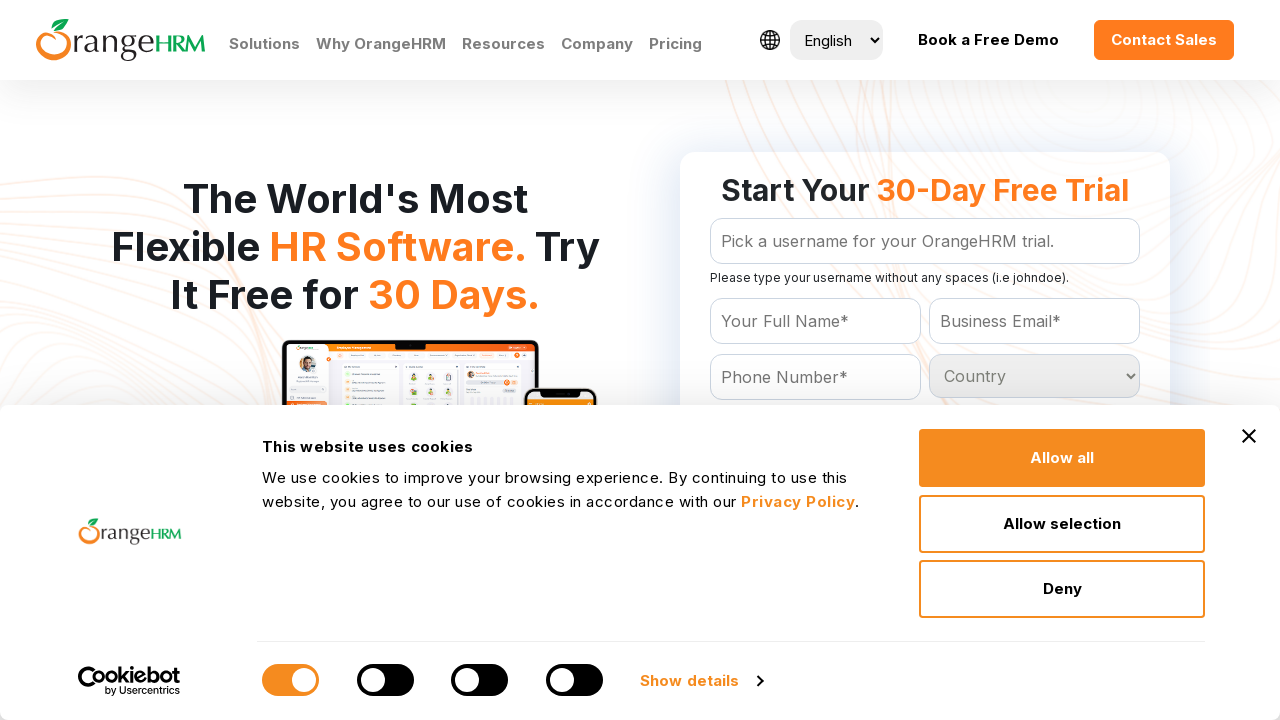

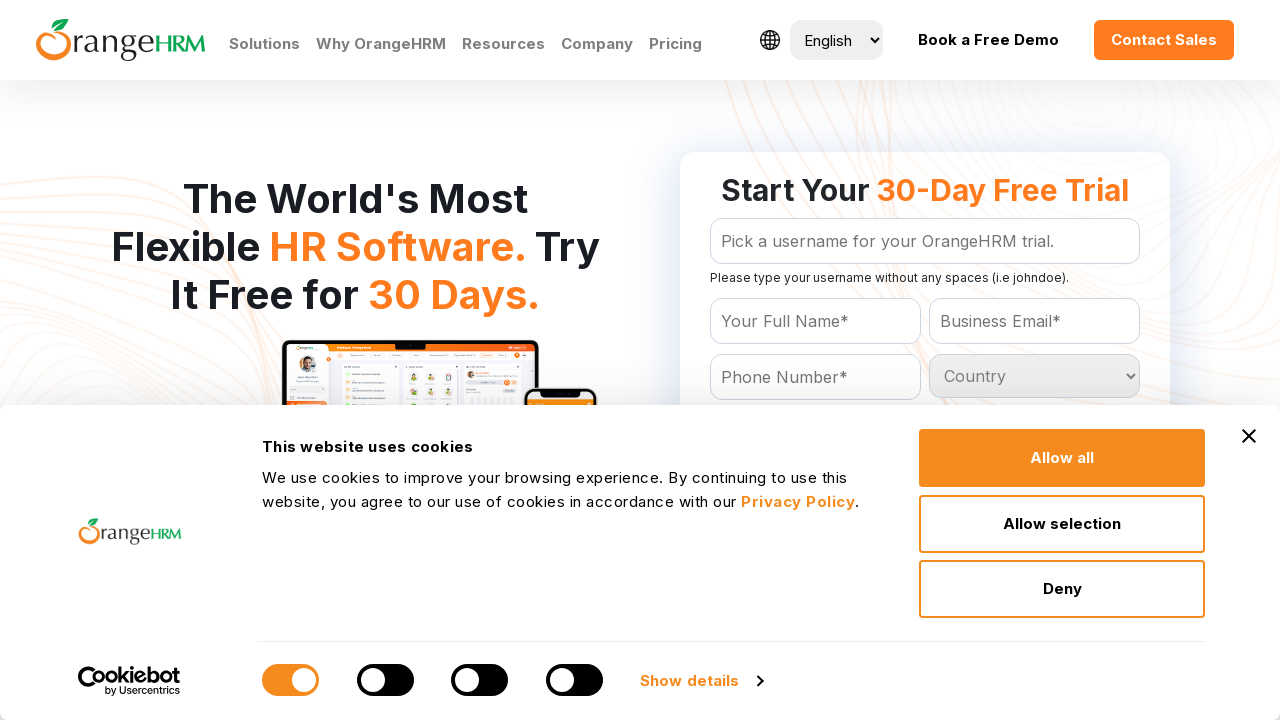